Scrolls through a page with dynamically loaded content, continuously scrolling until no new content is loaded, demonstrating infinite scroll handling

Starting URL: https://www.booksbykilo.in/new-books

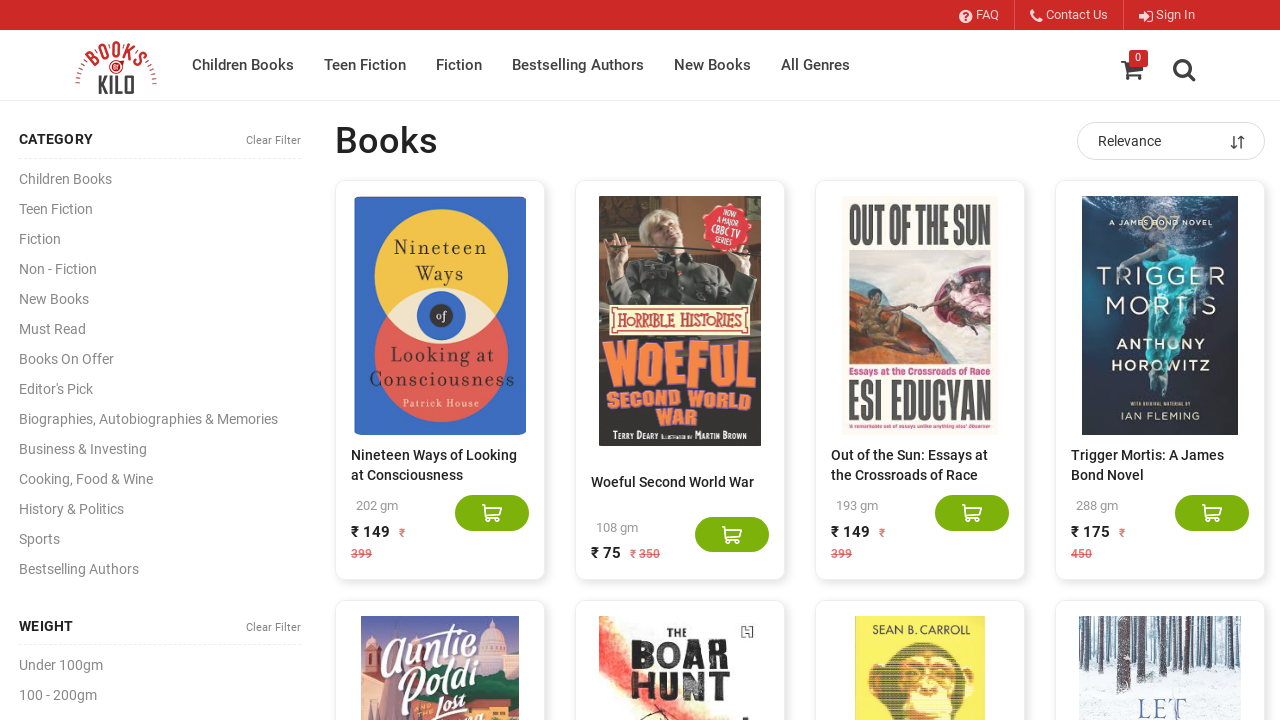

Located all book elements on the page
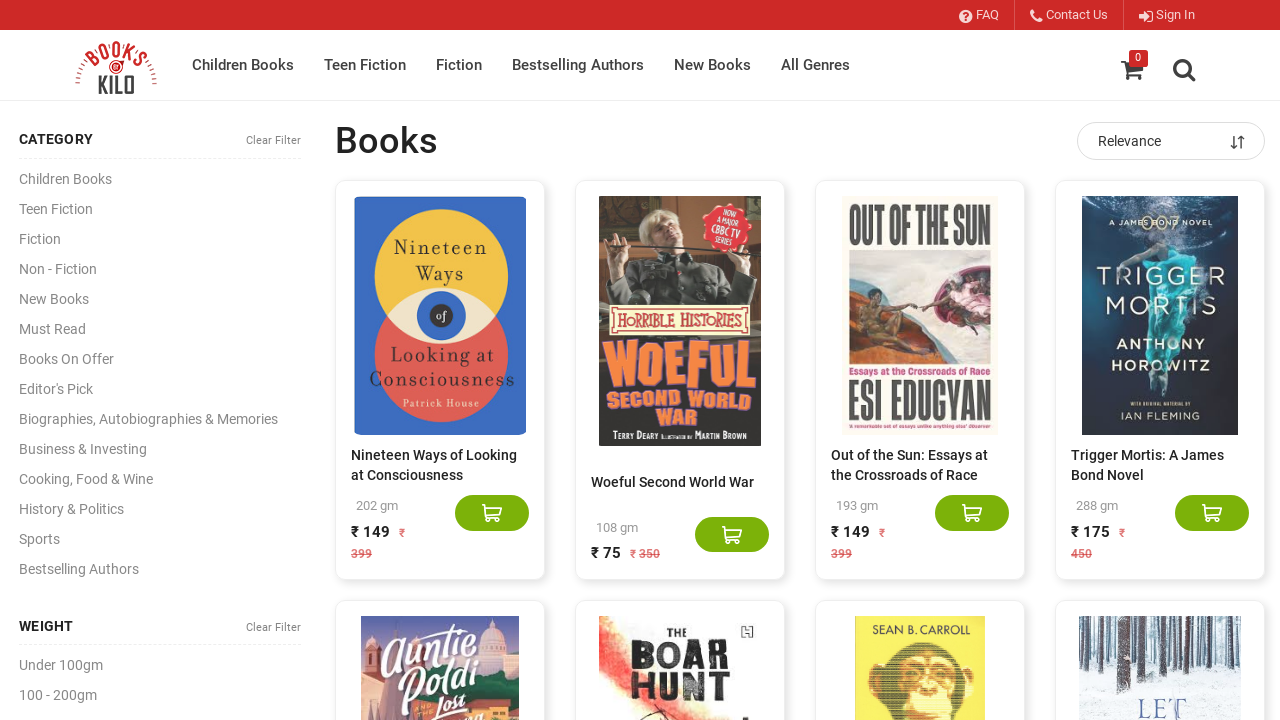

Counted 20 books currently displayed
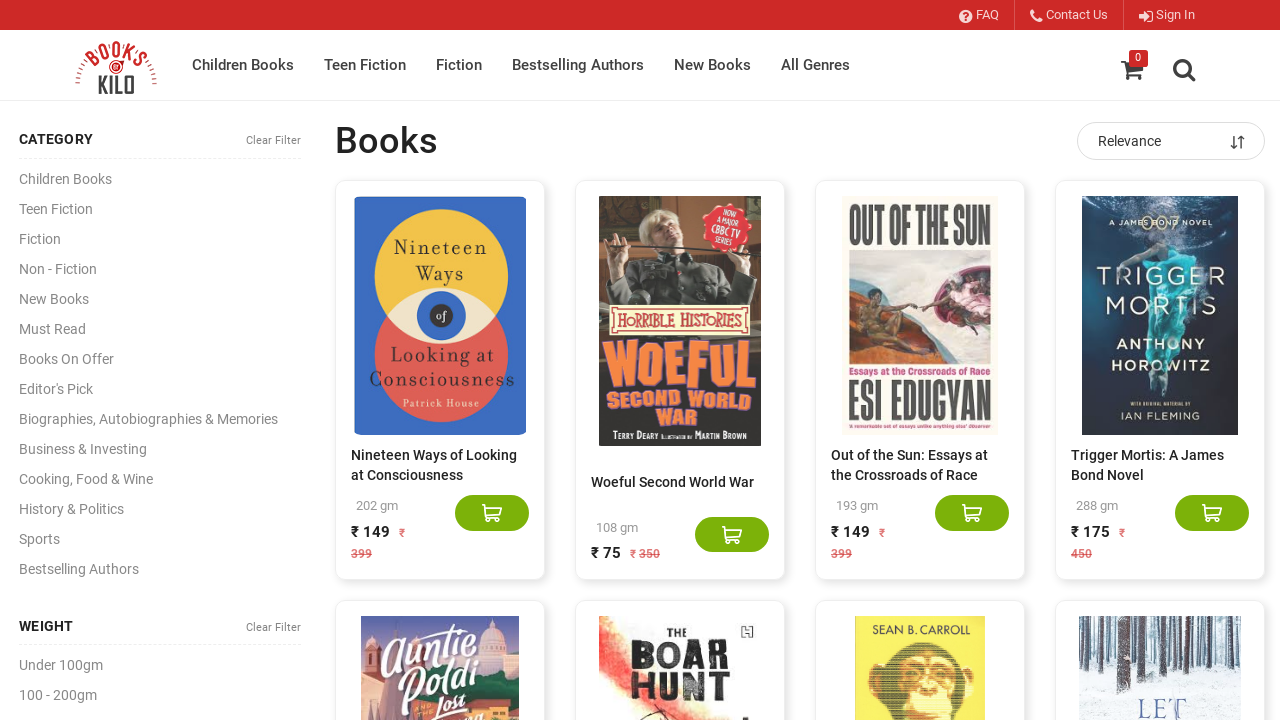

Updated previous count to 20
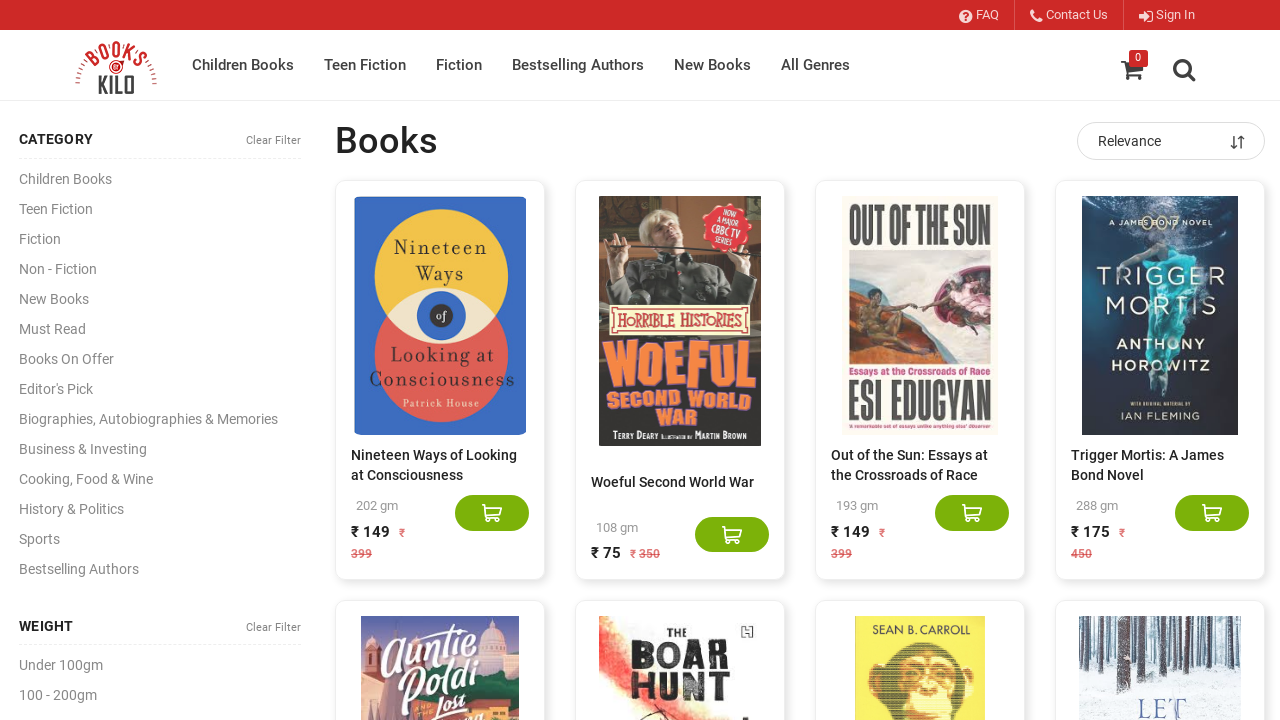

Pressed End key to scroll to bottom of page
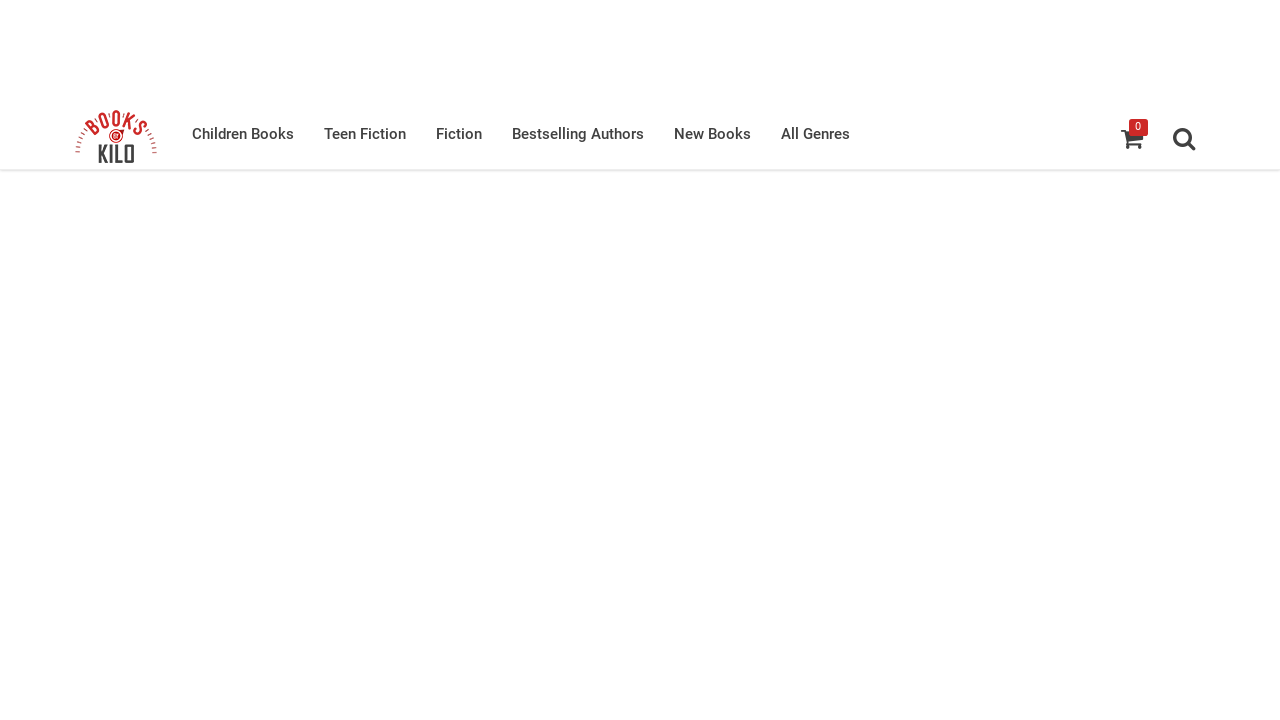

Waited 3 seconds for new content to load
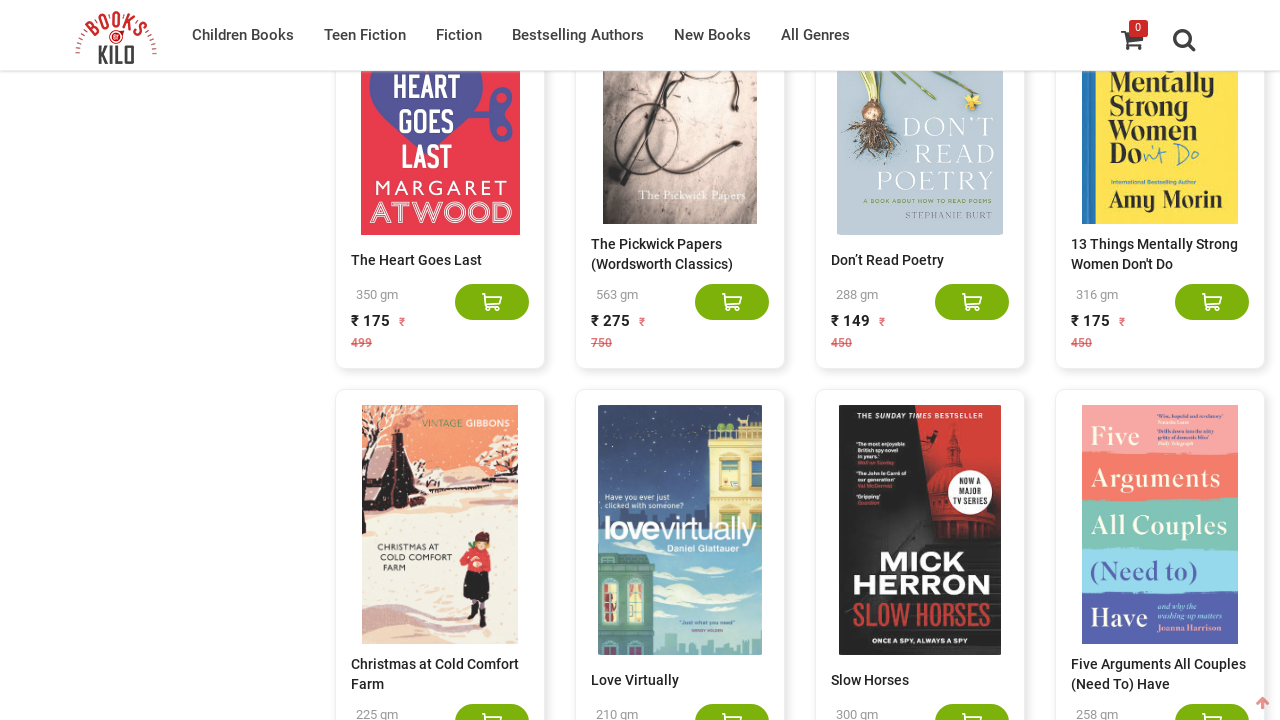

Located all book elements on the page
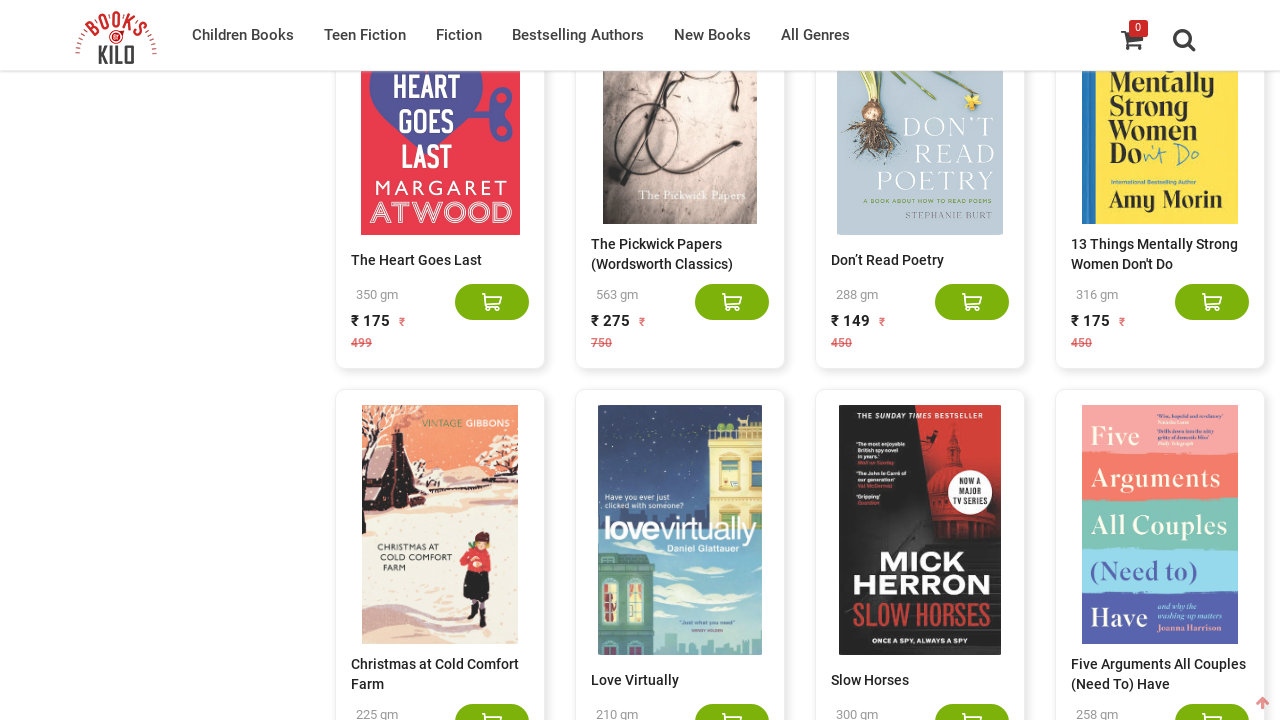

Counted 40 books currently displayed
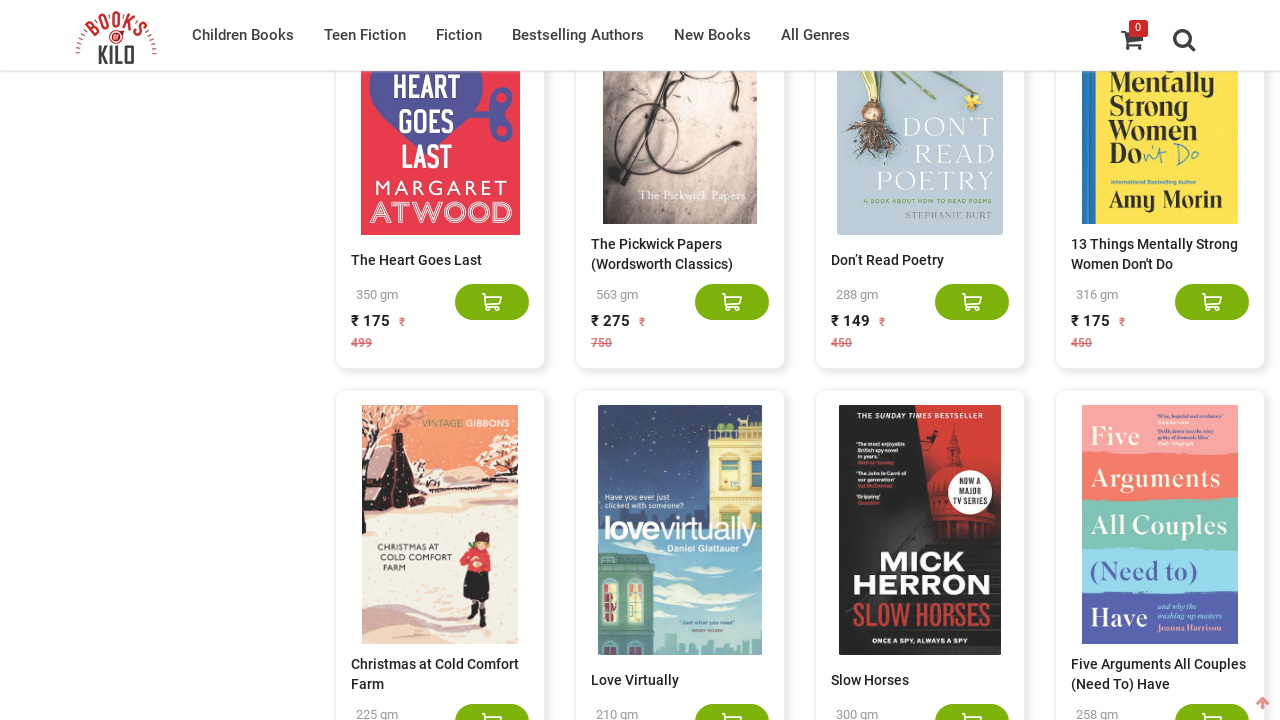

Updated previous count to 40
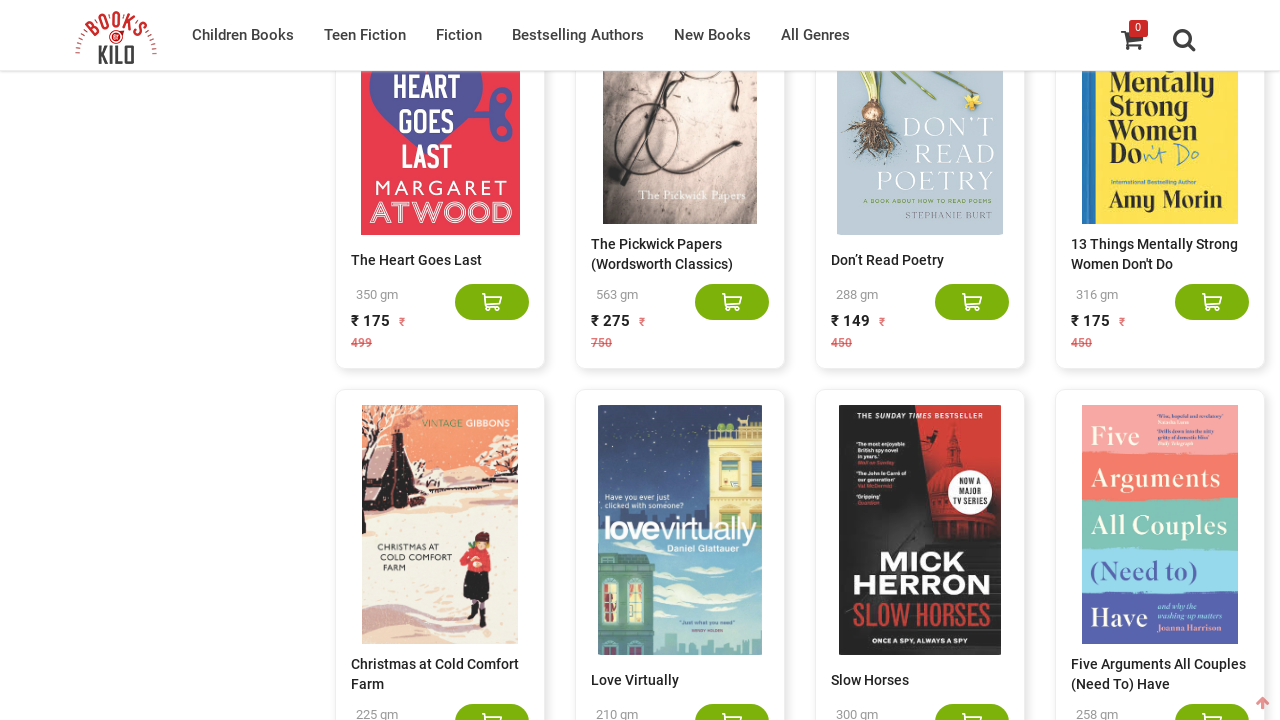

Pressed End key to scroll to bottom of page
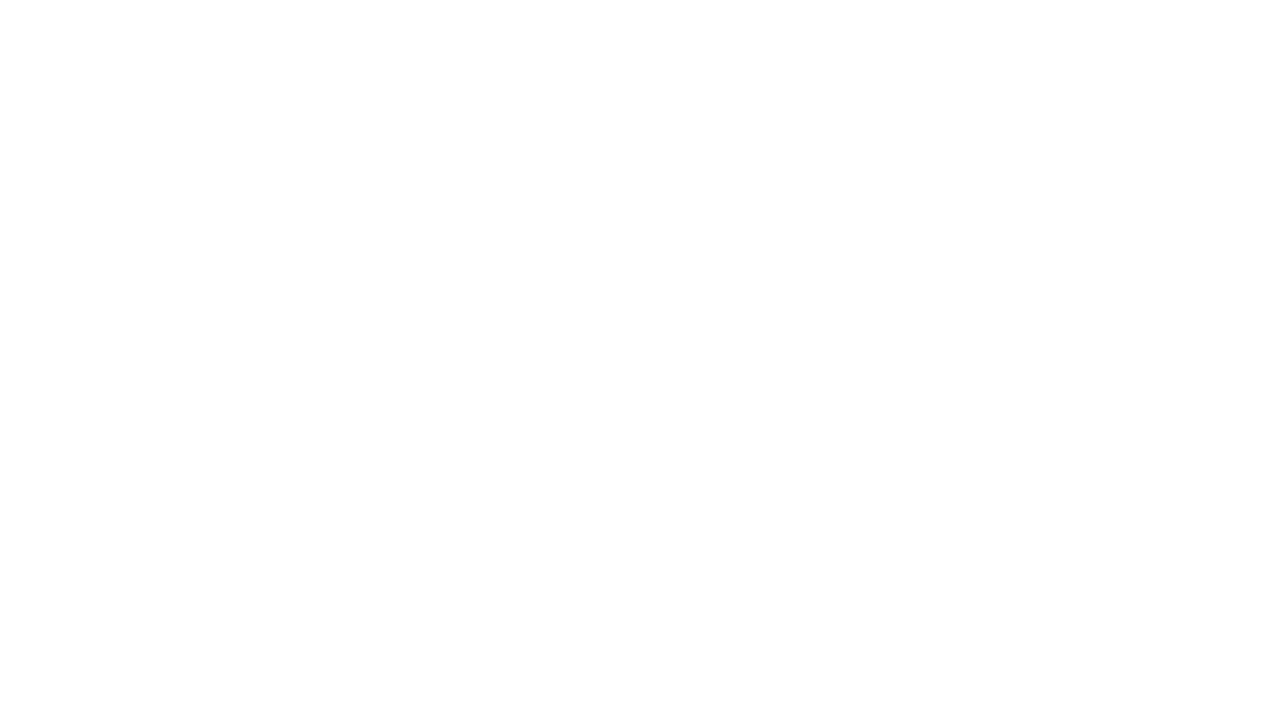

Waited 3 seconds for new content to load
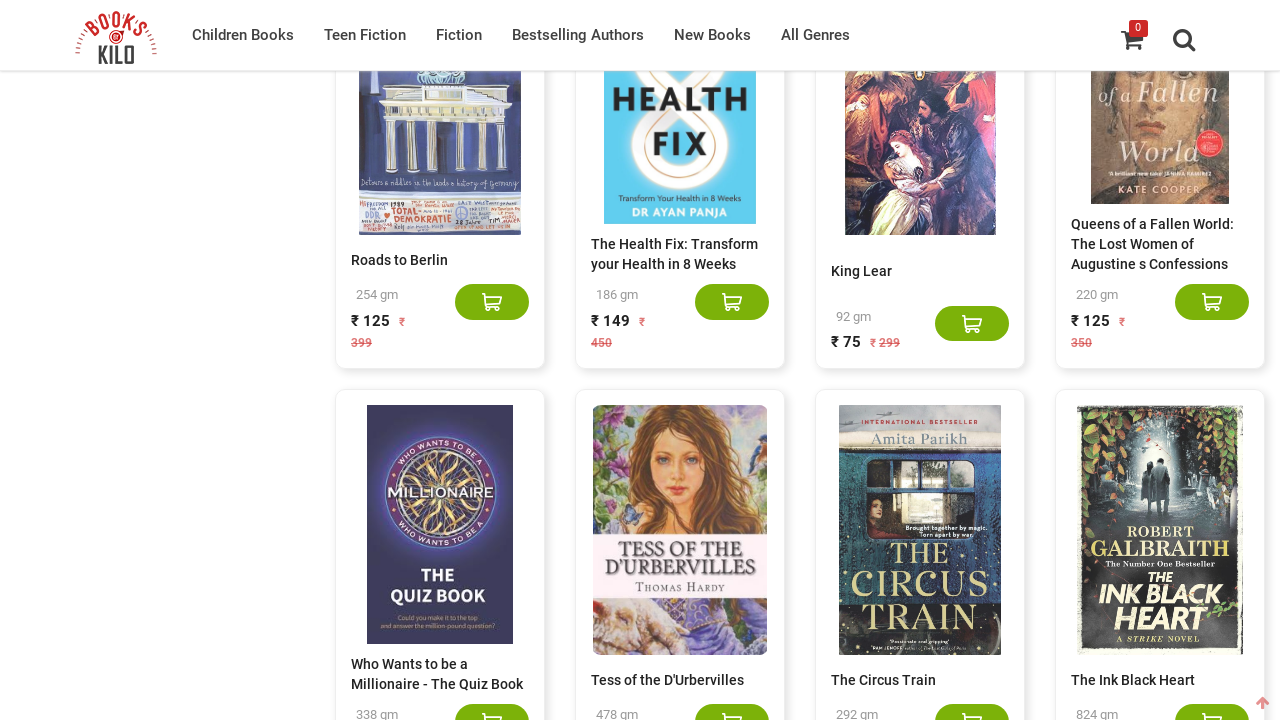

Located all book elements on the page
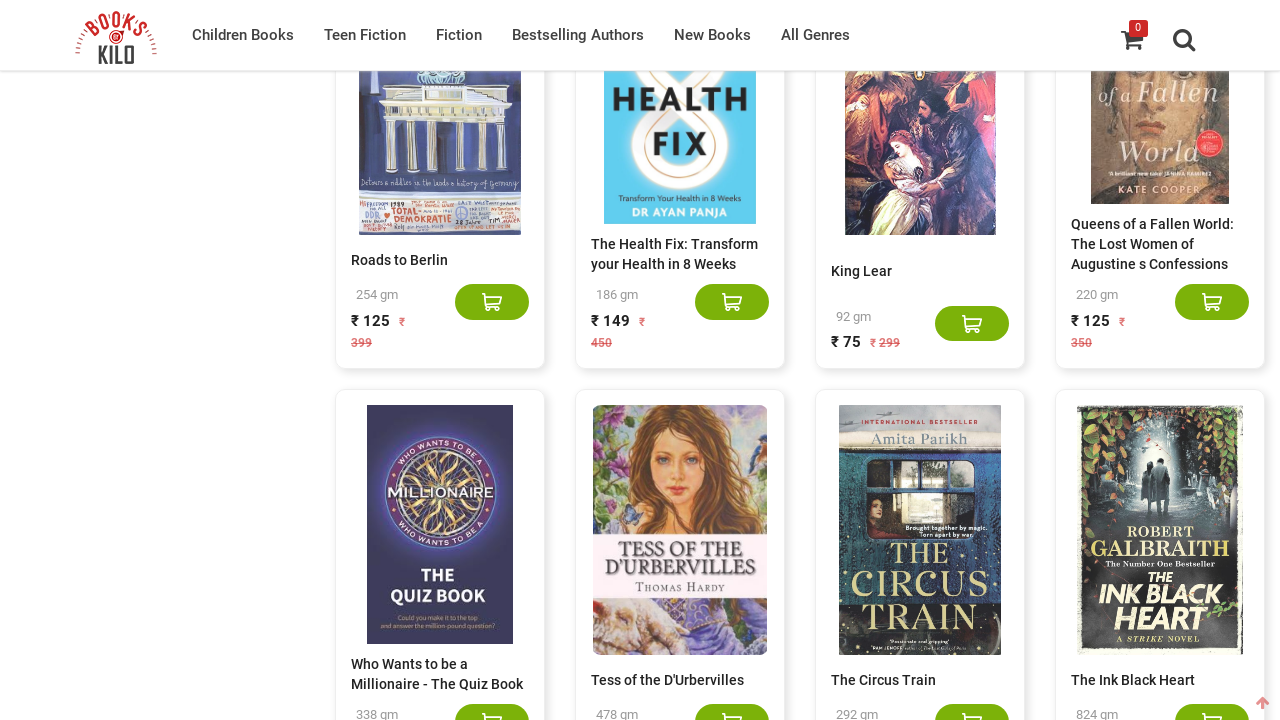

Counted 60 books currently displayed
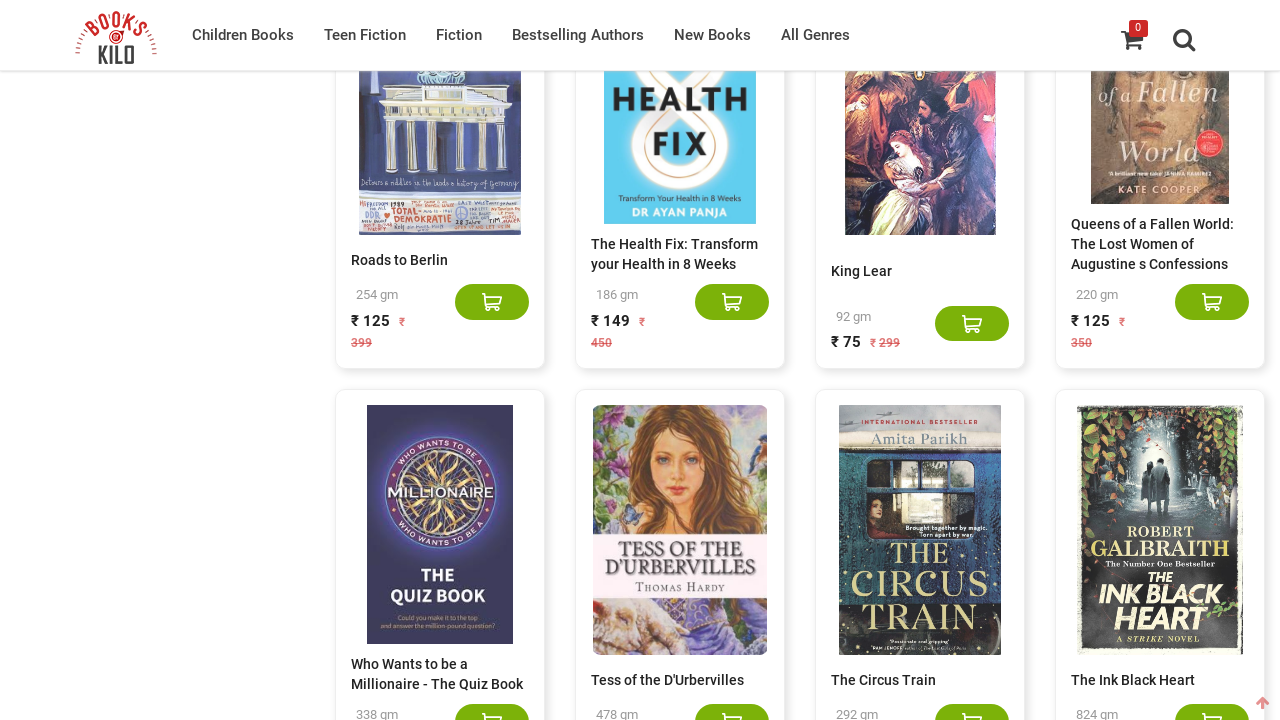

Updated previous count to 60
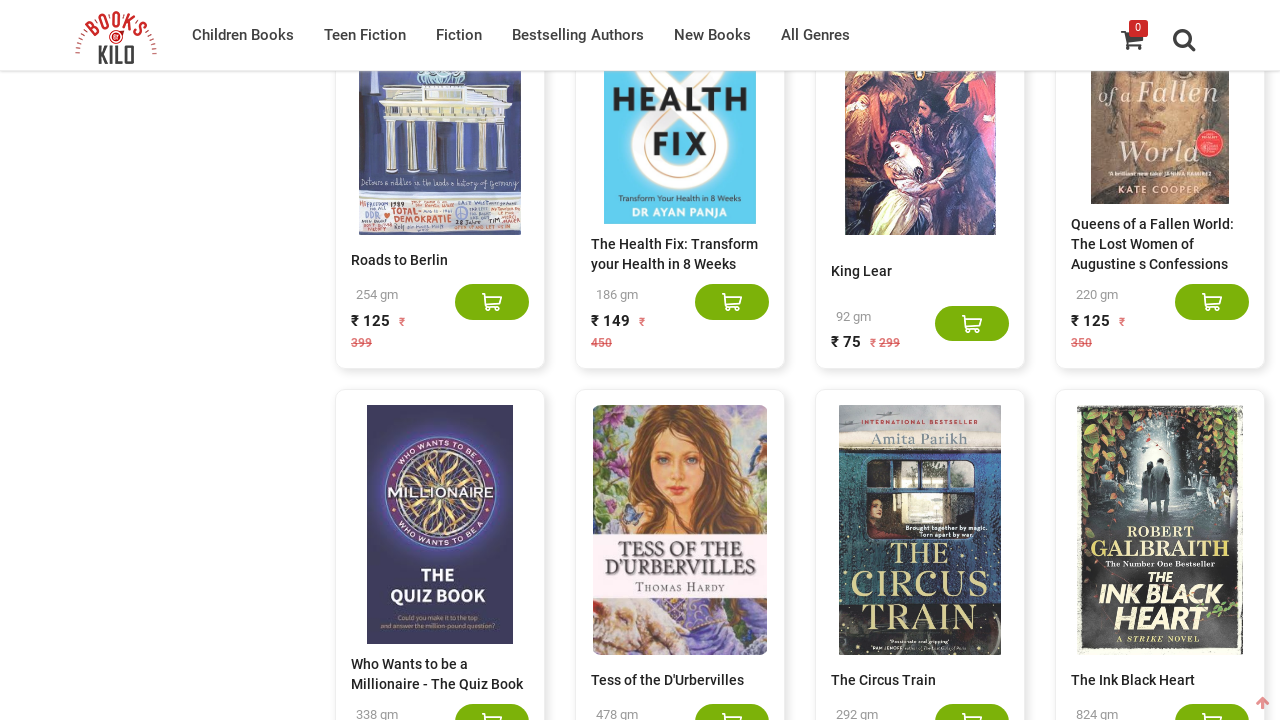

Pressed End key to scroll to bottom of page
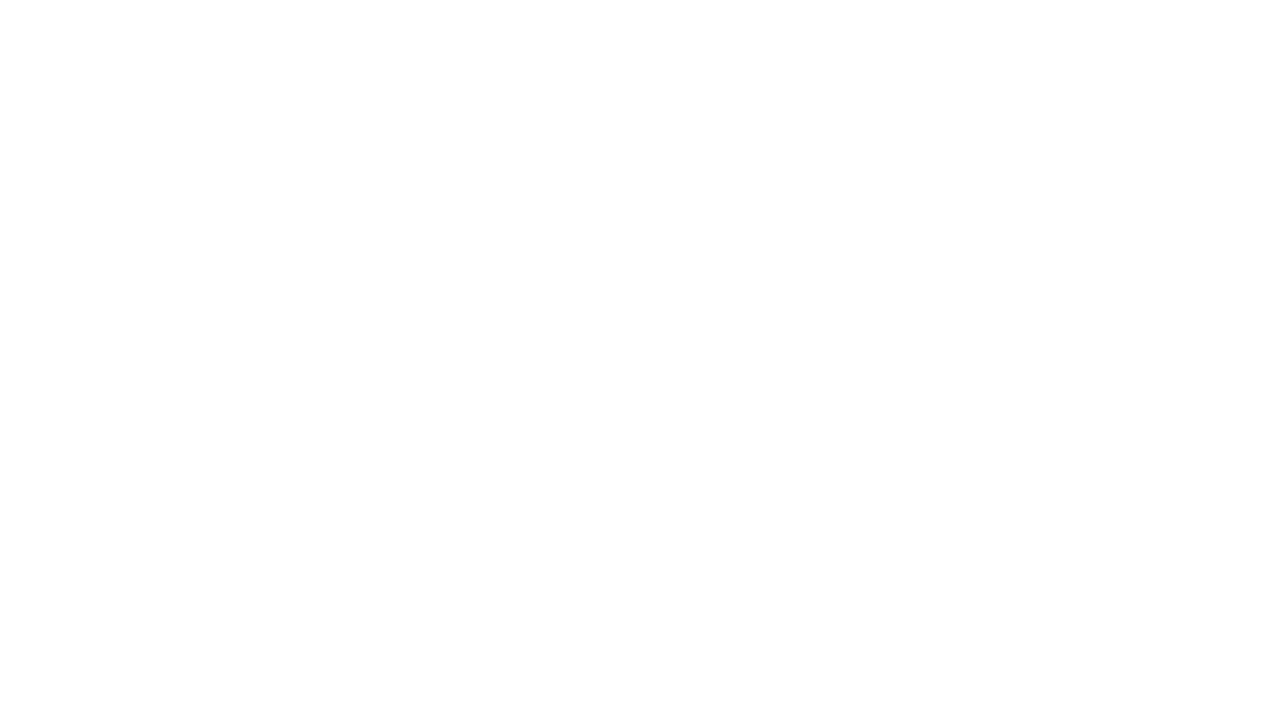

Waited 3 seconds for new content to load
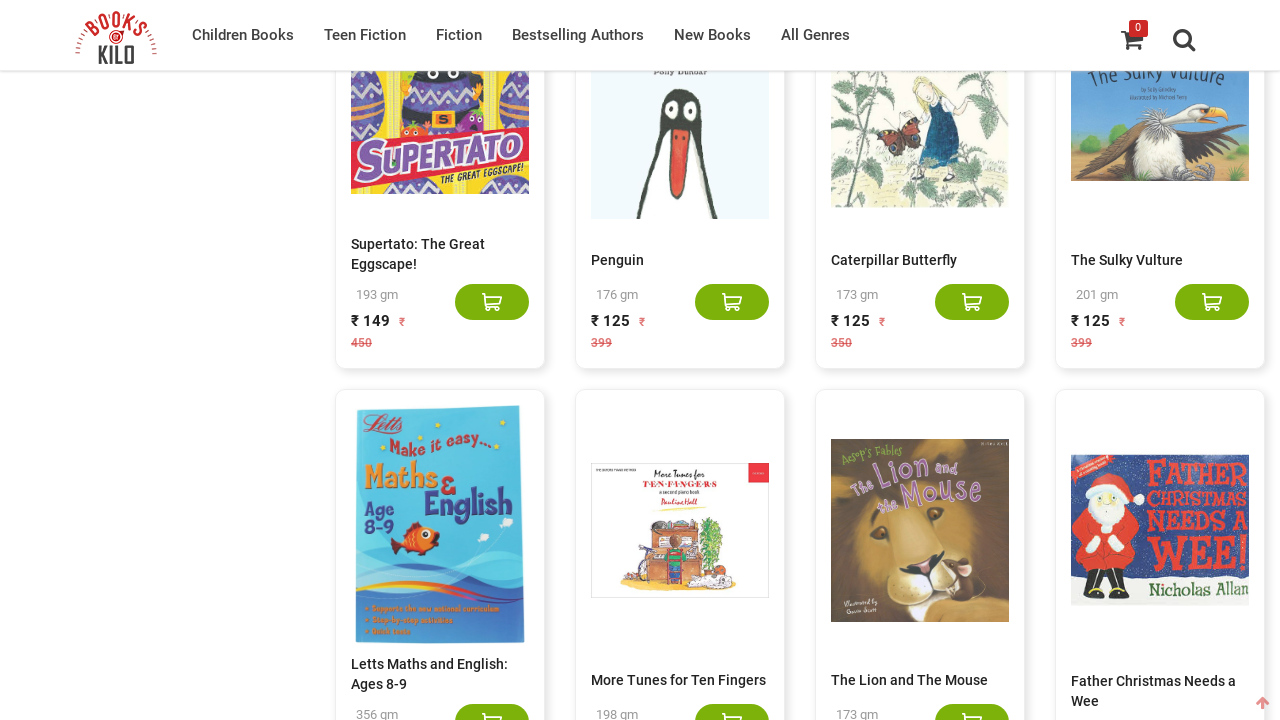

Located all book elements on the page
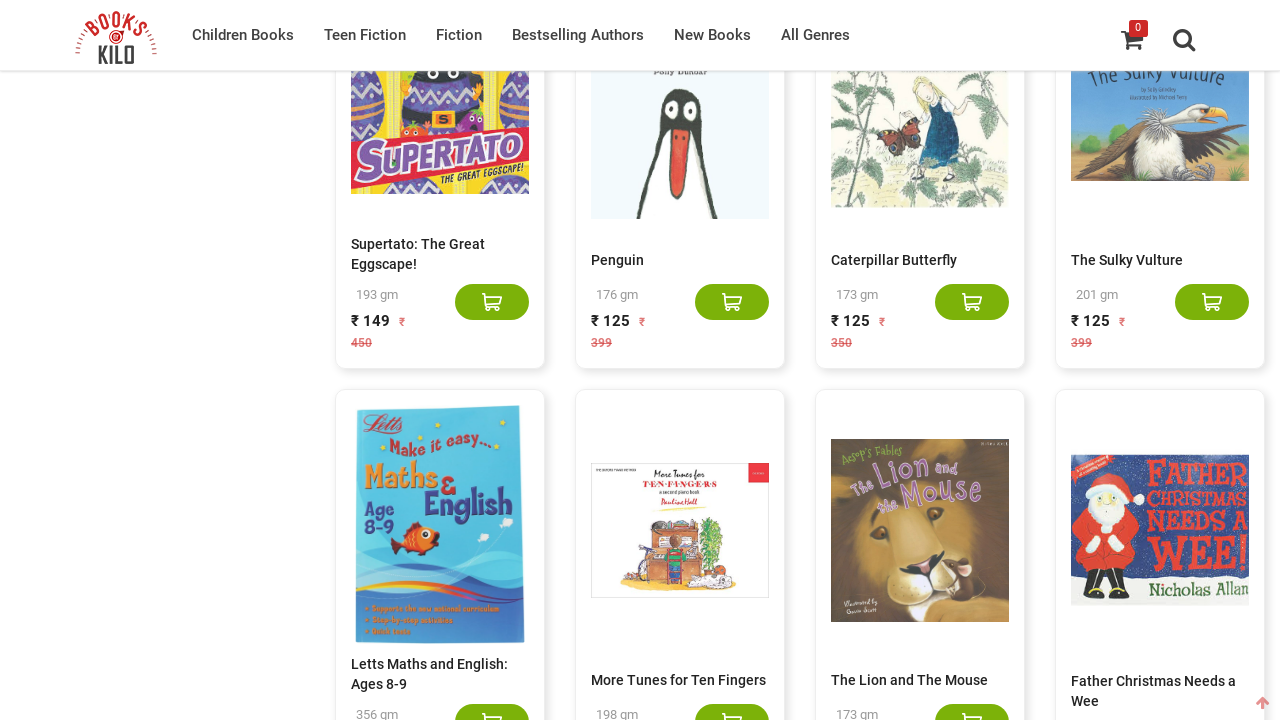

Counted 80 books currently displayed
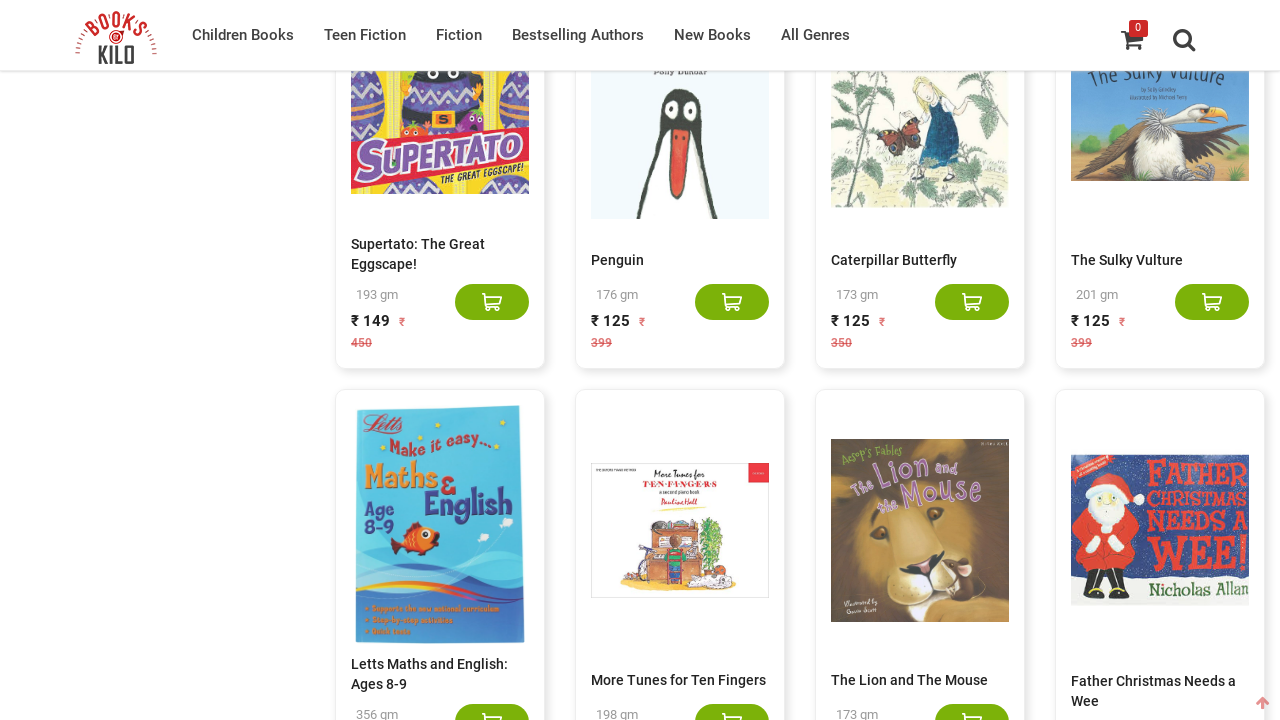

Updated previous count to 80
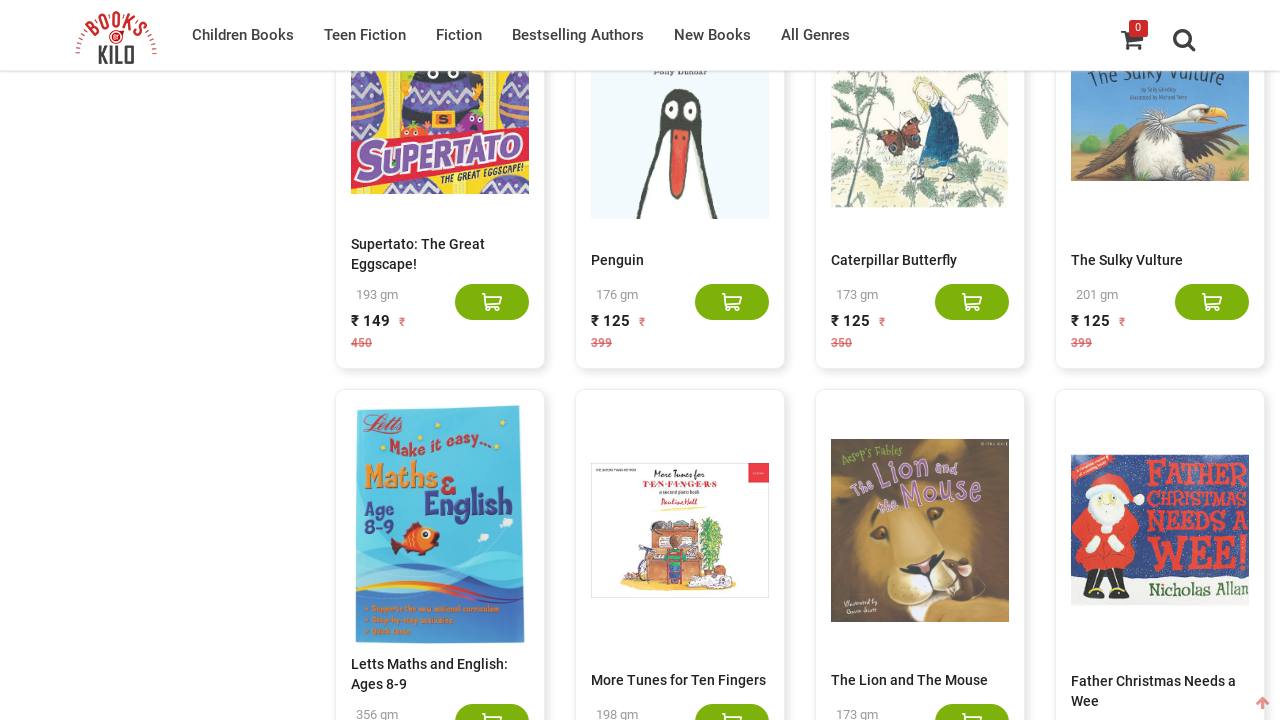

Pressed End key to scroll to bottom of page
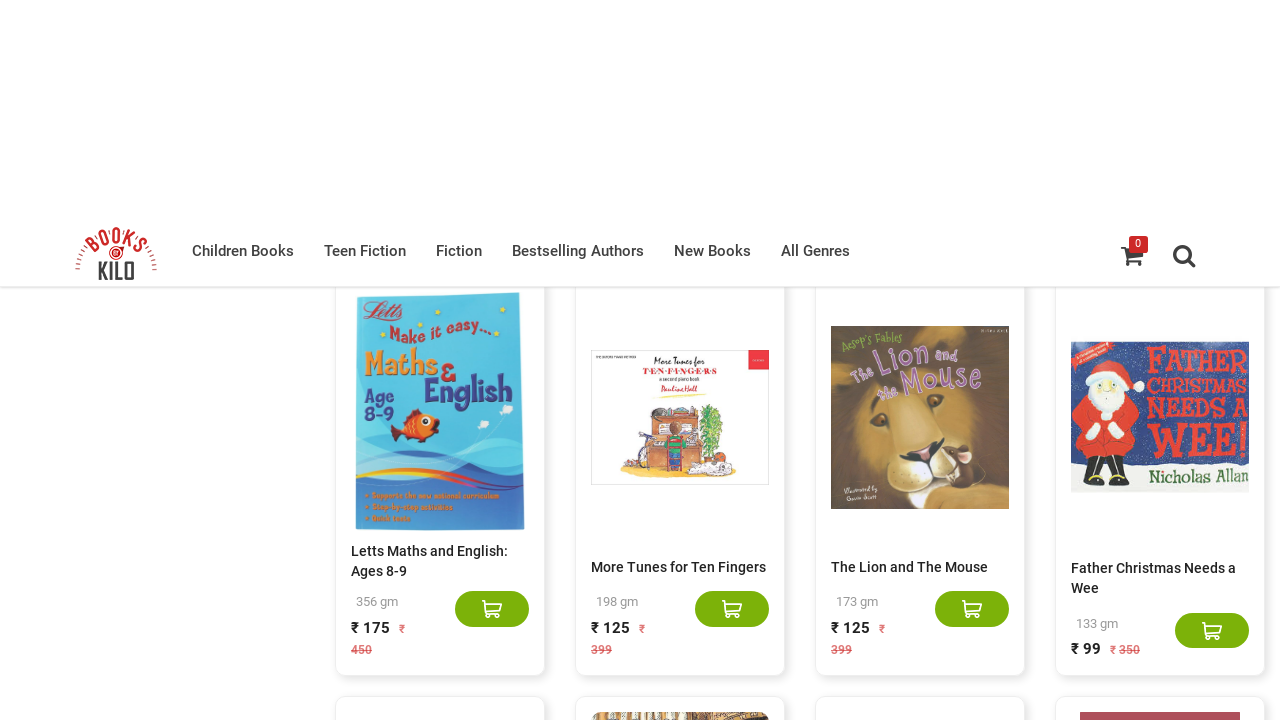

Waited 3 seconds for new content to load
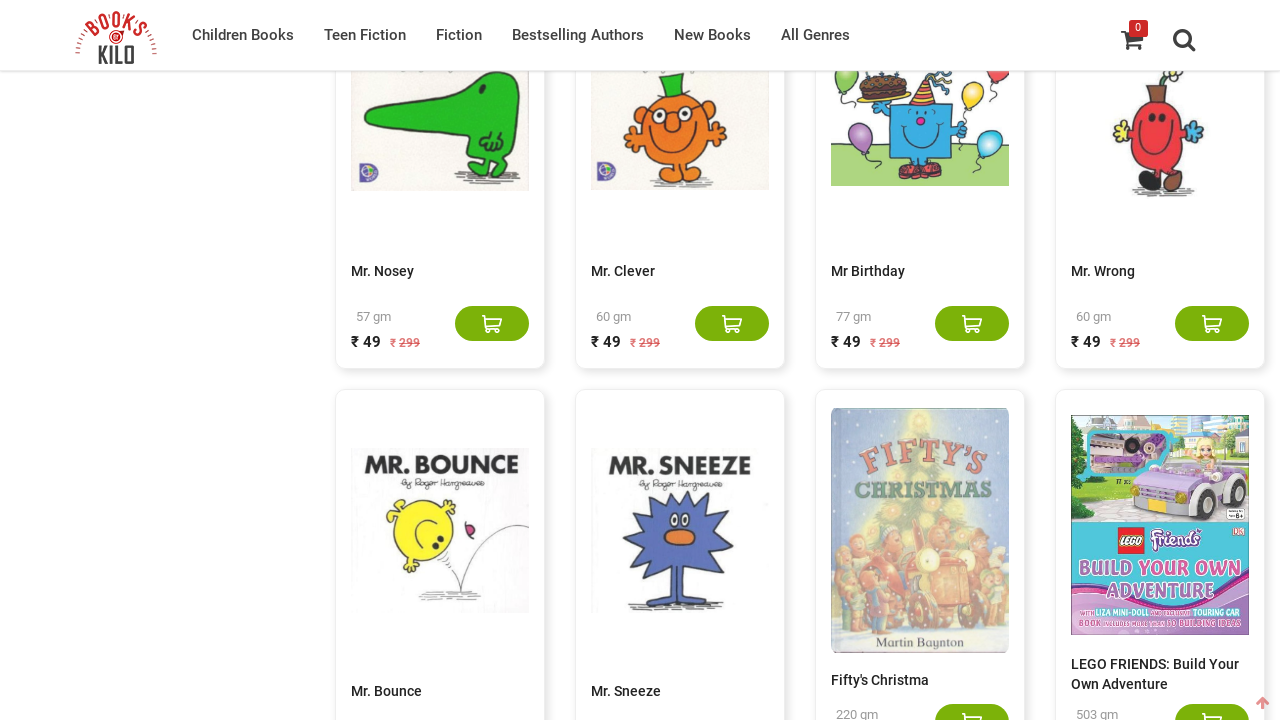

Located all book elements on the page
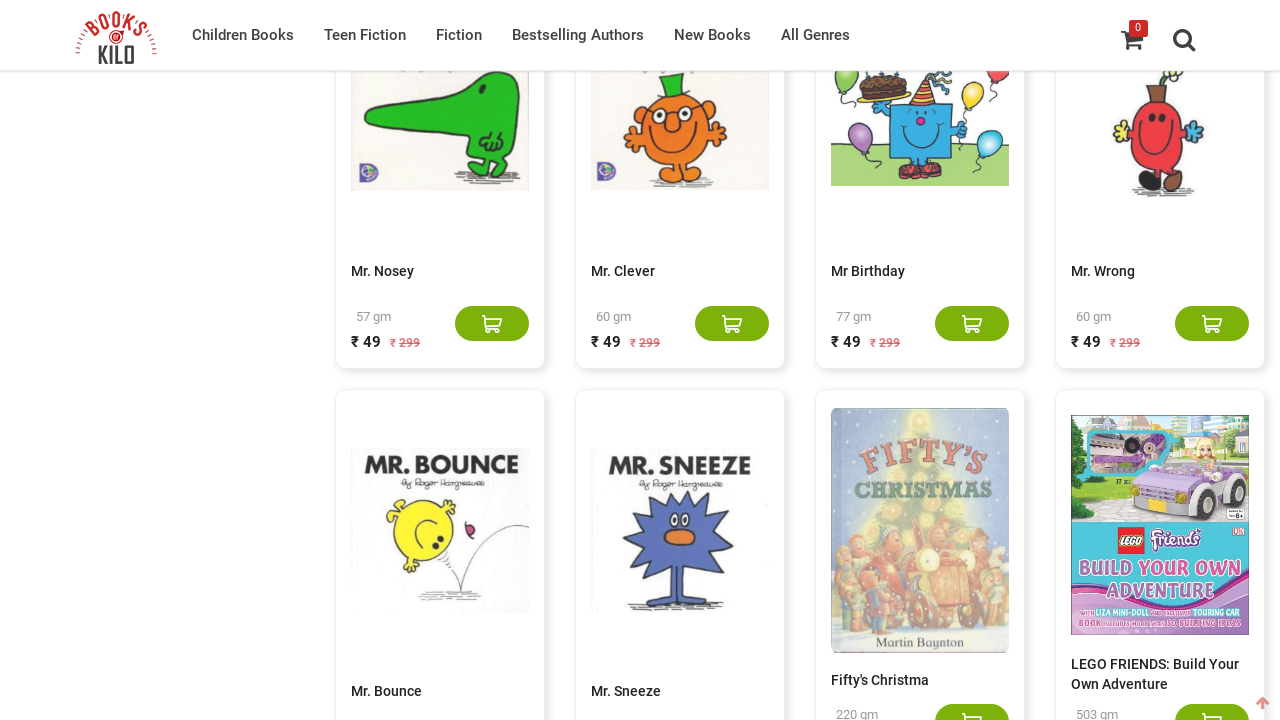

Counted 100 books currently displayed
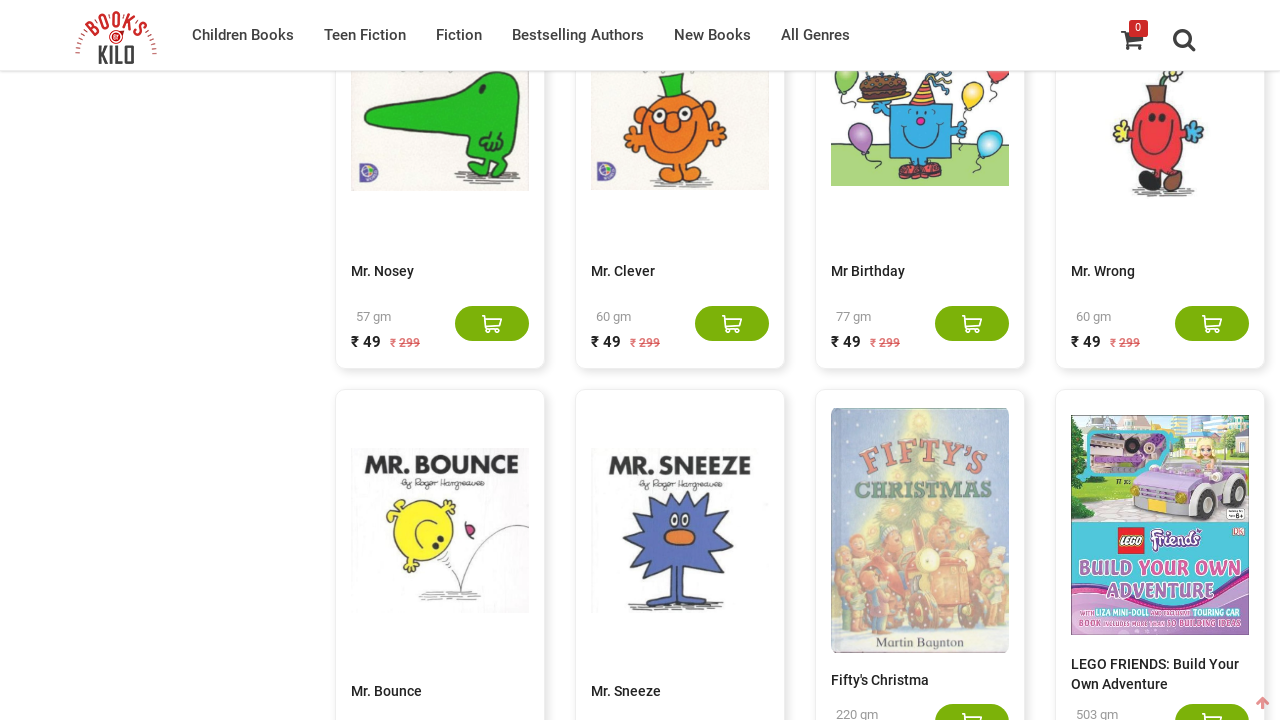

Updated previous count to 100
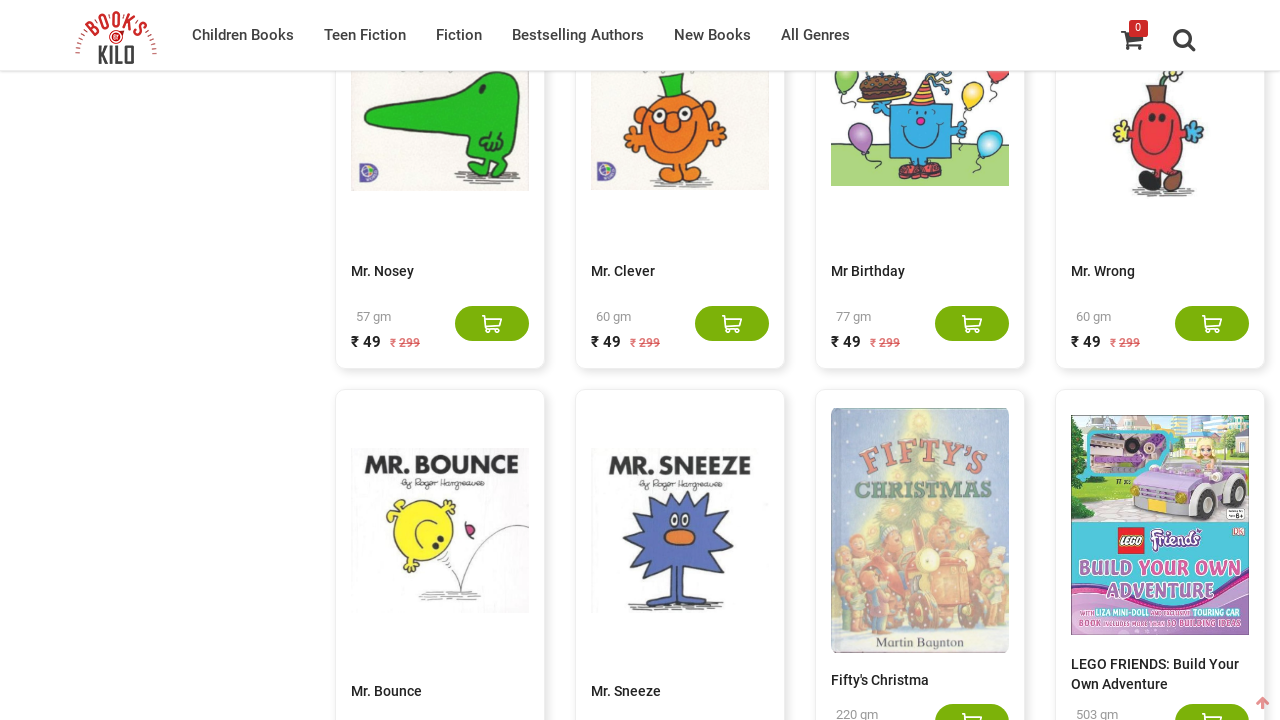

Pressed End key to scroll to bottom of page
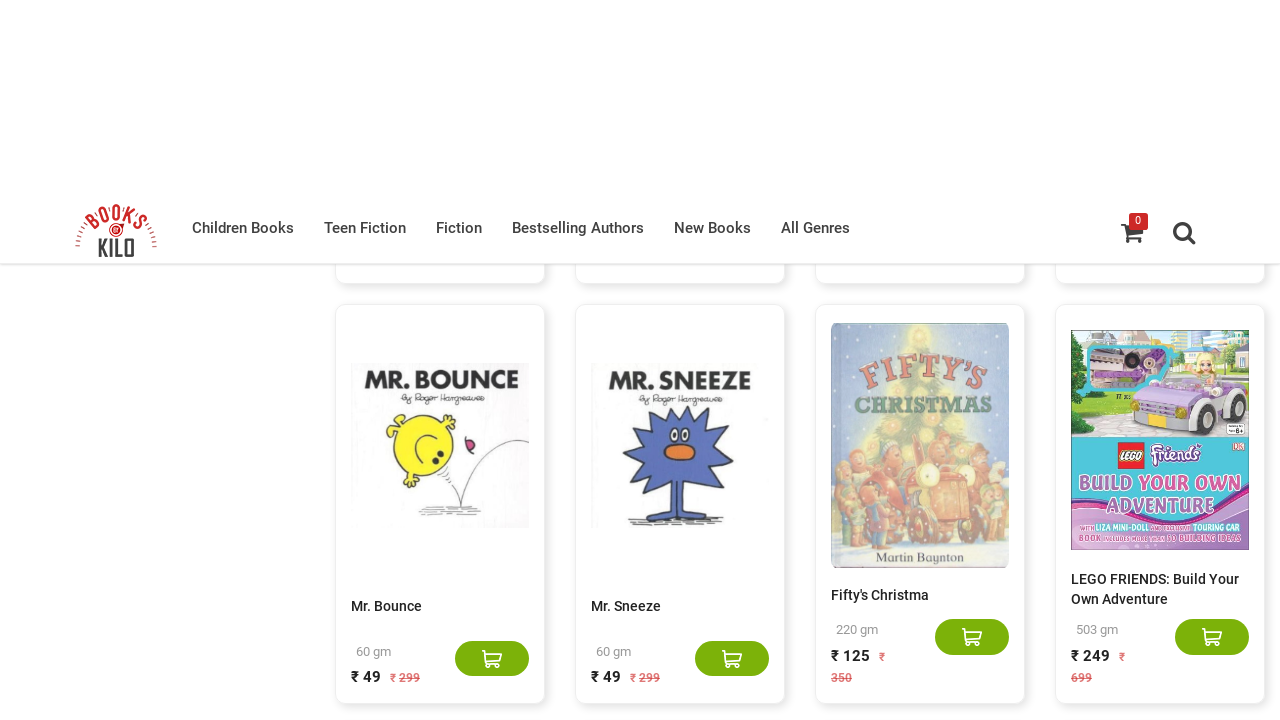

Waited 3 seconds for new content to load
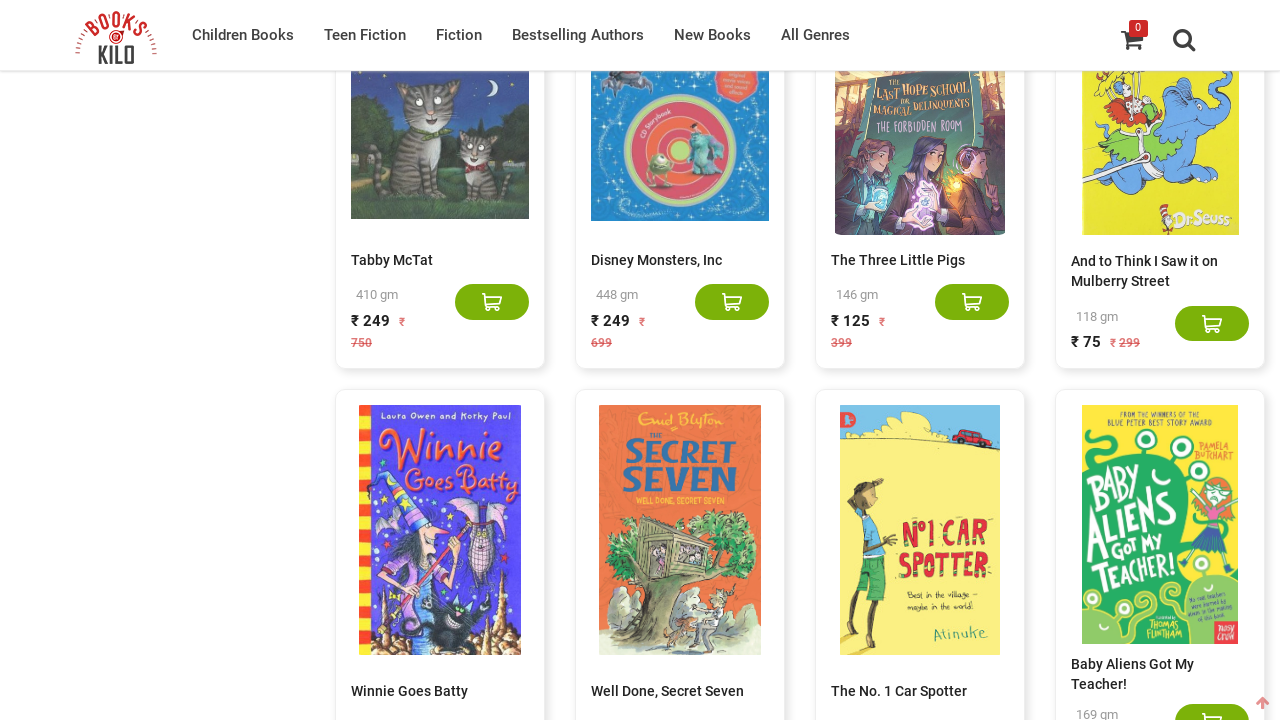

Located all book elements on the page
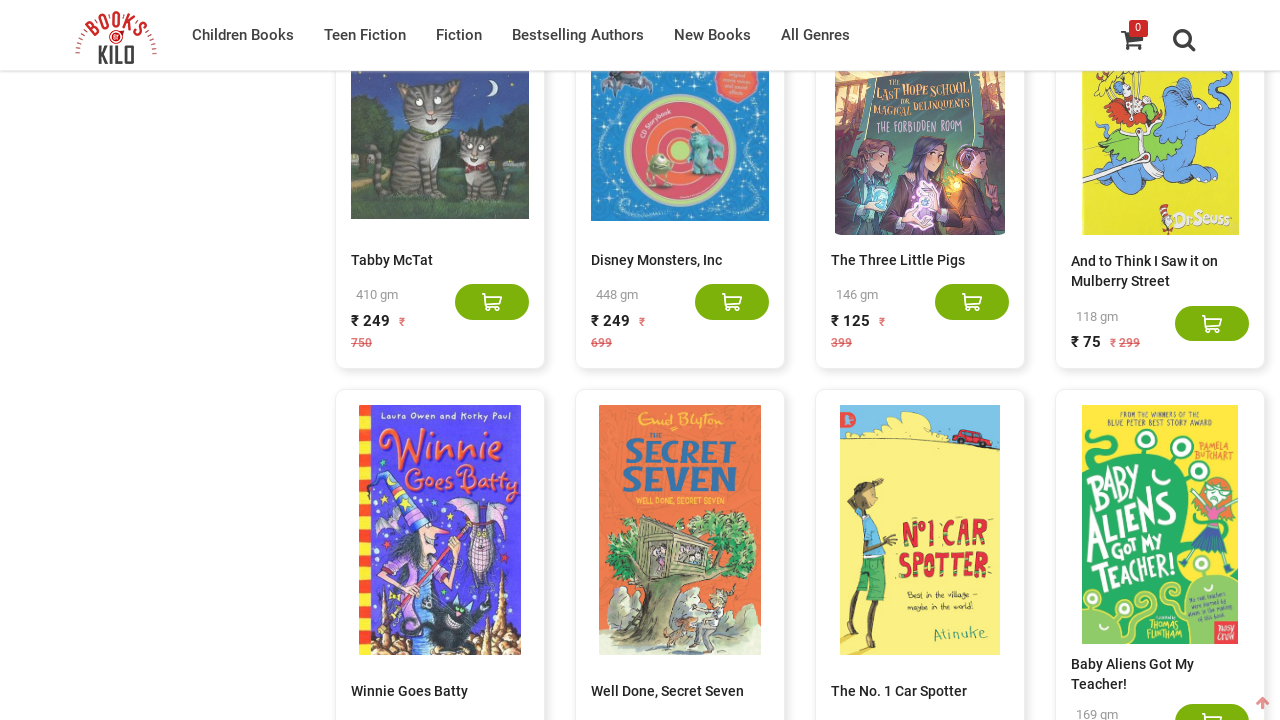

Counted 120 books currently displayed
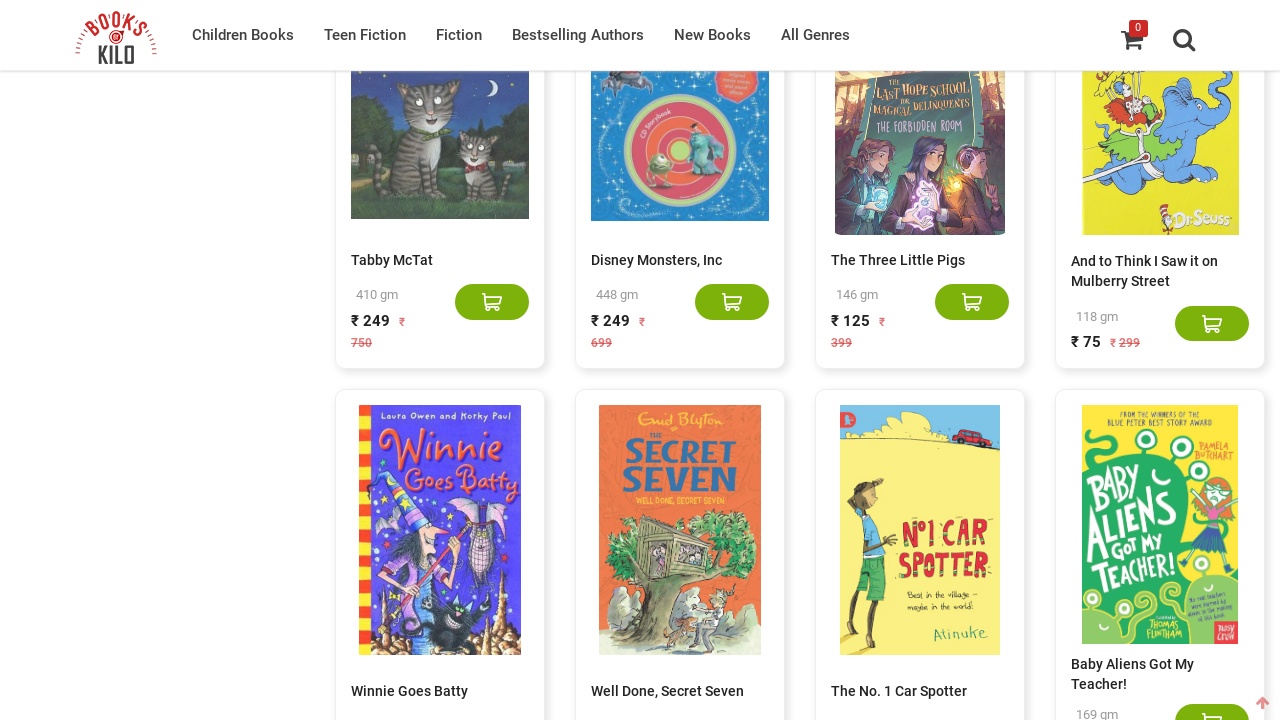

Updated previous count to 120
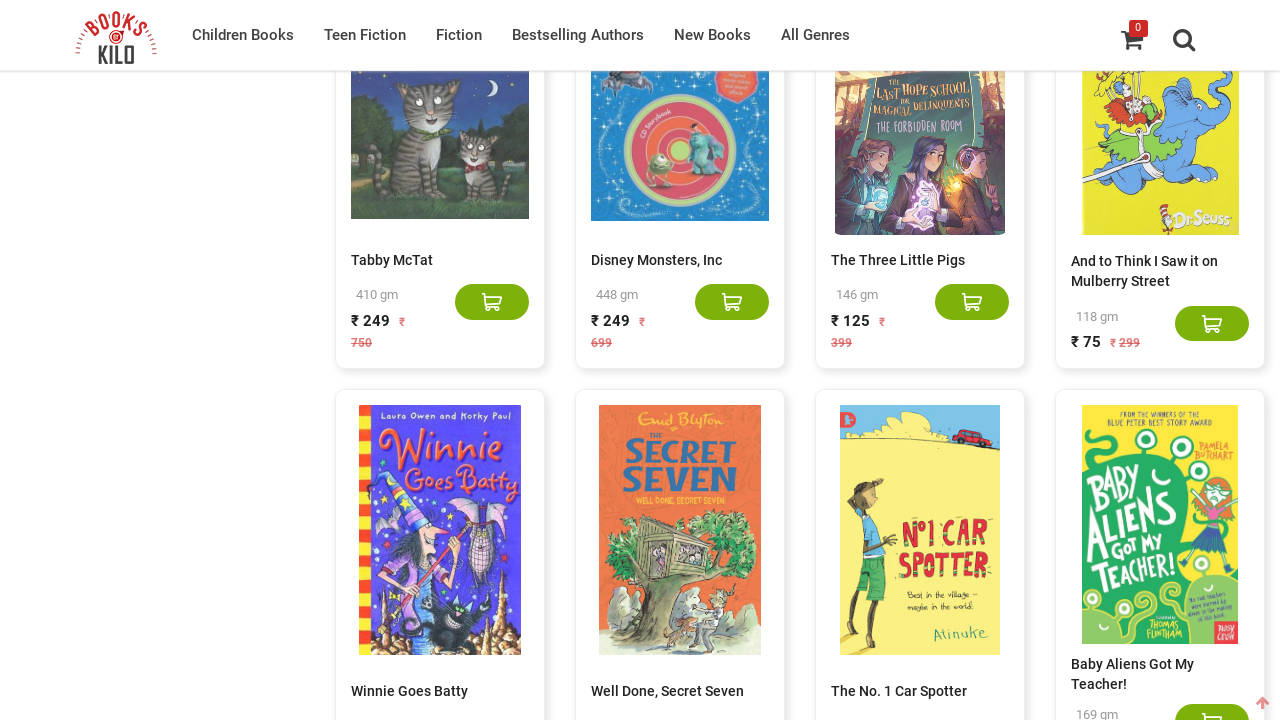

Pressed End key to scroll to bottom of page
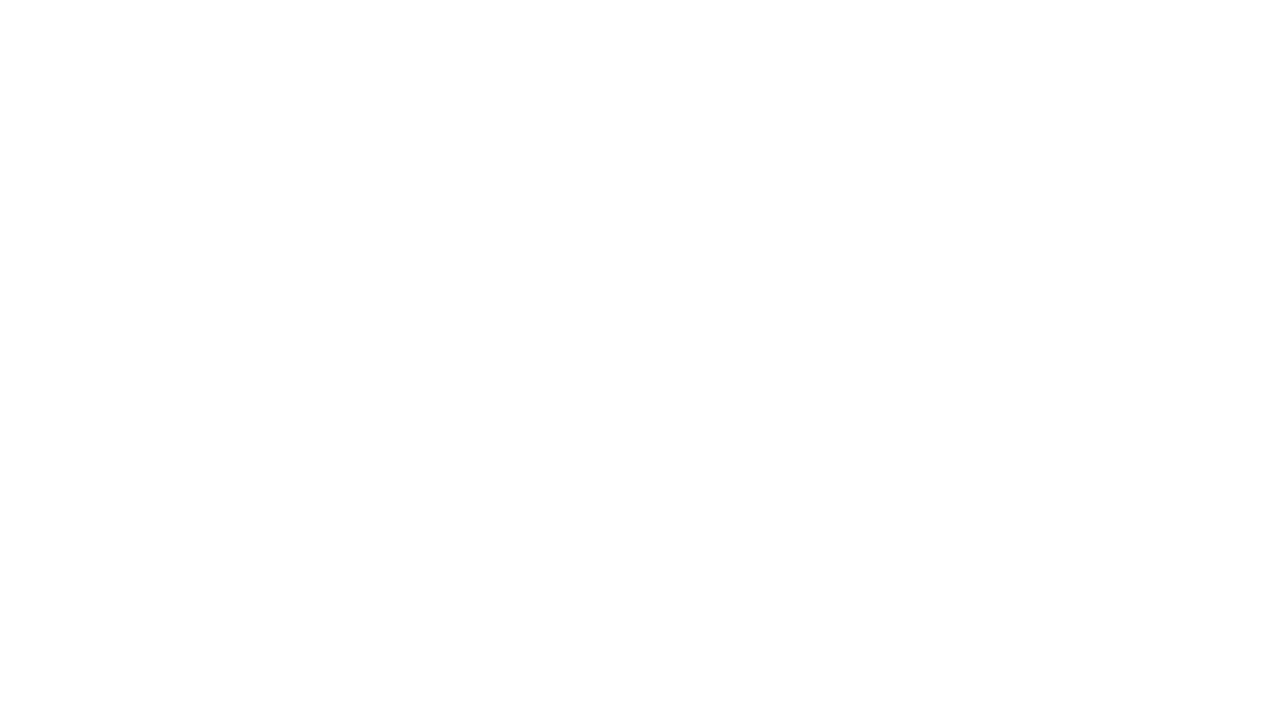

Waited 3 seconds for new content to load
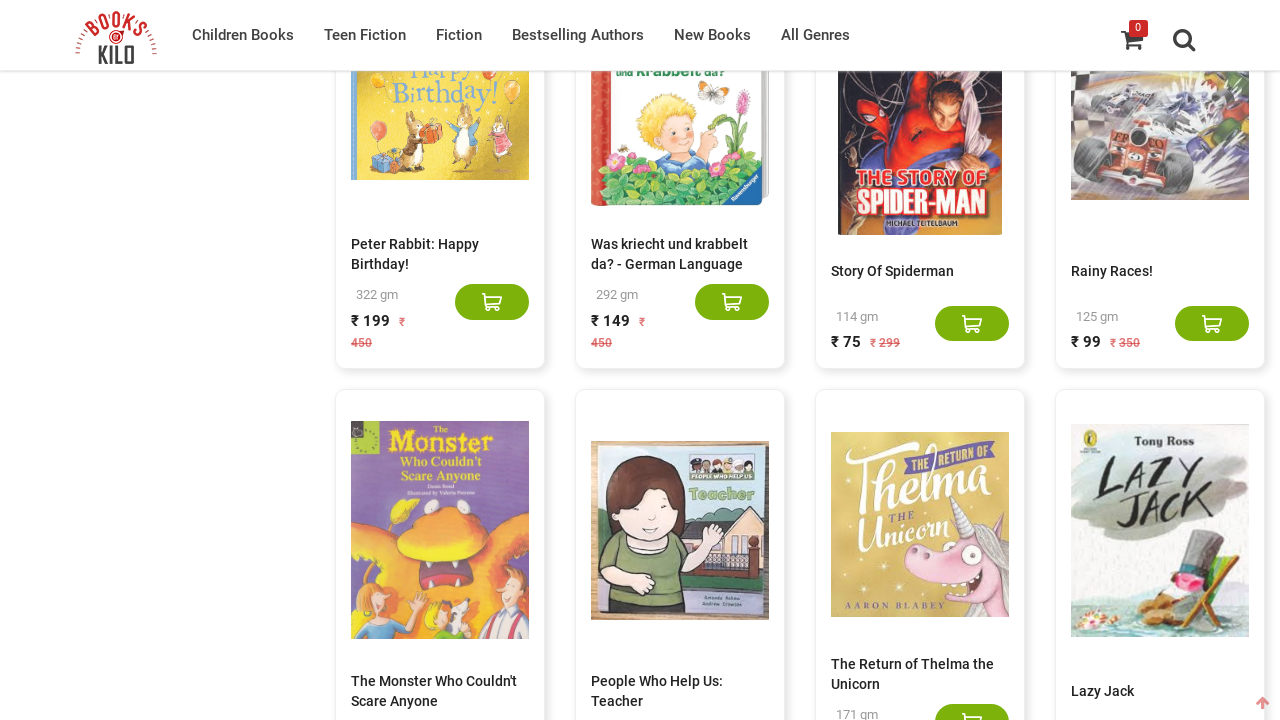

Located all book elements on the page
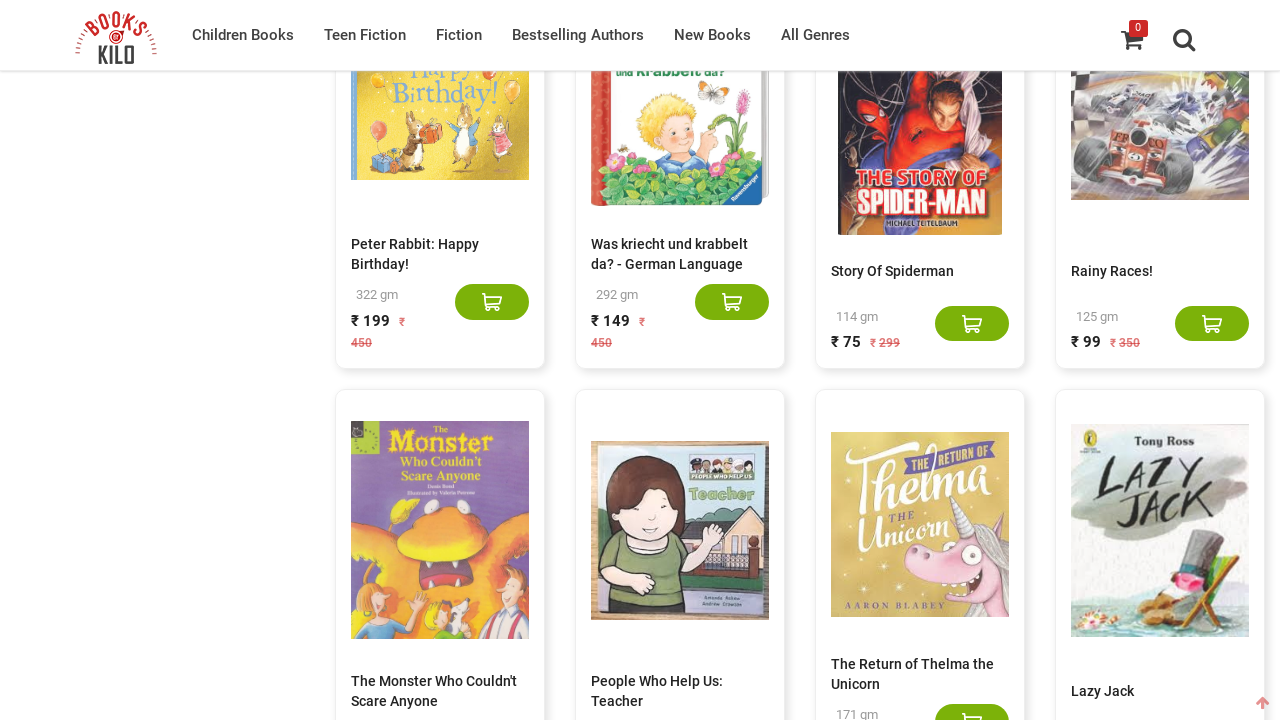

Counted 140 books currently displayed
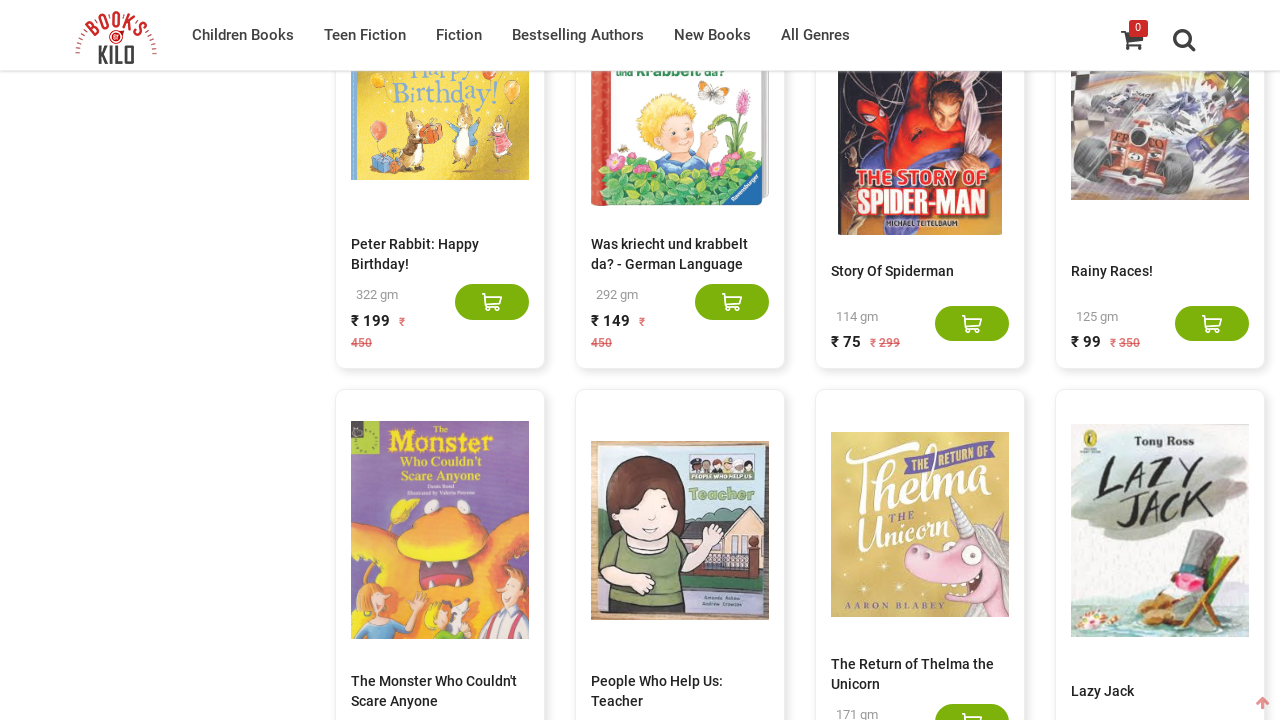

Updated previous count to 140
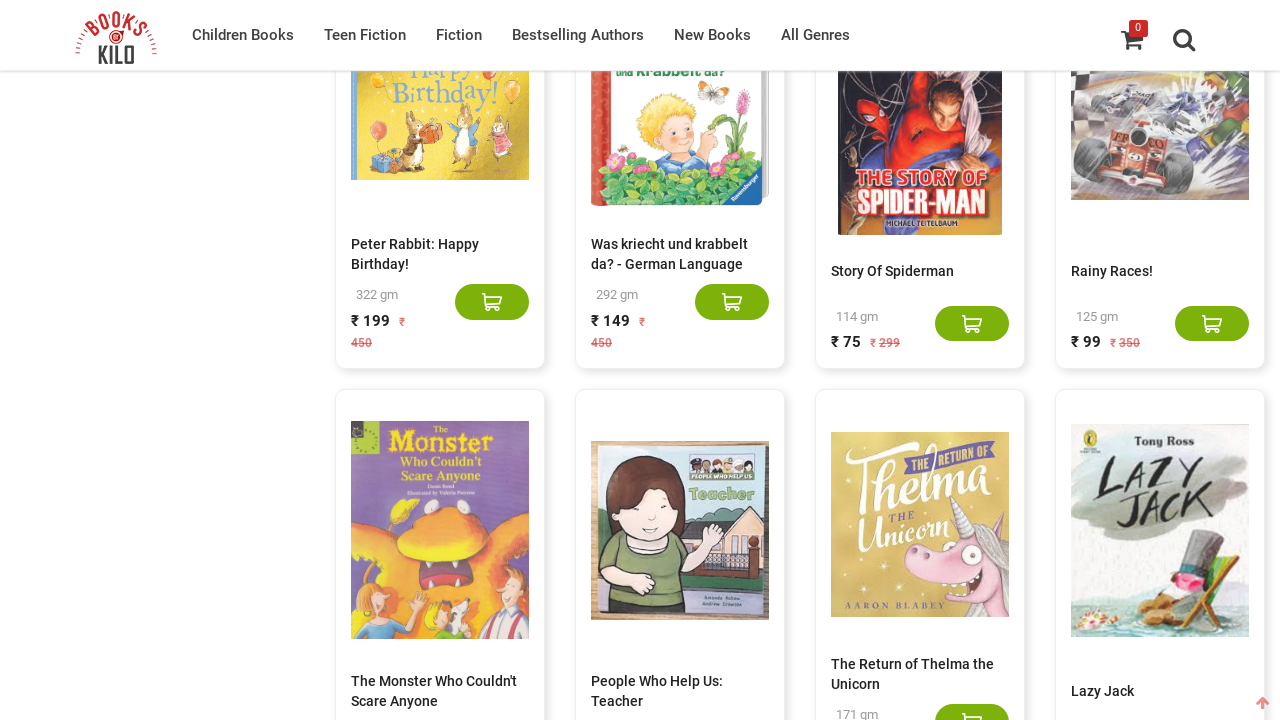

Pressed End key to scroll to bottom of page
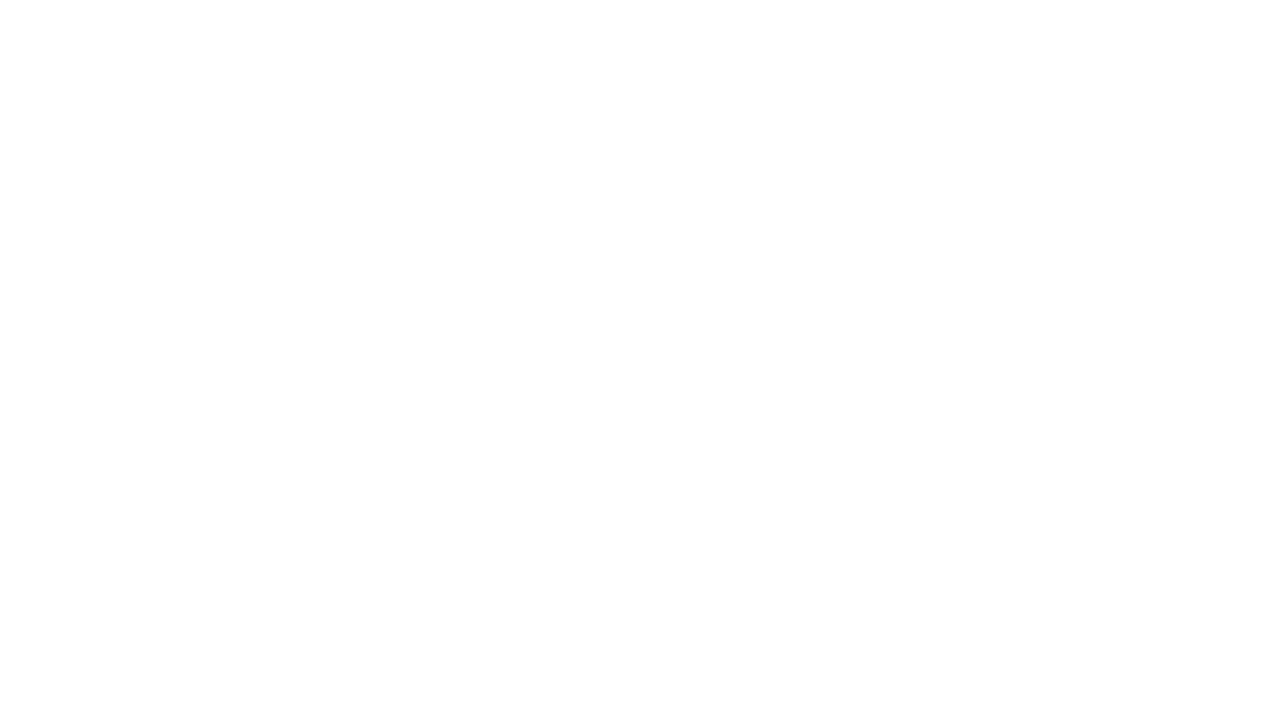

Waited 3 seconds for new content to load
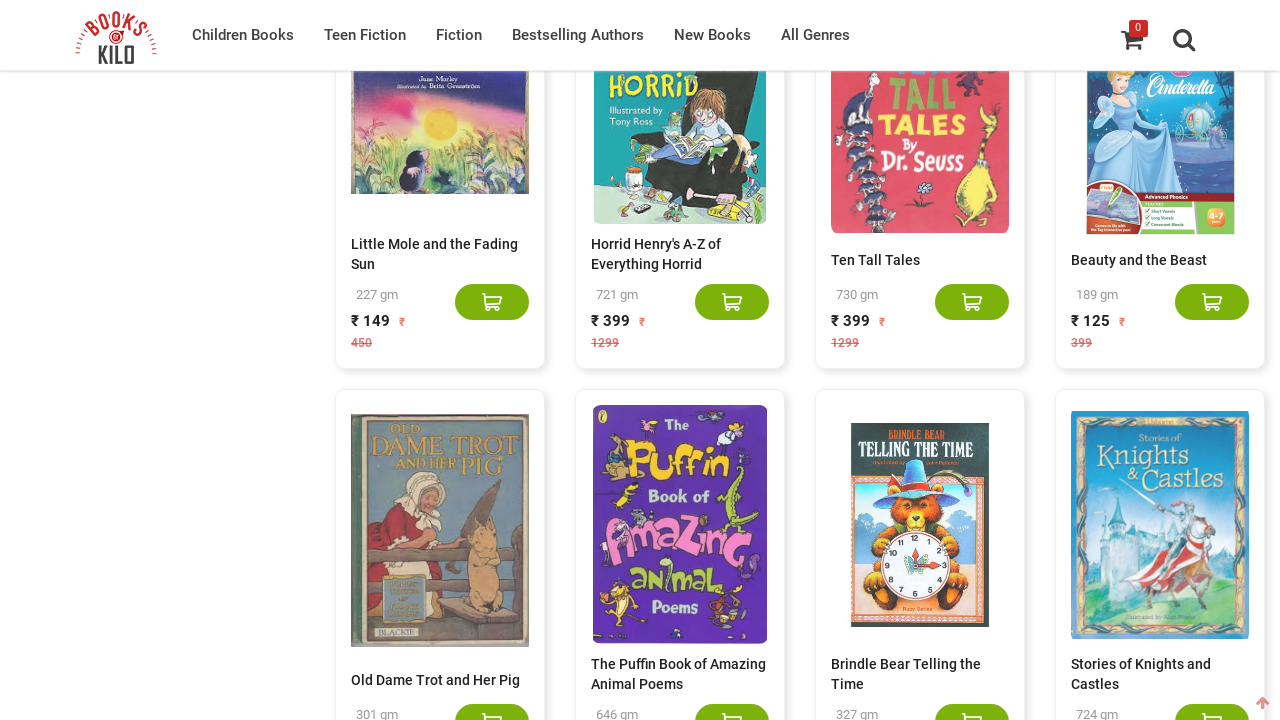

Located all book elements on the page
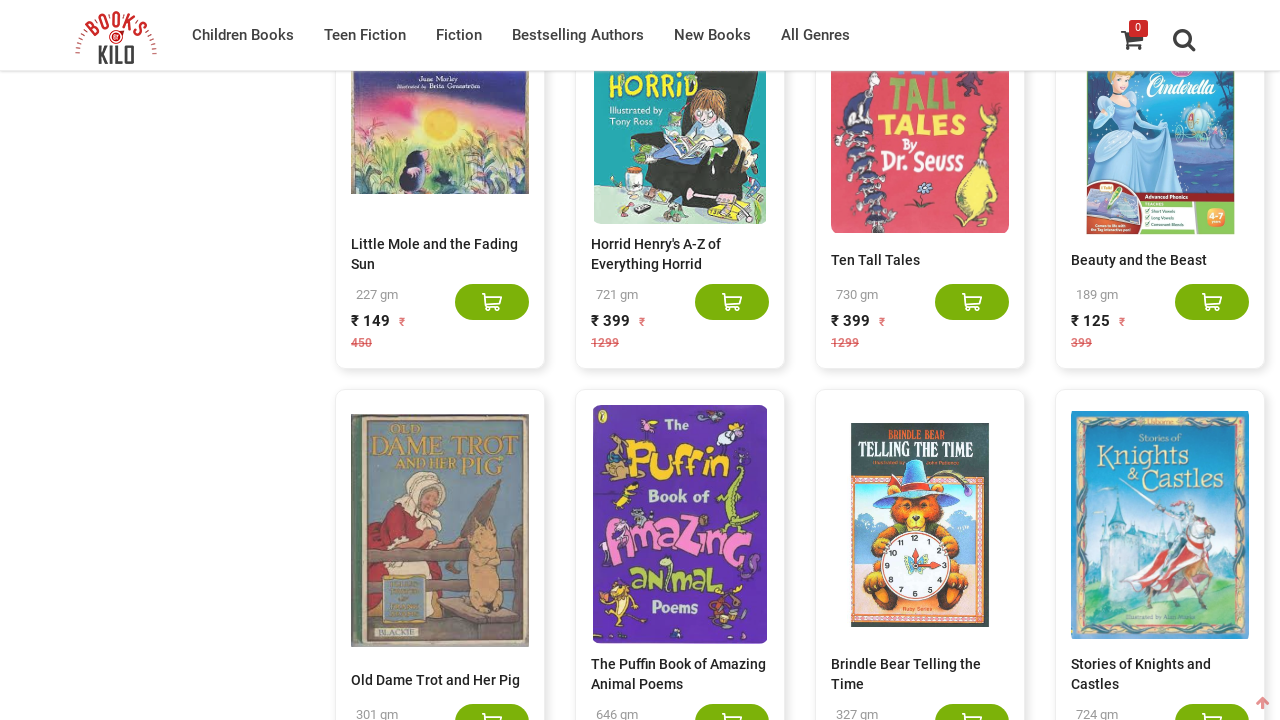

Counted 160 books currently displayed
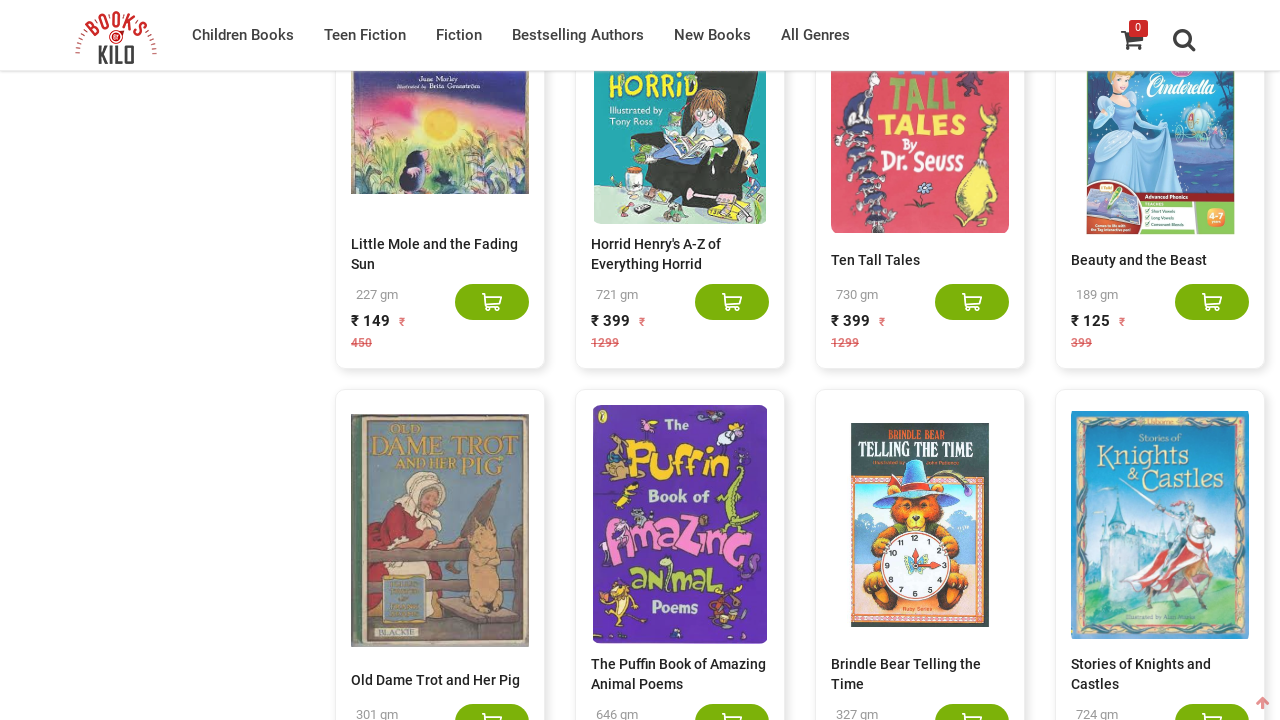

Updated previous count to 160
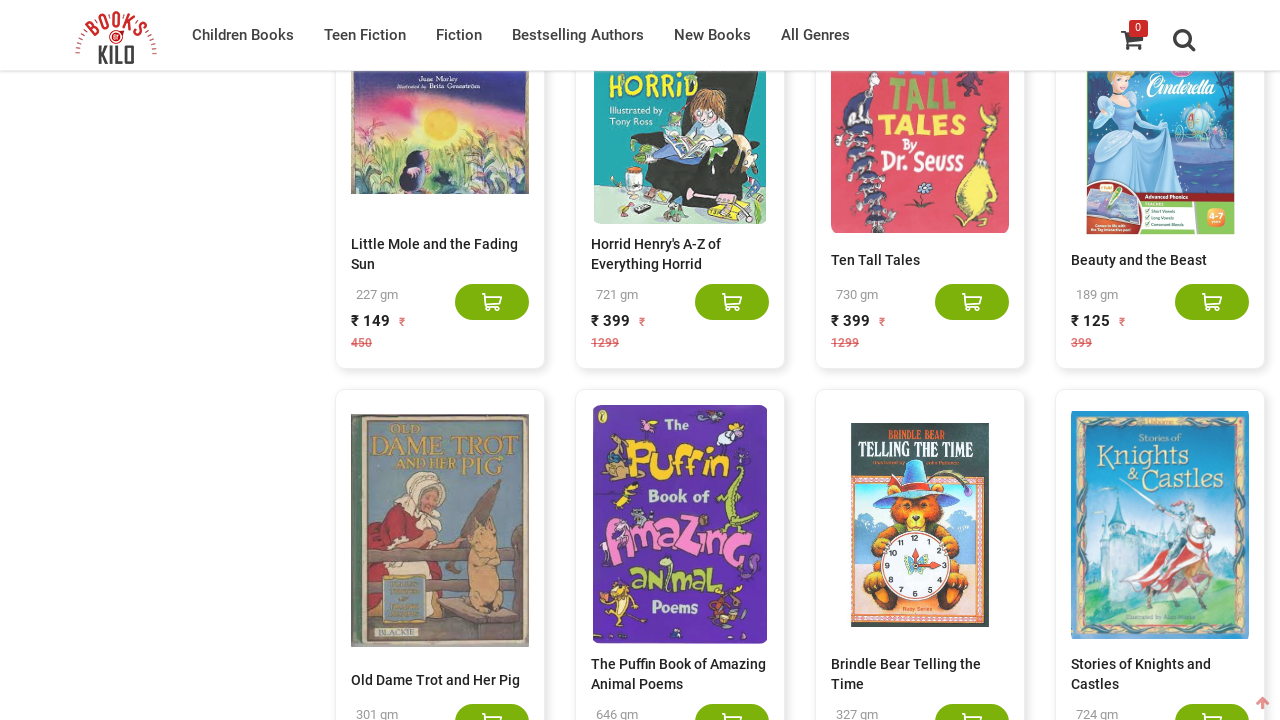

Pressed End key to scroll to bottom of page
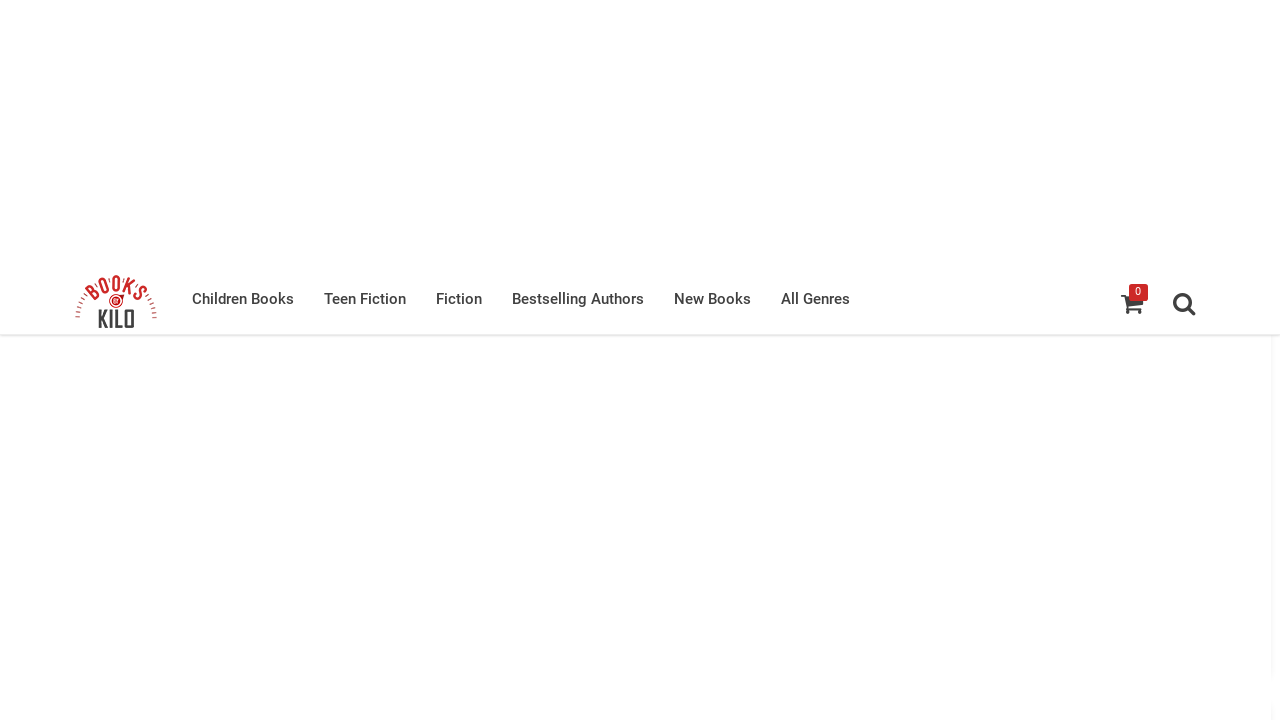

Waited 3 seconds for new content to load
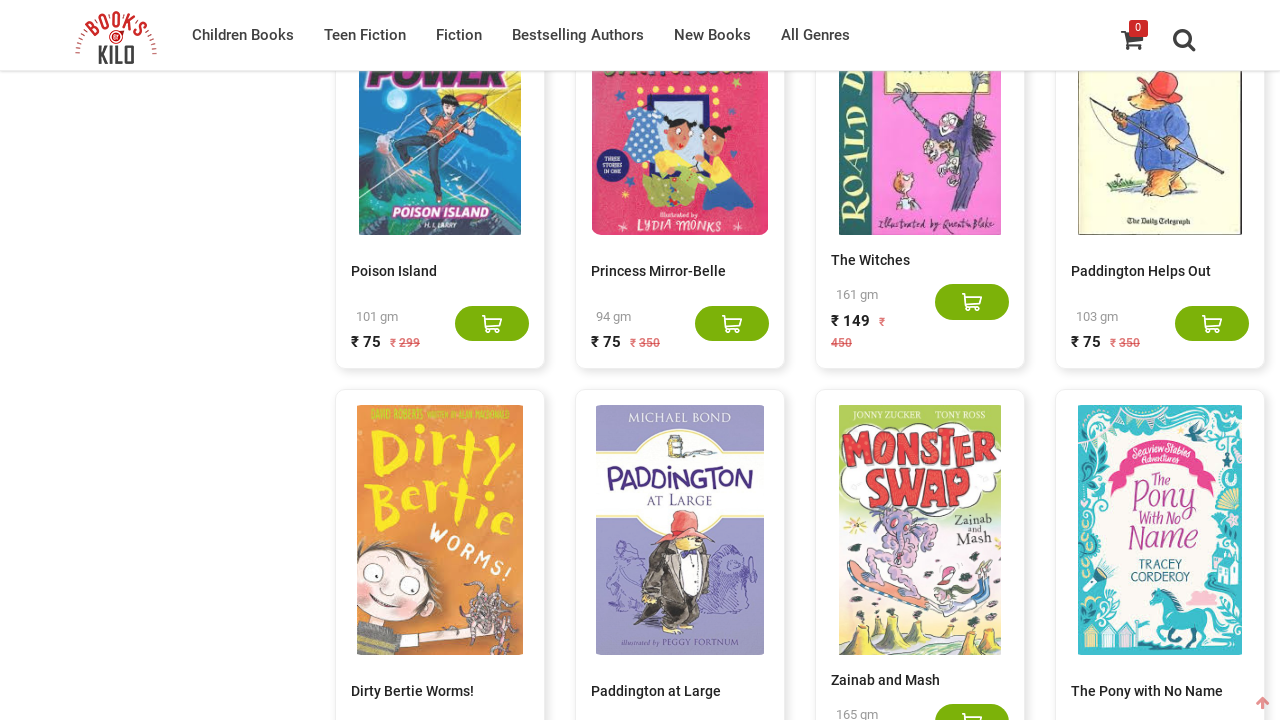

Located all book elements on the page
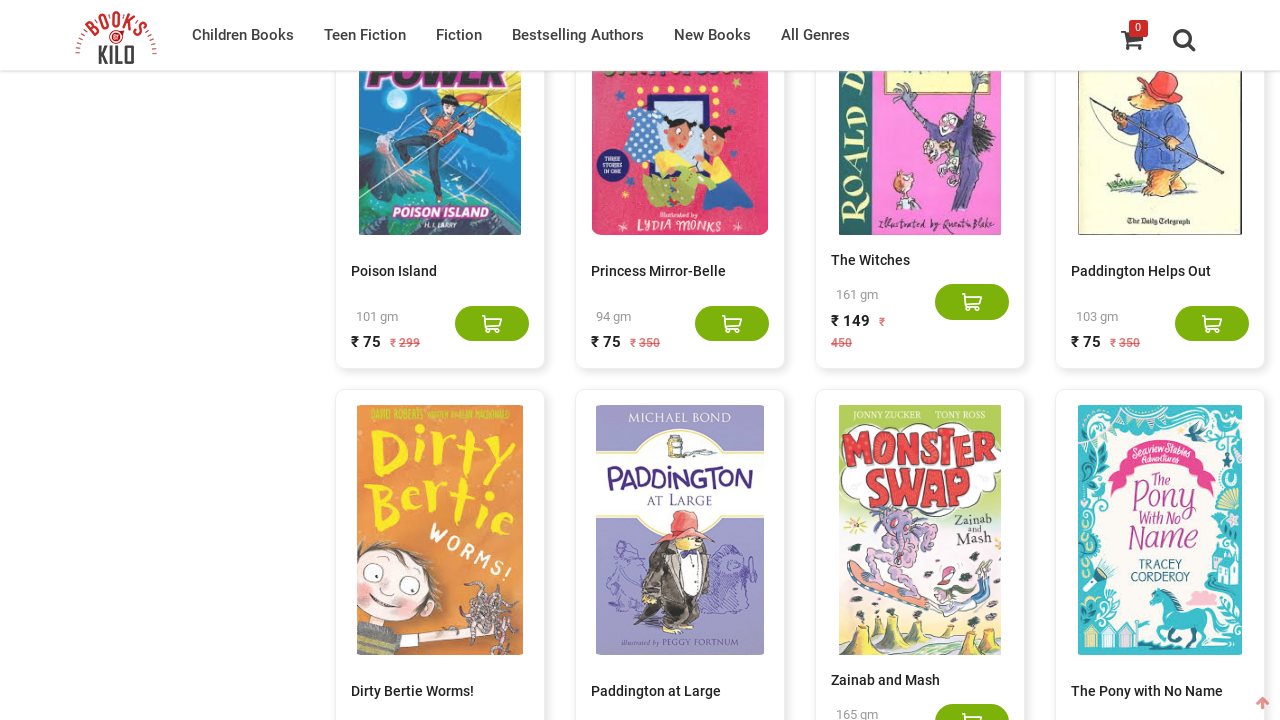

Counted 180 books currently displayed
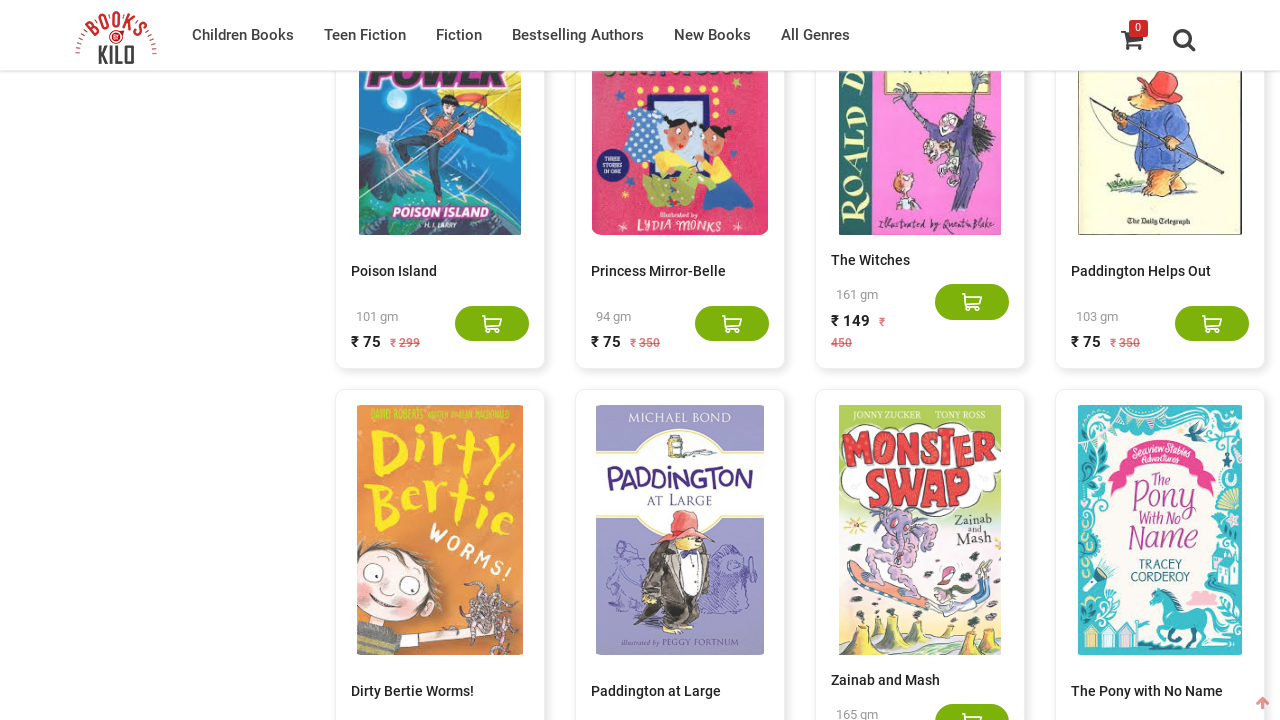

Updated previous count to 180
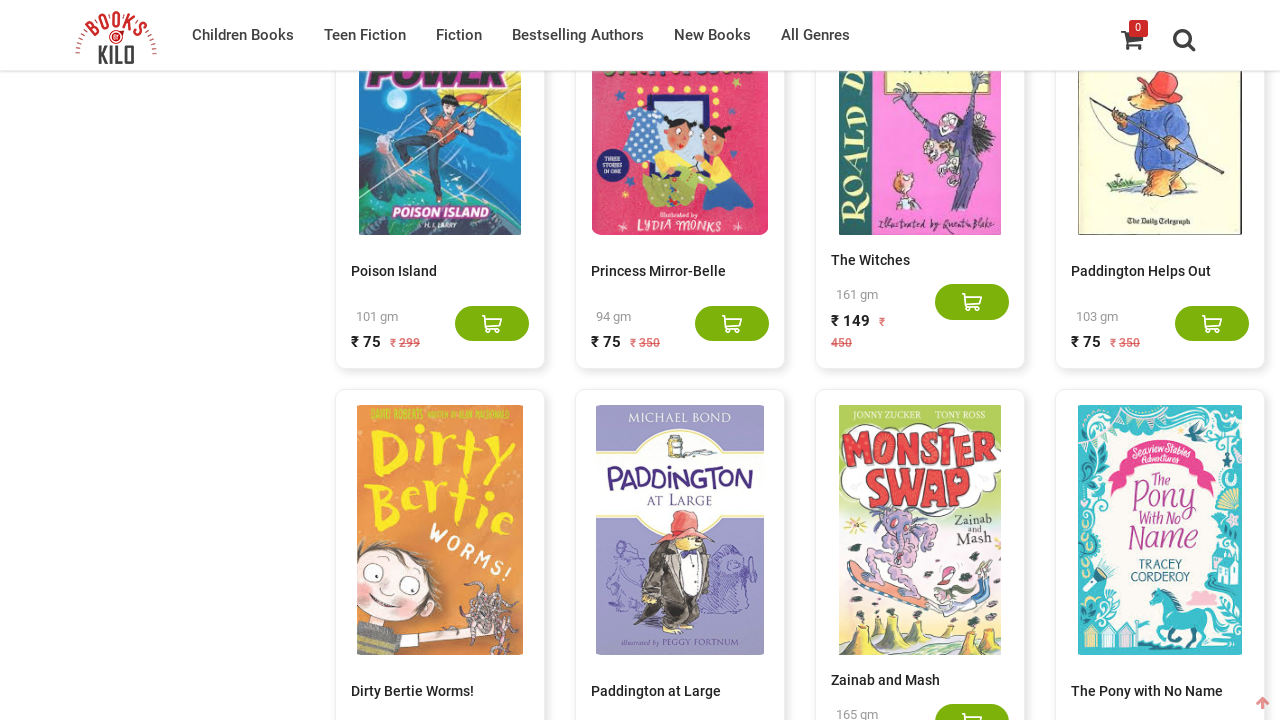

Pressed End key to scroll to bottom of page
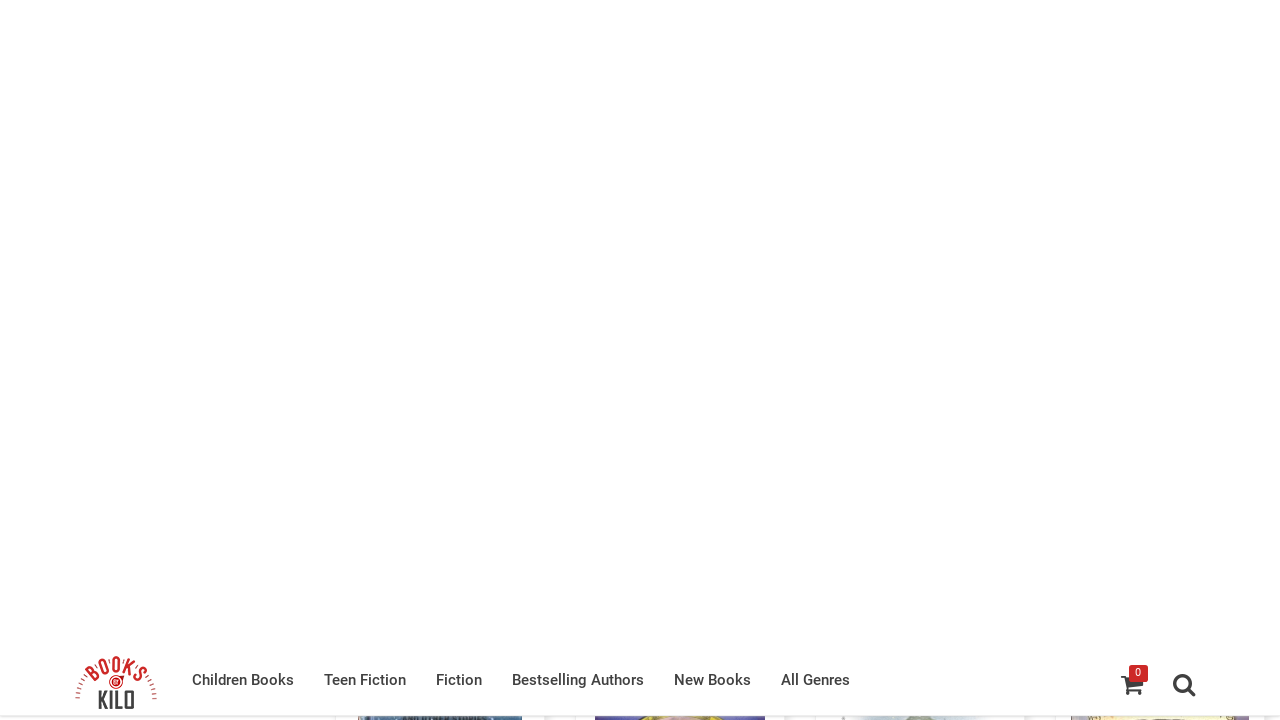

Waited 3 seconds for new content to load
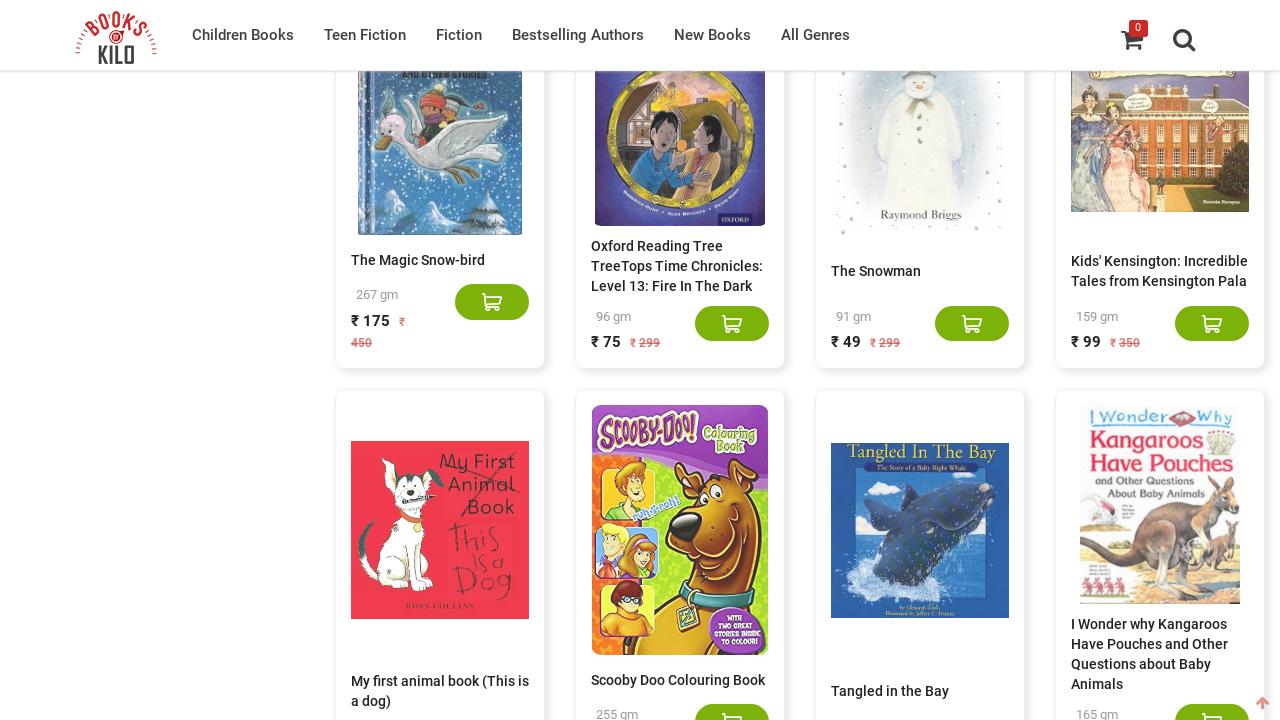

Located all book elements on the page
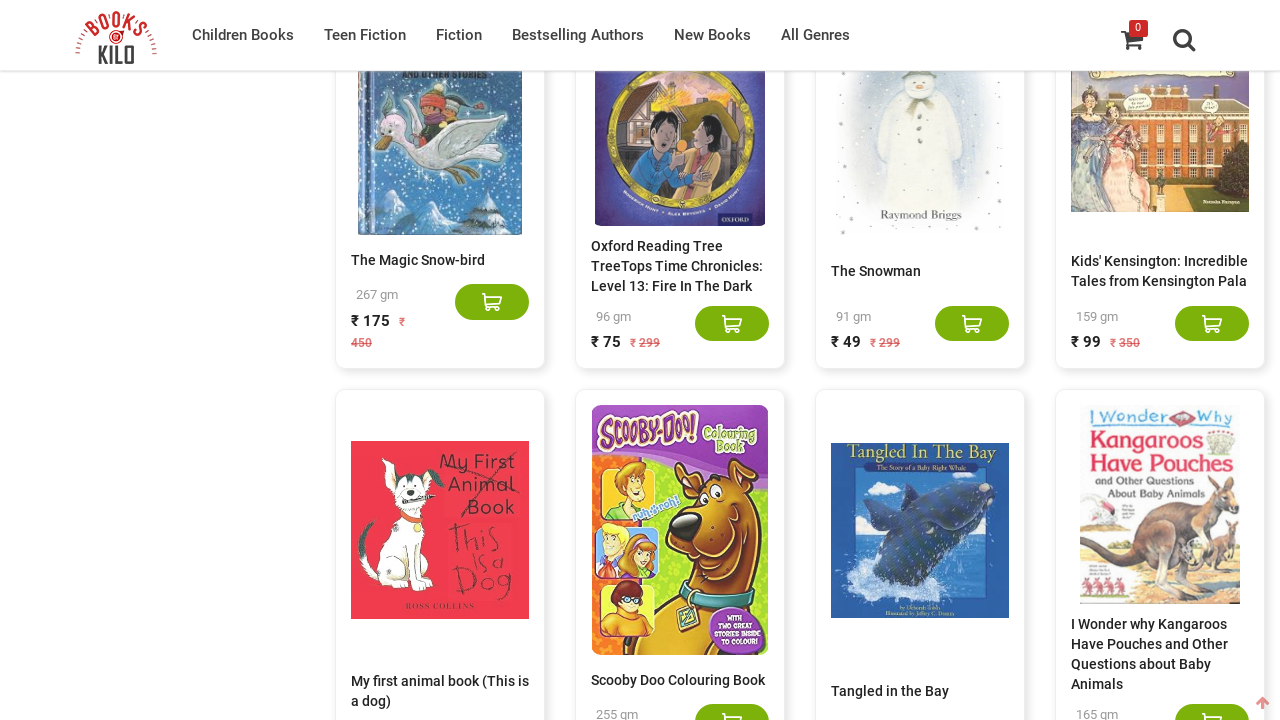

Counted 200 books currently displayed
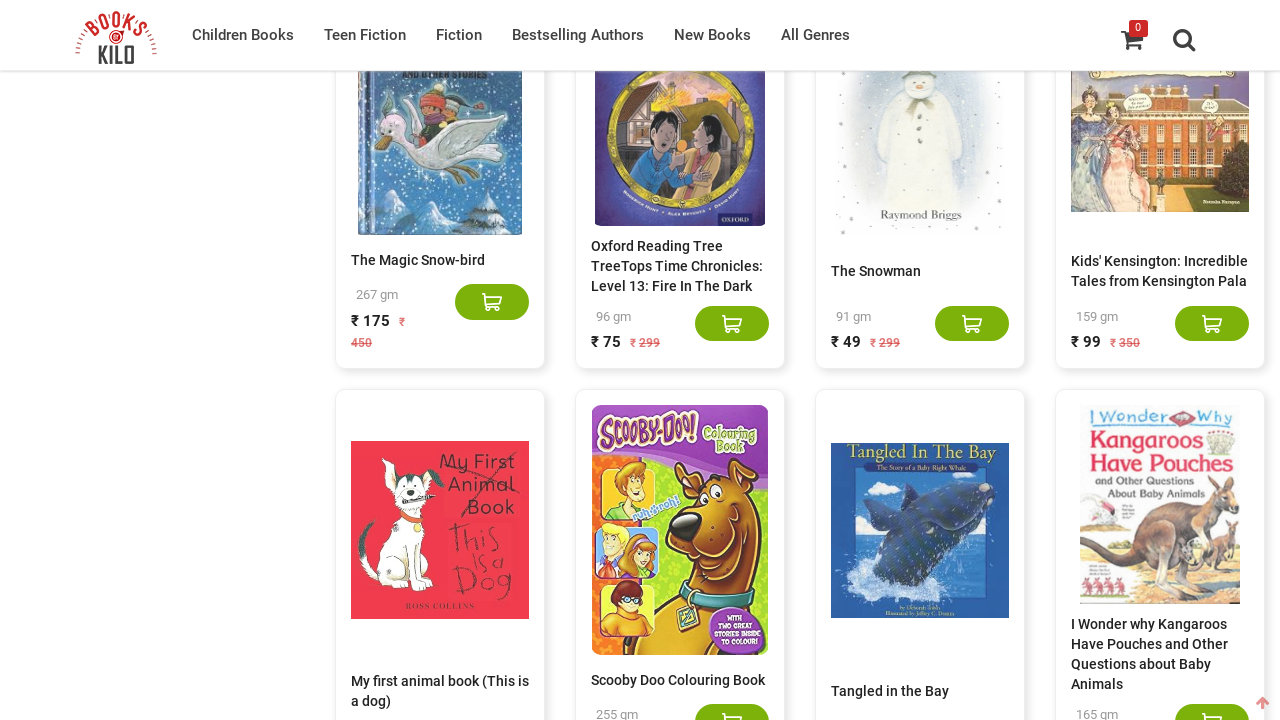

Updated previous count to 200
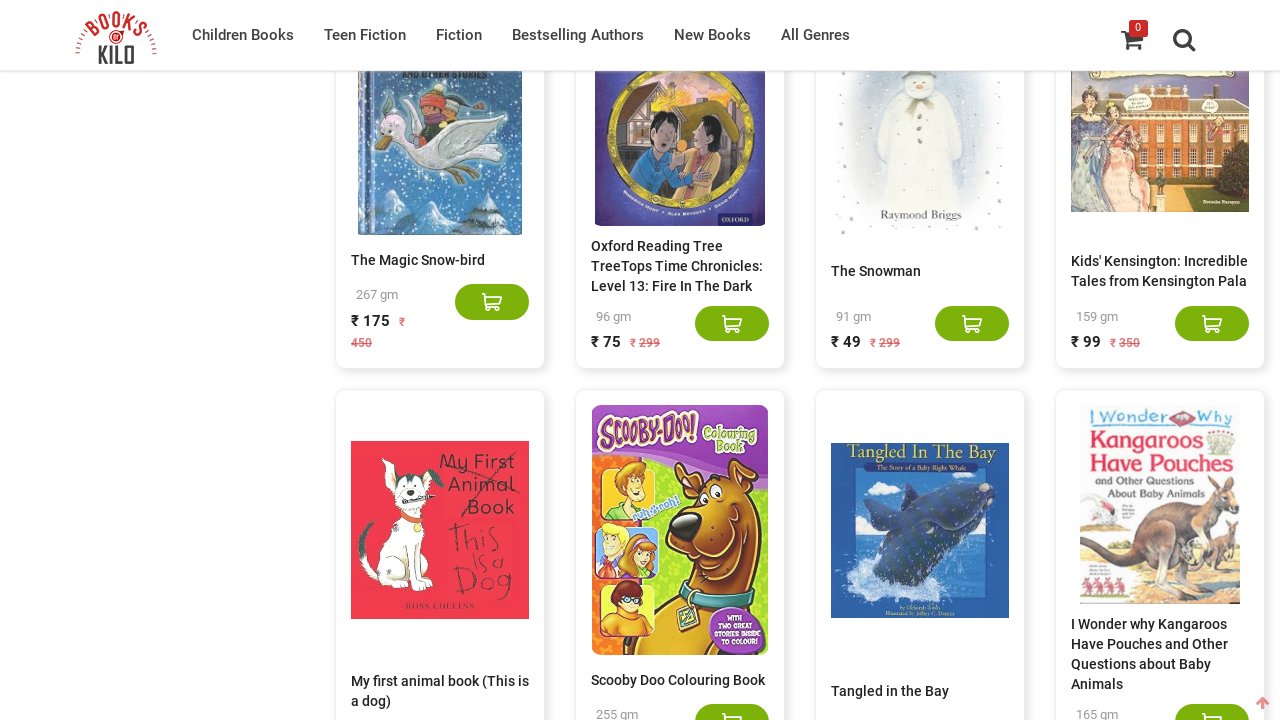

Pressed End key to scroll to bottom of page
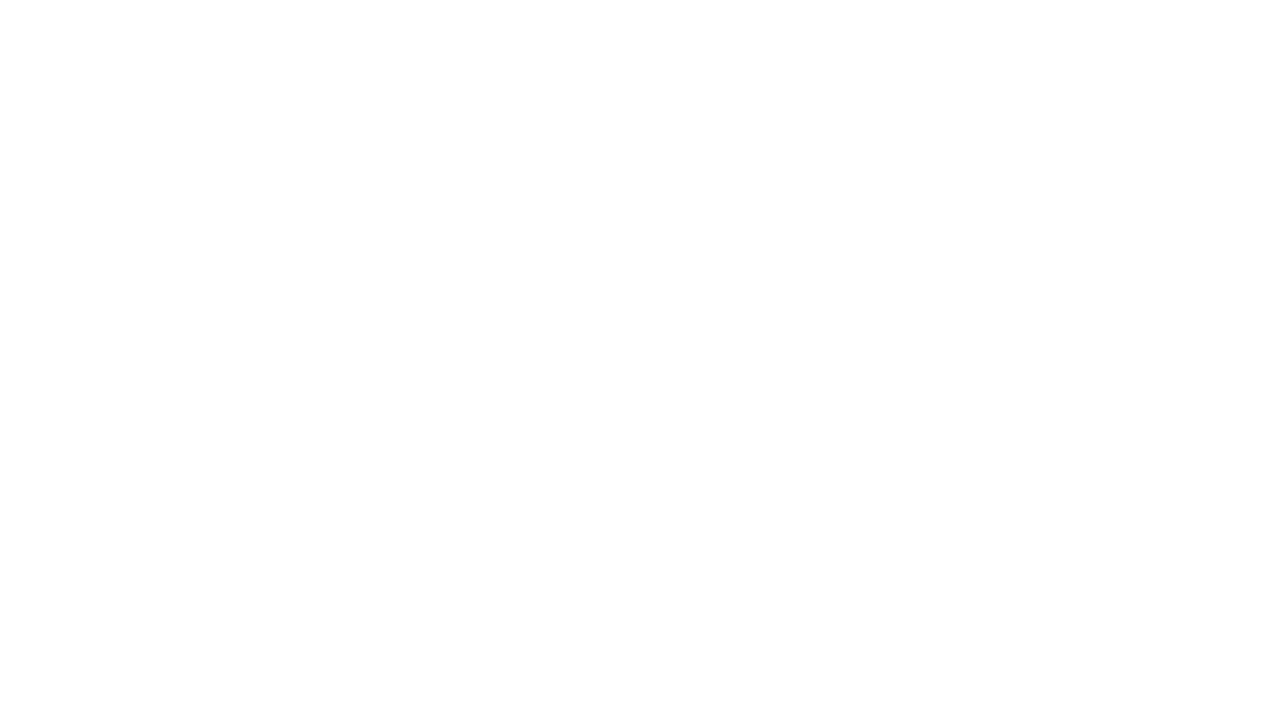

Waited 3 seconds for new content to load
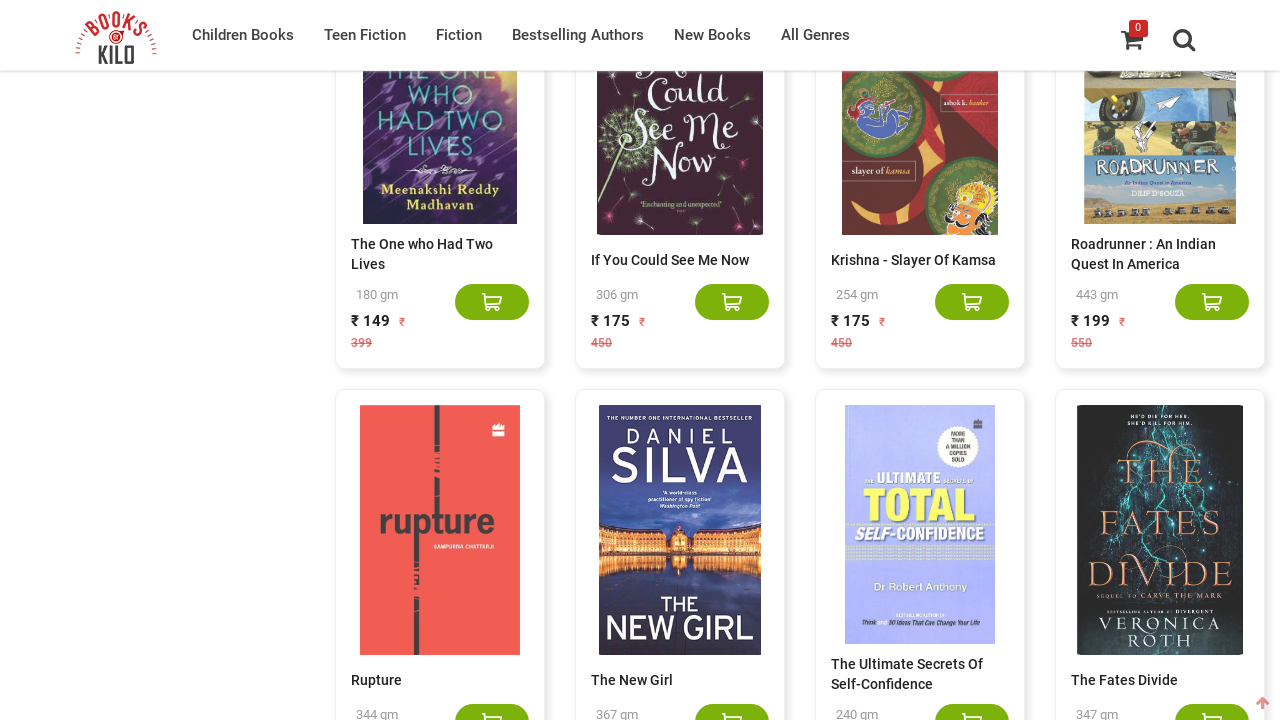

Located all book elements on the page
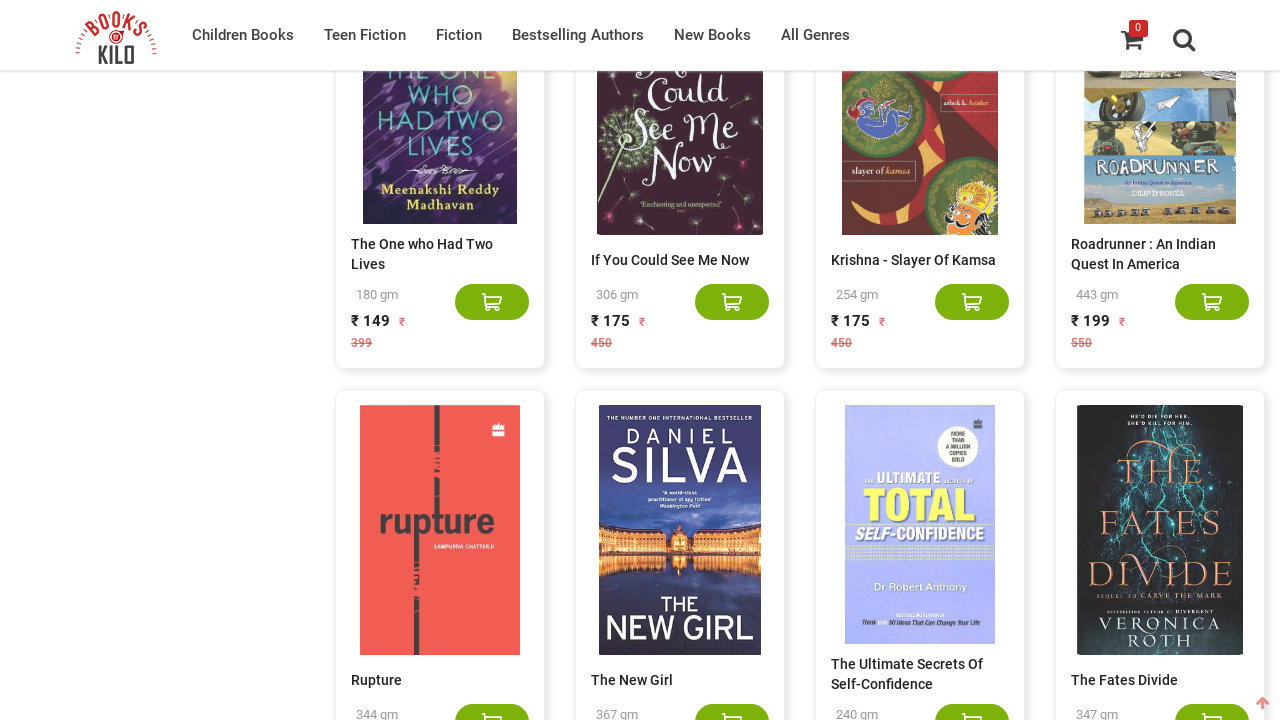

Counted 220 books currently displayed
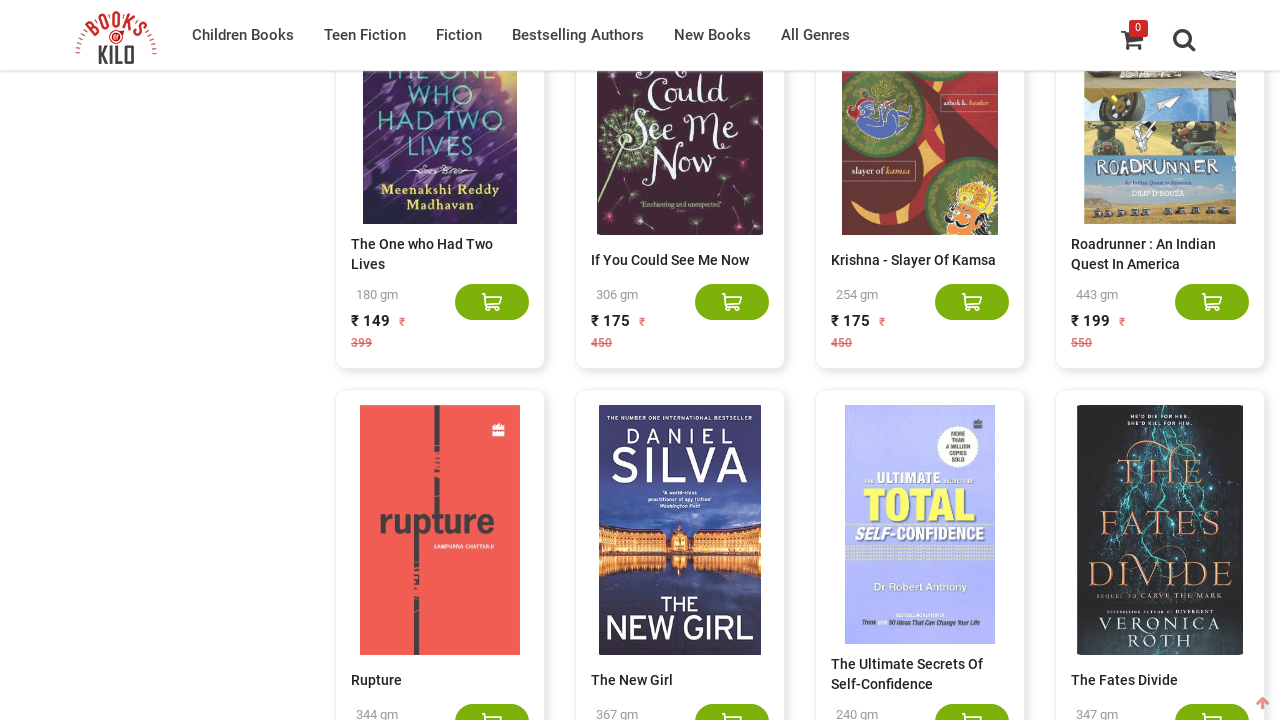

Updated previous count to 220
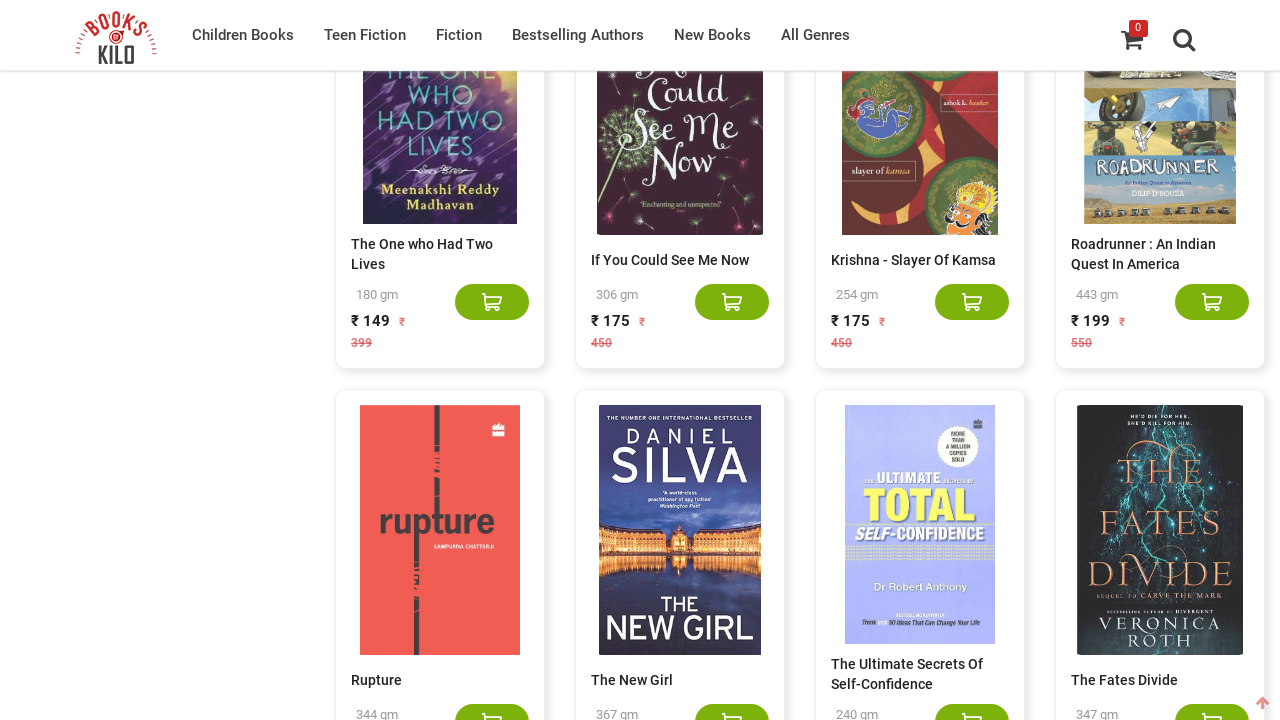

Pressed End key to scroll to bottom of page
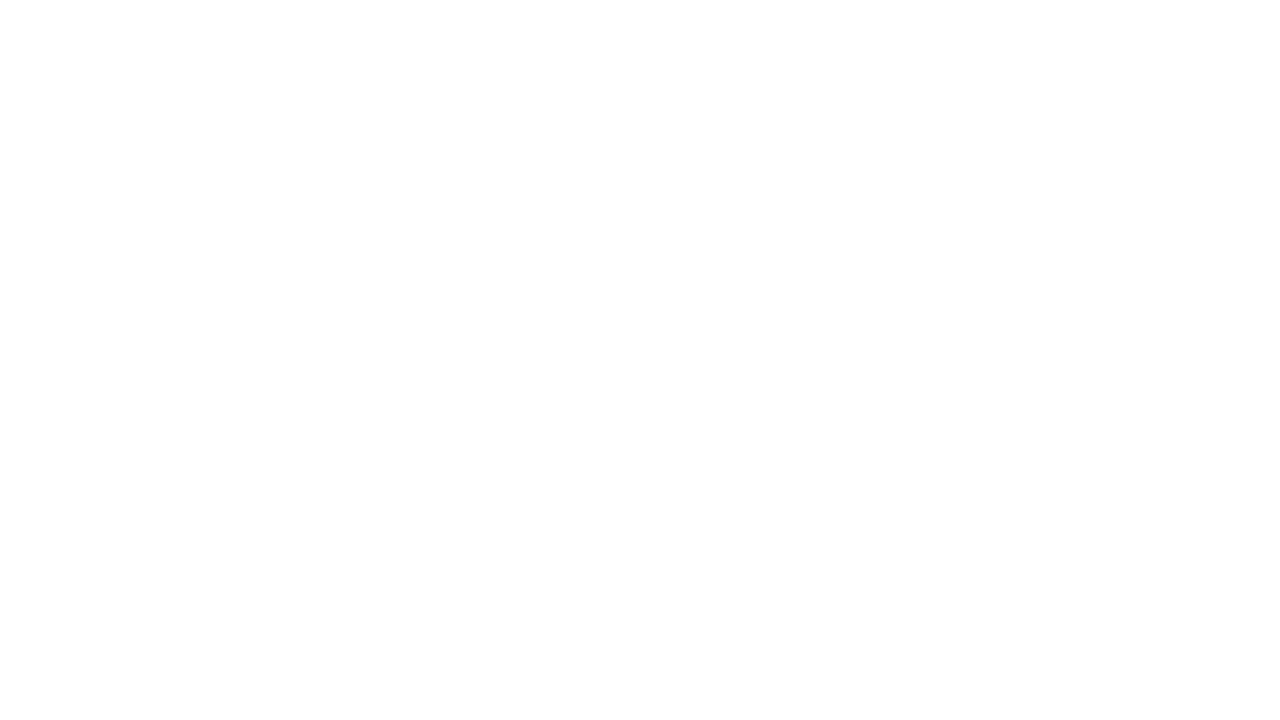

Waited 3 seconds for new content to load
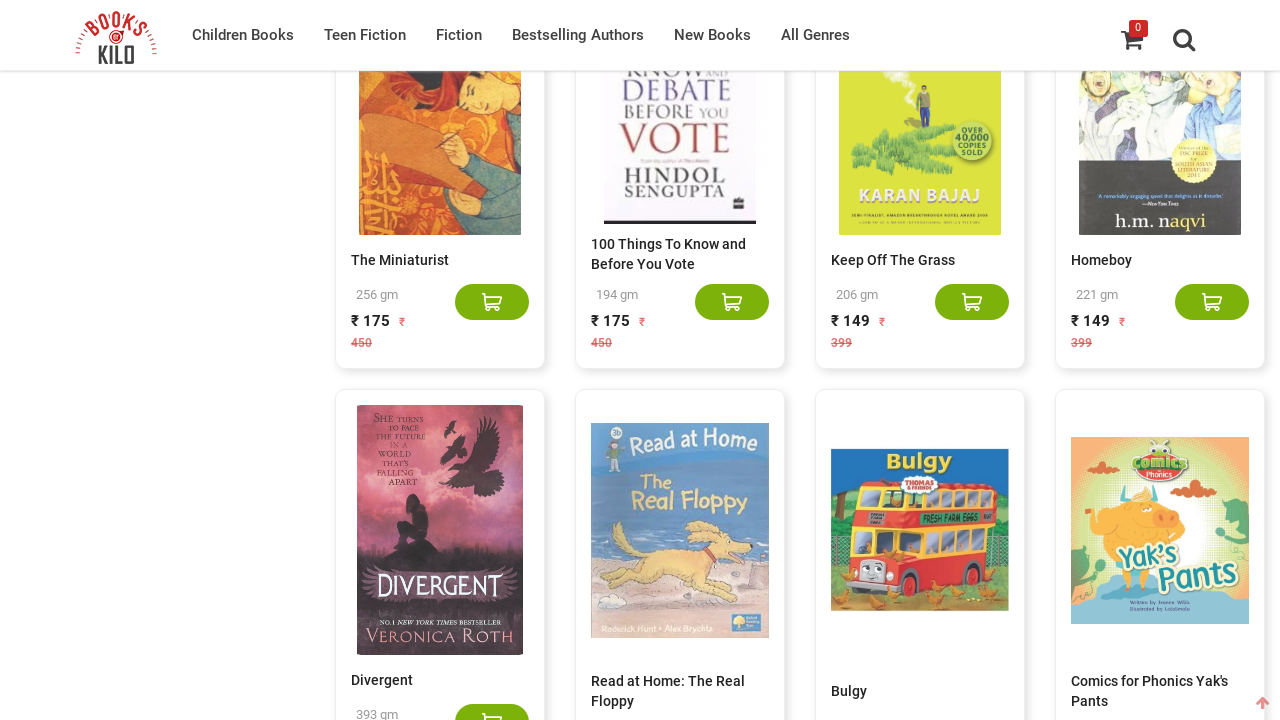

Located all book elements on the page
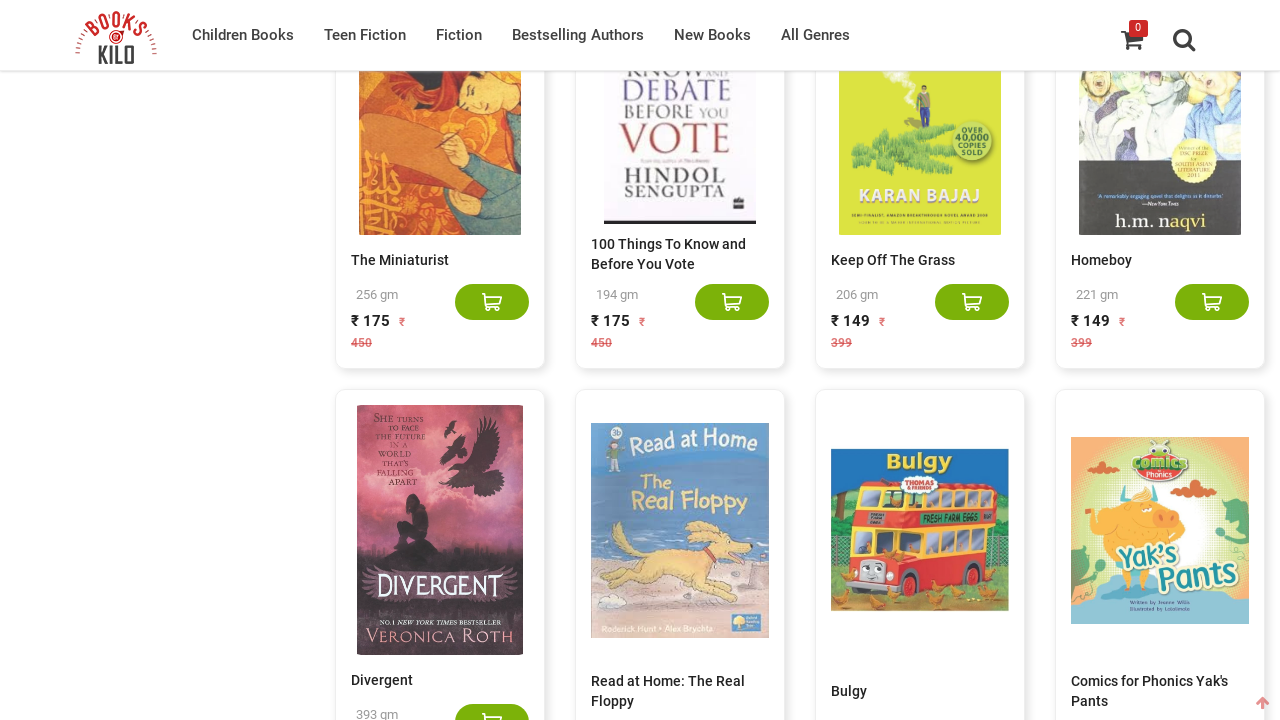

Counted 240 books currently displayed
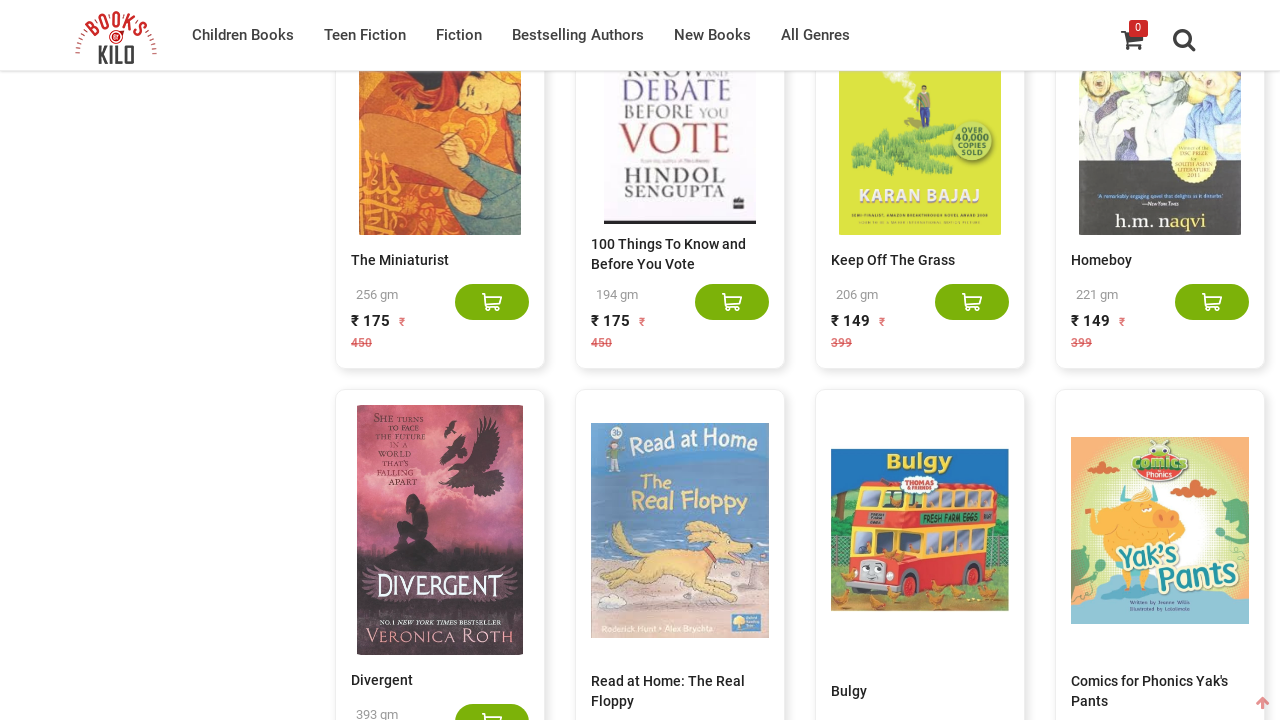

Updated previous count to 240
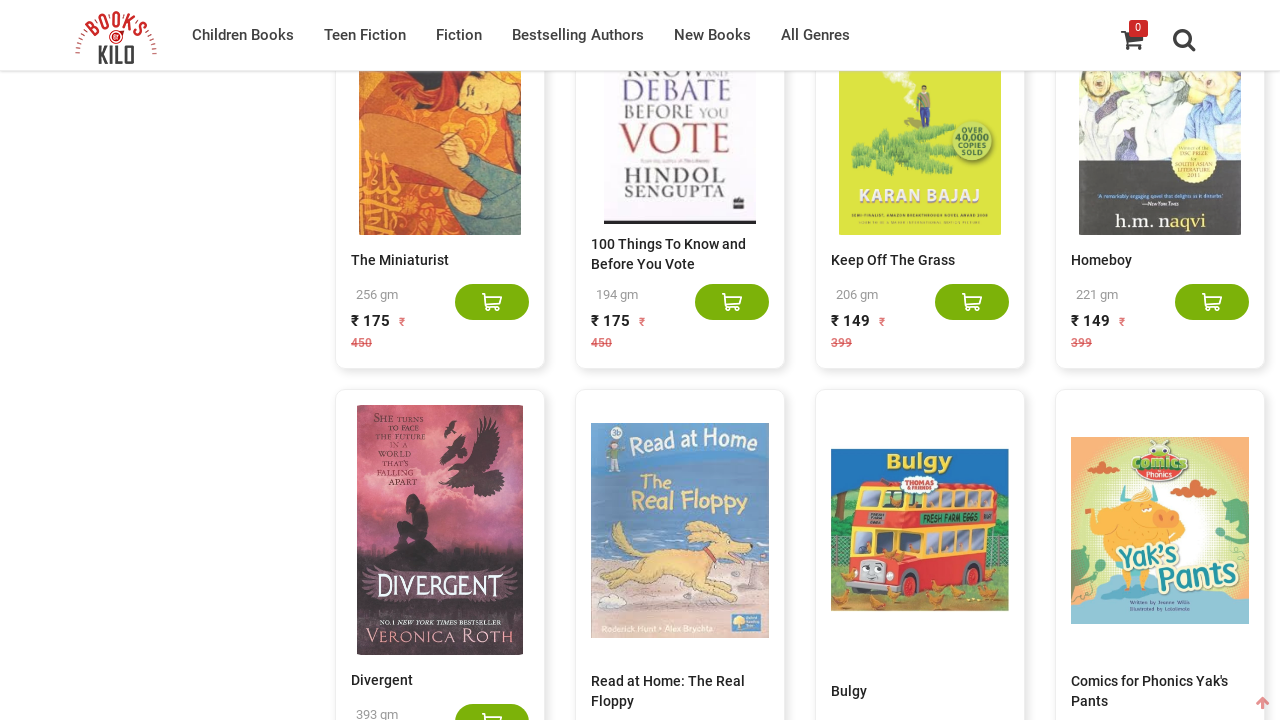

Pressed End key to scroll to bottom of page
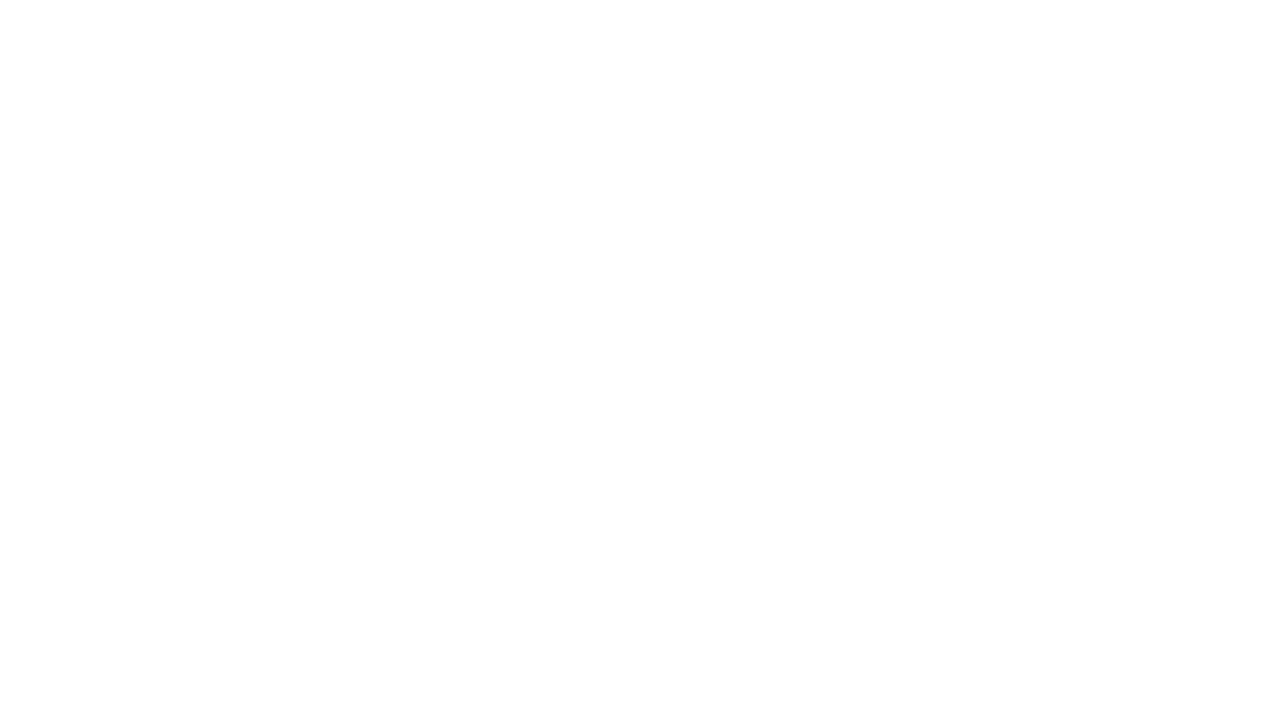

Waited 3 seconds for new content to load
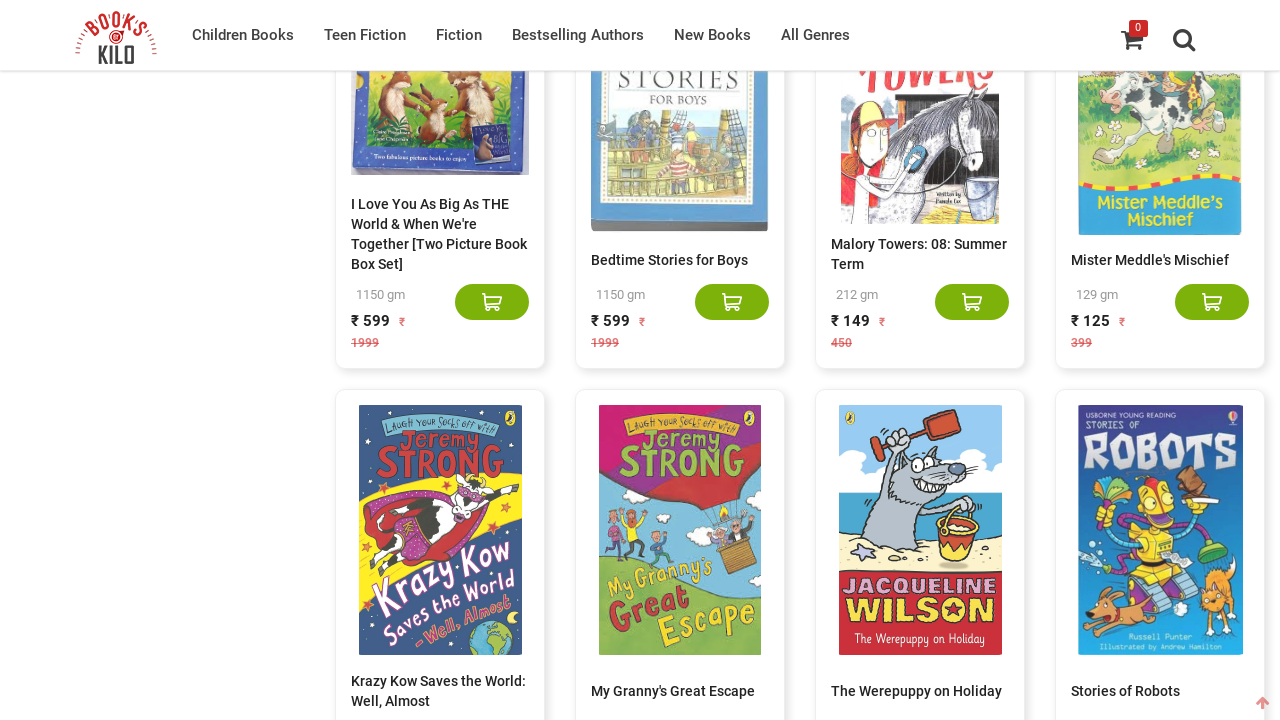

Located all book elements on the page
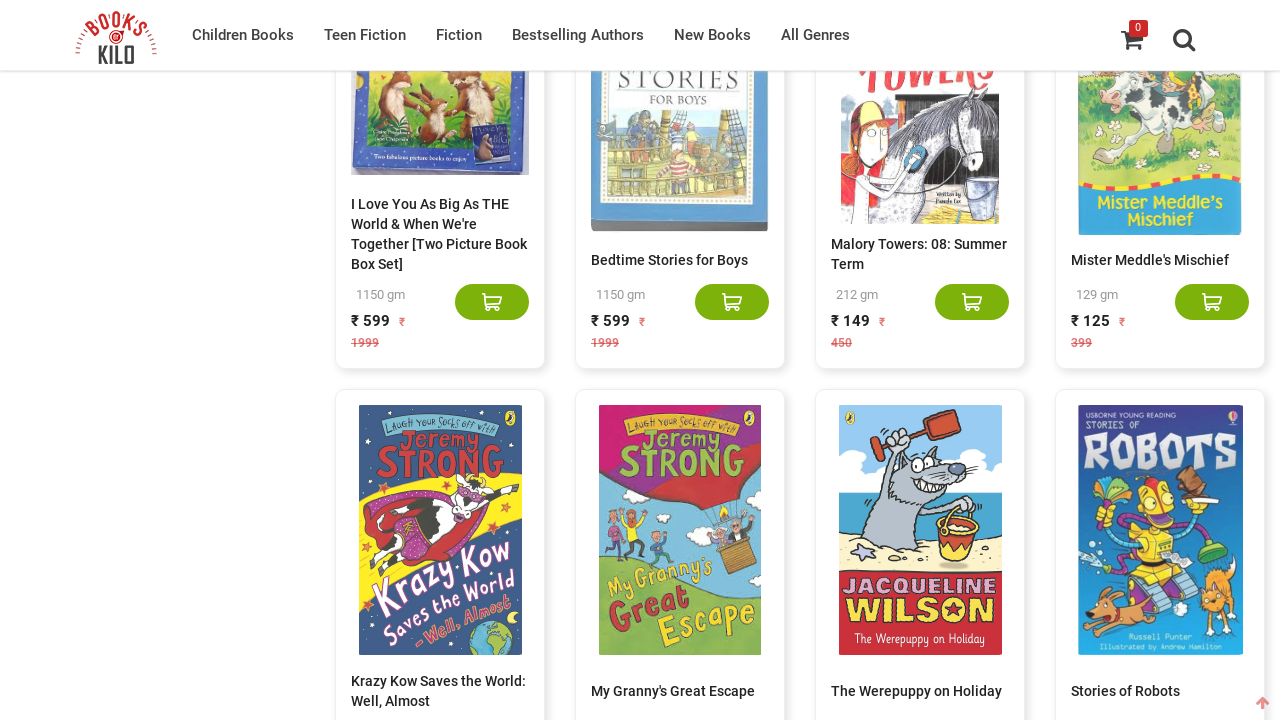

Counted 260 books currently displayed
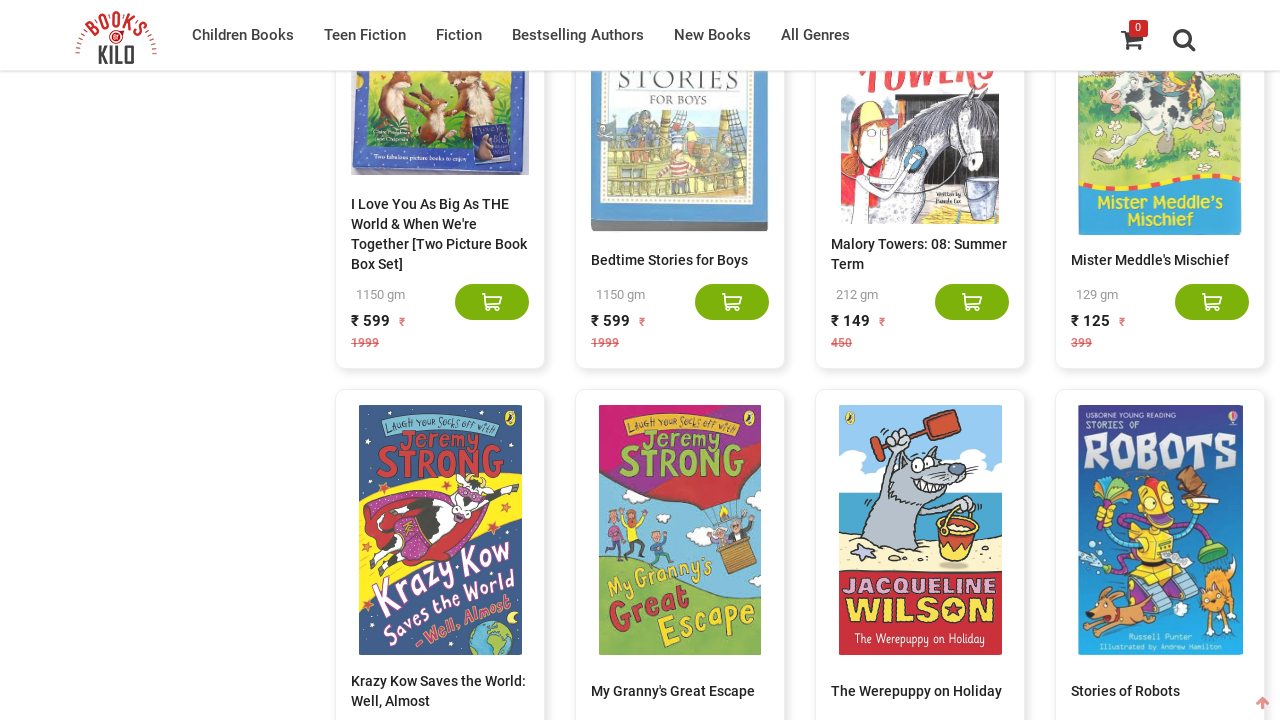

Updated previous count to 260
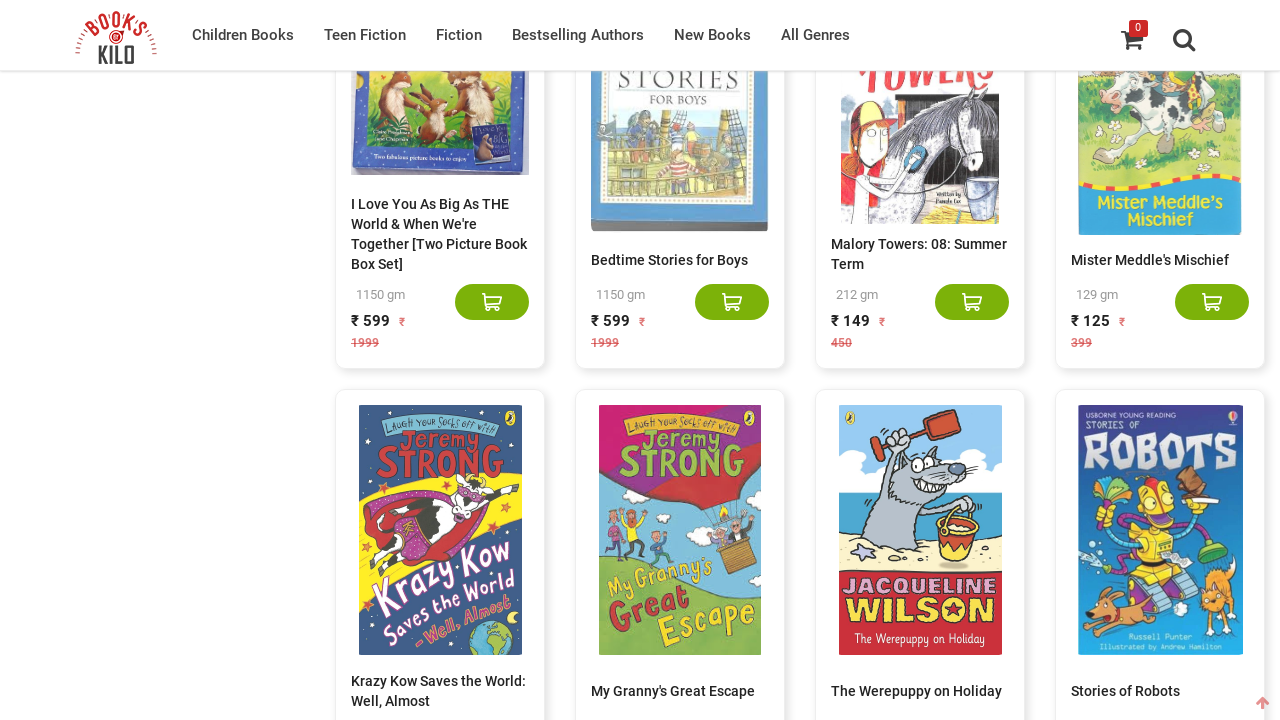

Pressed End key to scroll to bottom of page
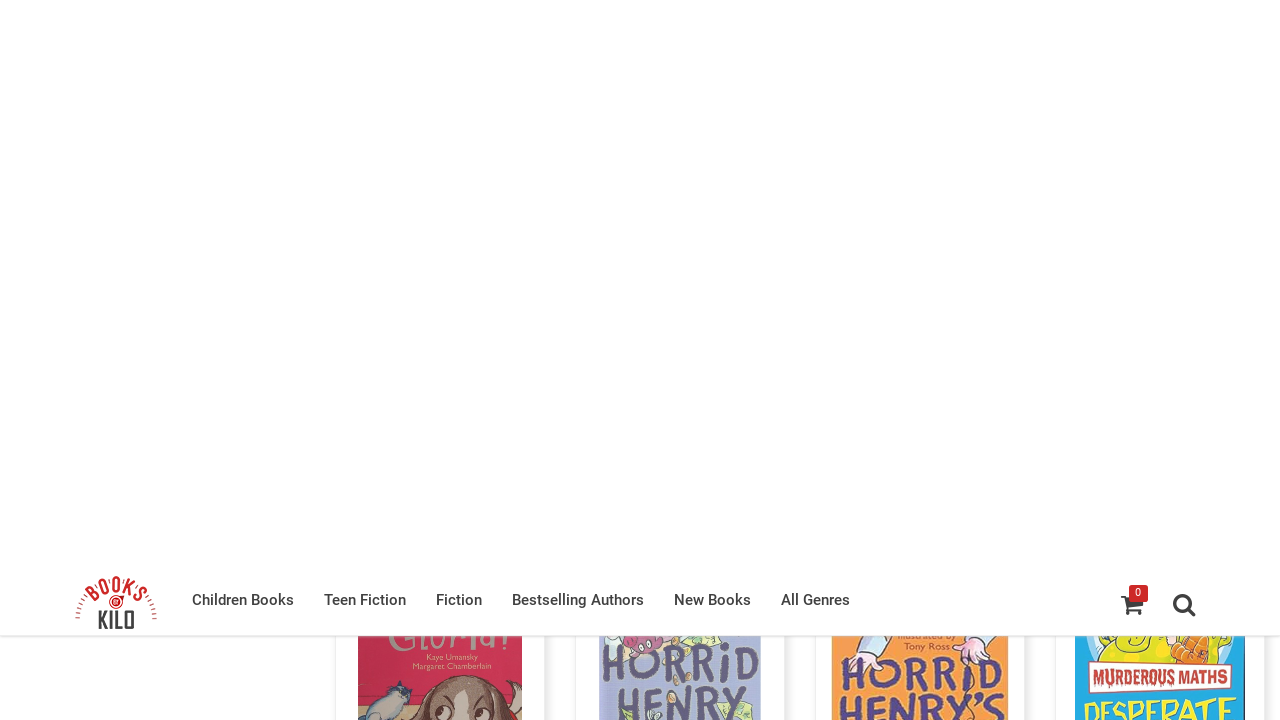

Waited 3 seconds for new content to load
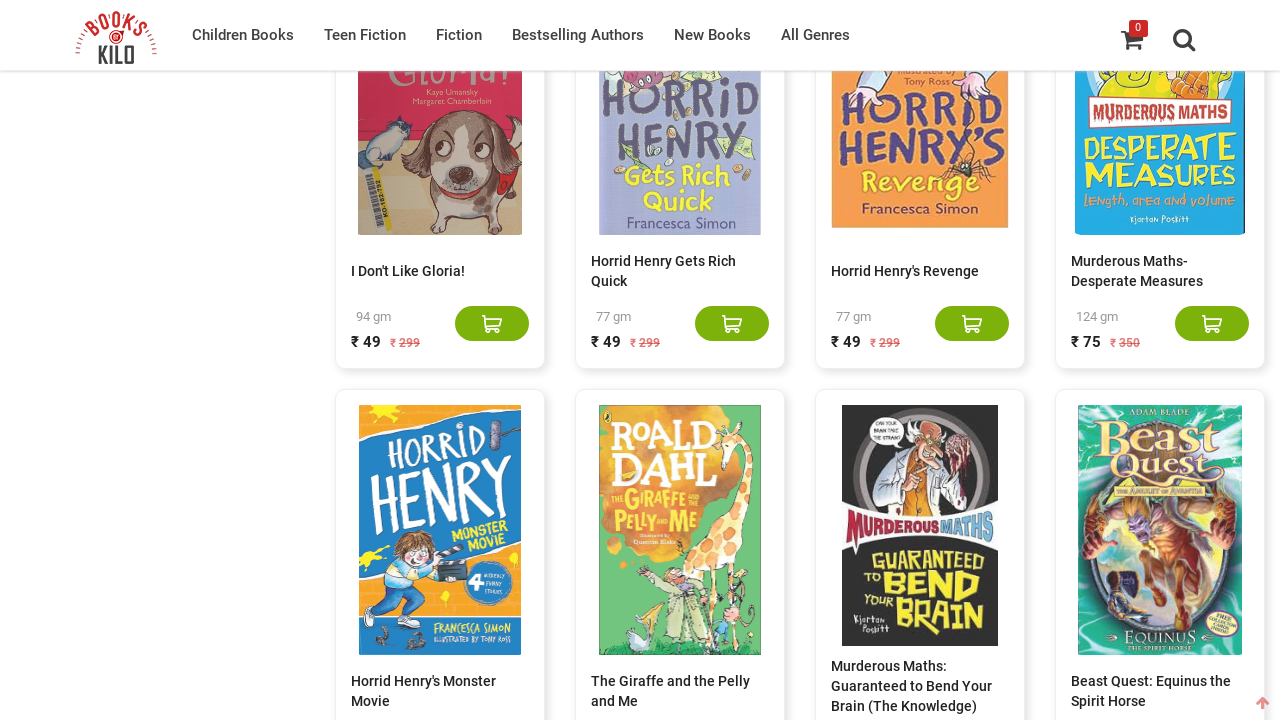

Located all book elements on the page
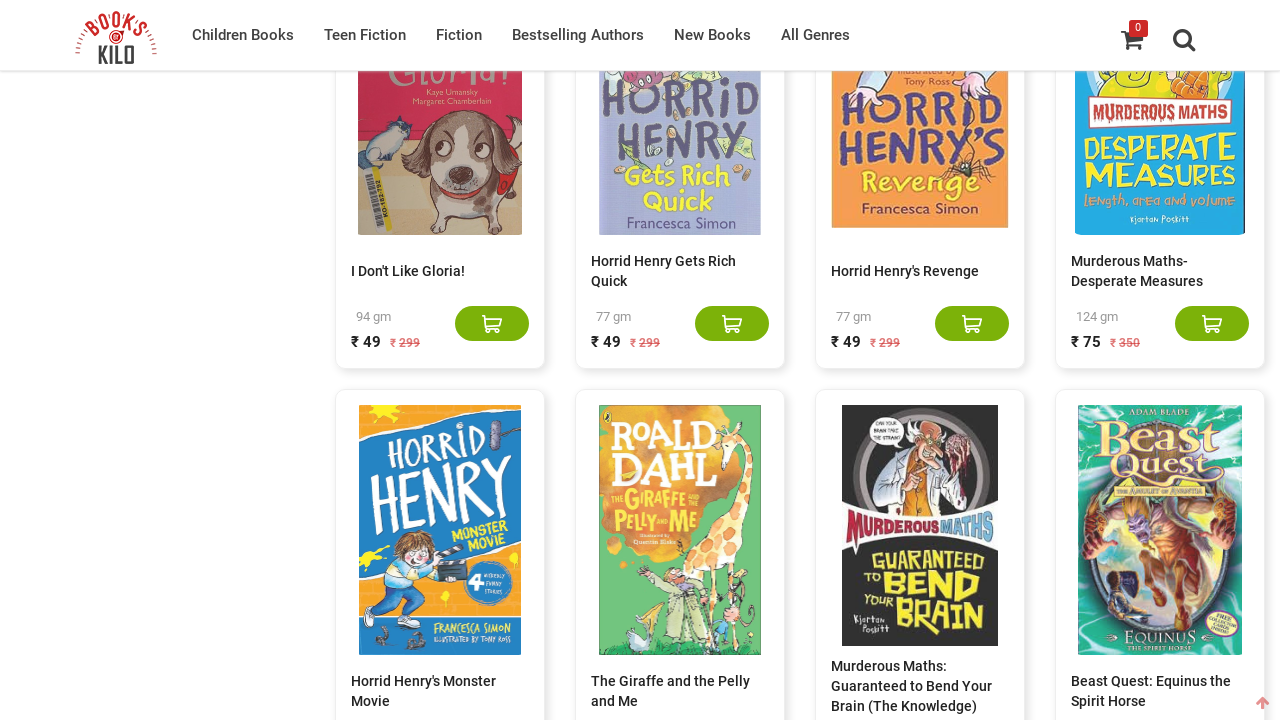

Counted 280 books currently displayed
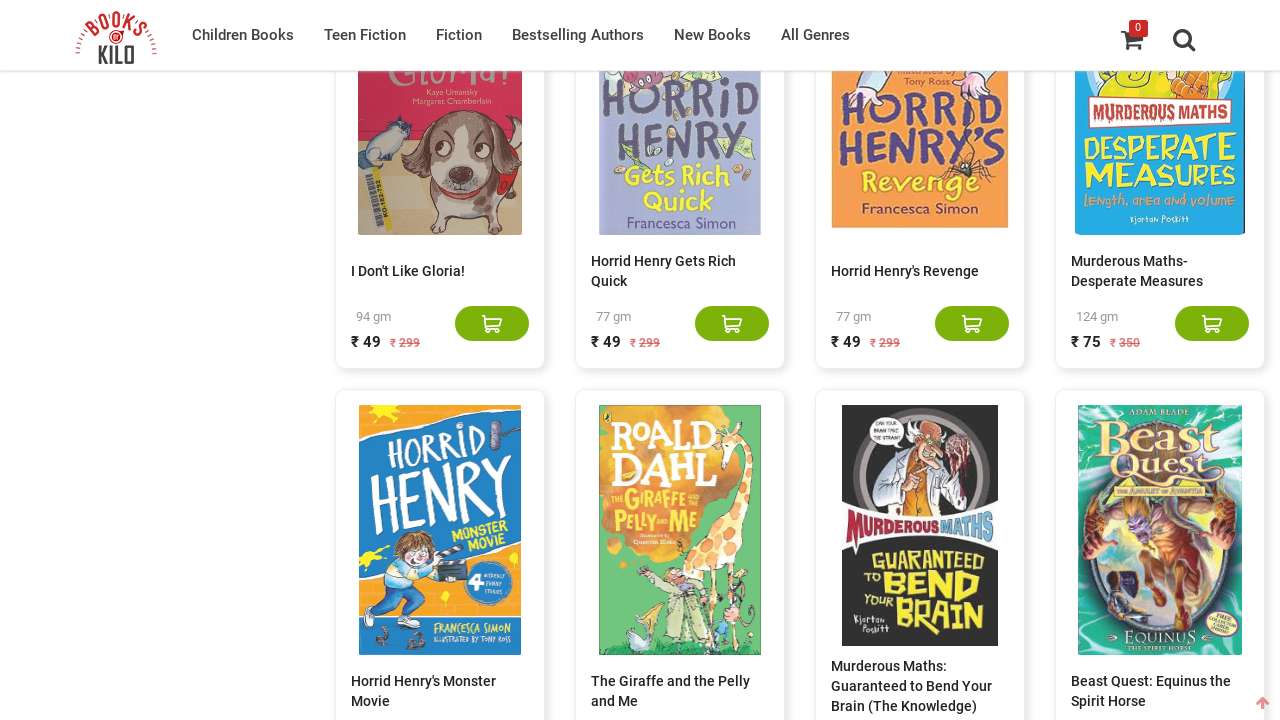

Updated previous count to 280
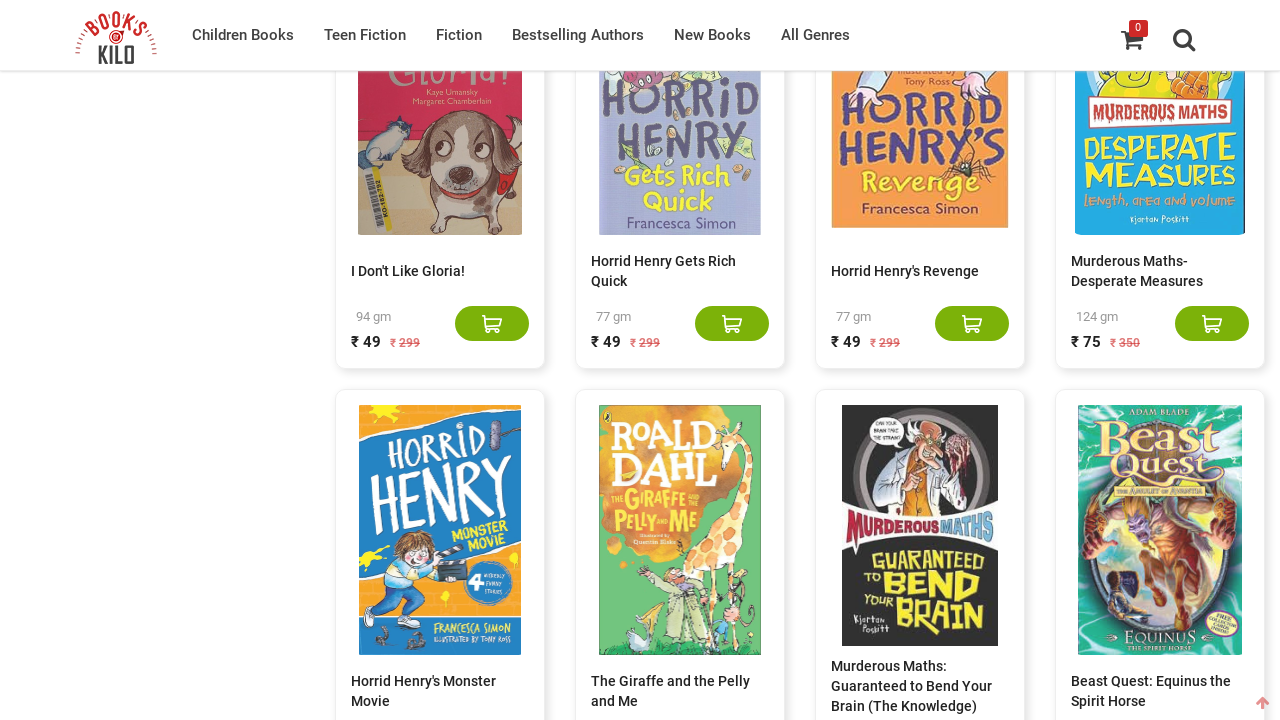

Pressed End key to scroll to bottom of page
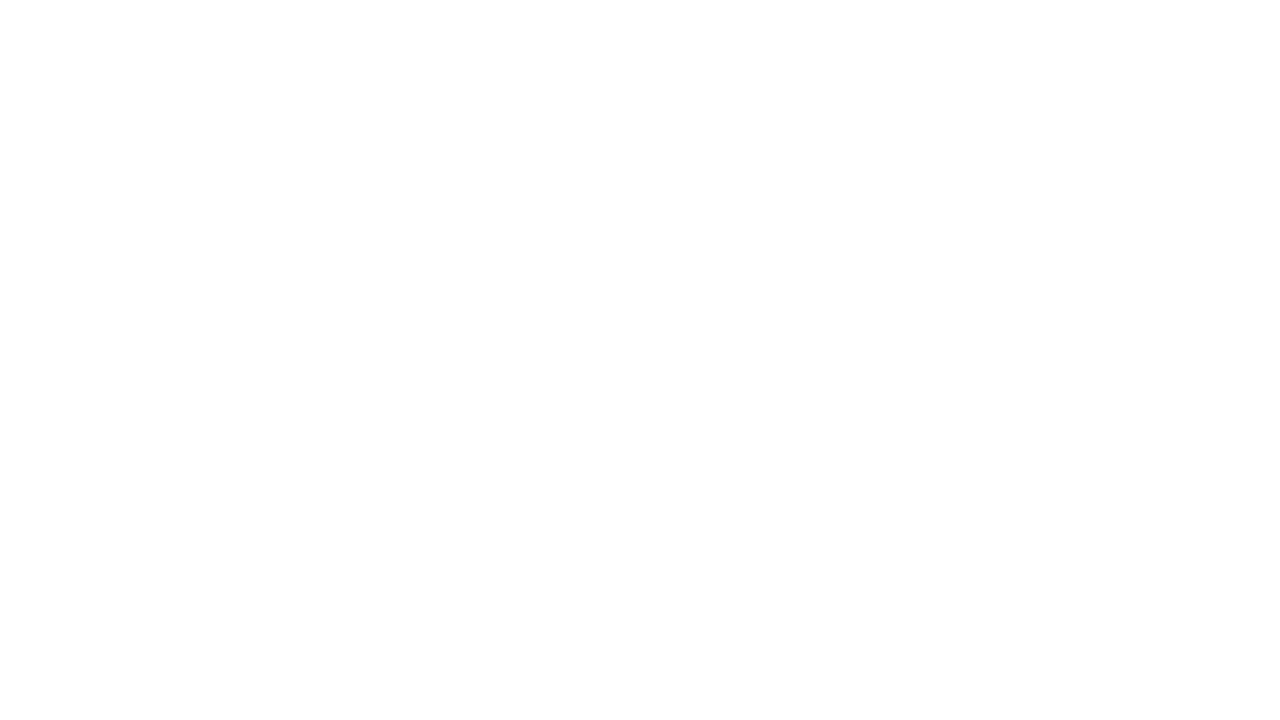

Waited 3 seconds for new content to load
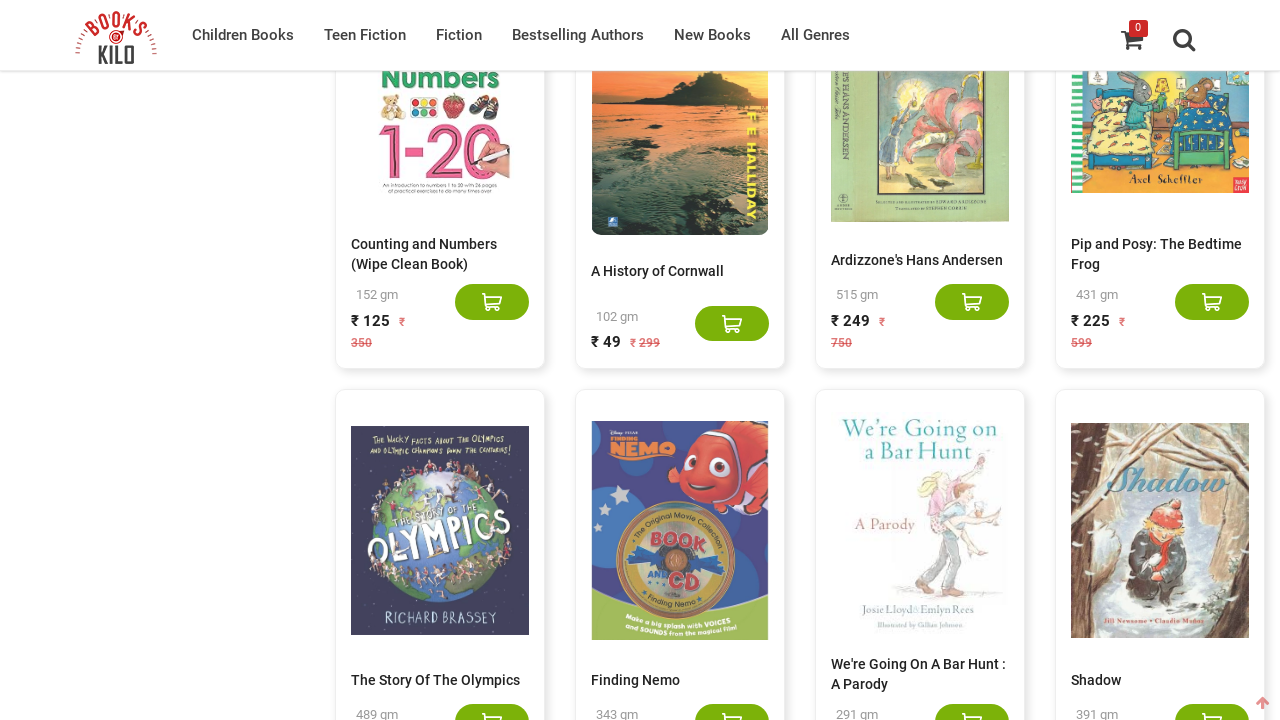

Located all book elements on the page
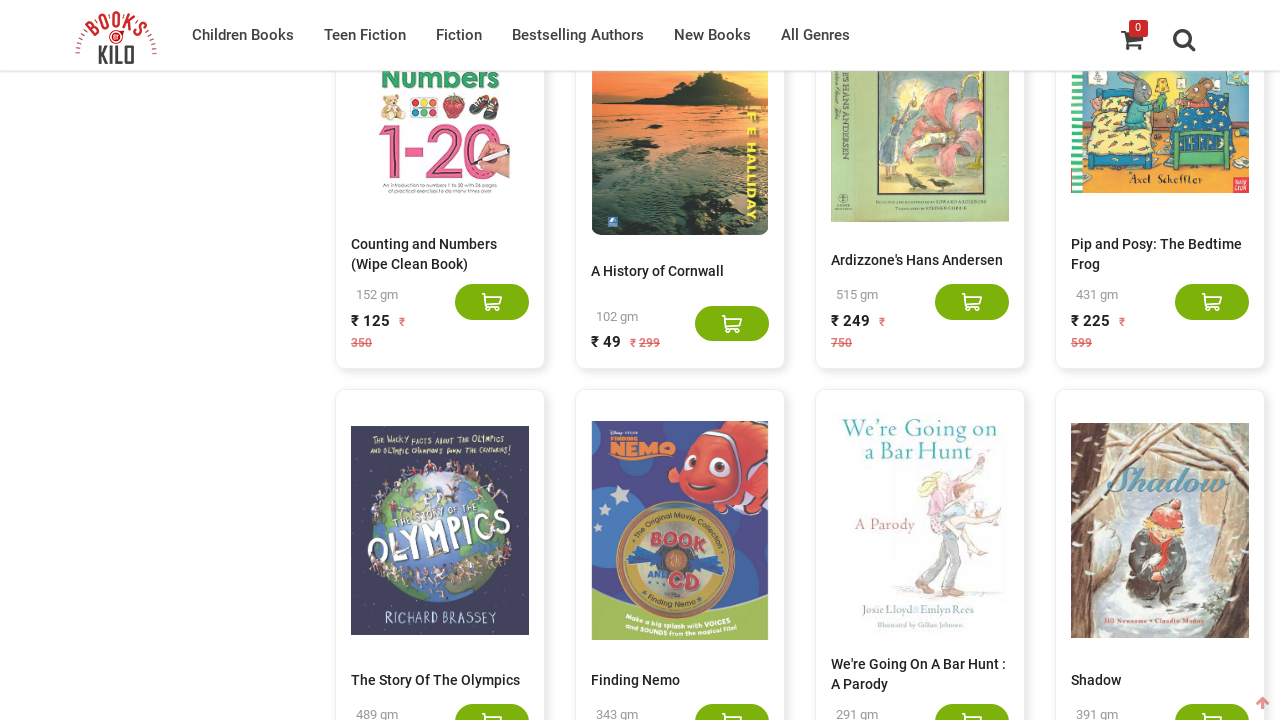

Counted 300 books currently displayed
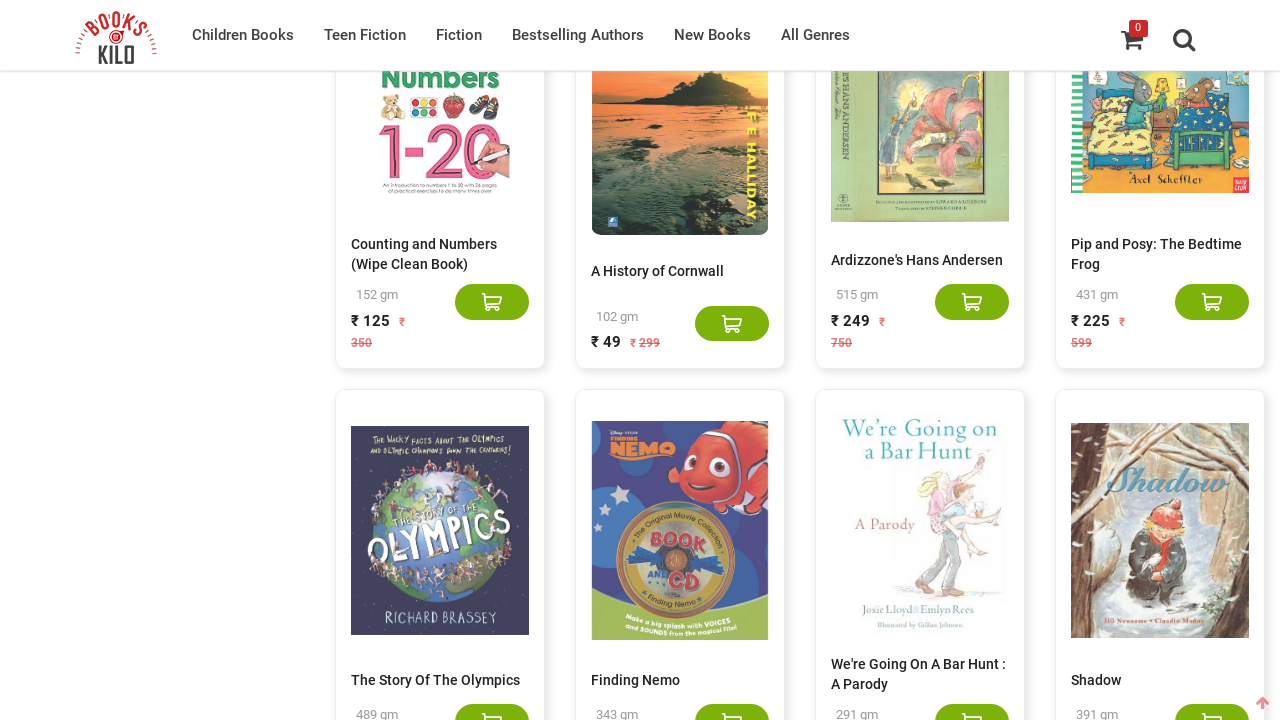

Updated previous count to 300
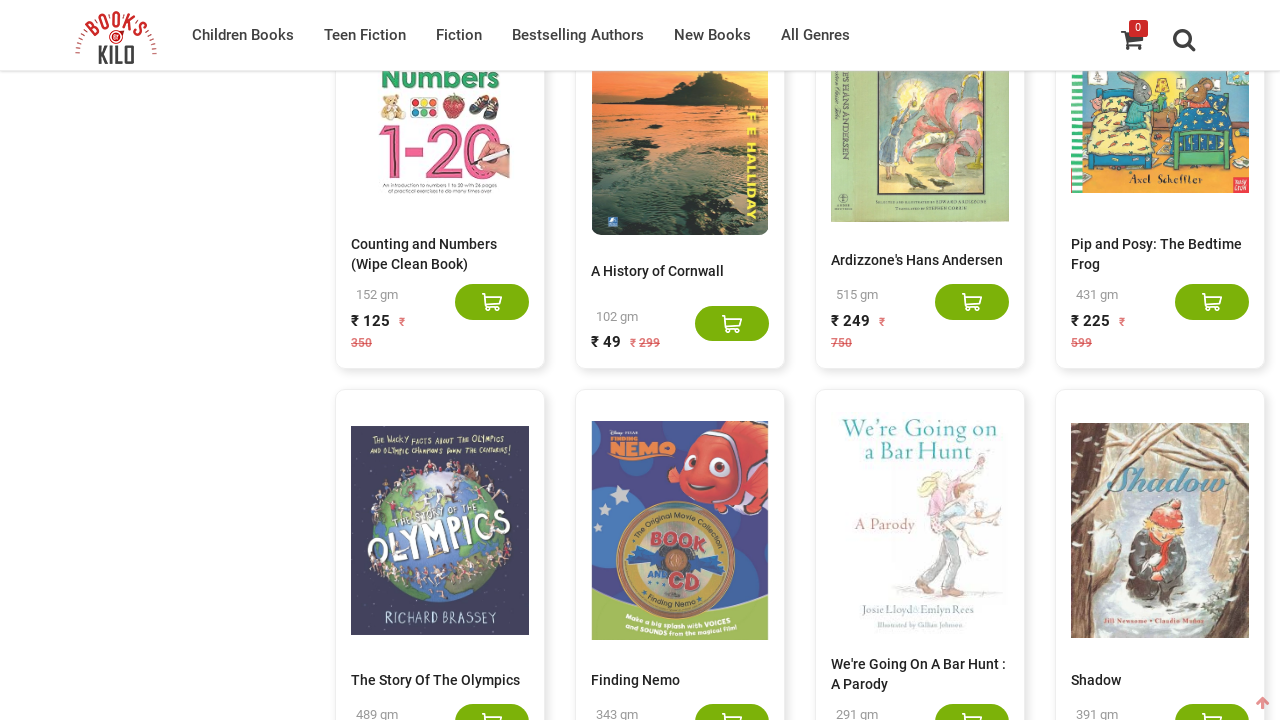

Pressed End key to scroll to bottom of page
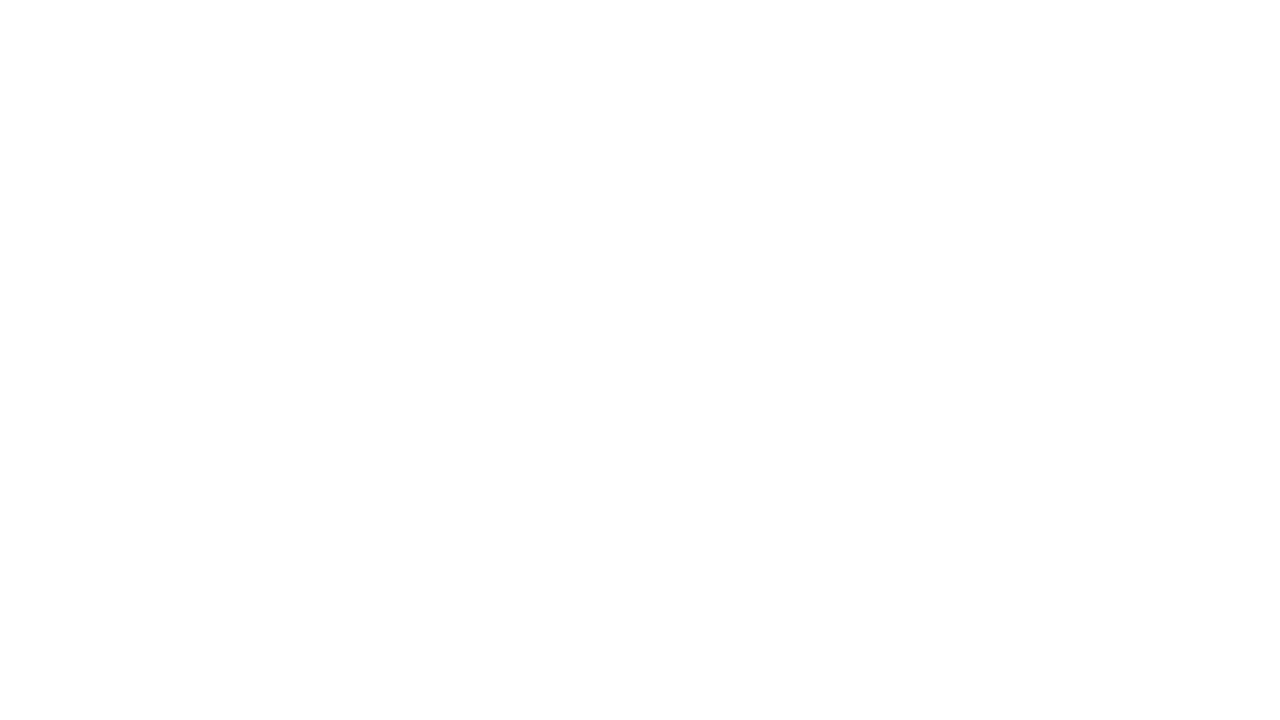

Waited 3 seconds for new content to load
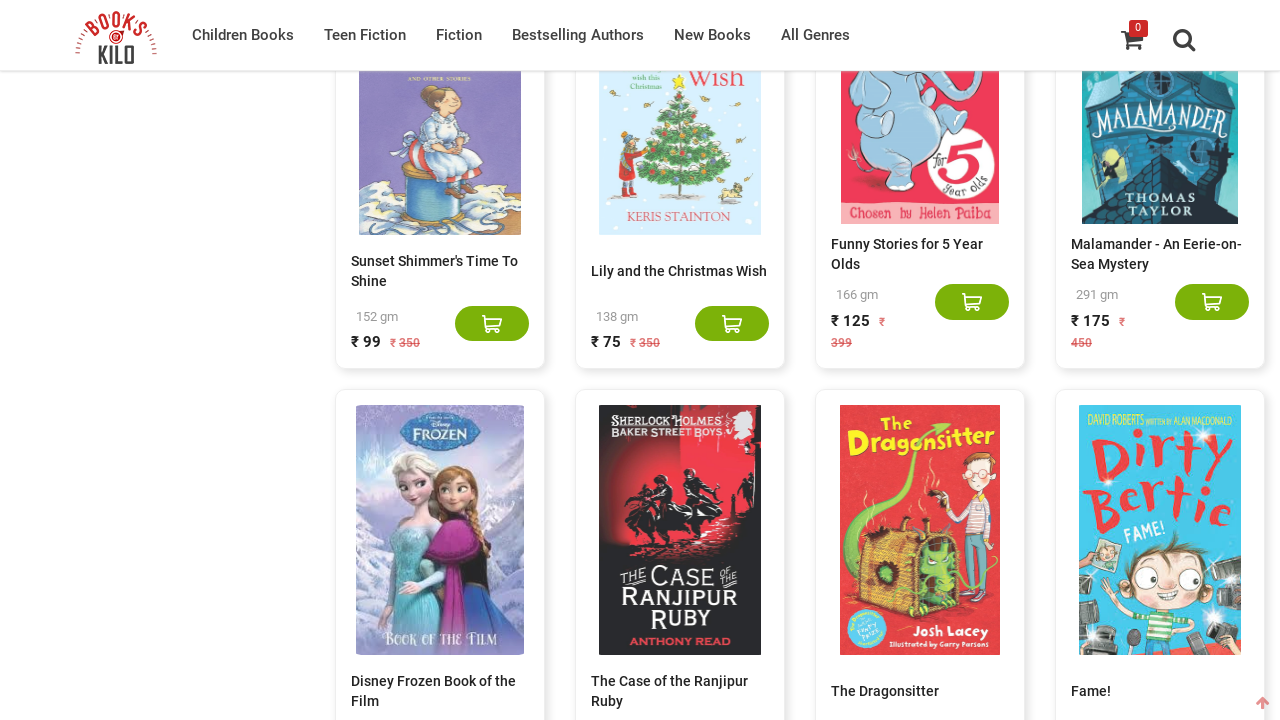

Located all book elements on the page
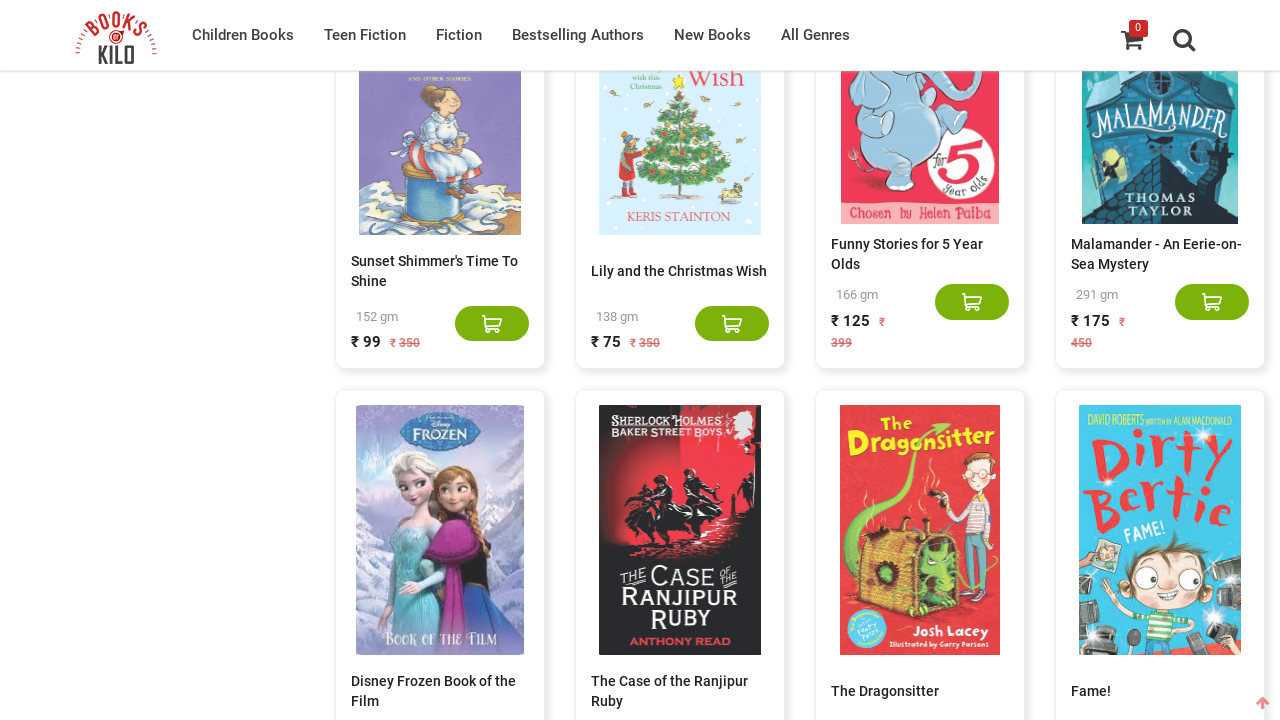

Counted 320 books currently displayed
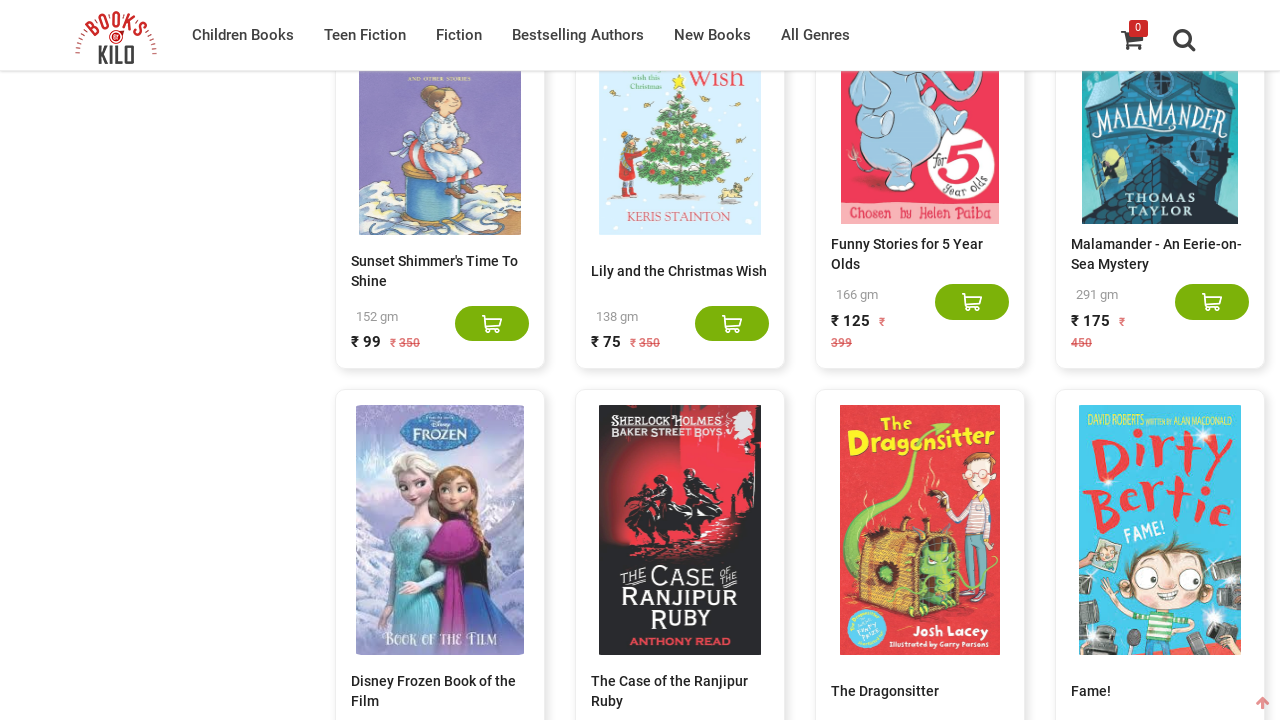

Updated previous count to 320
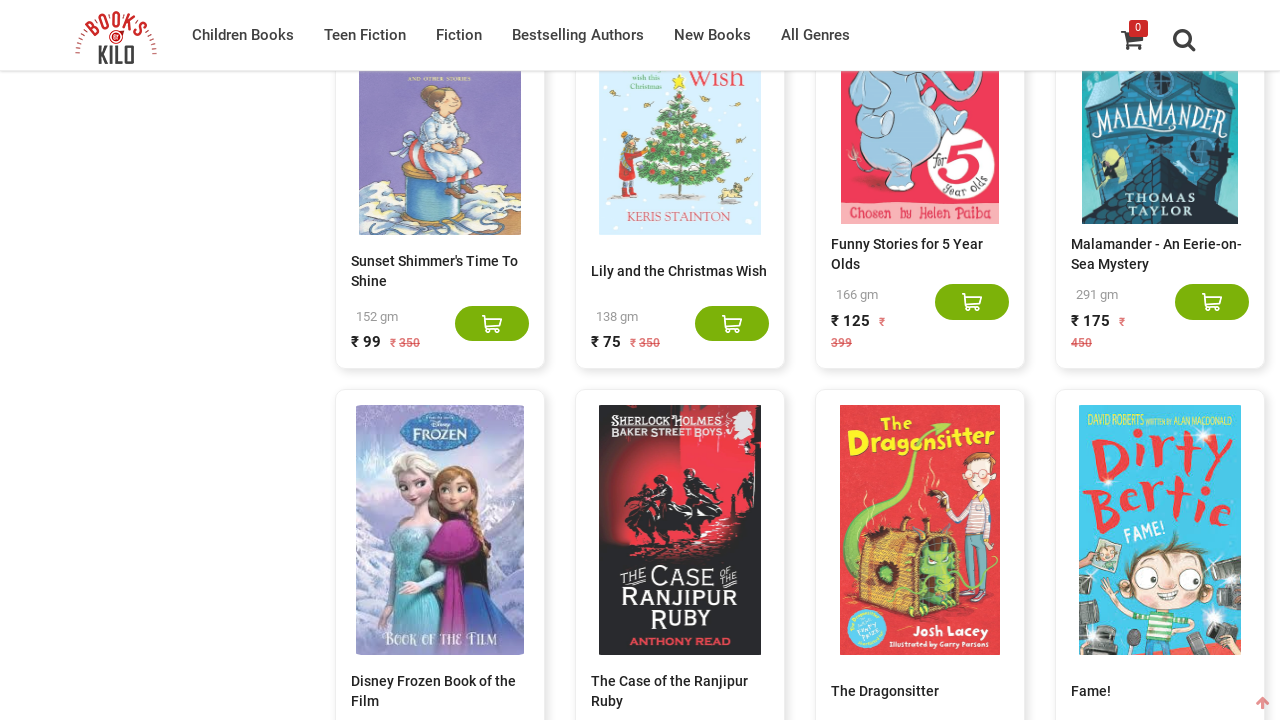

Pressed End key to scroll to bottom of page
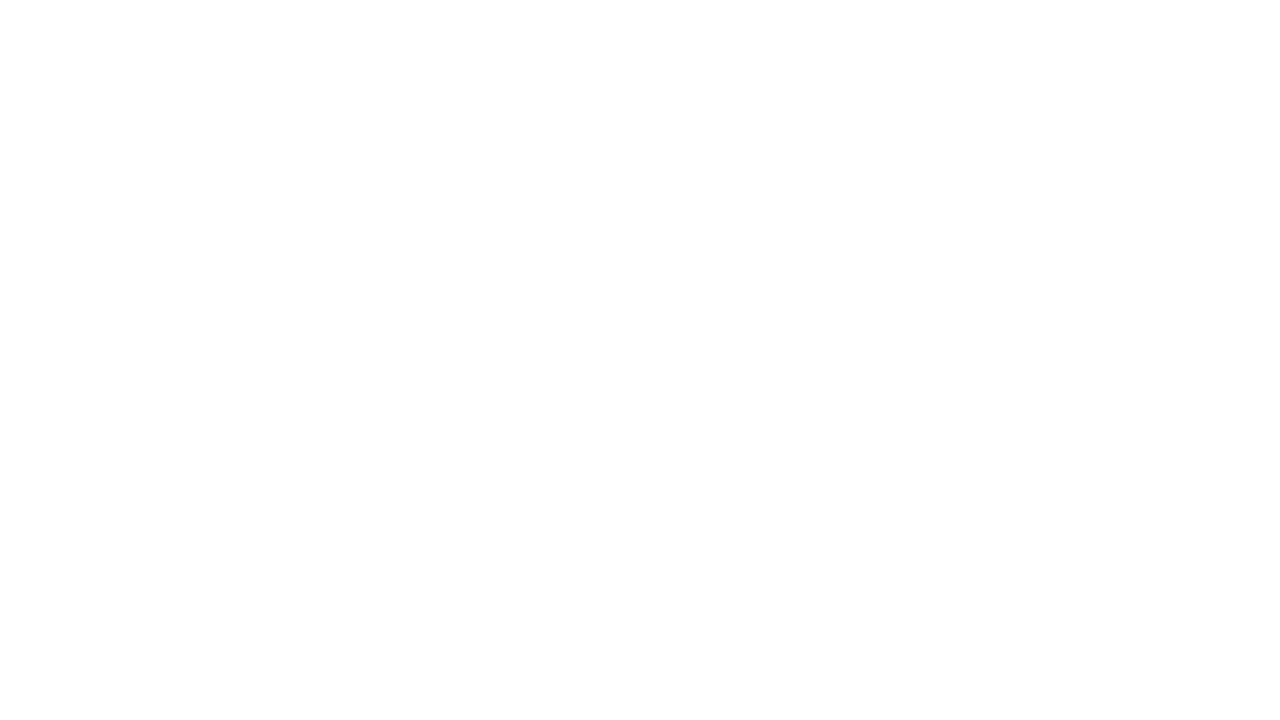

Waited 3 seconds for new content to load
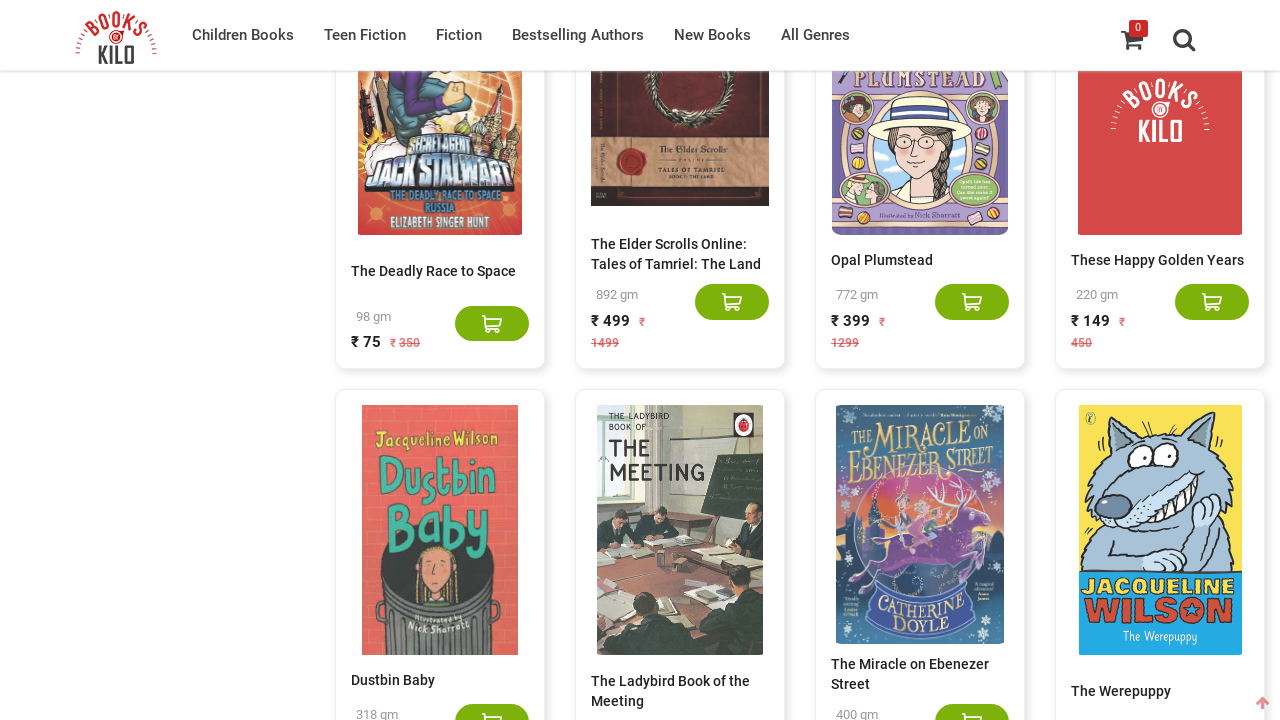

Located all book elements on the page
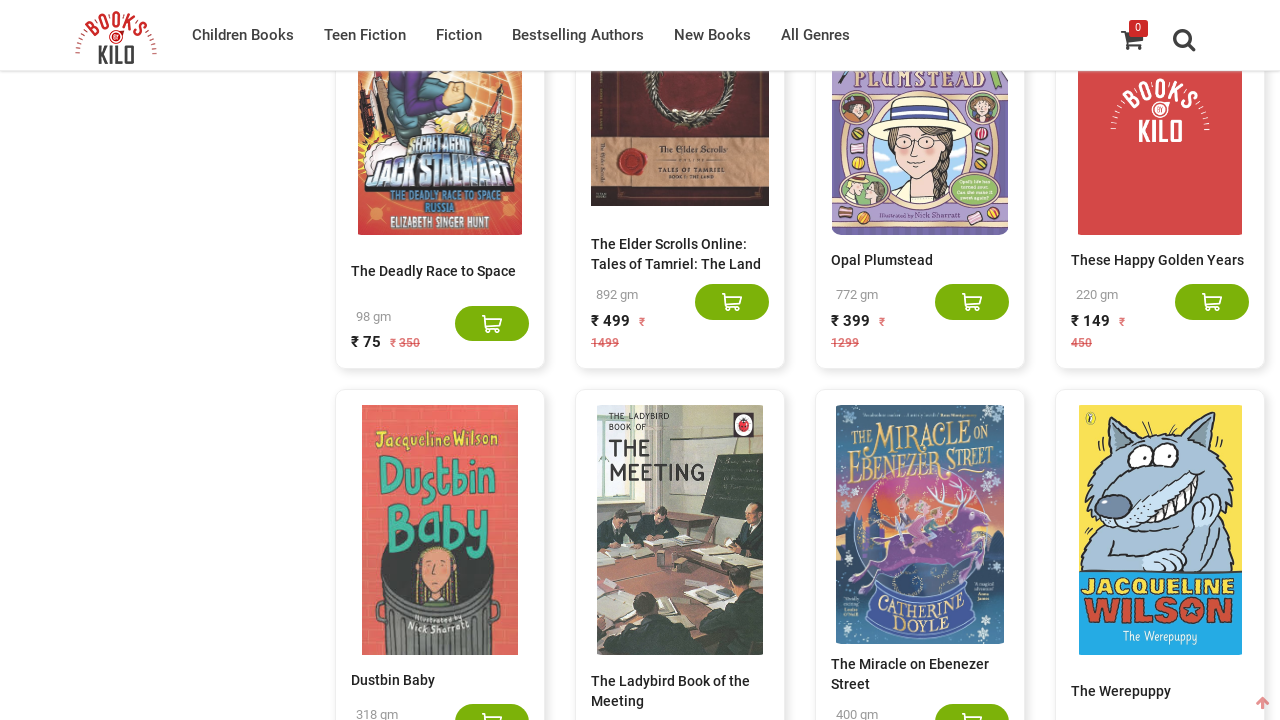

Counted 340 books currently displayed
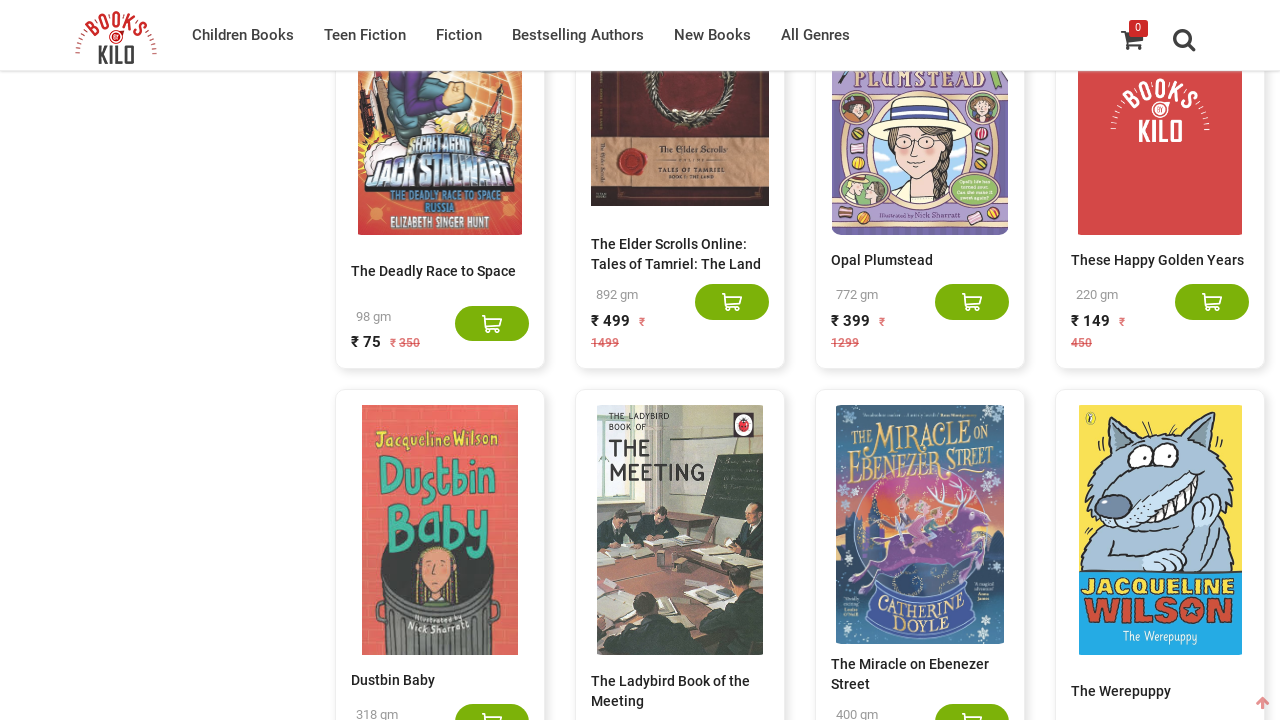

Updated previous count to 340
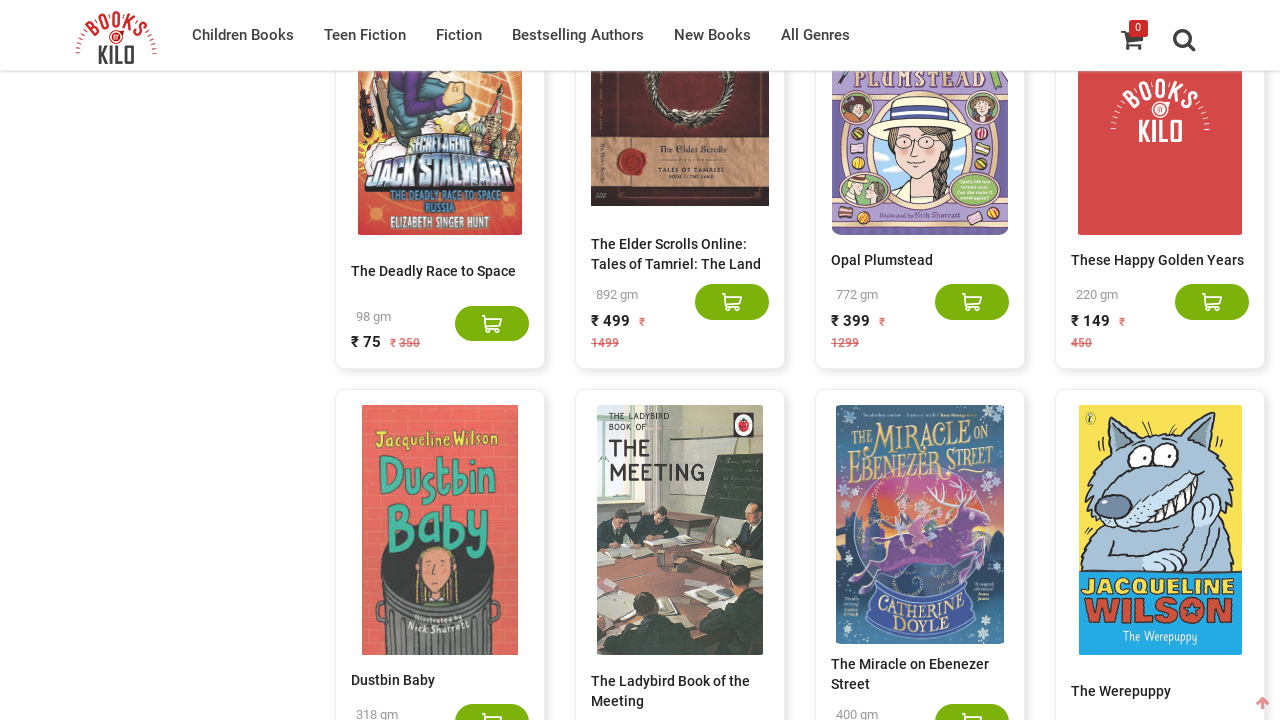

Pressed End key to scroll to bottom of page
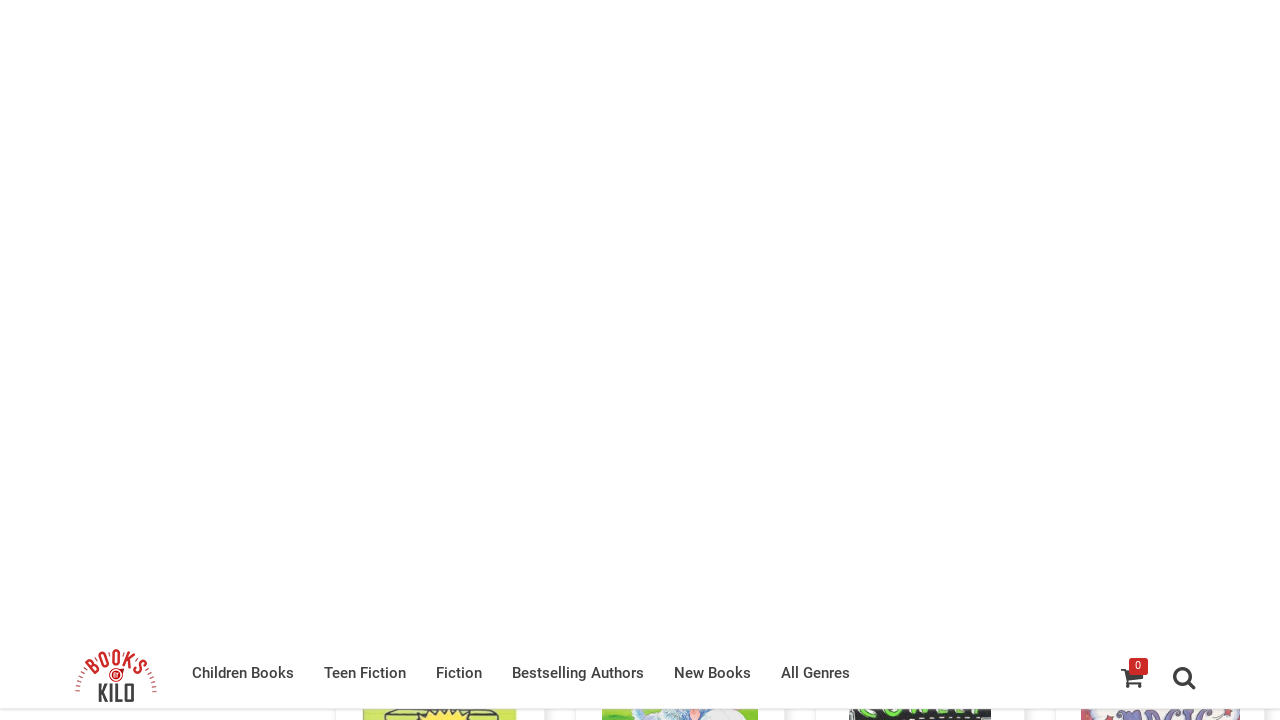

Waited 3 seconds for new content to load
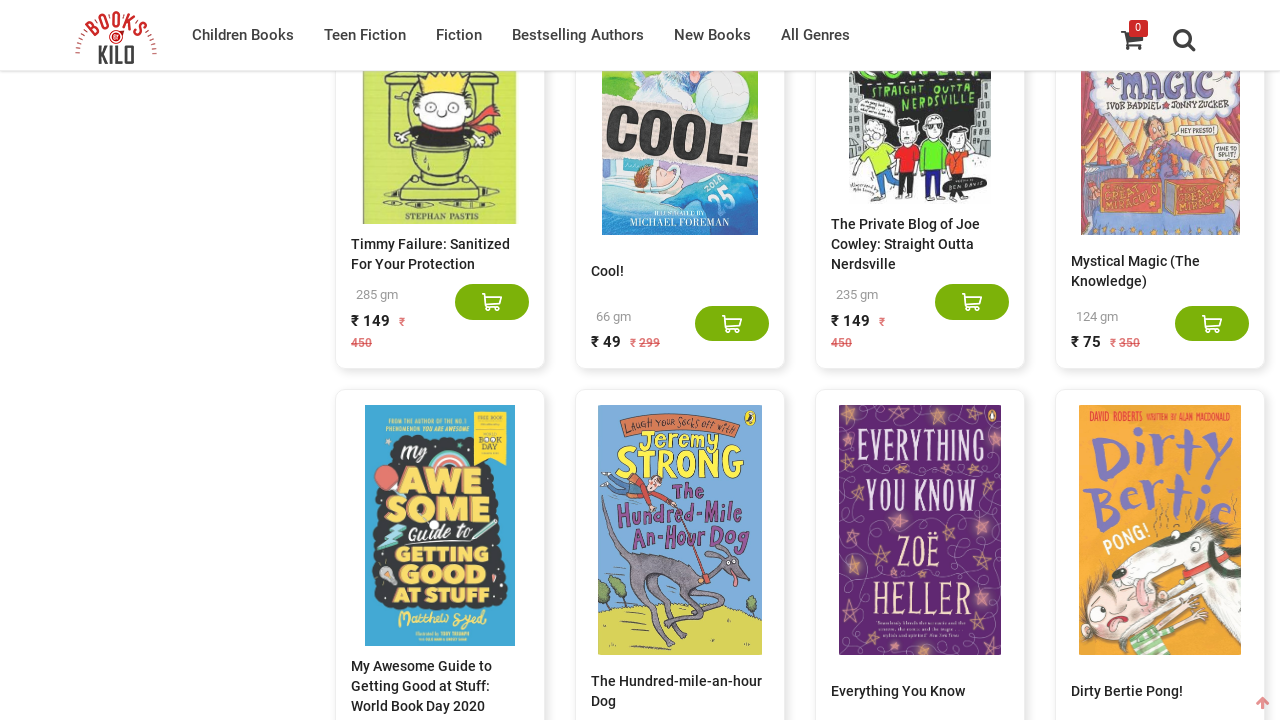

Located all book elements on the page
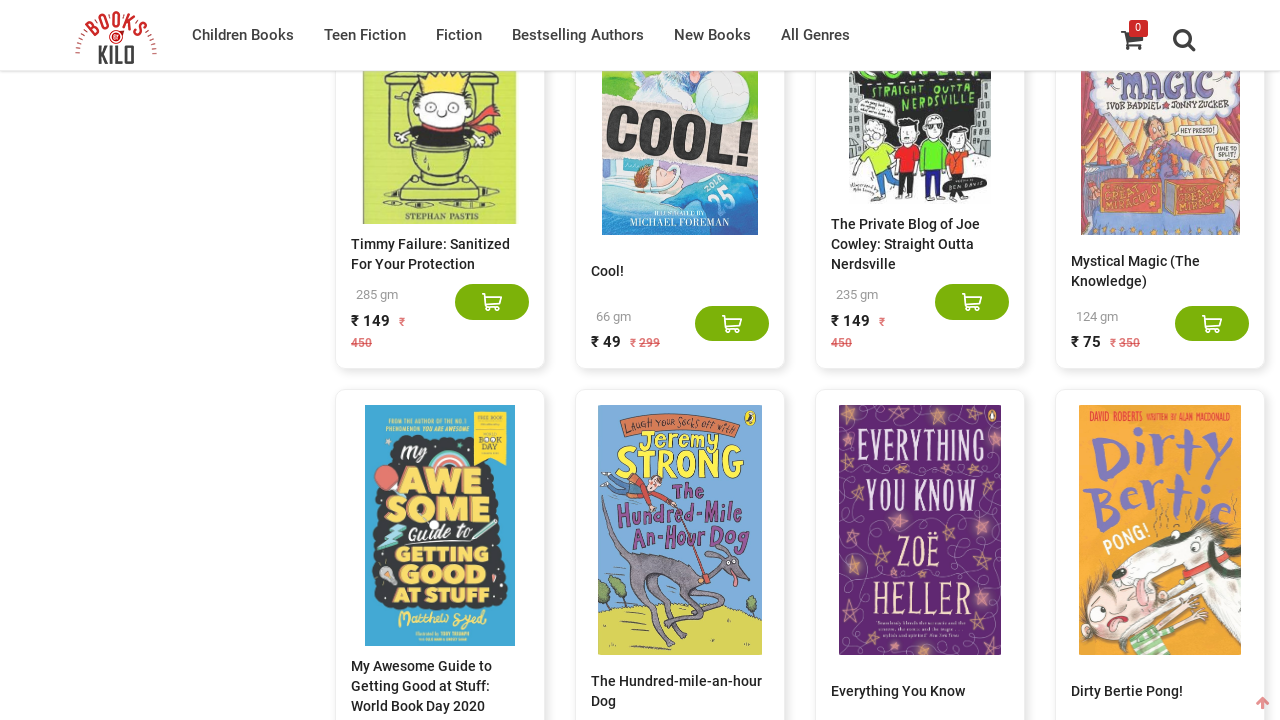

Counted 360 books currently displayed
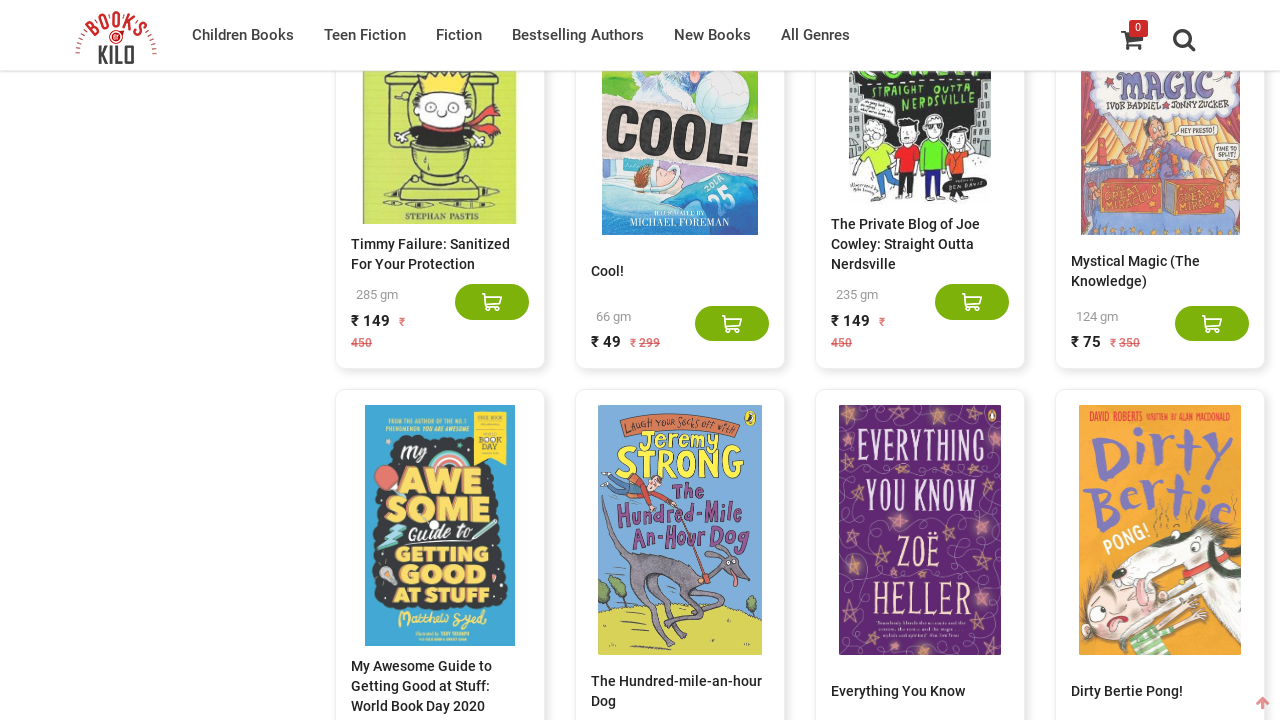

Updated previous count to 360
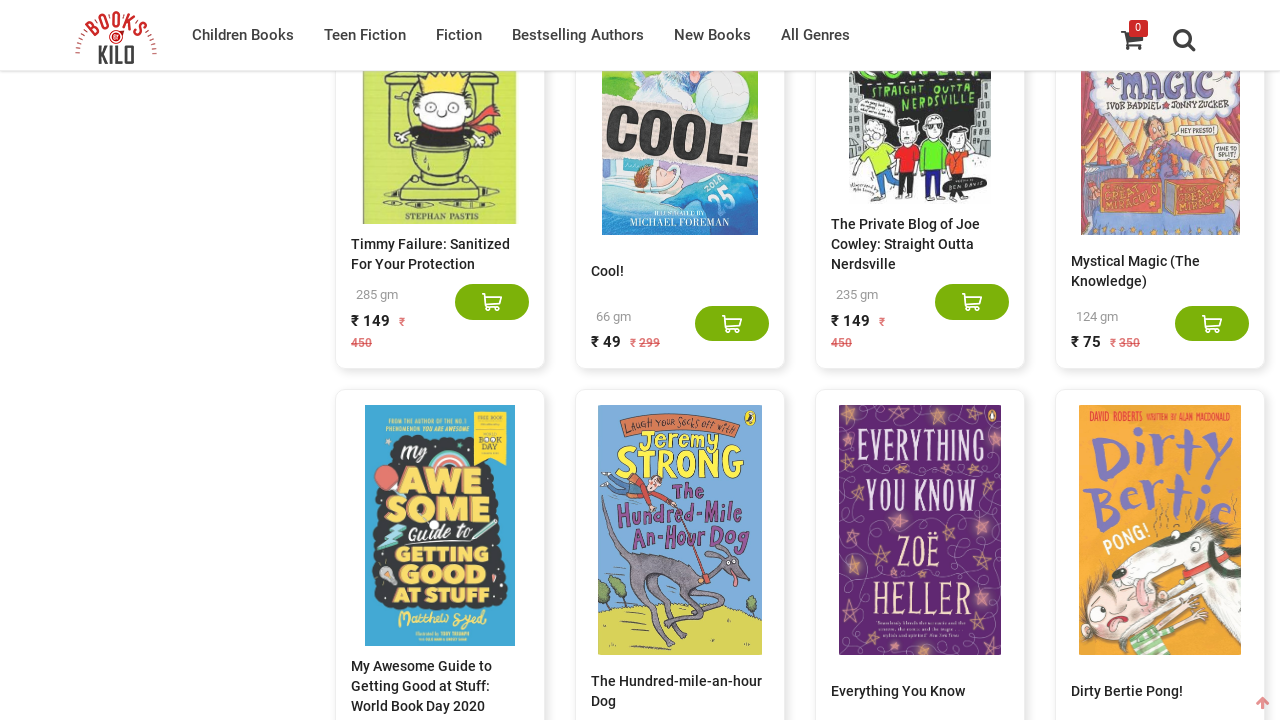

Pressed End key to scroll to bottom of page
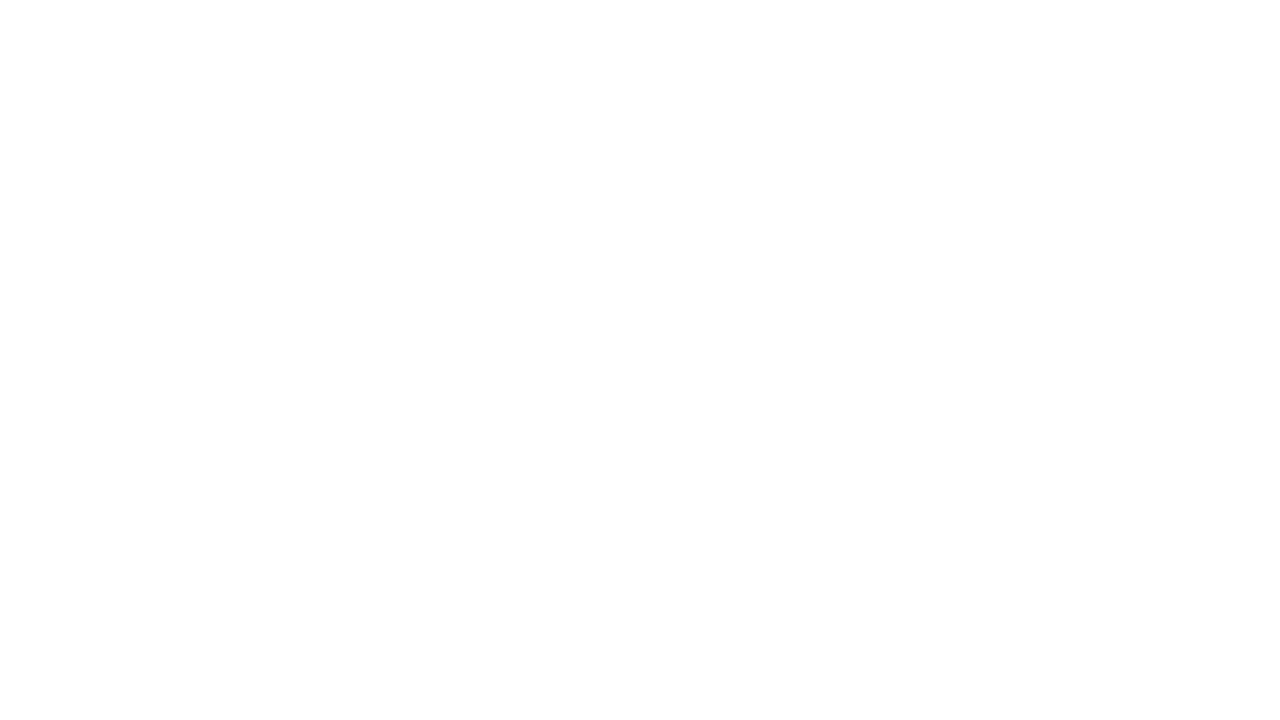

Waited 3 seconds for new content to load
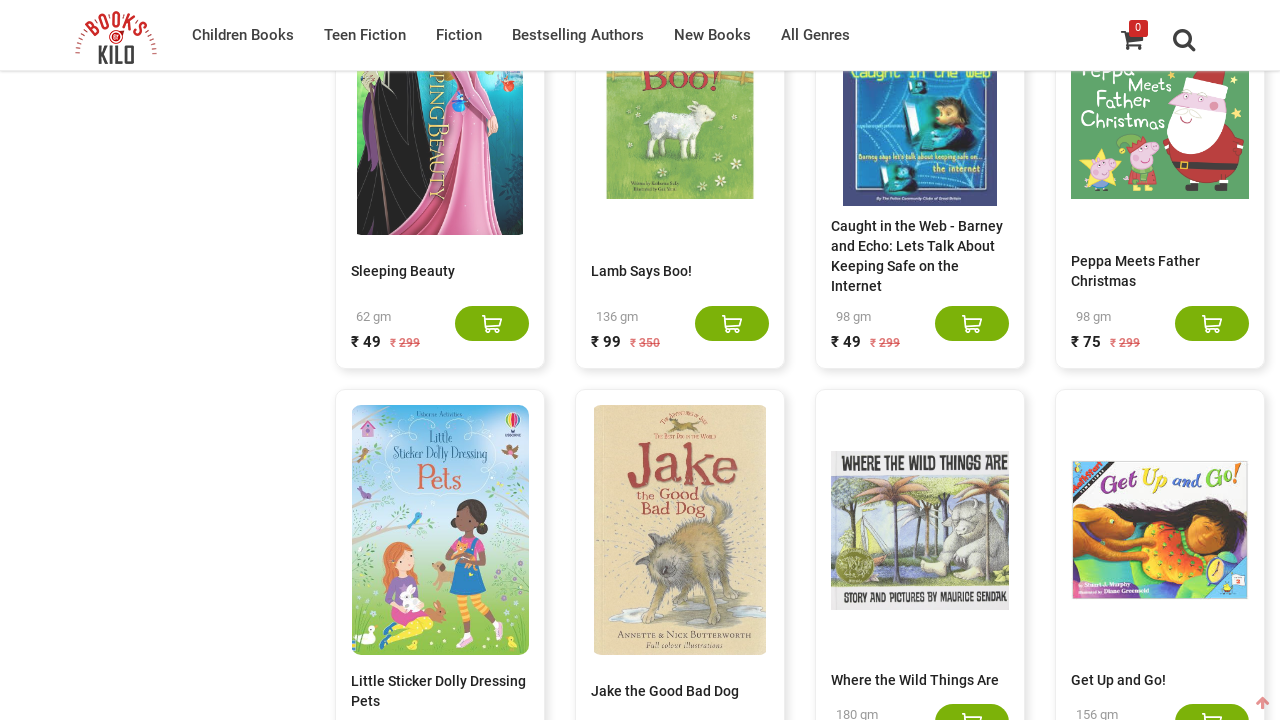

Located all book elements on the page
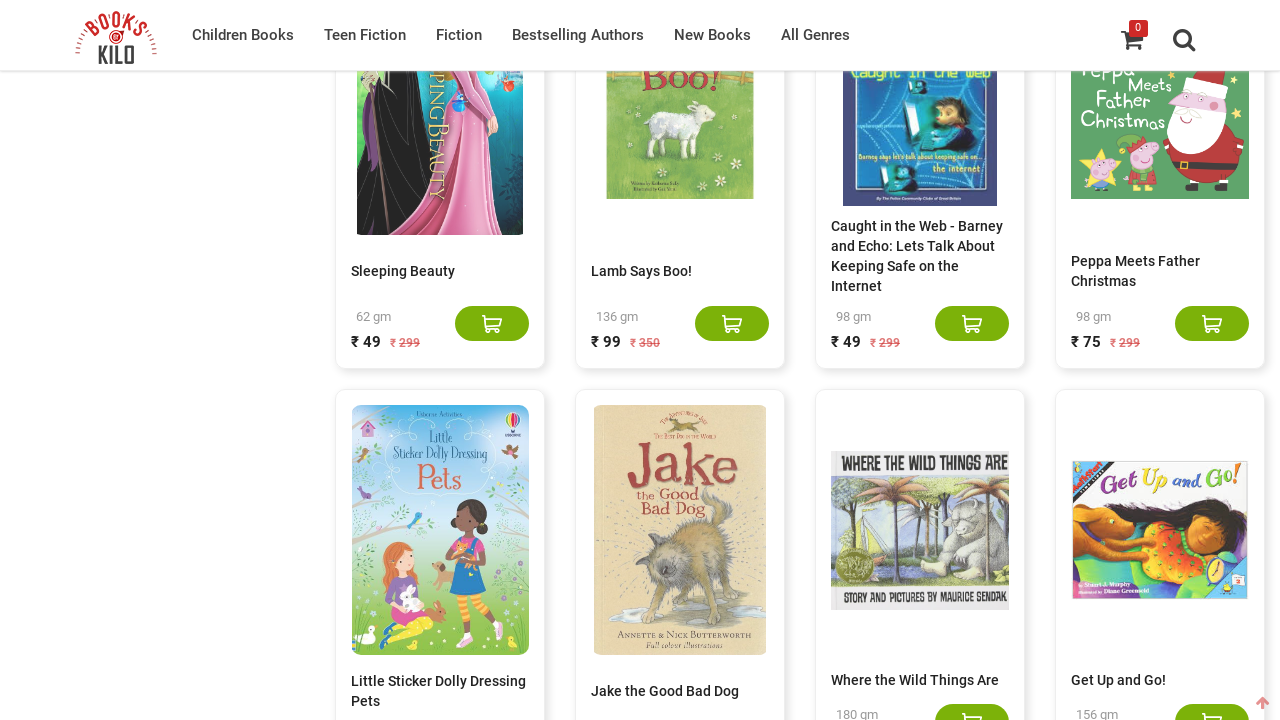

Counted 380 books currently displayed
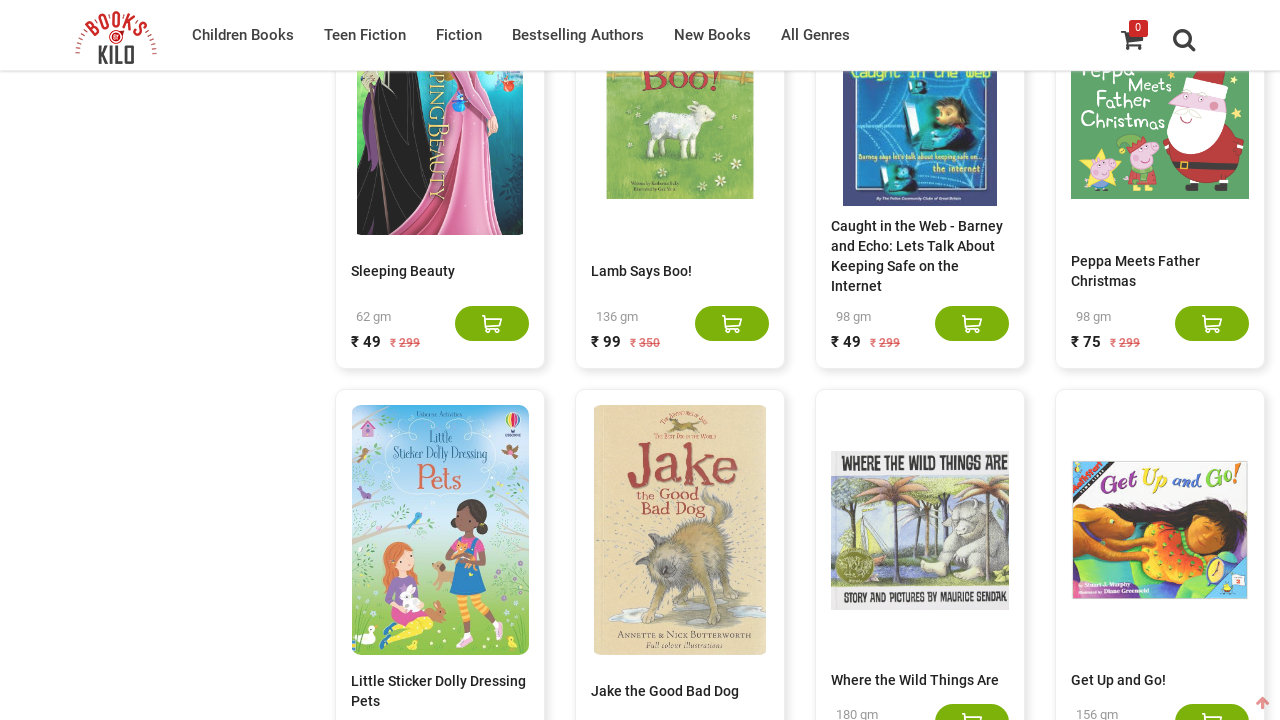

Updated previous count to 380
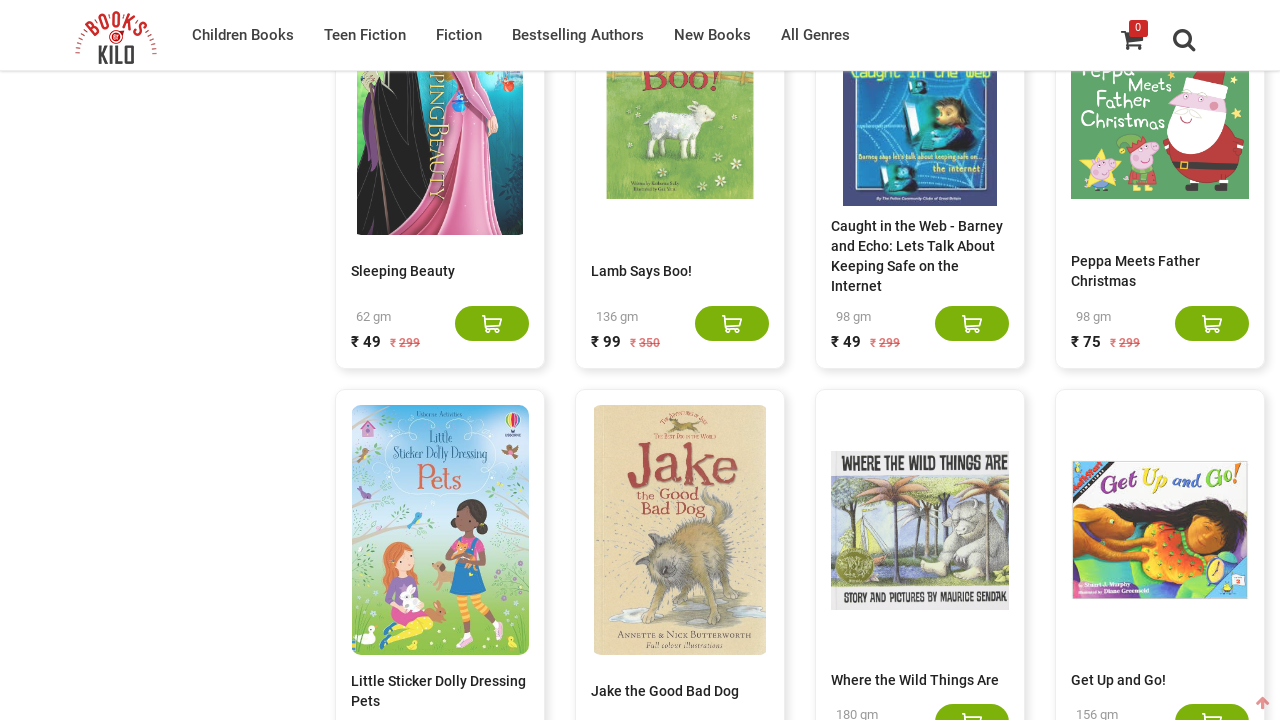

Pressed End key to scroll to bottom of page
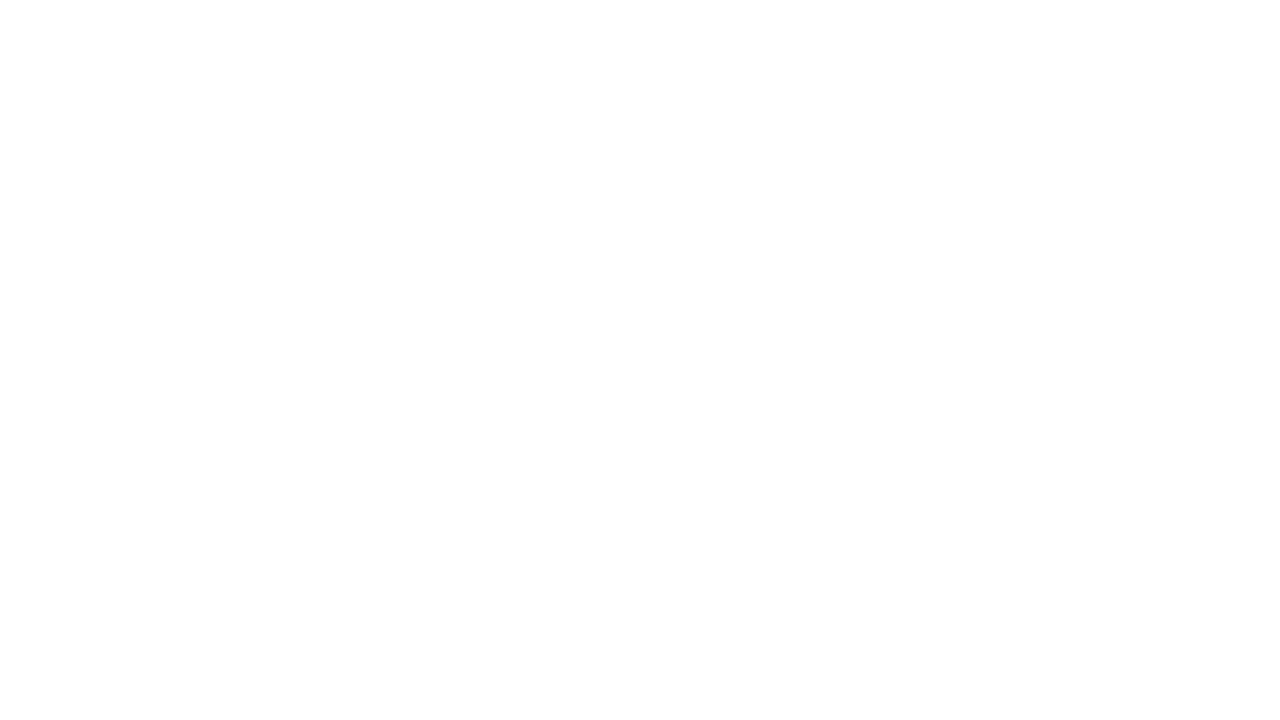

Waited 3 seconds for new content to load
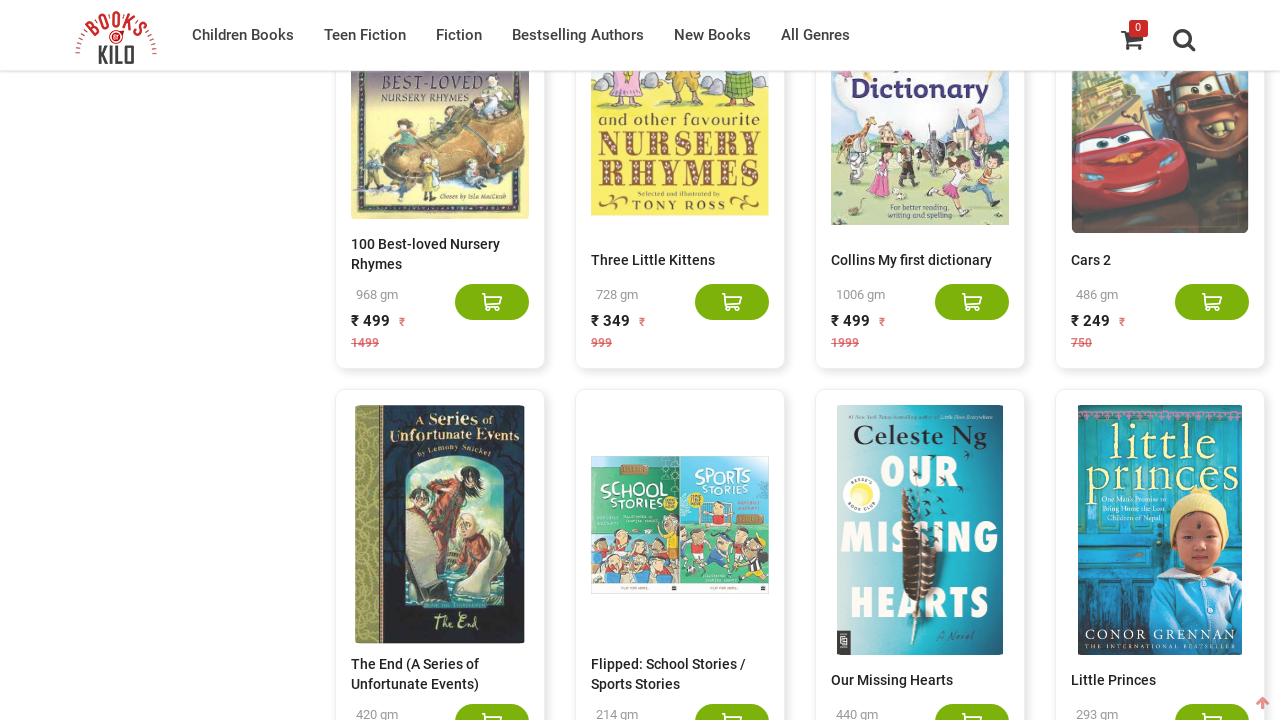

Located all book elements on the page
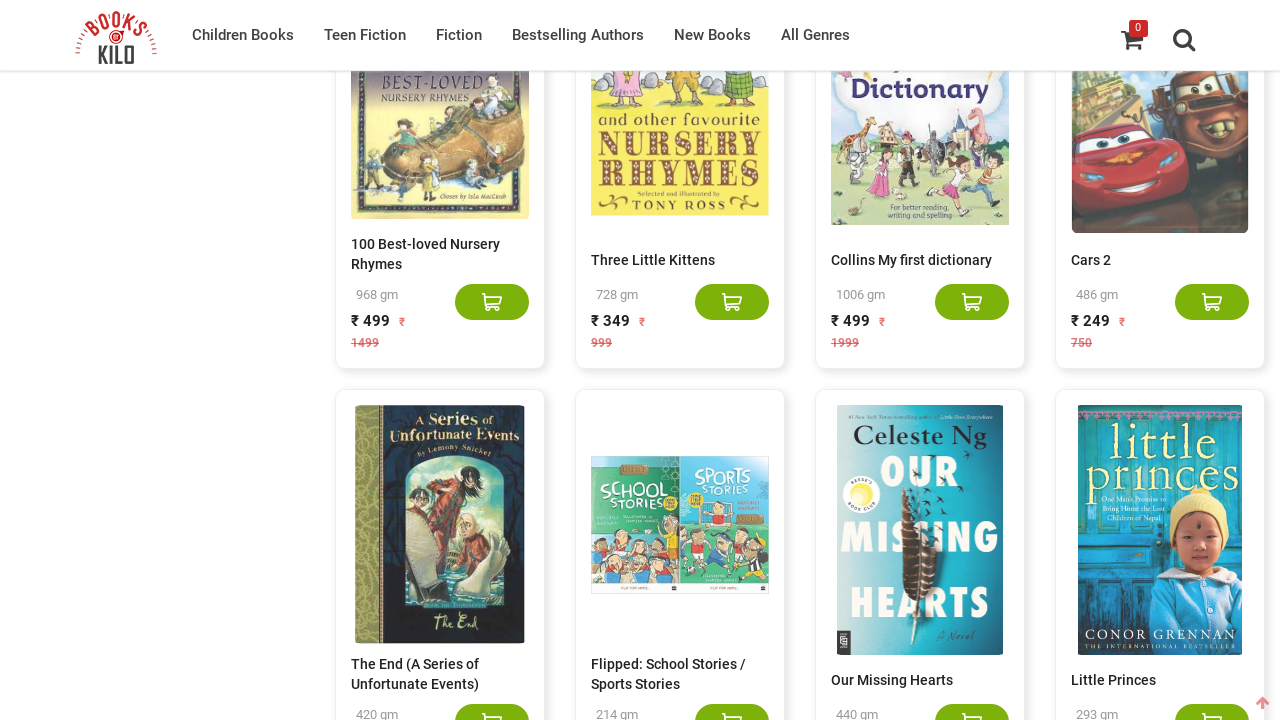

Counted 400 books currently displayed
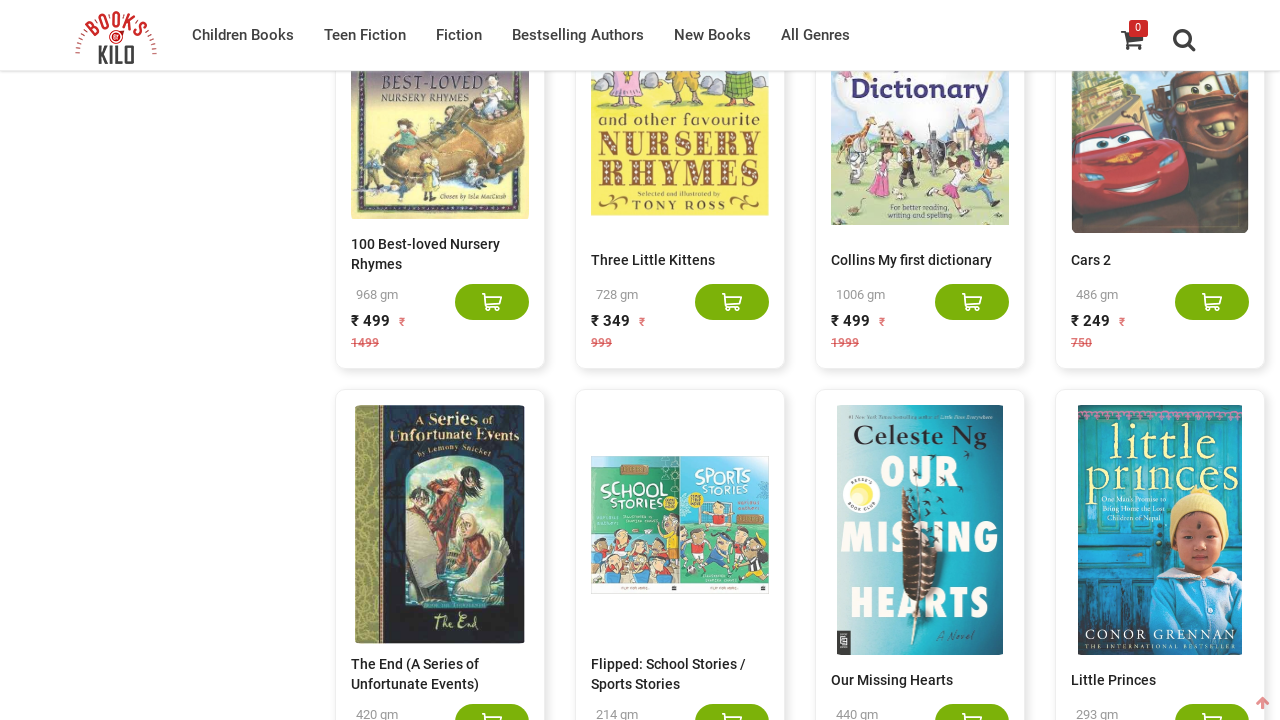

Updated previous count to 400
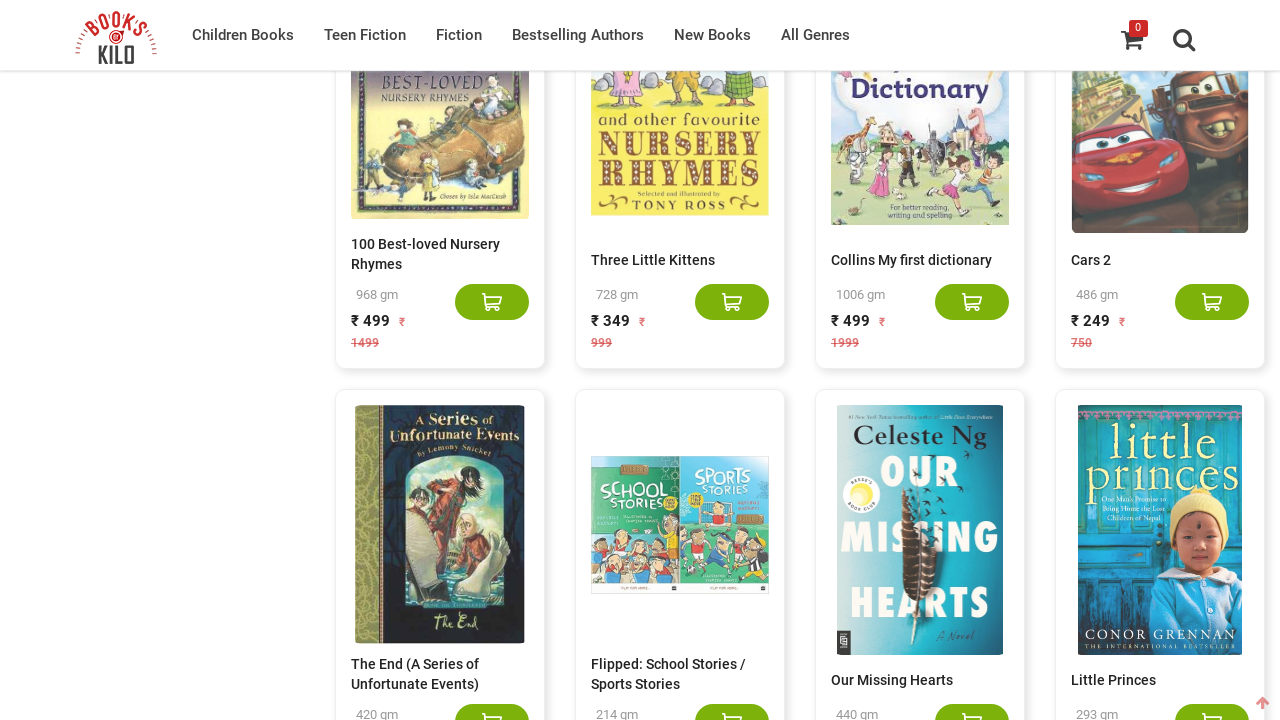

Pressed End key to scroll to bottom of page
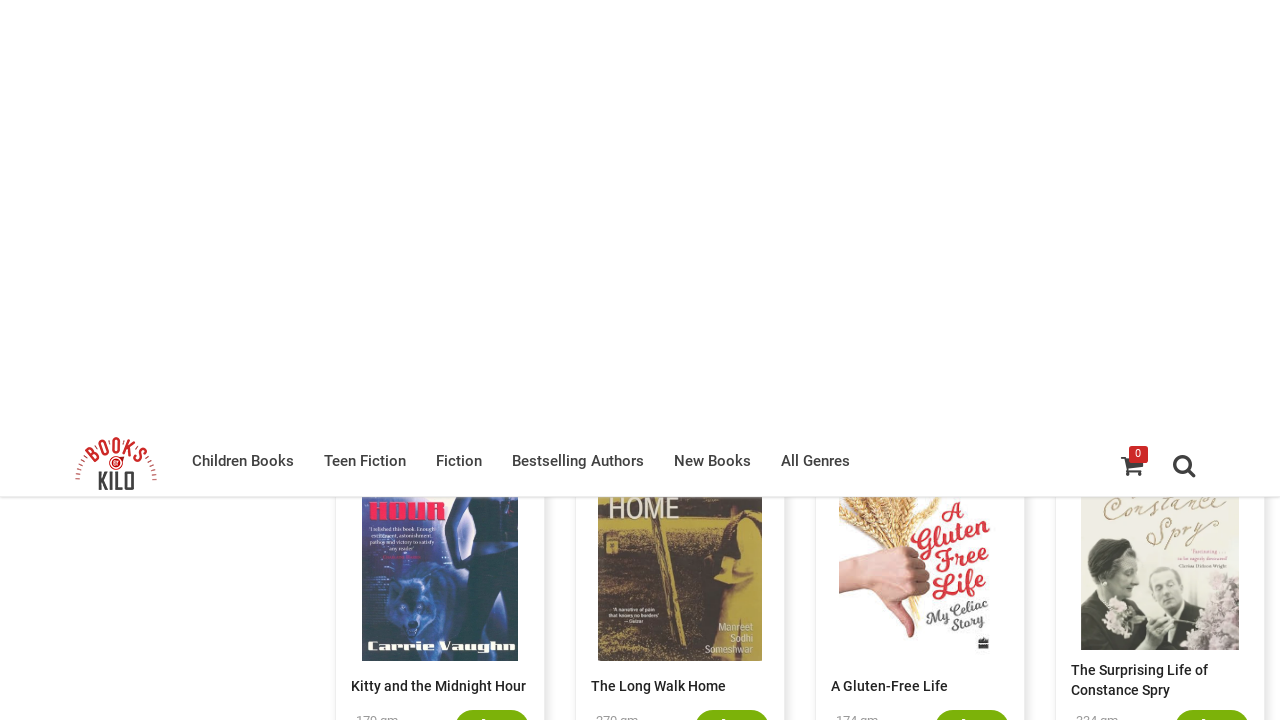

Waited 3 seconds for new content to load
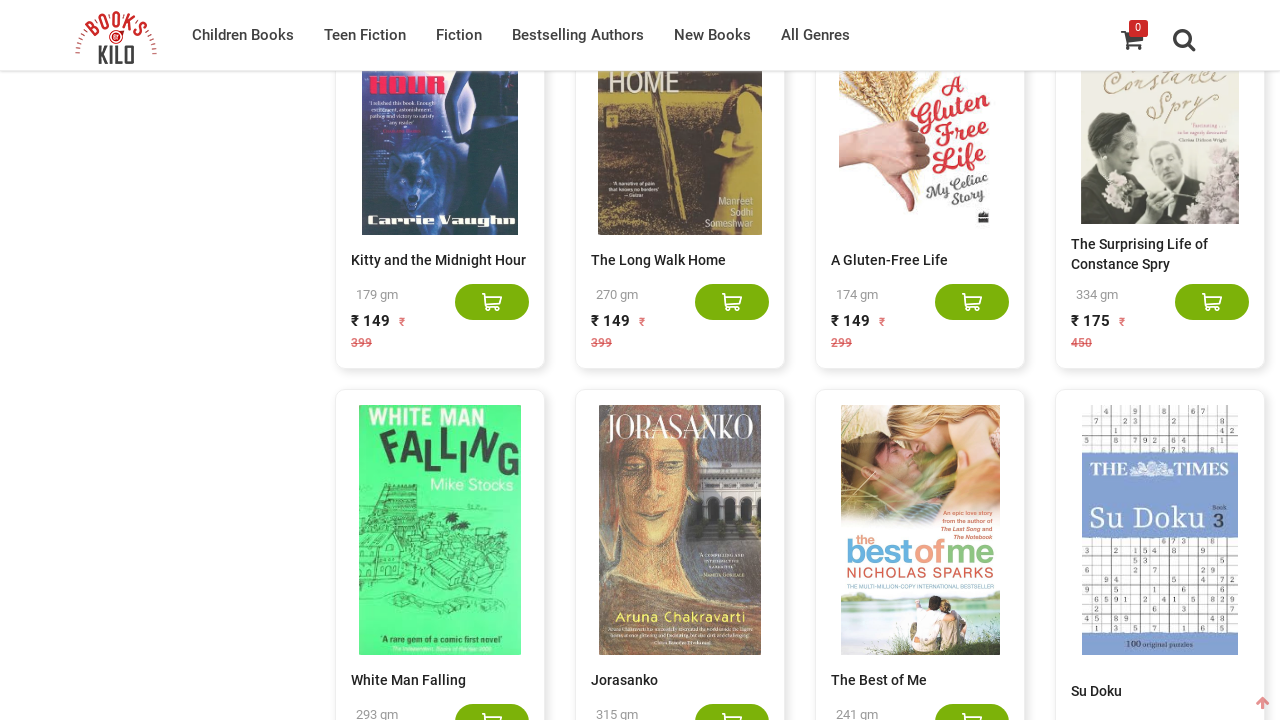

Located all book elements on the page
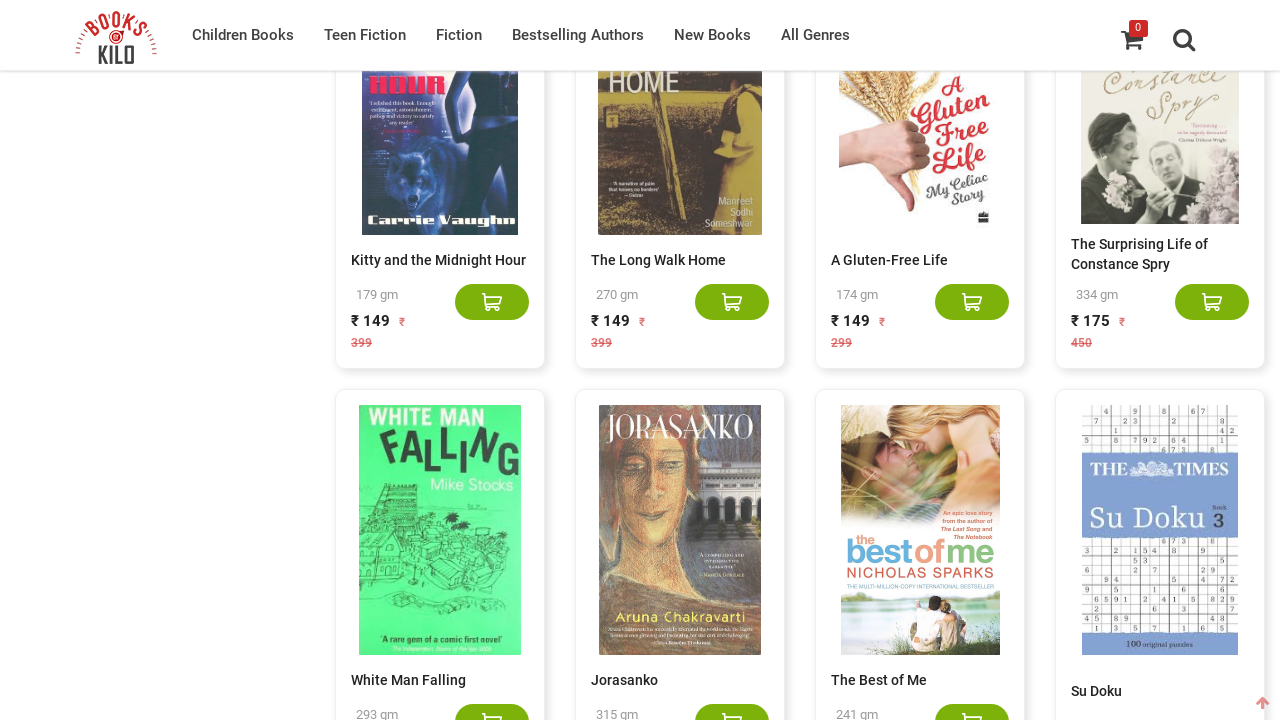

Counted 420 books currently displayed
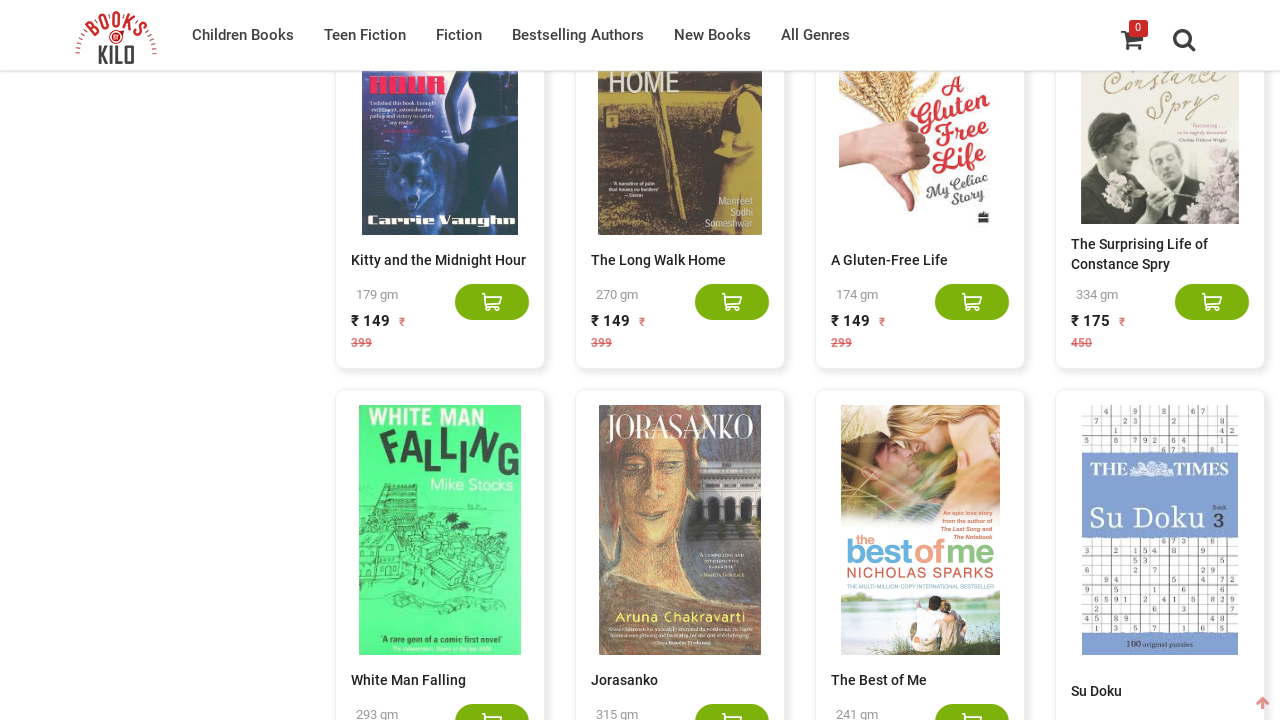

Updated previous count to 420
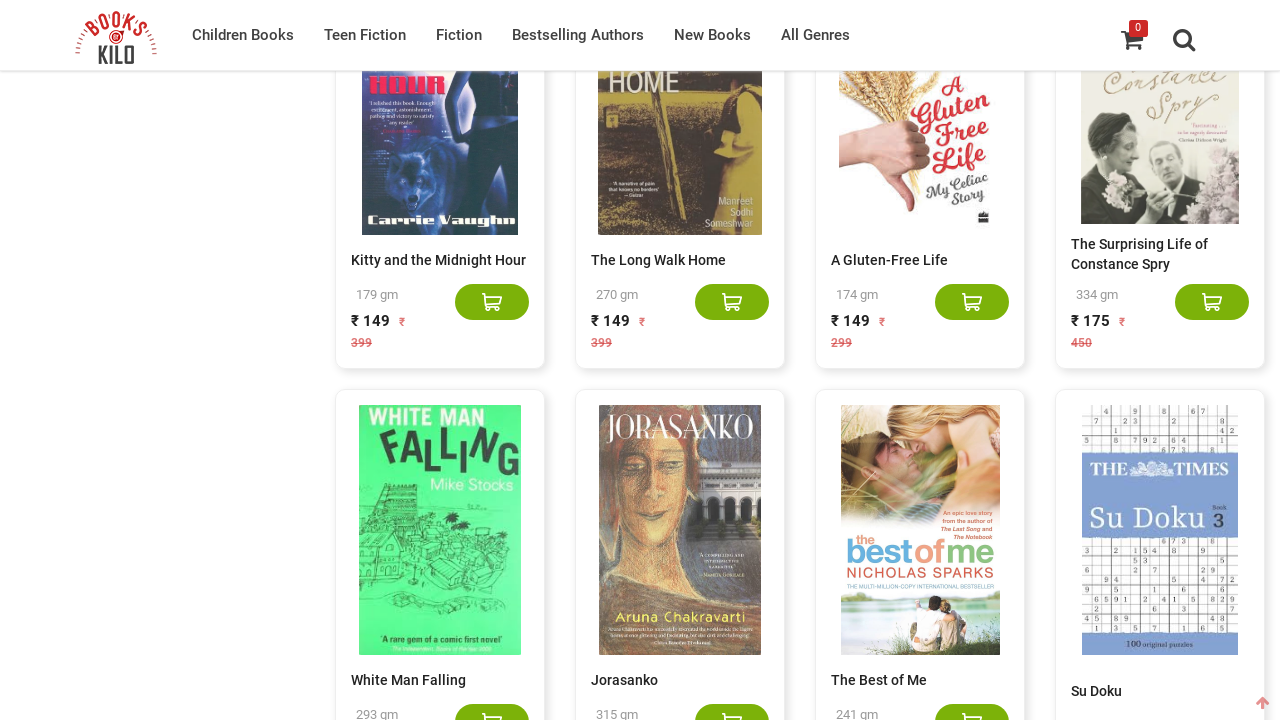

Pressed End key to scroll to bottom of page
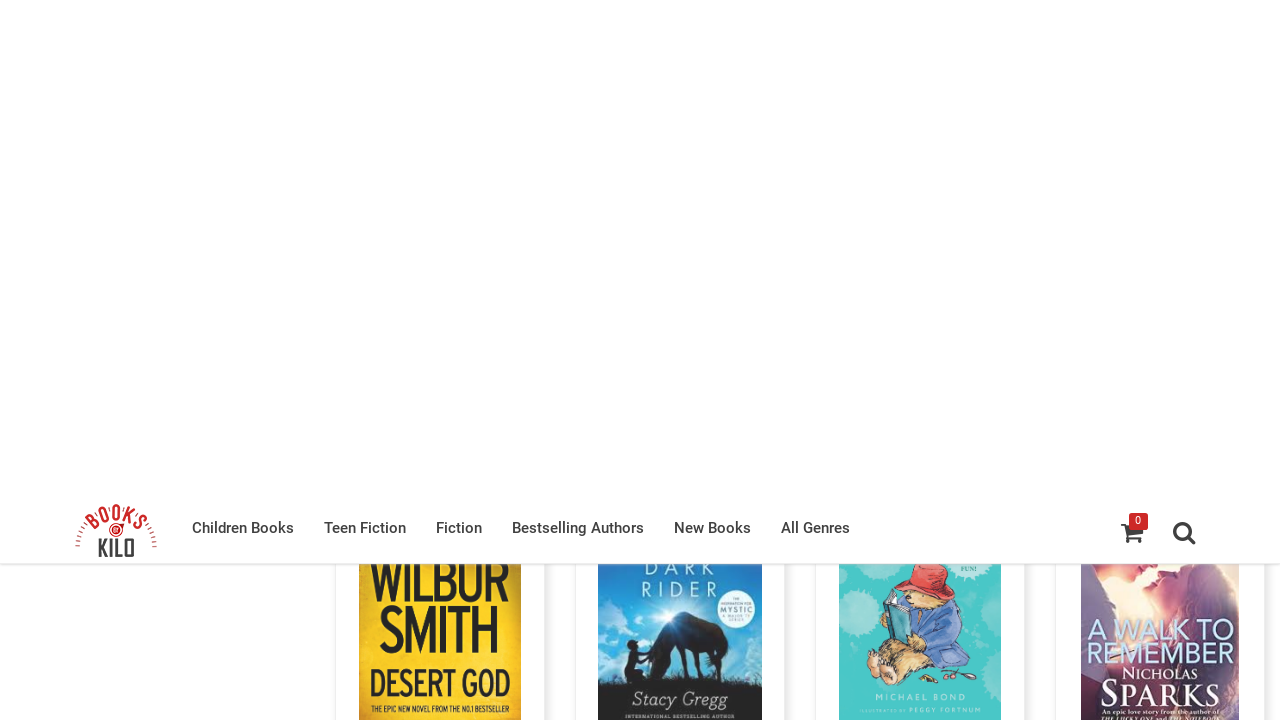

Waited 3 seconds for new content to load
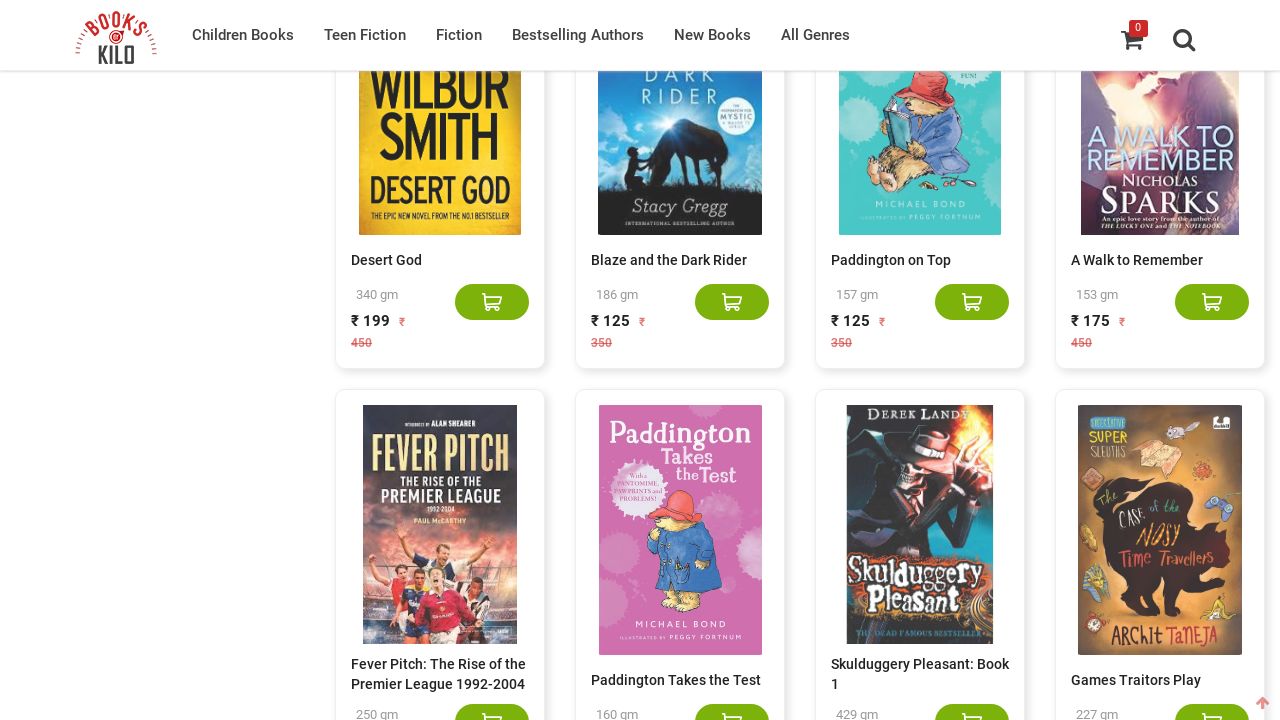

Located all book elements on the page
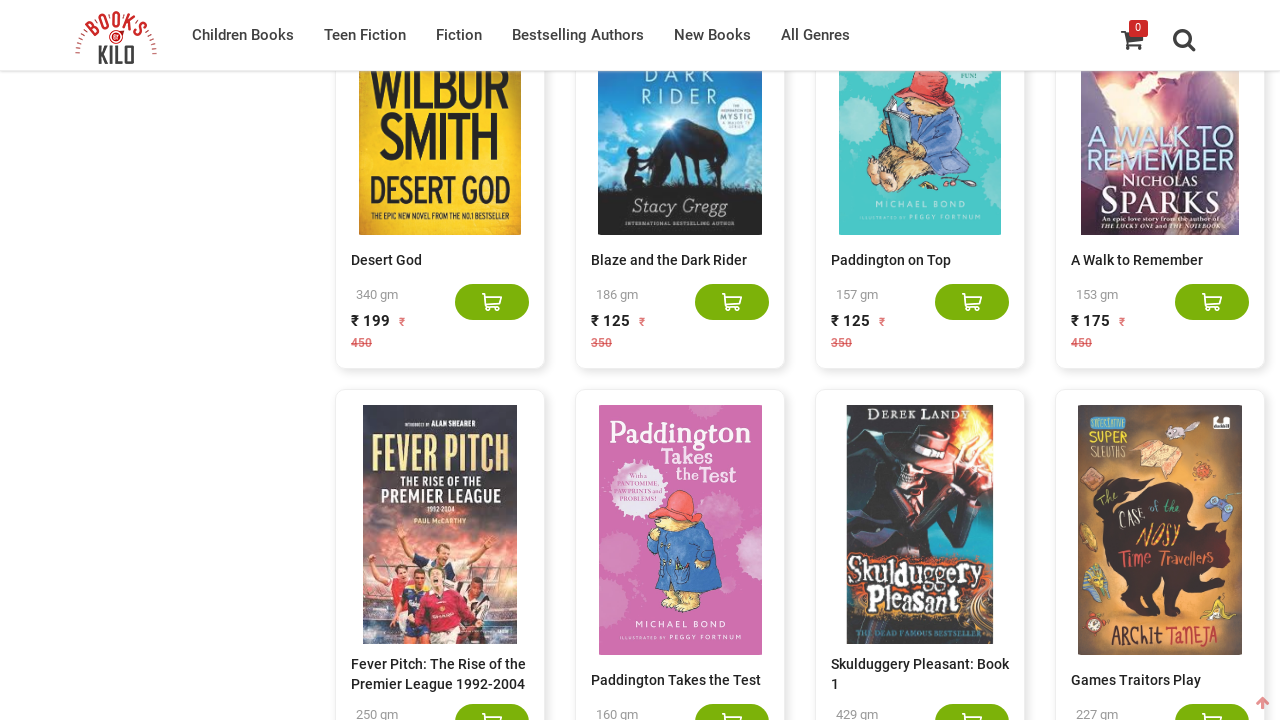

Counted 440 books currently displayed
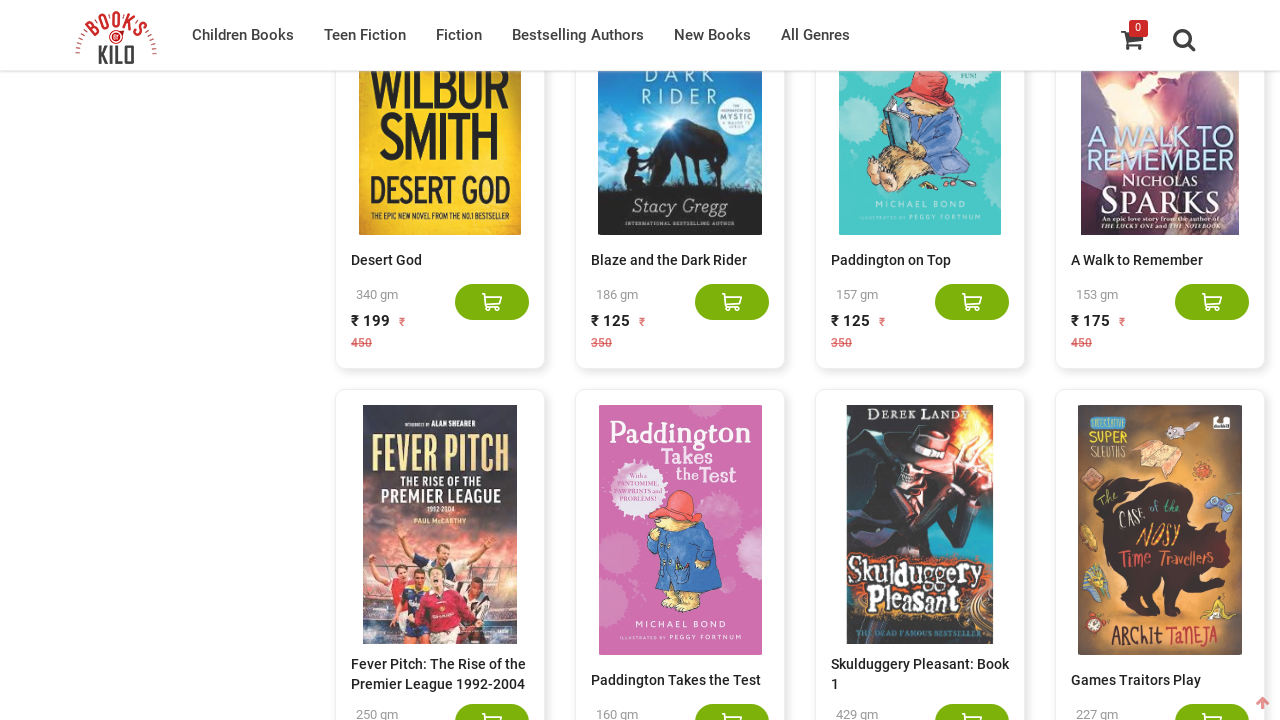

Updated previous count to 440
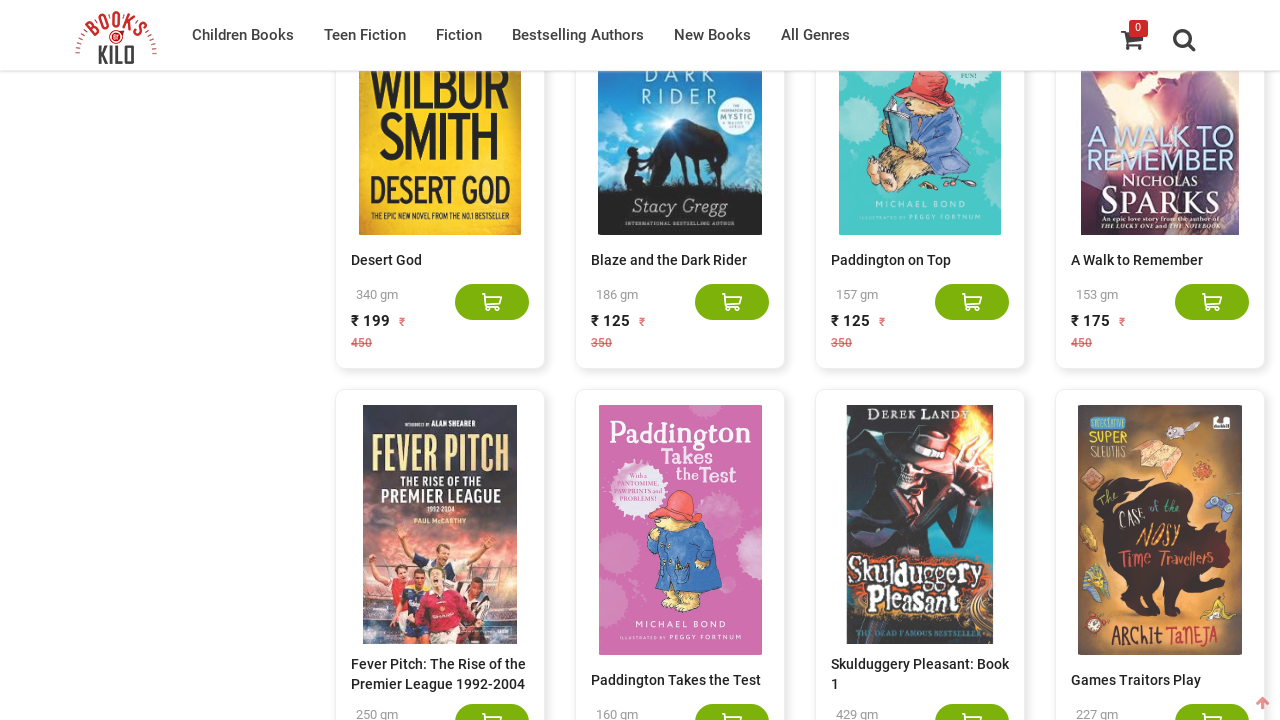

Pressed End key to scroll to bottom of page
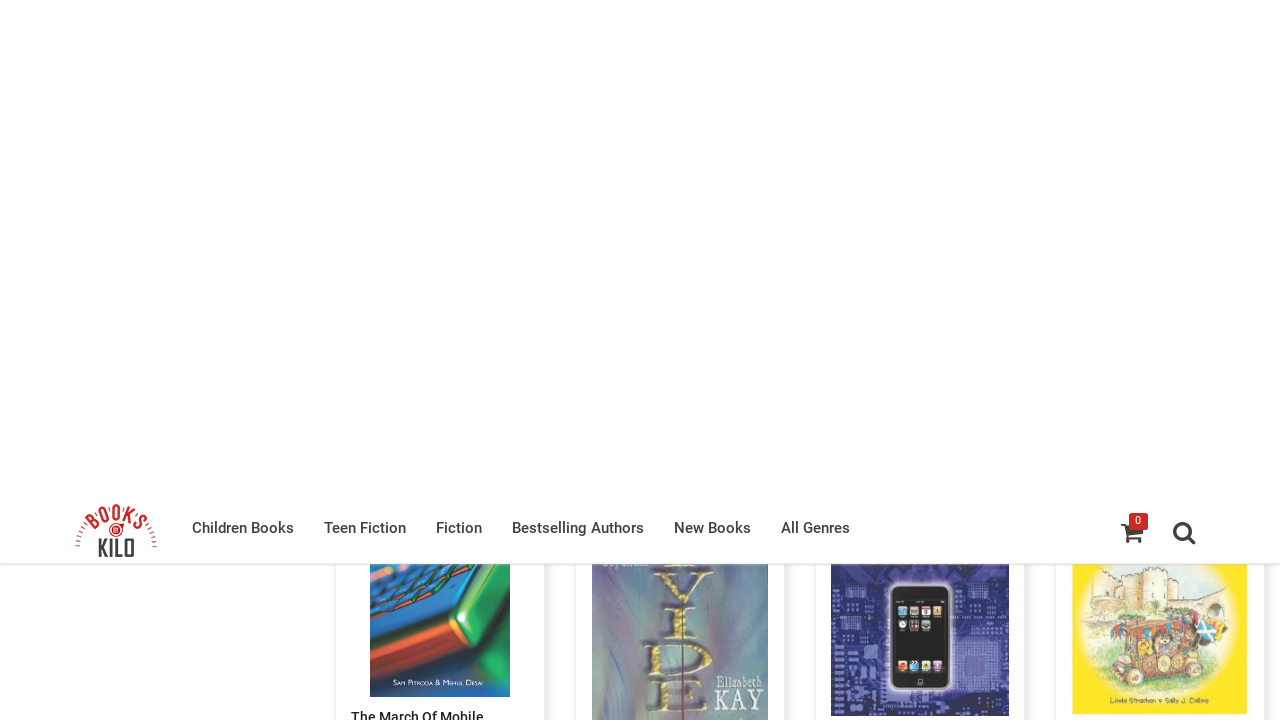

Waited 3 seconds for new content to load
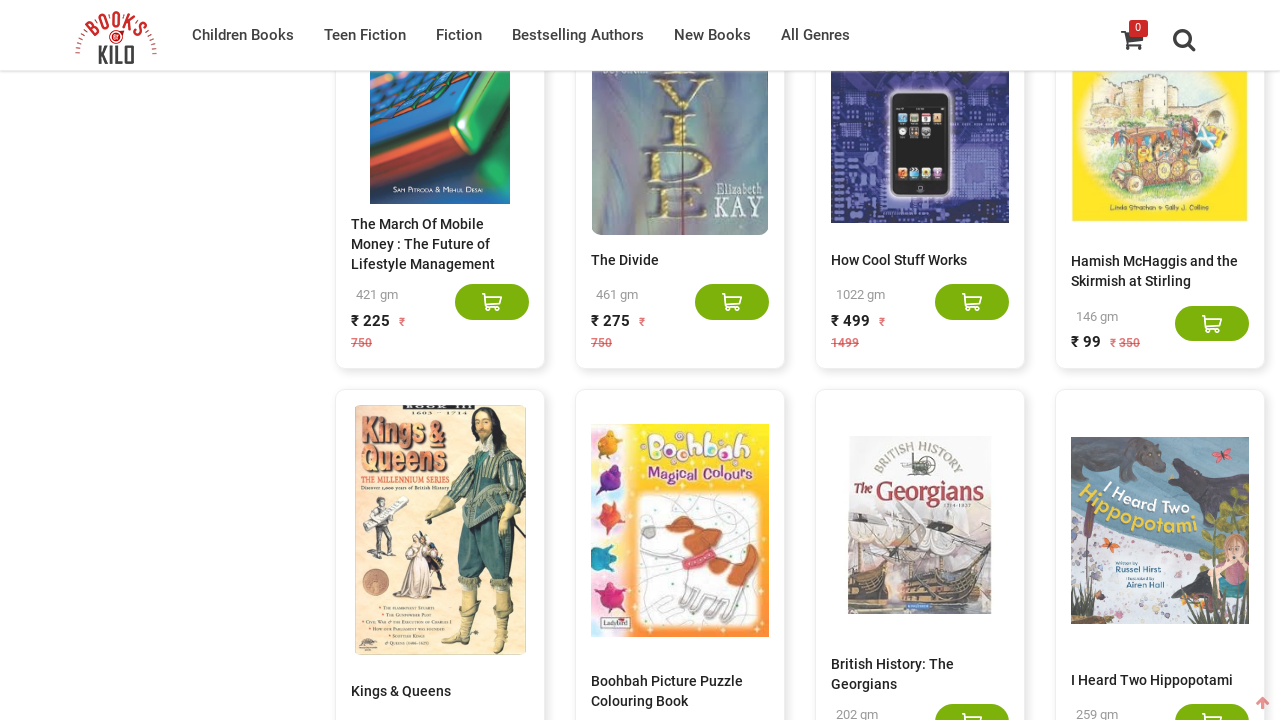

Located all book elements on the page
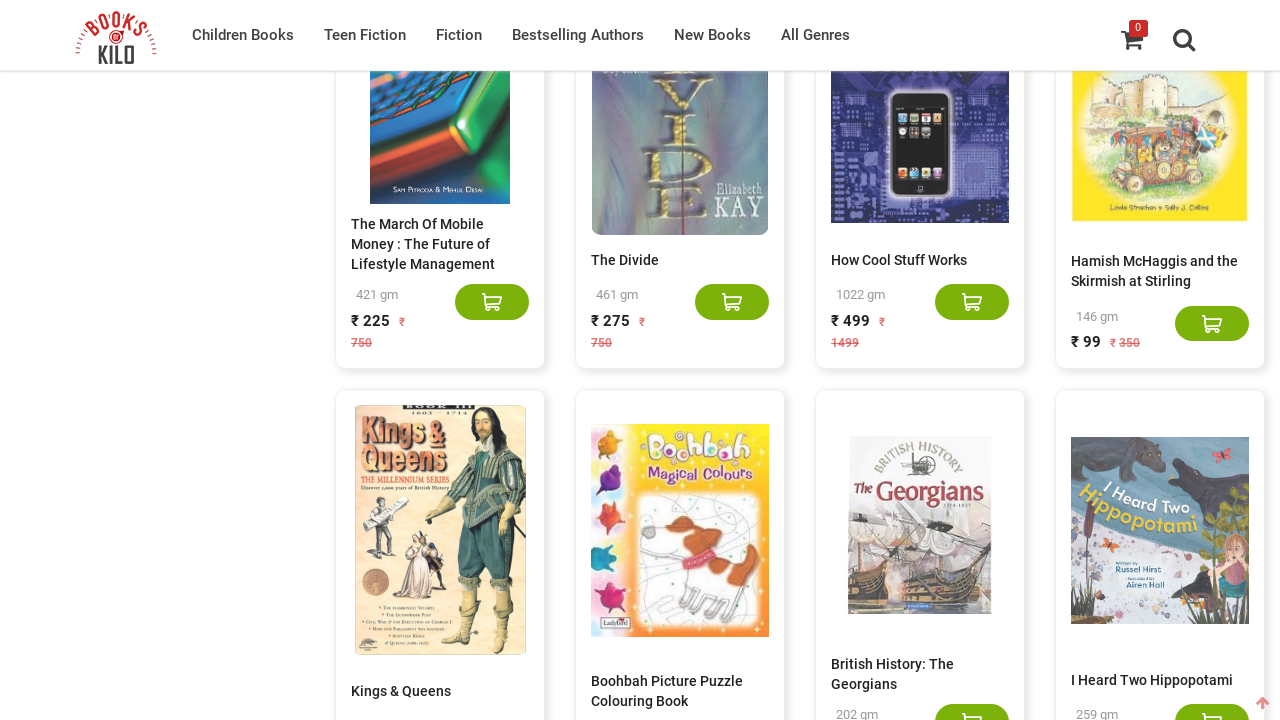

Counted 460 books currently displayed
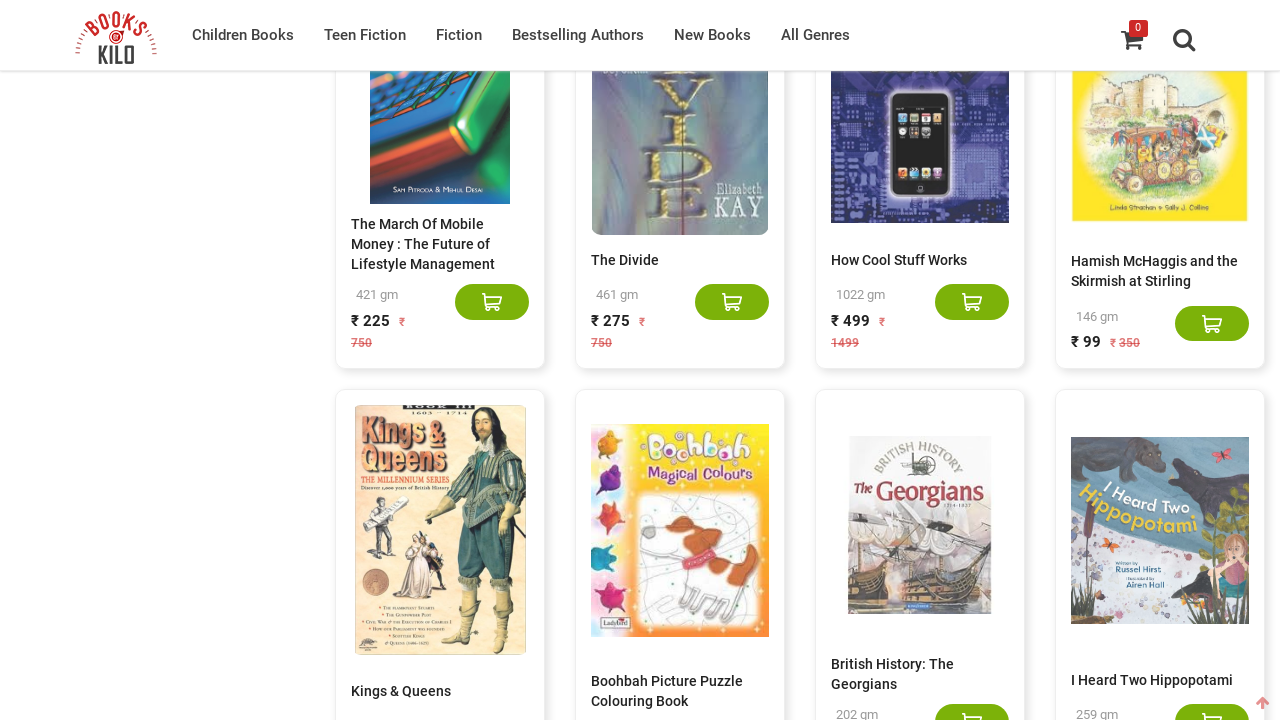

Updated previous count to 460
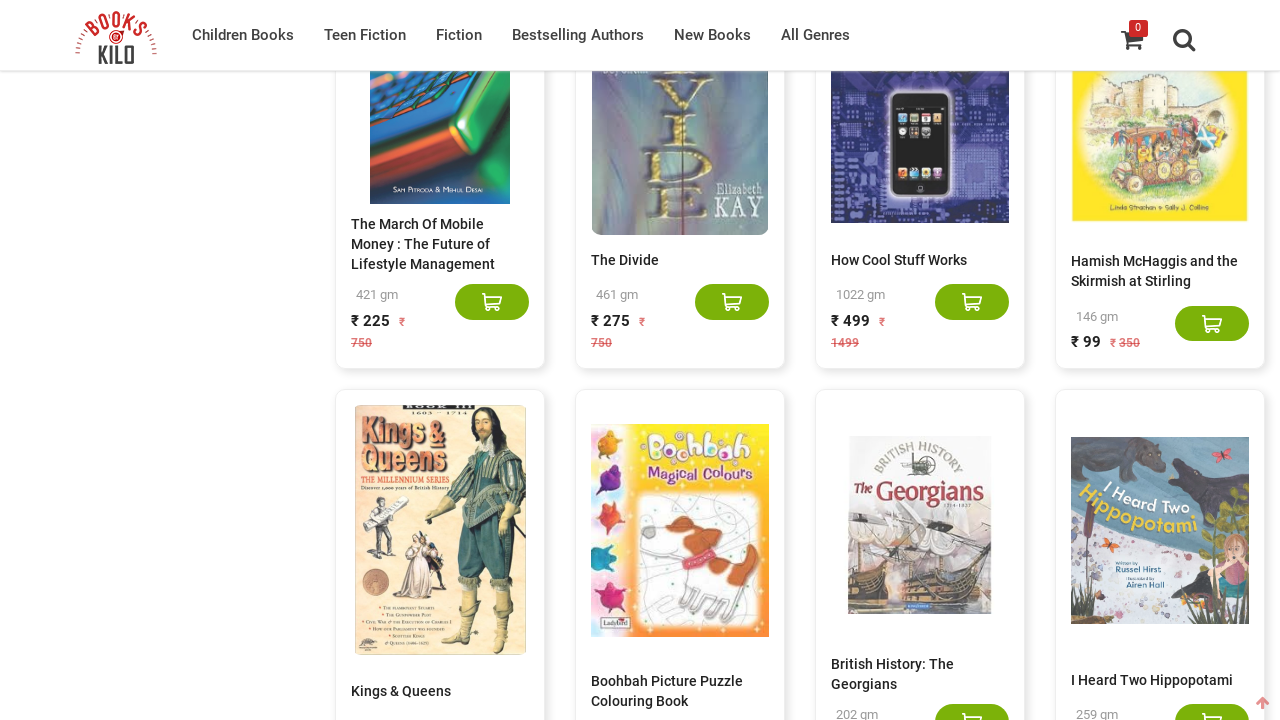

Pressed End key to scroll to bottom of page
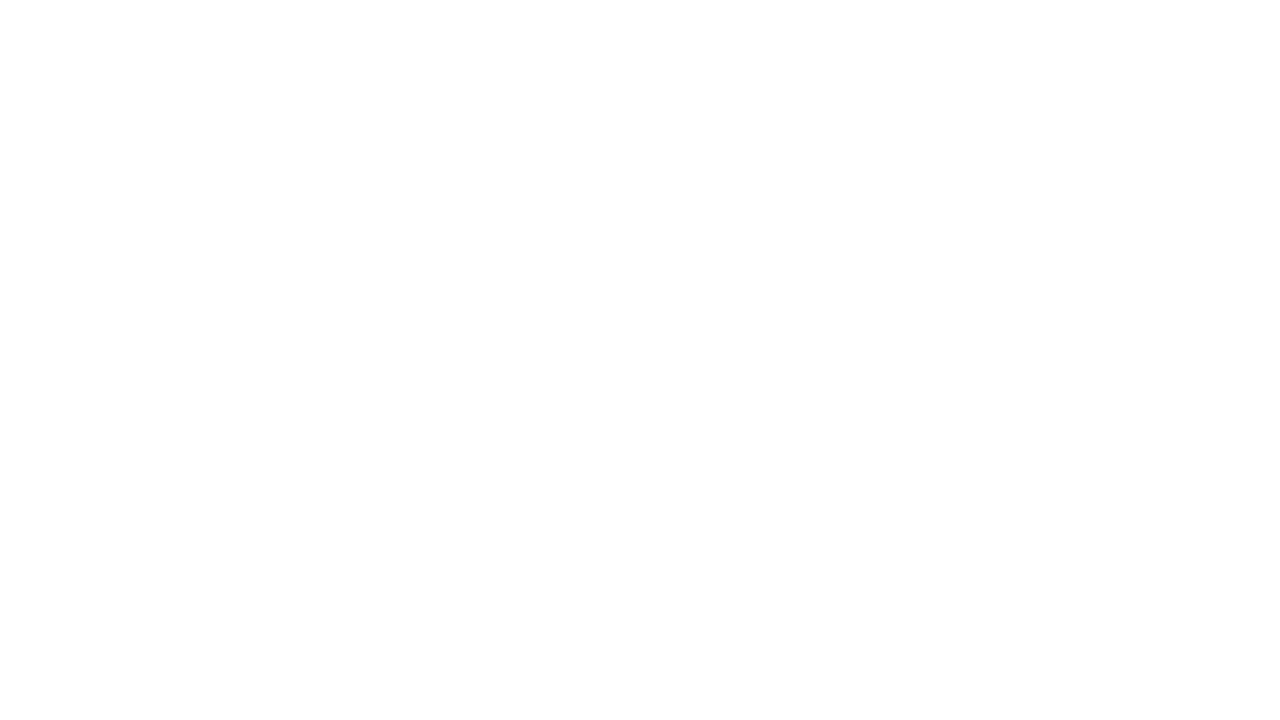

Waited 3 seconds for new content to load
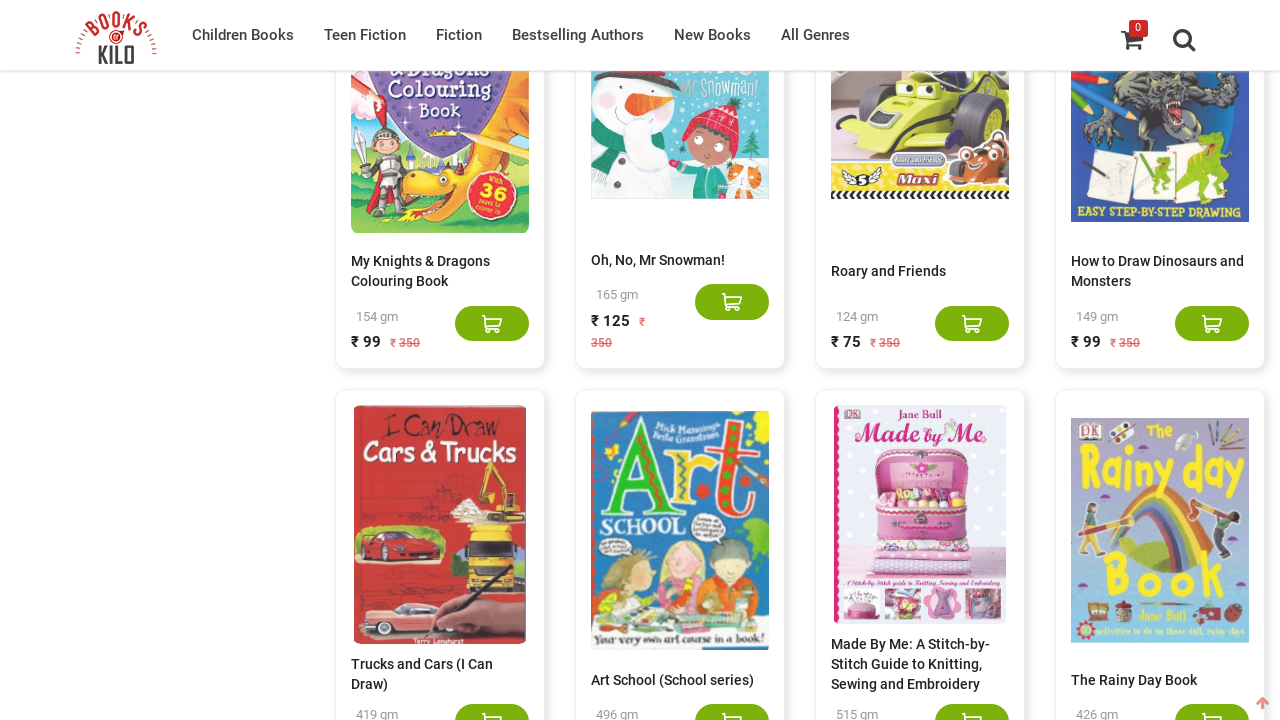

Located all book elements on the page
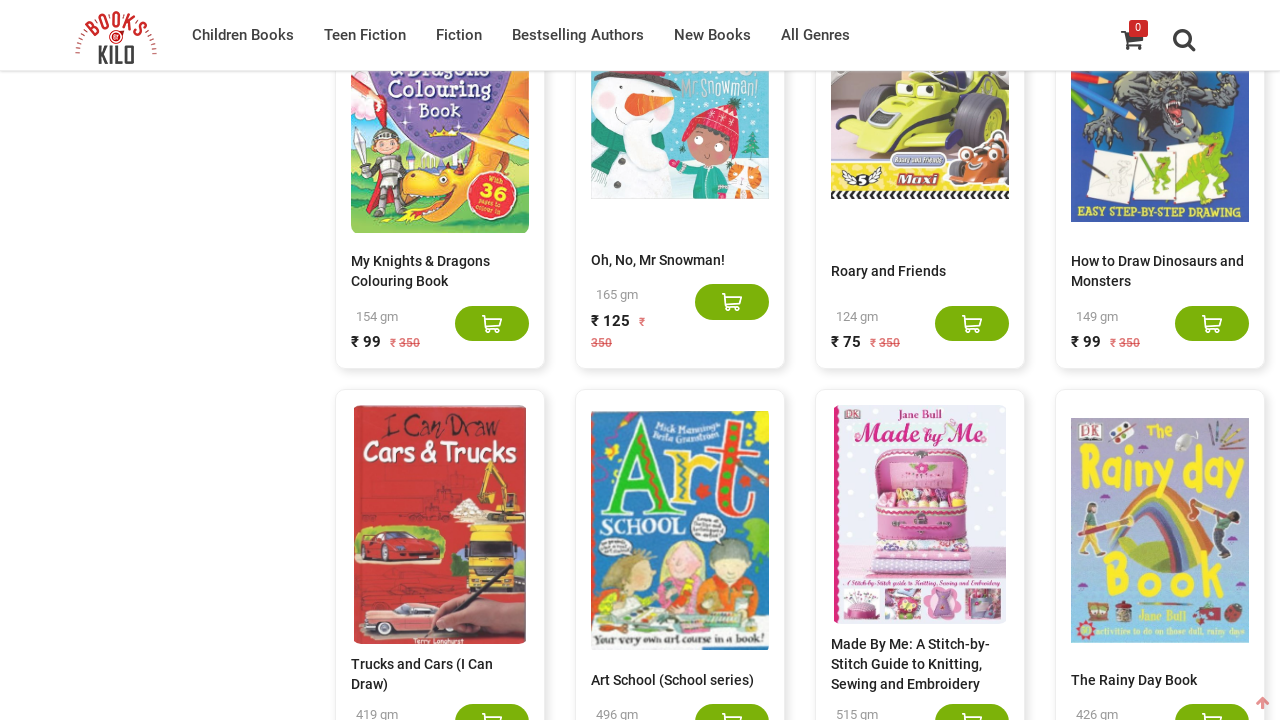

Counted 480 books currently displayed
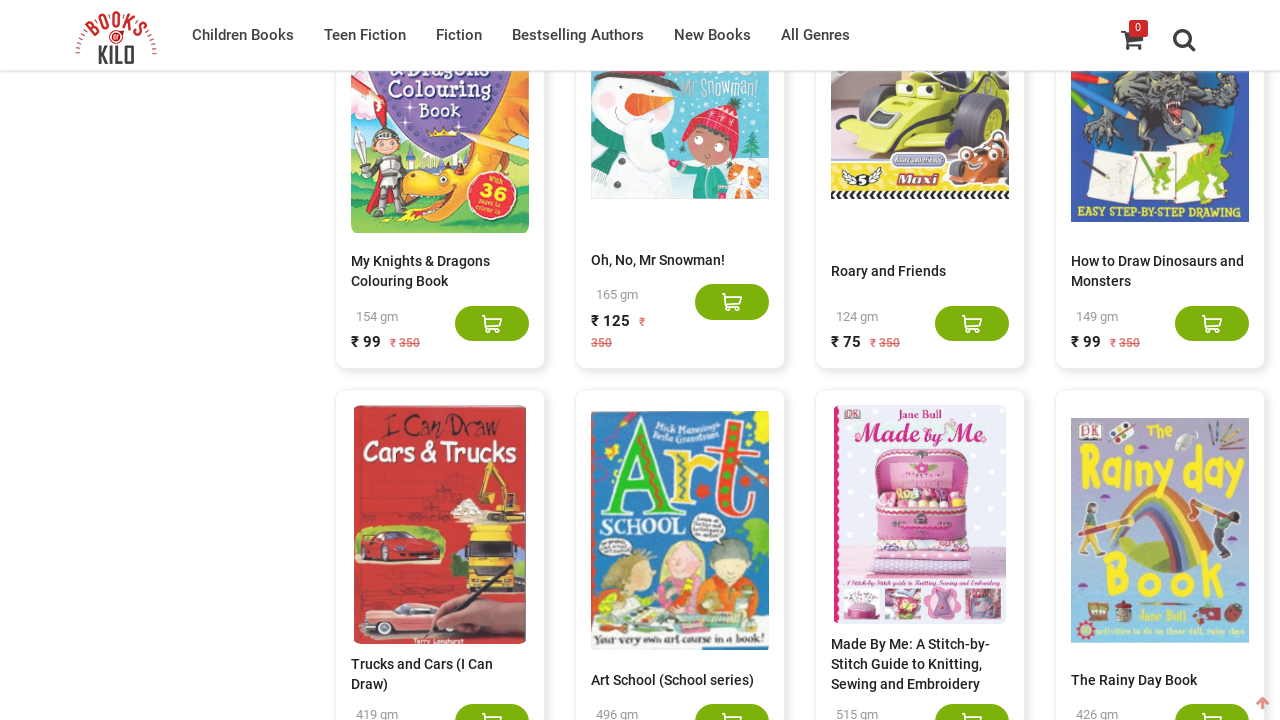

Updated previous count to 480
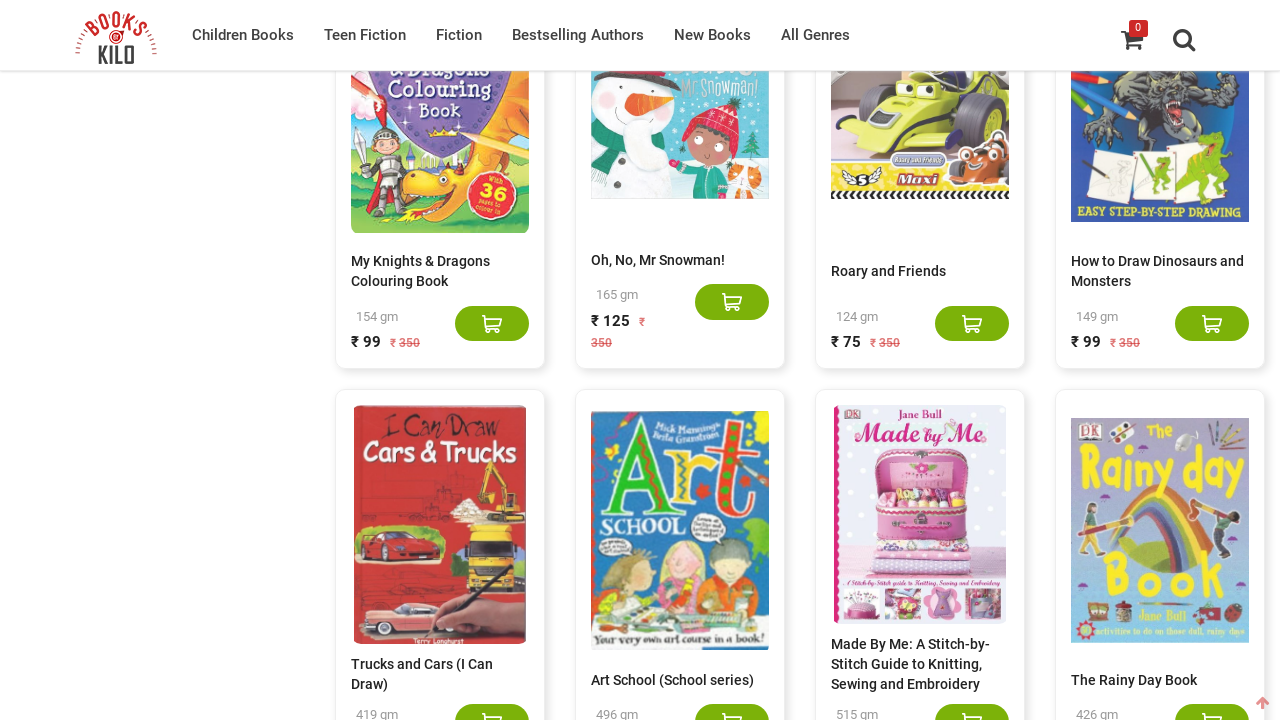

Pressed End key to scroll to bottom of page
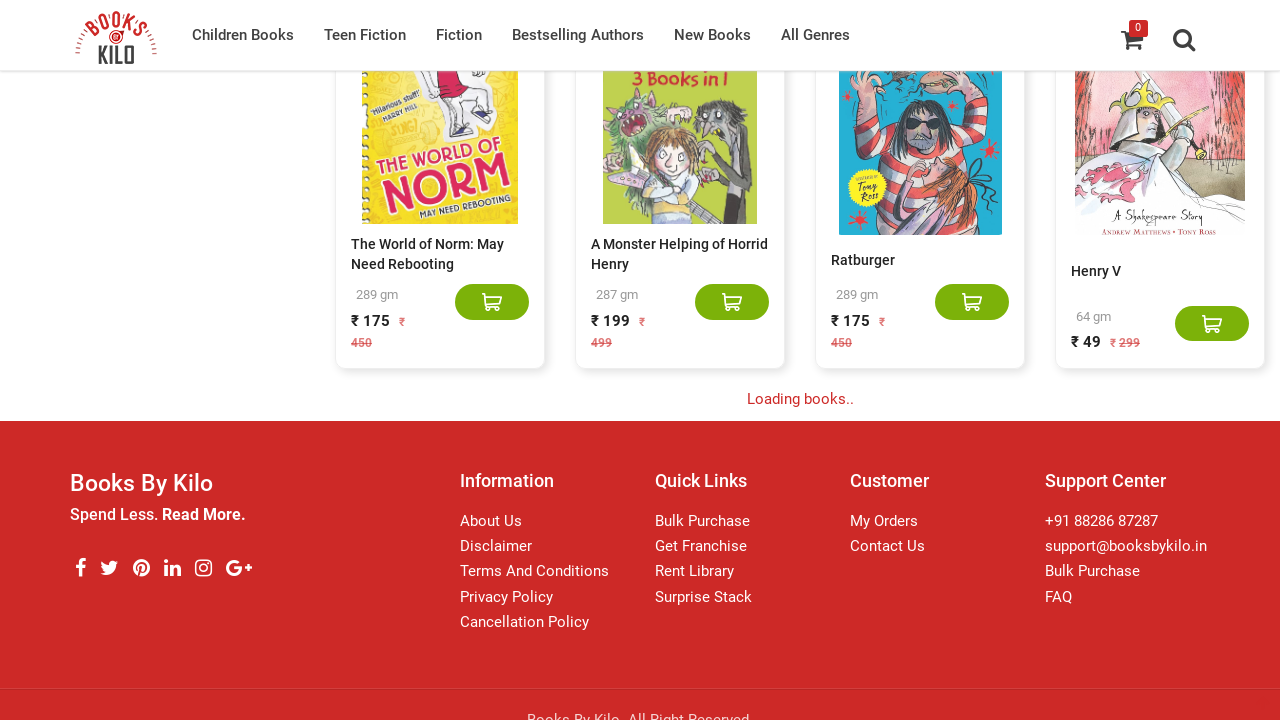

Waited 3 seconds for new content to load
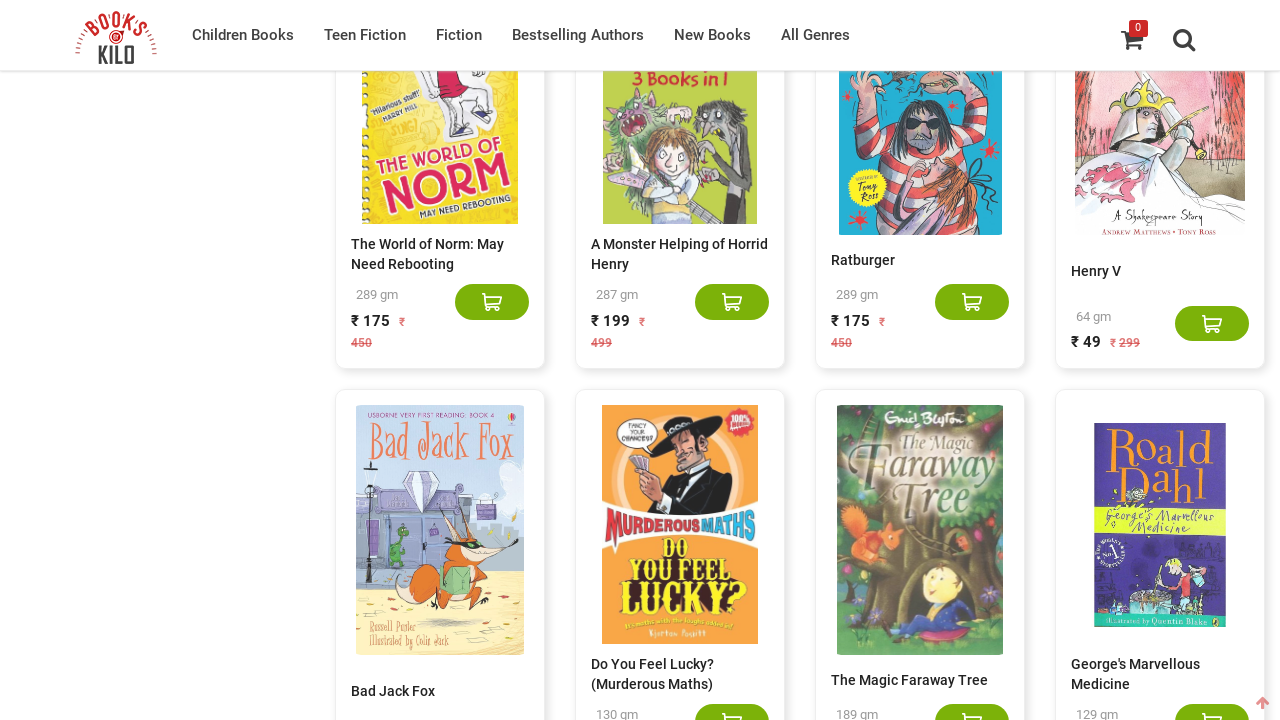

Located all book elements on the page
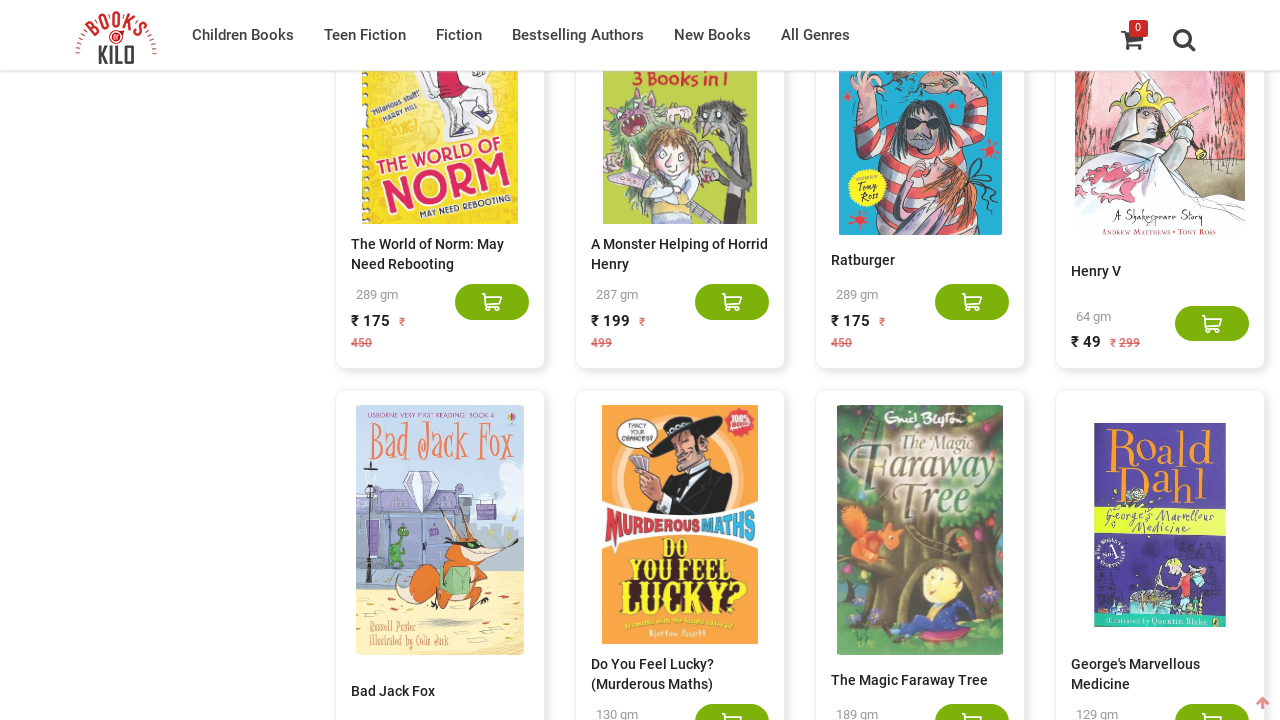

Counted 500 books currently displayed
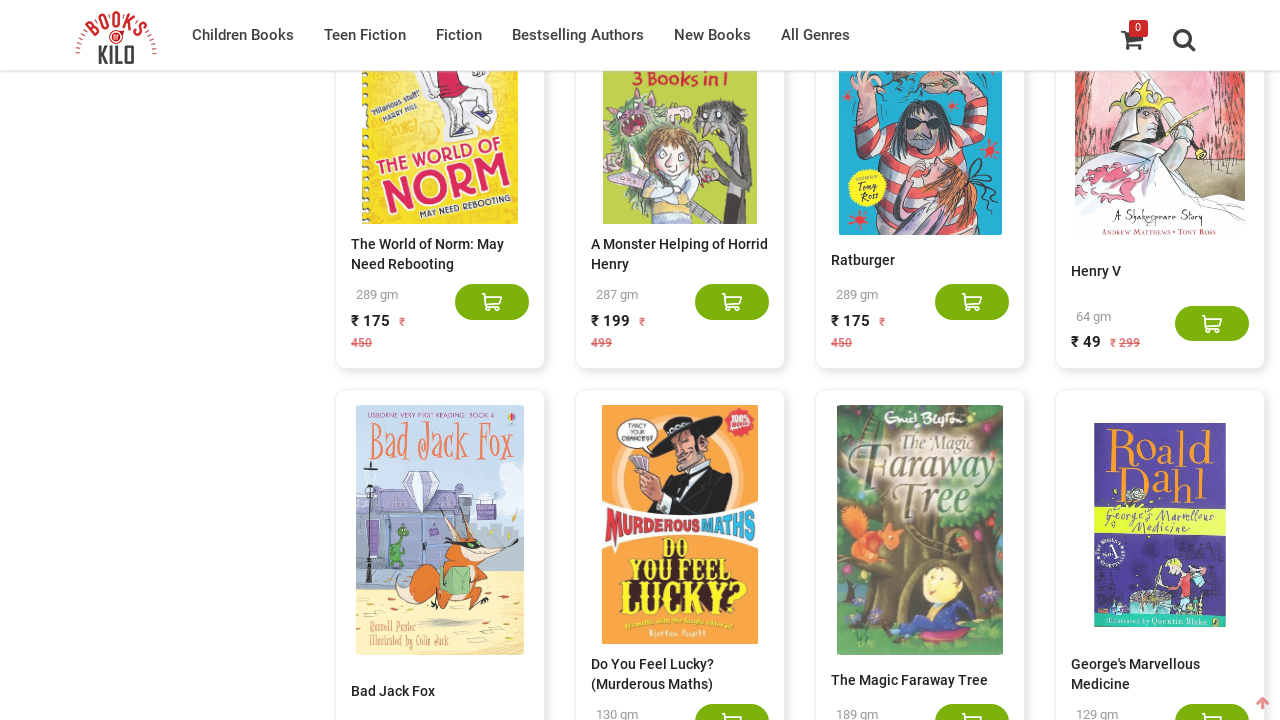

Updated previous count to 500
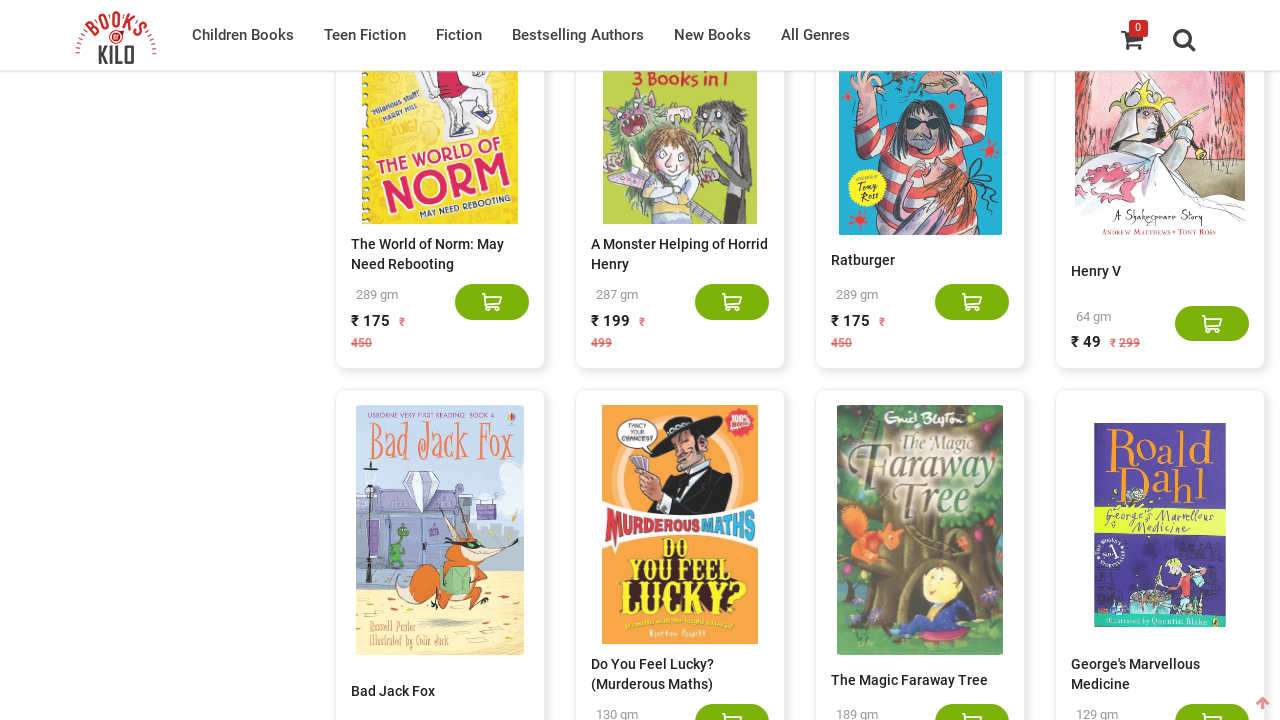

Pressed End key to scroll to bottom of page
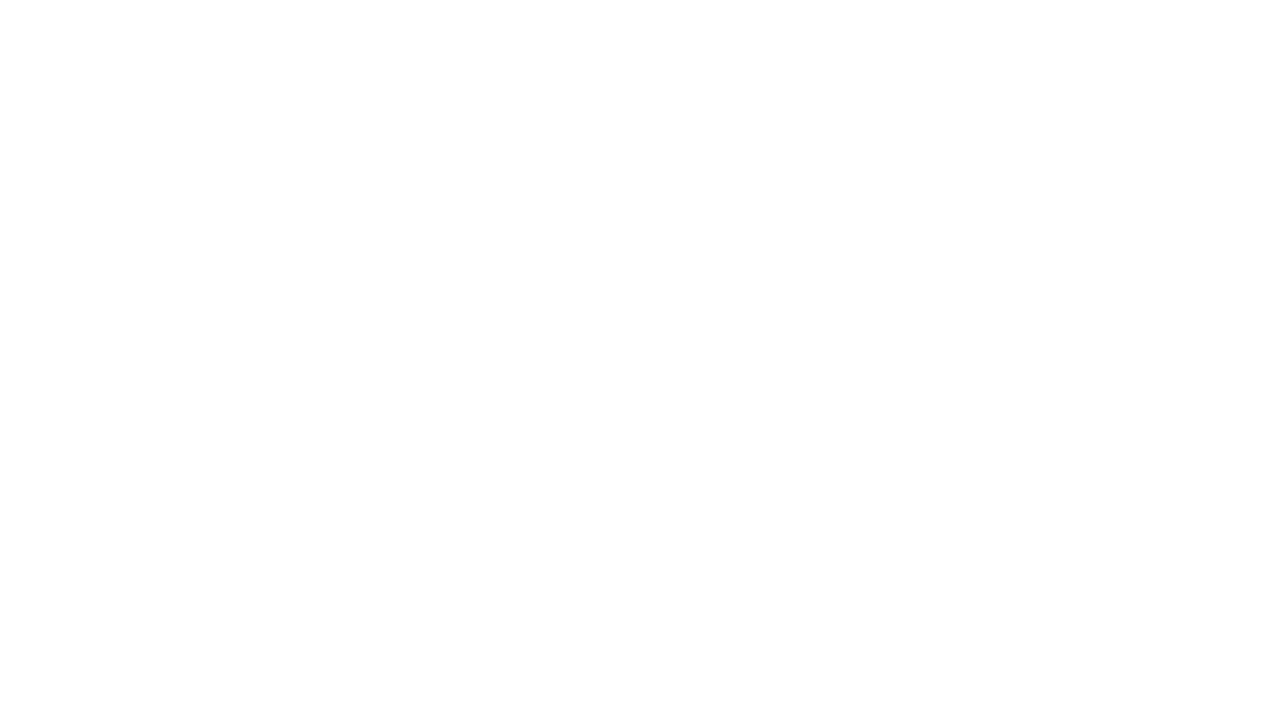

Waited 3 seconds for new content to load
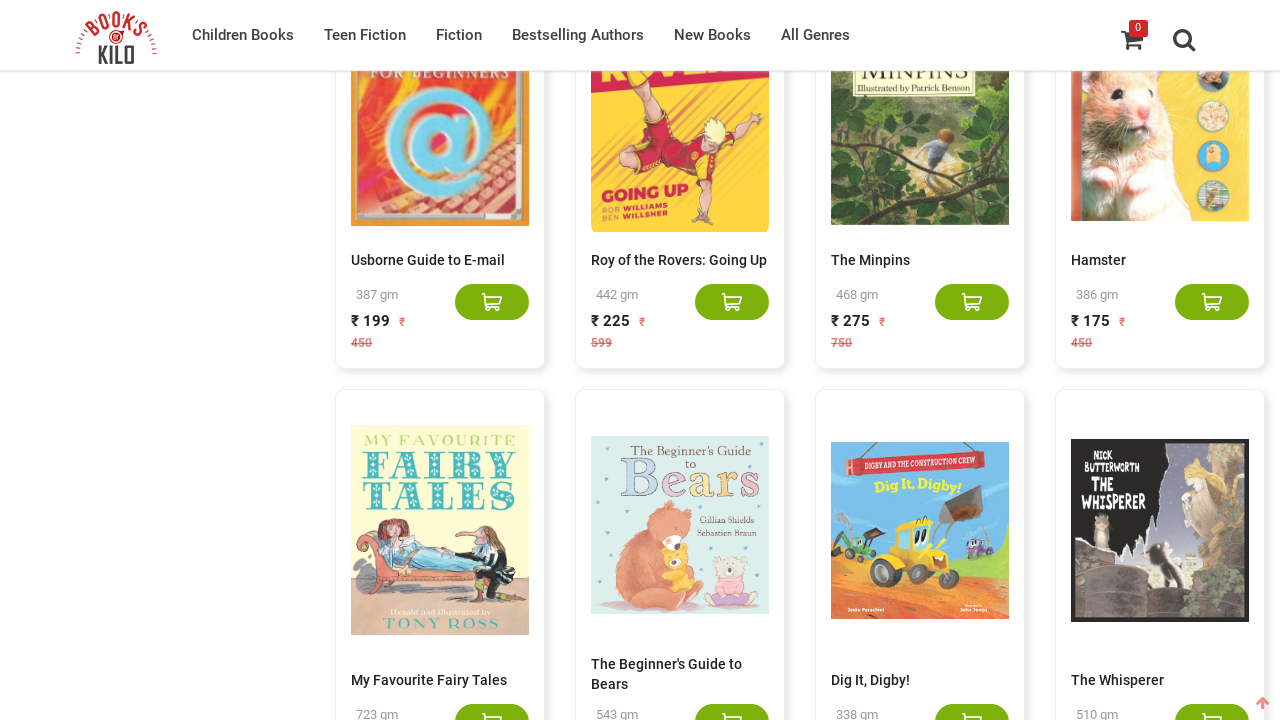

Located all book elements on the page
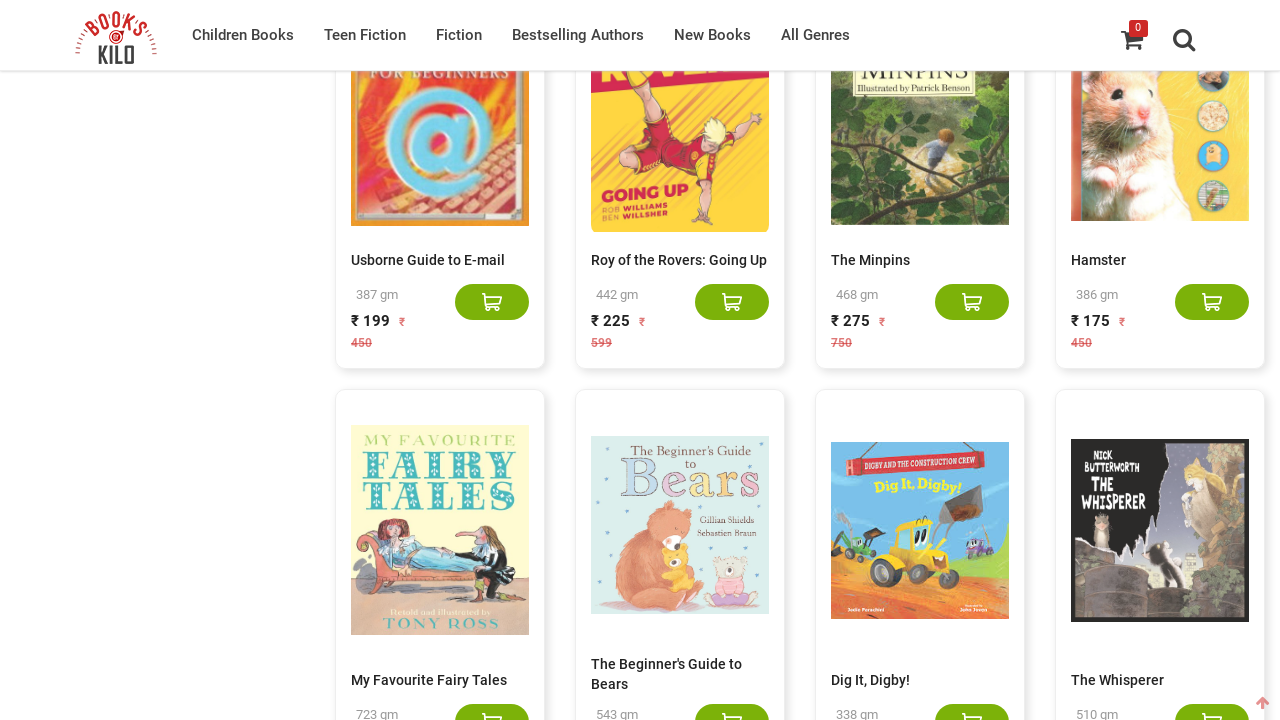

Counted 520 books currently displayed
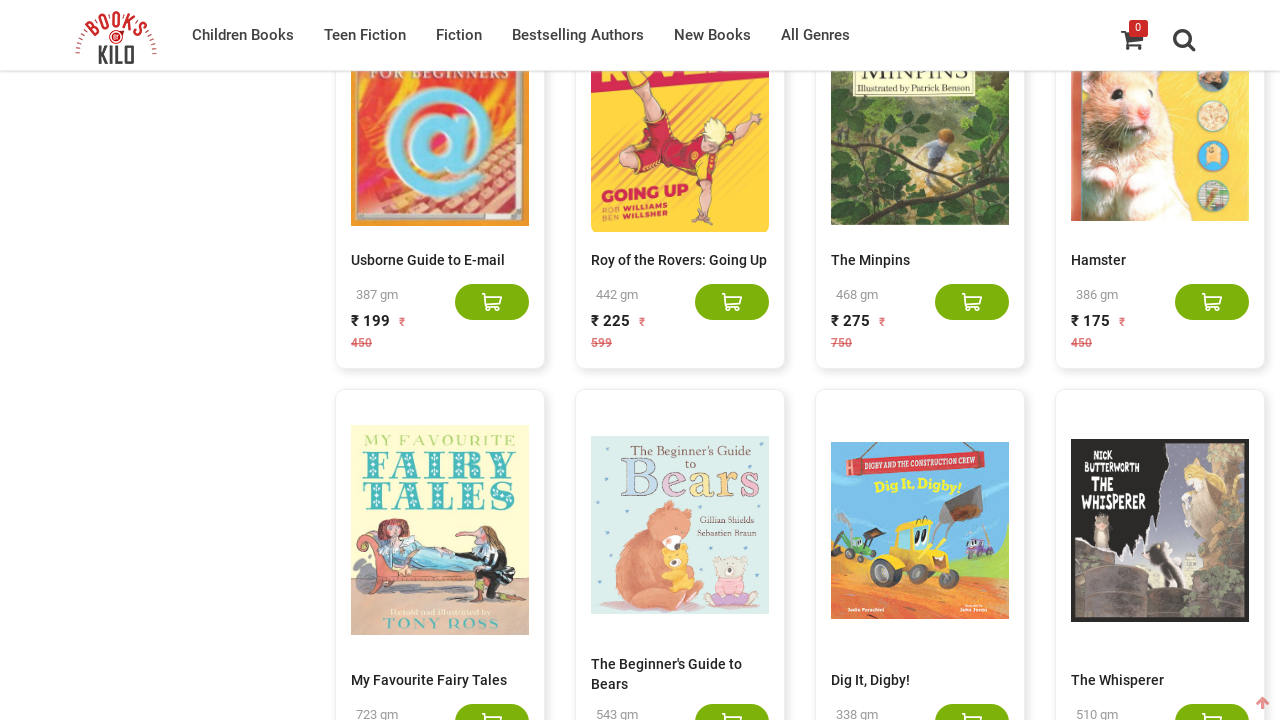

Updated previous count to 520
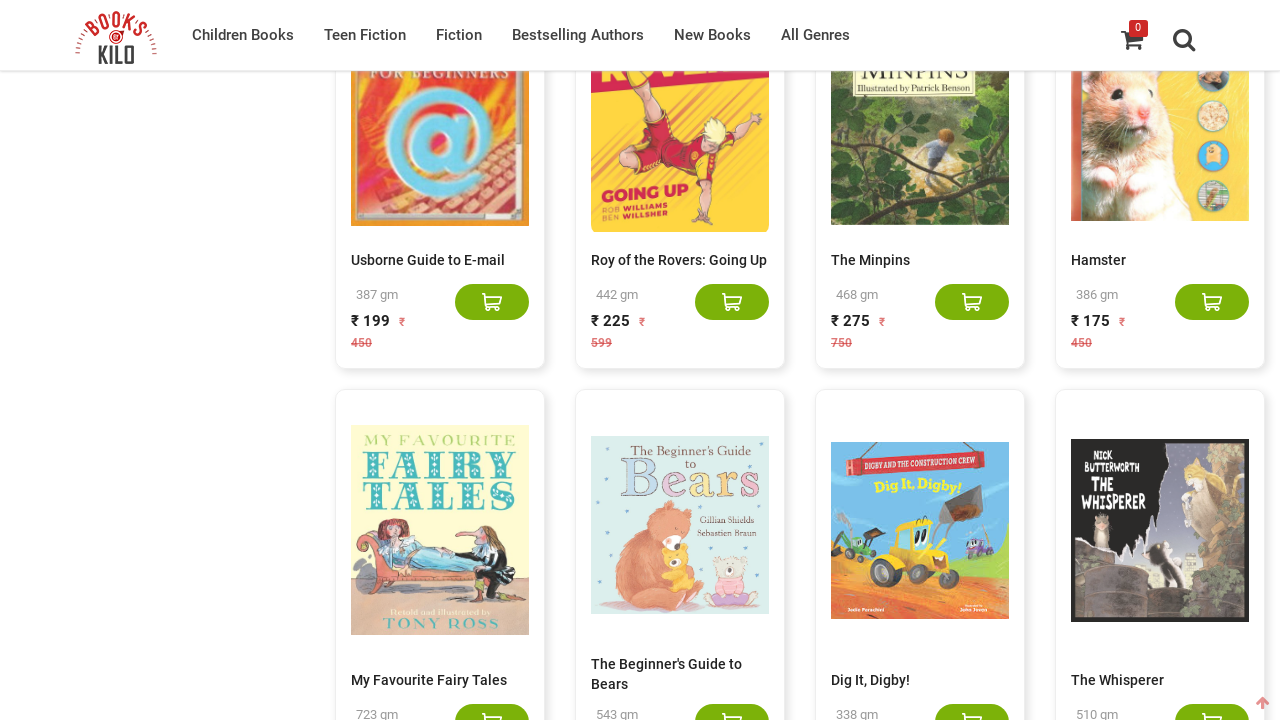

Pressed End key to scroll to bottom of page
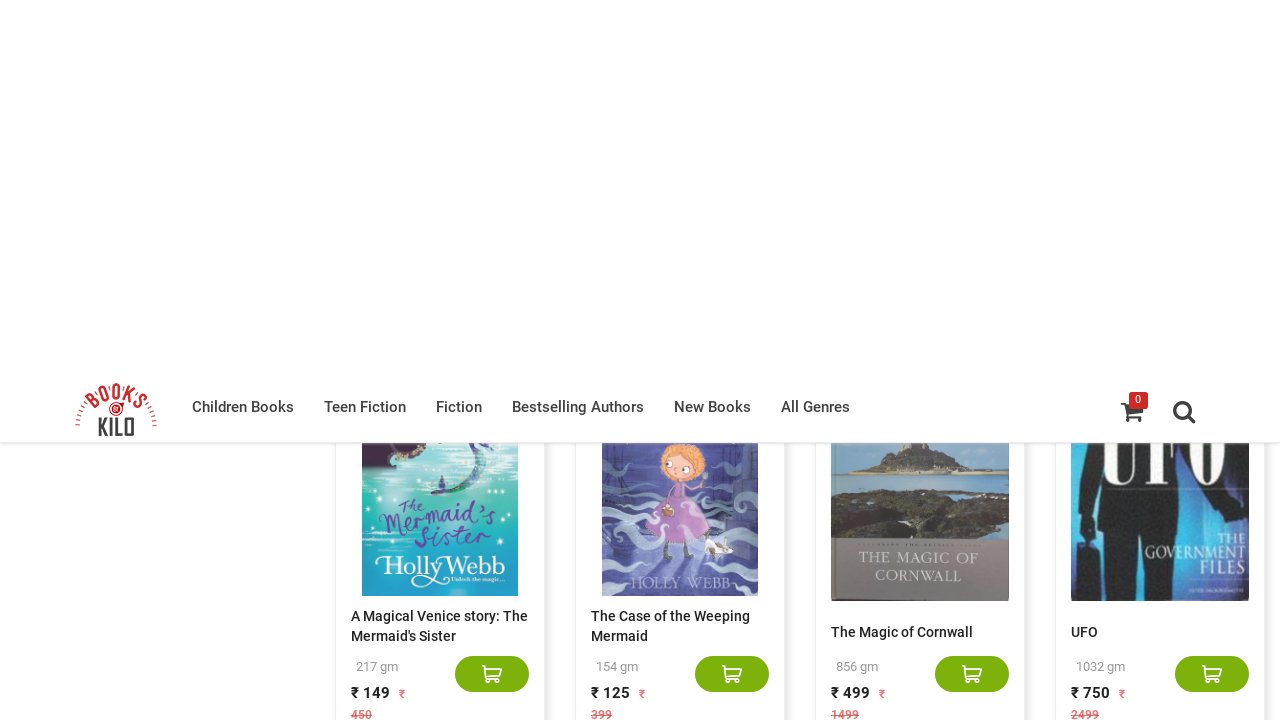

Waited 3 seconds for new content to load
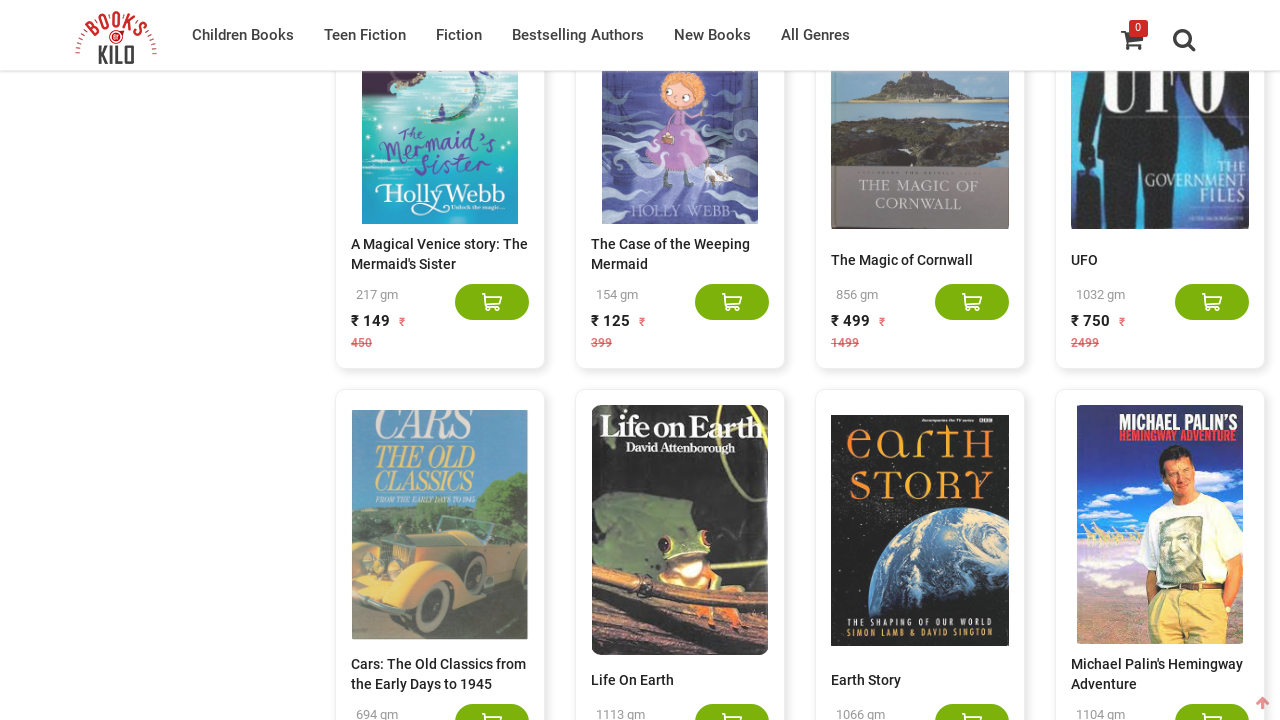

Located all book elements on the page
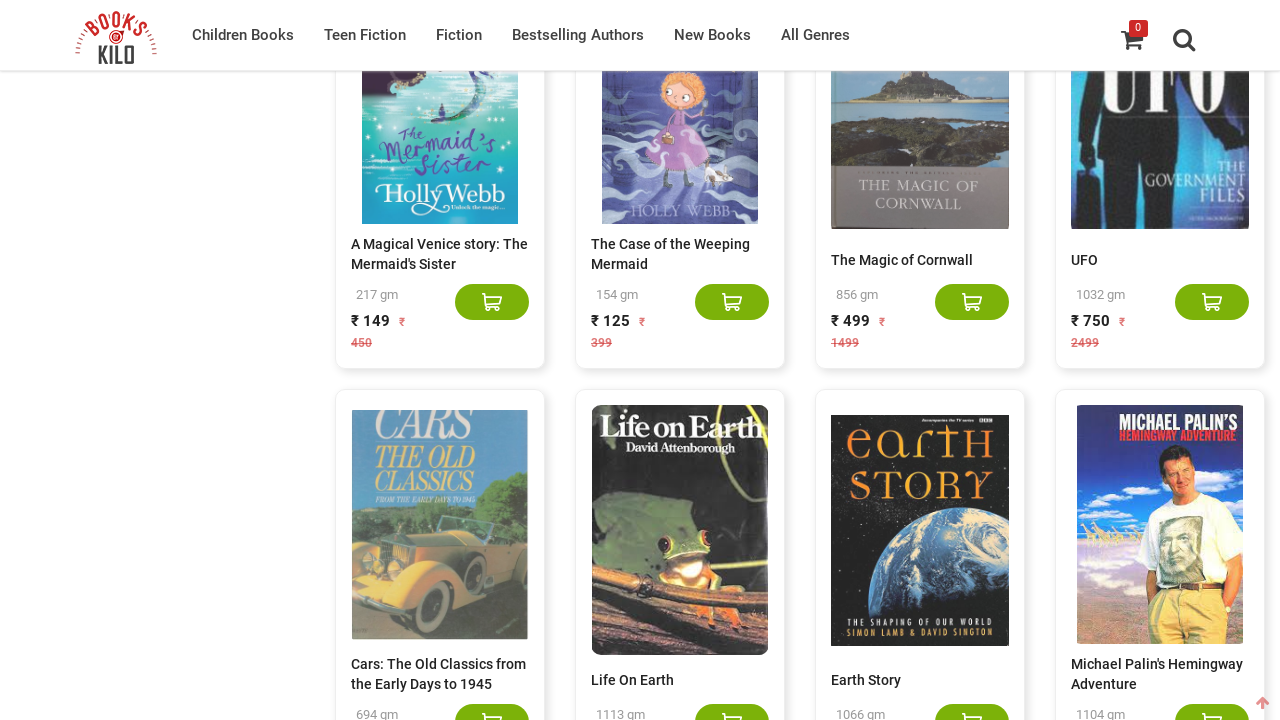

Counted 540 books currently displayed
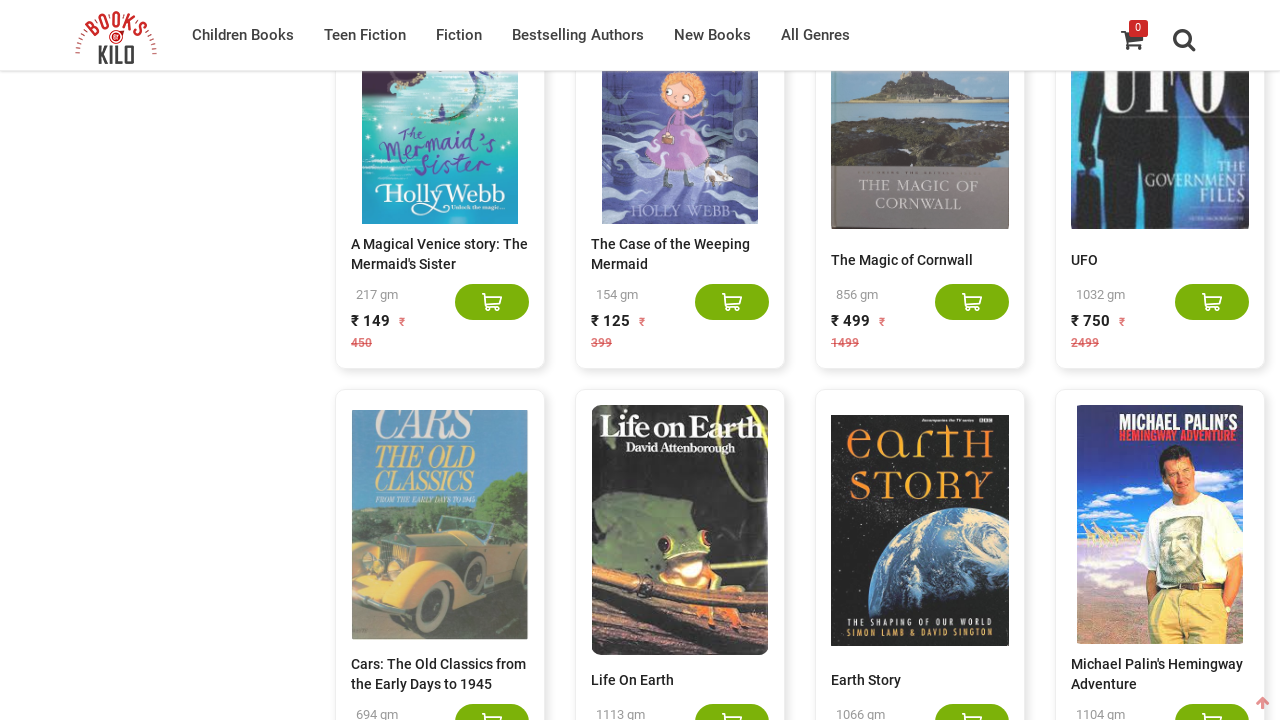

Updated previous count to 540
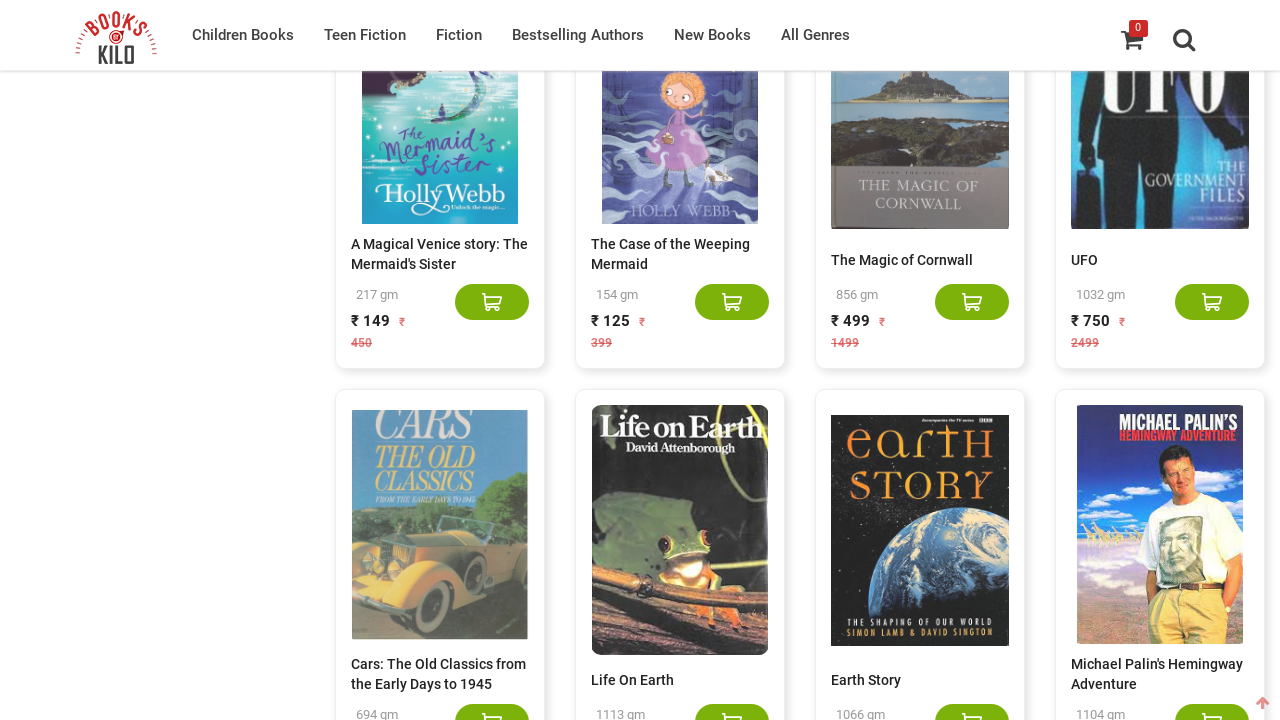

Pressed End key to scroll to bottom of page
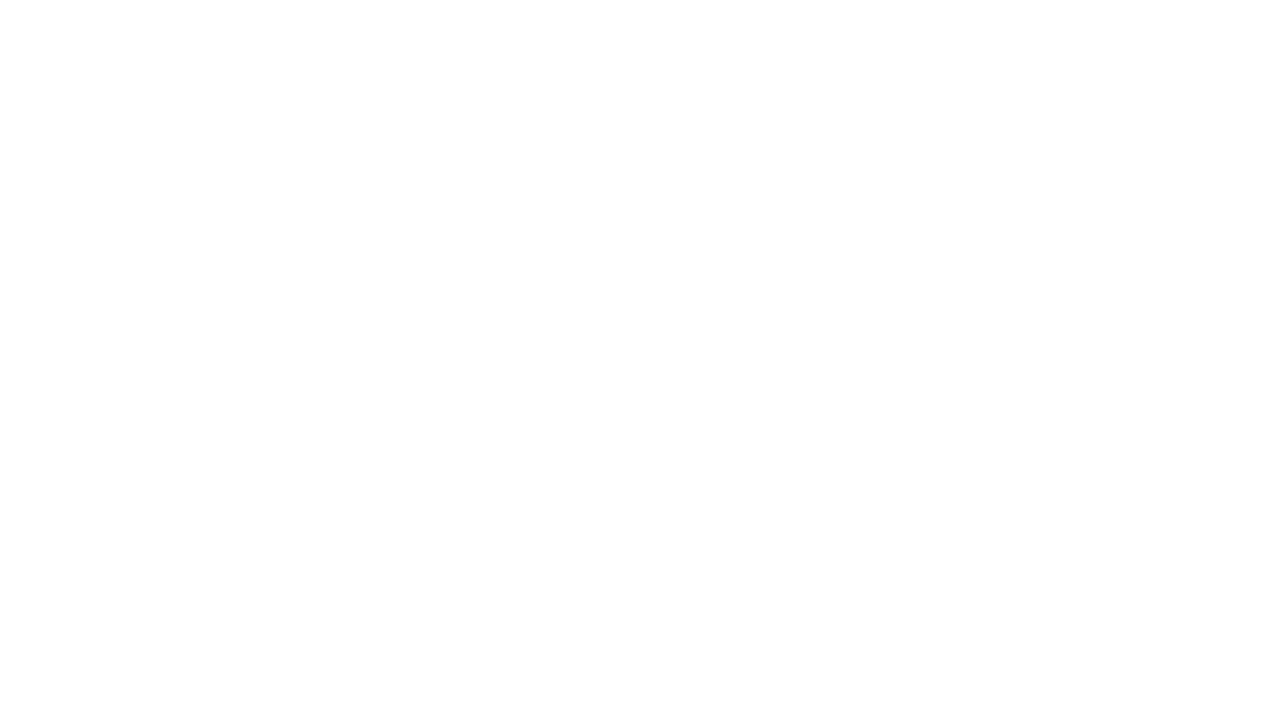

Waited 3 seconds for new content to load
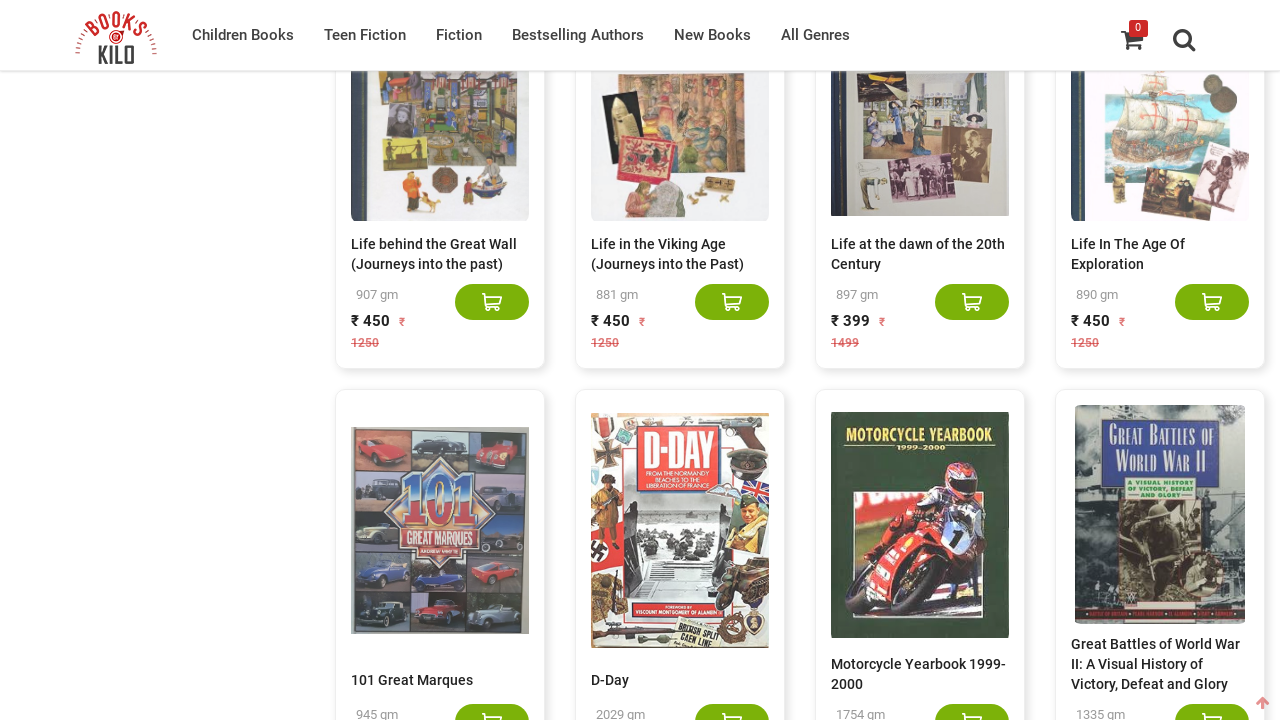

Located all book elements on the page
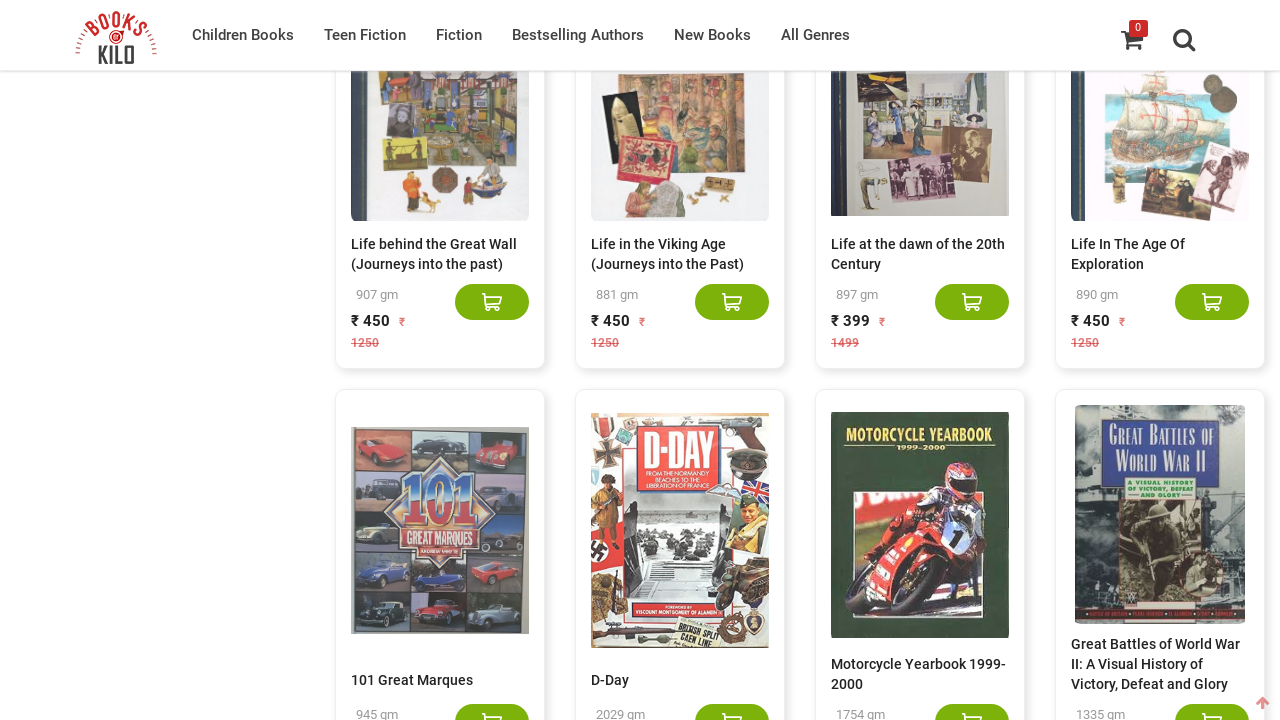

Counted 560 books currently displayed
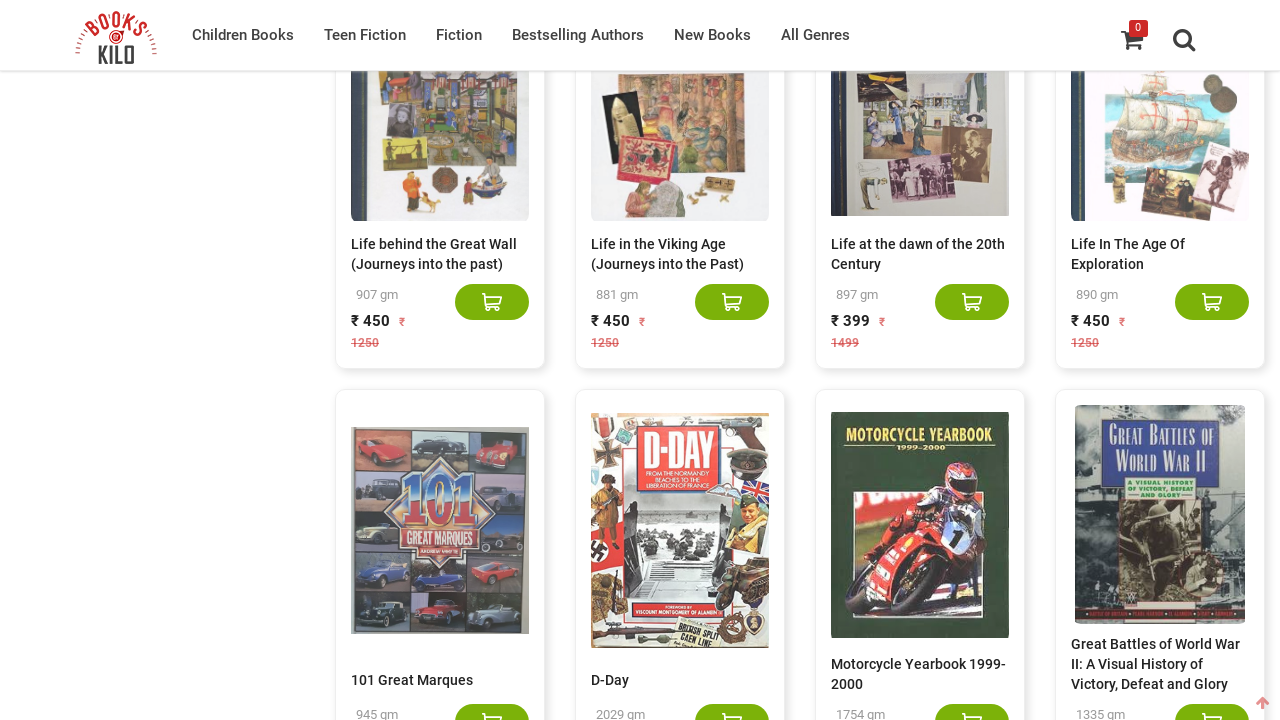

Updated previous count to 560
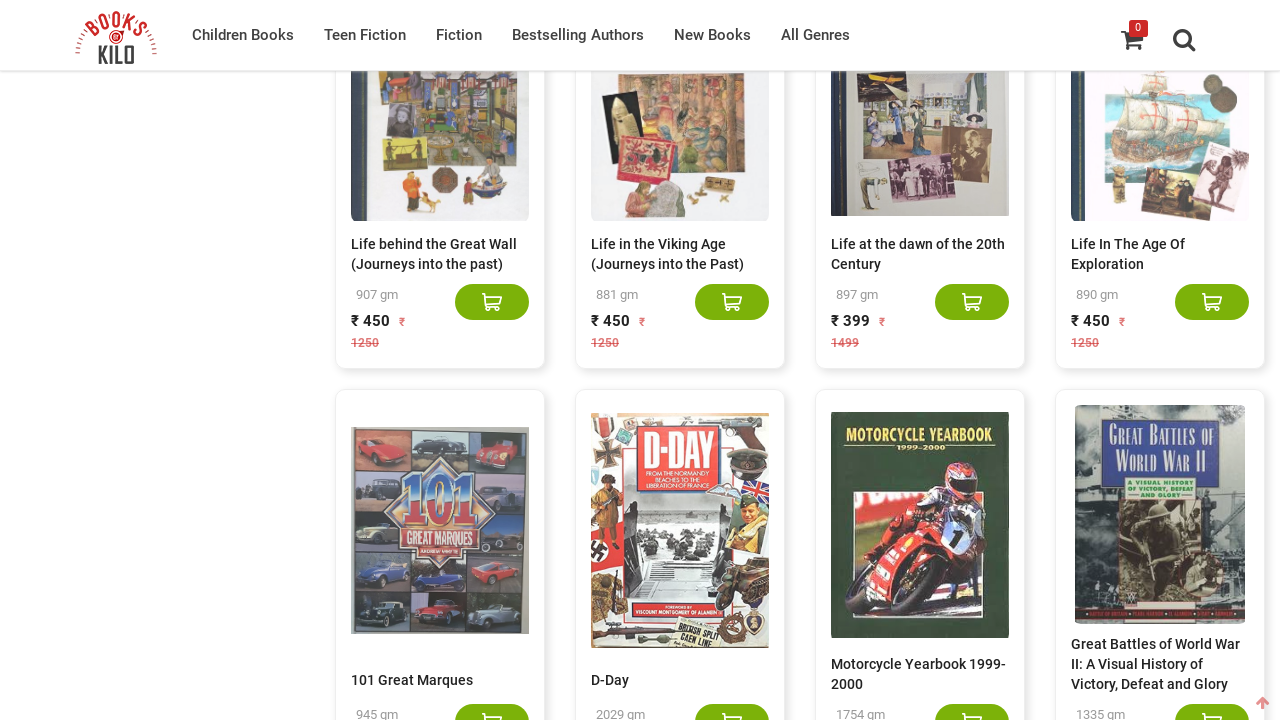

Pressed End key to scroll to bottom of page
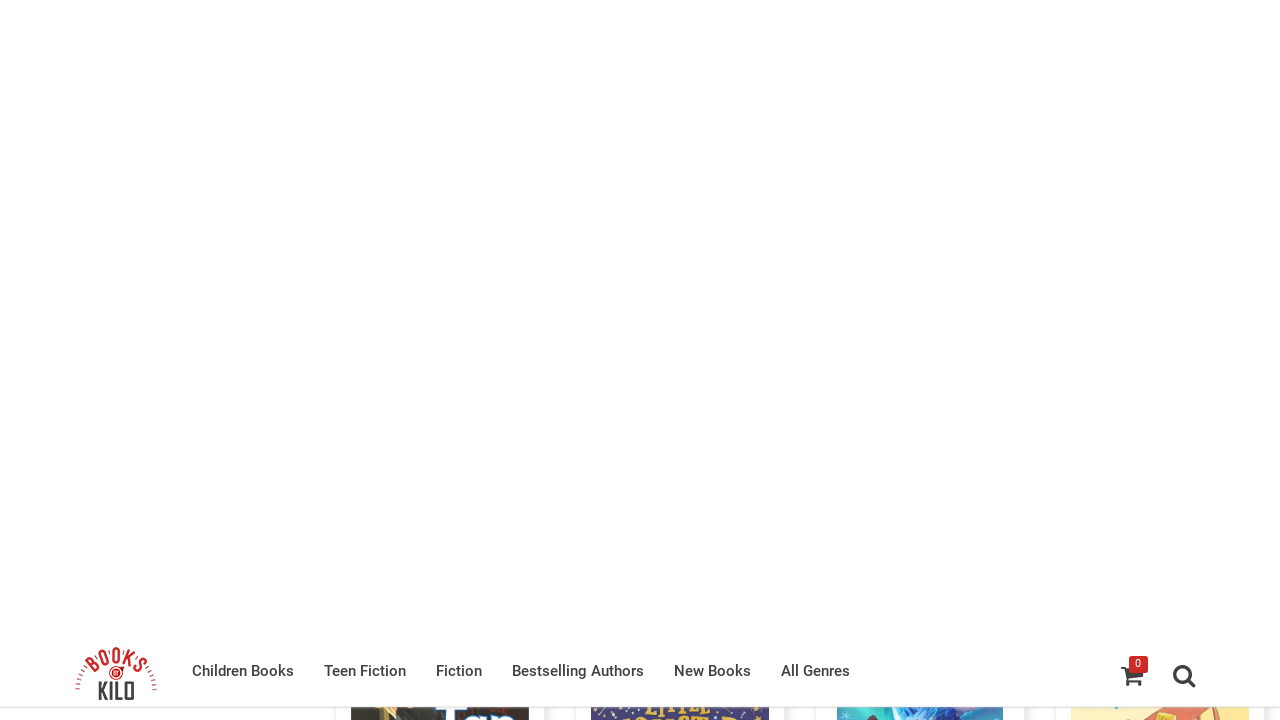

Waited 3 seconds for new content to load
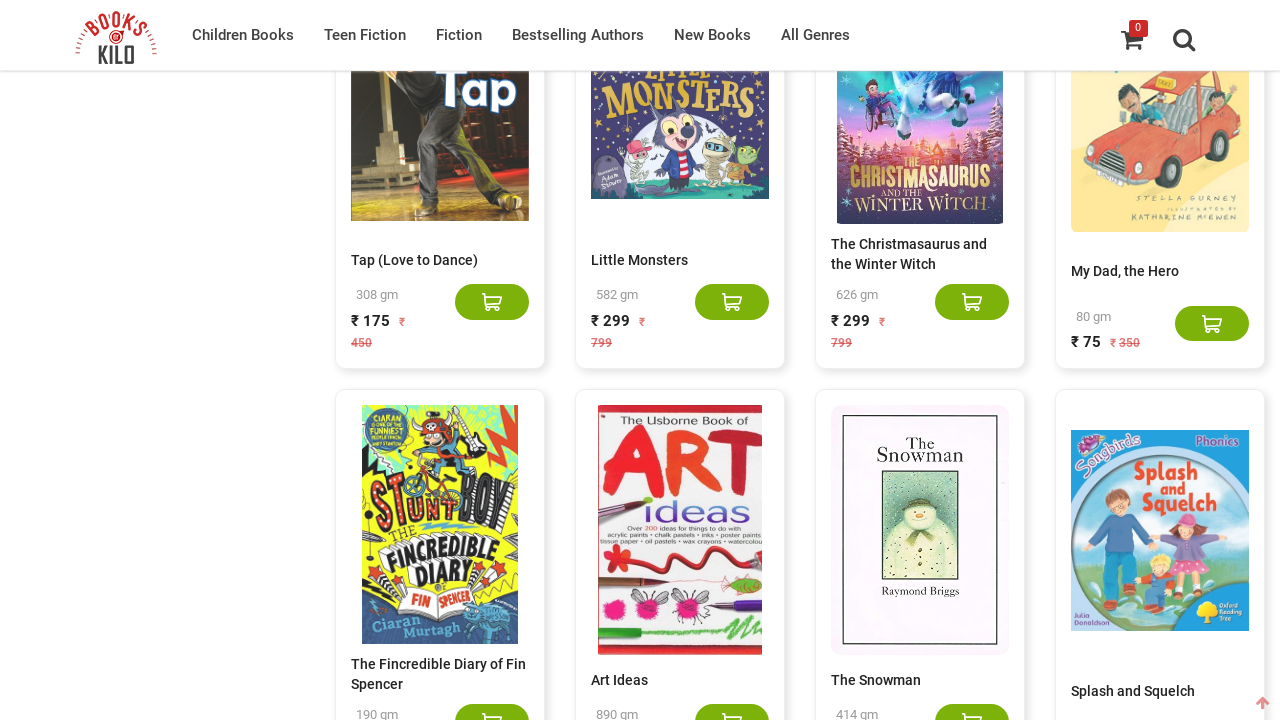

Located all book elements on the page
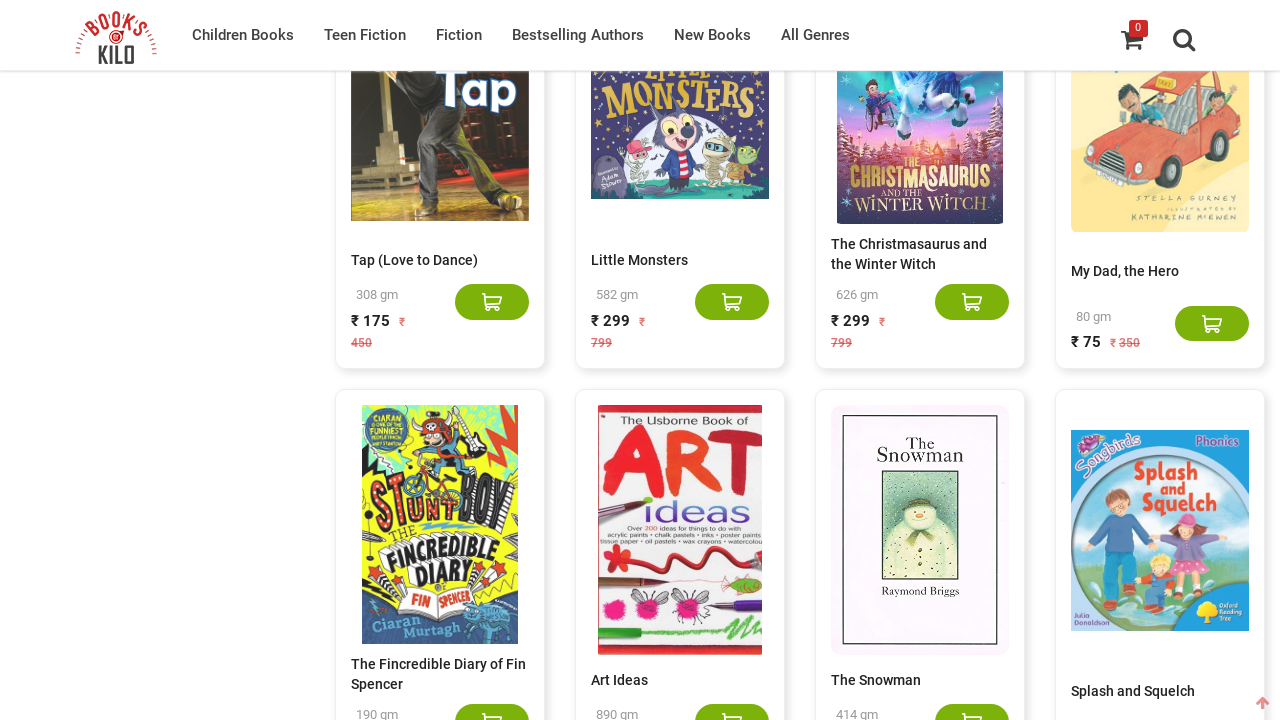

Counted 580 books currently displayed
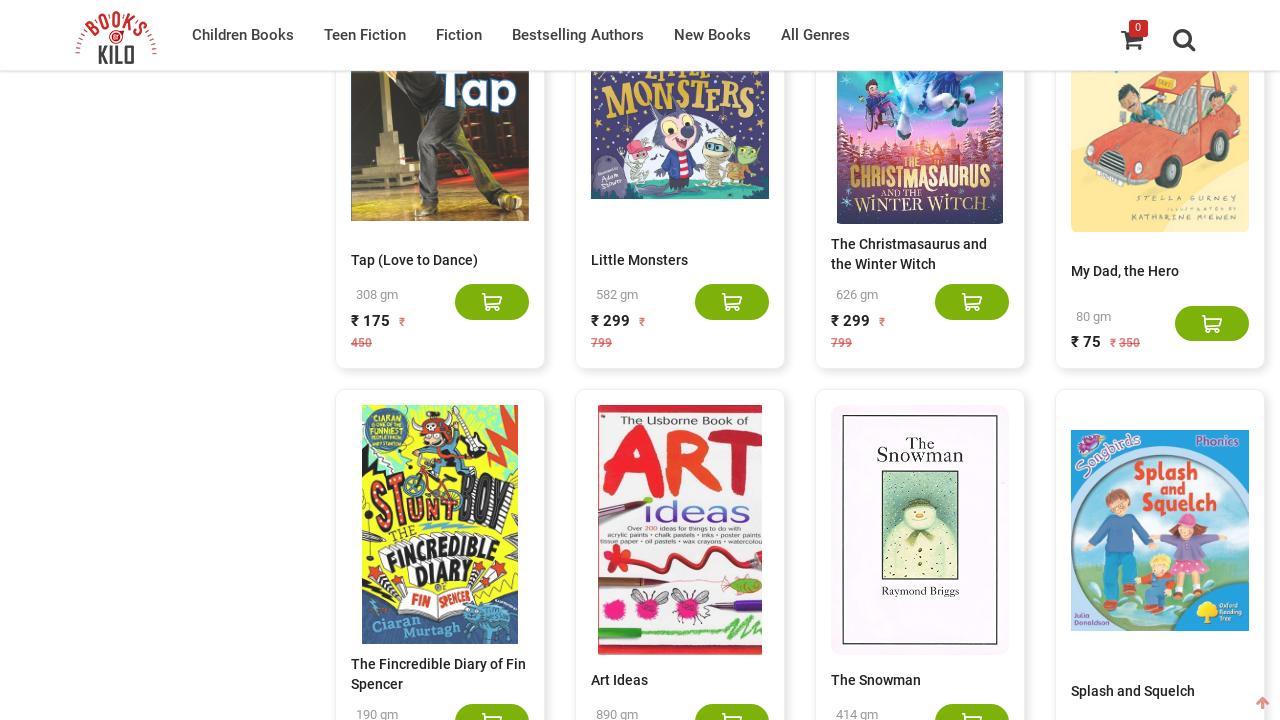

Updated previous count to 580
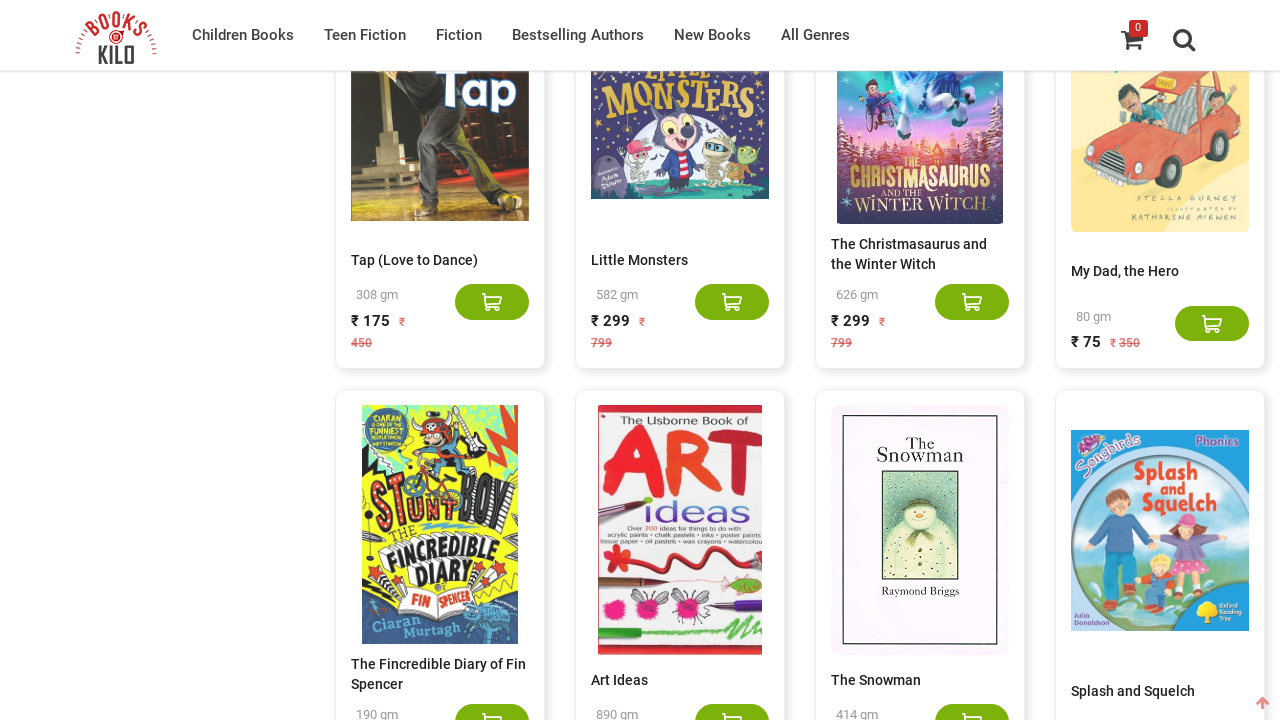

Pressed End key to scroll to bottom of page
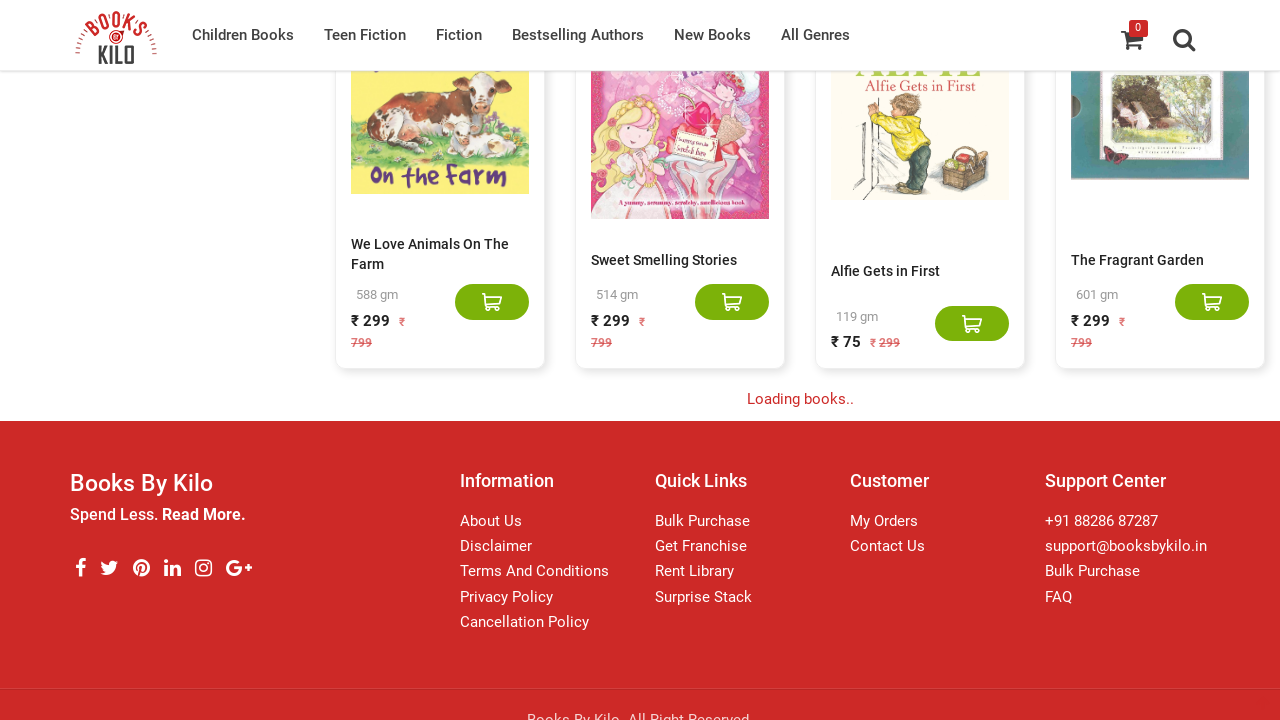

Waited 3 seconds for new content to load
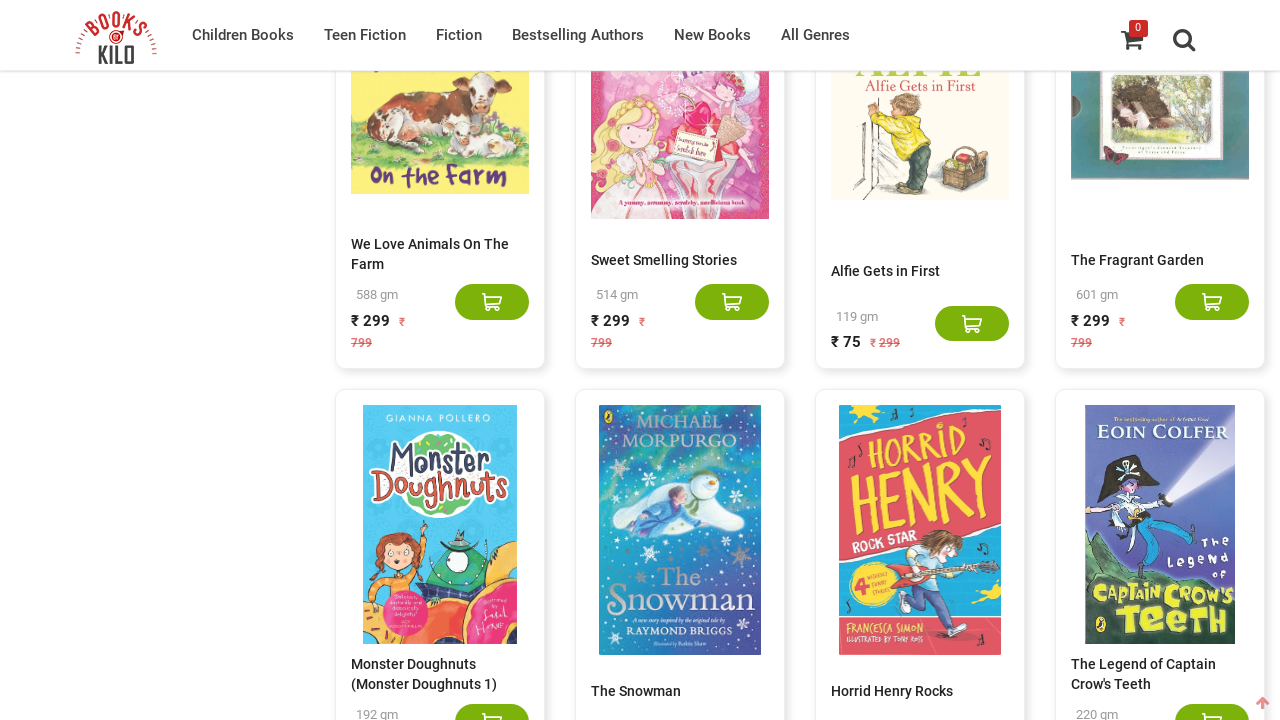

Located all book elements on the page
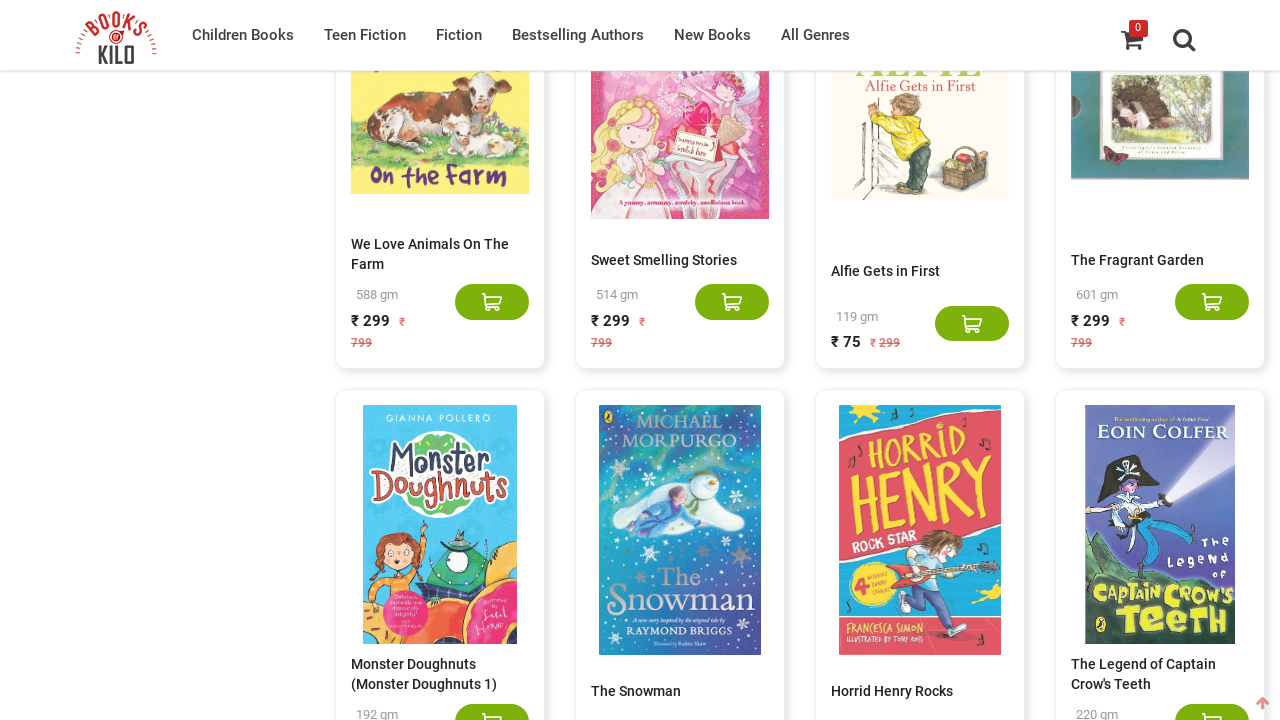

Counted 600 books currently displayed
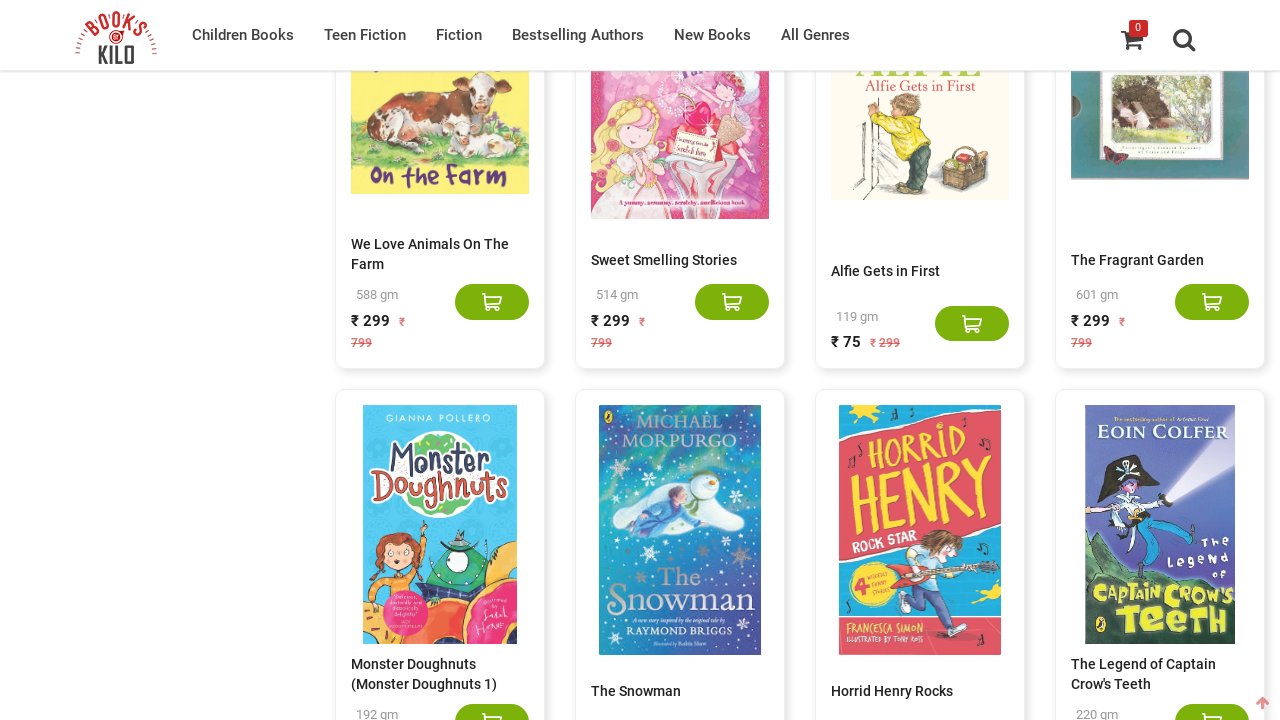

Updated previous count to 600
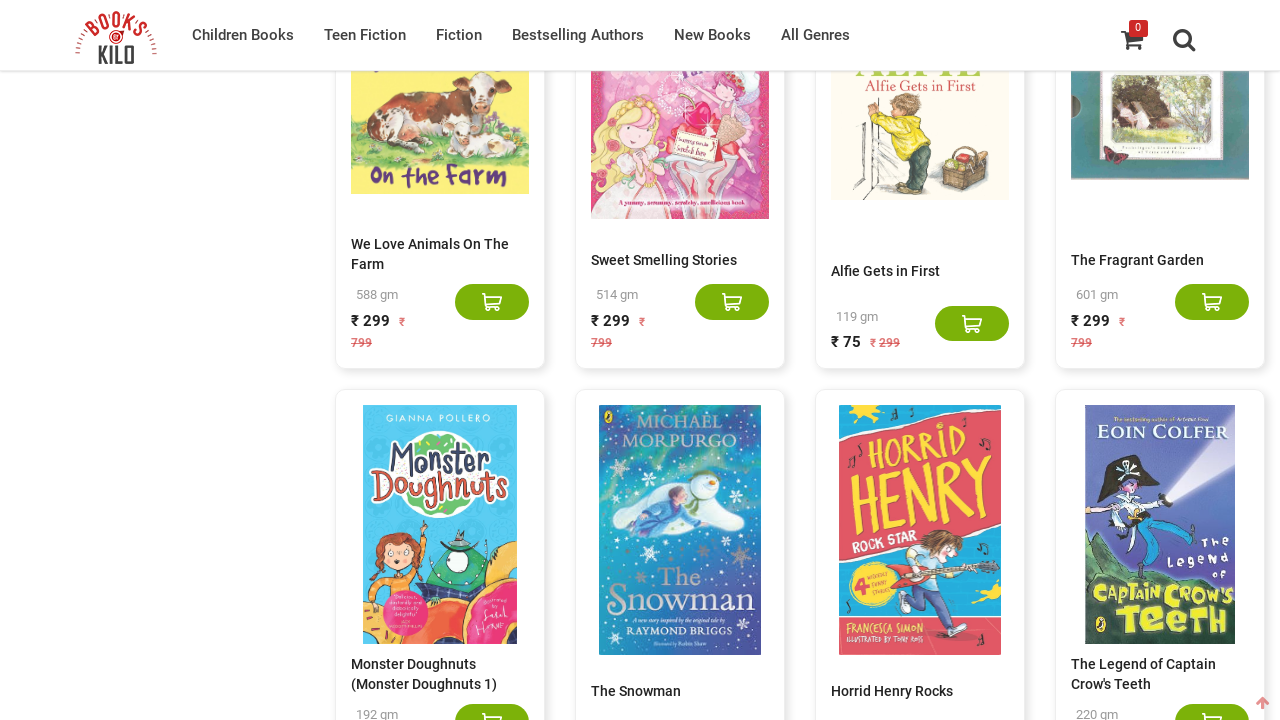

Pressed End key to scroll to bottom of page
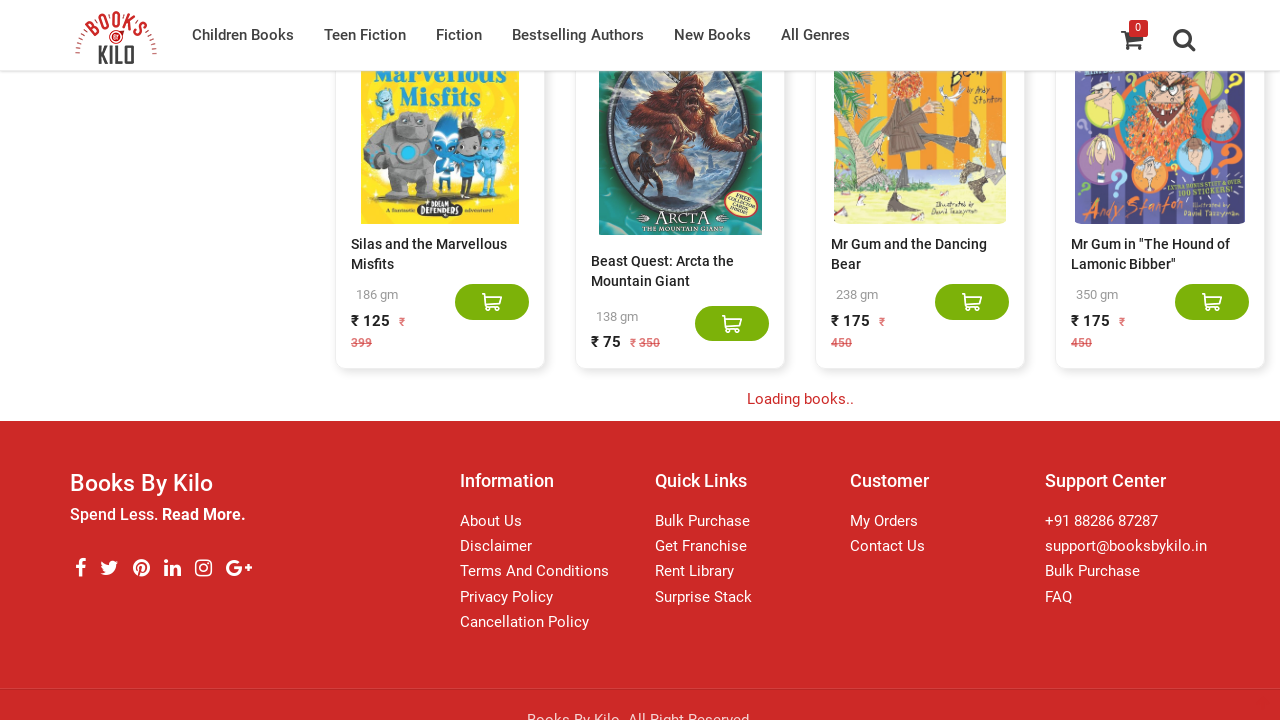

Waited 3 seconds for new content to load
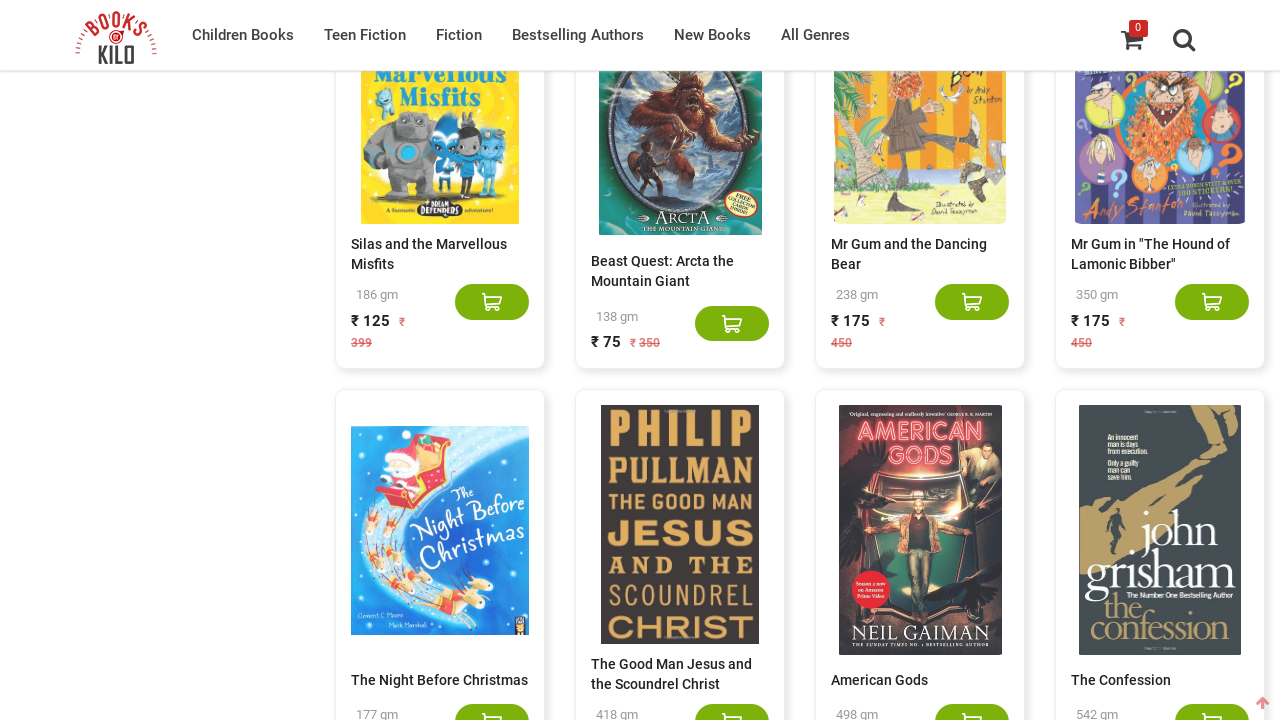

Located all book elements on the page
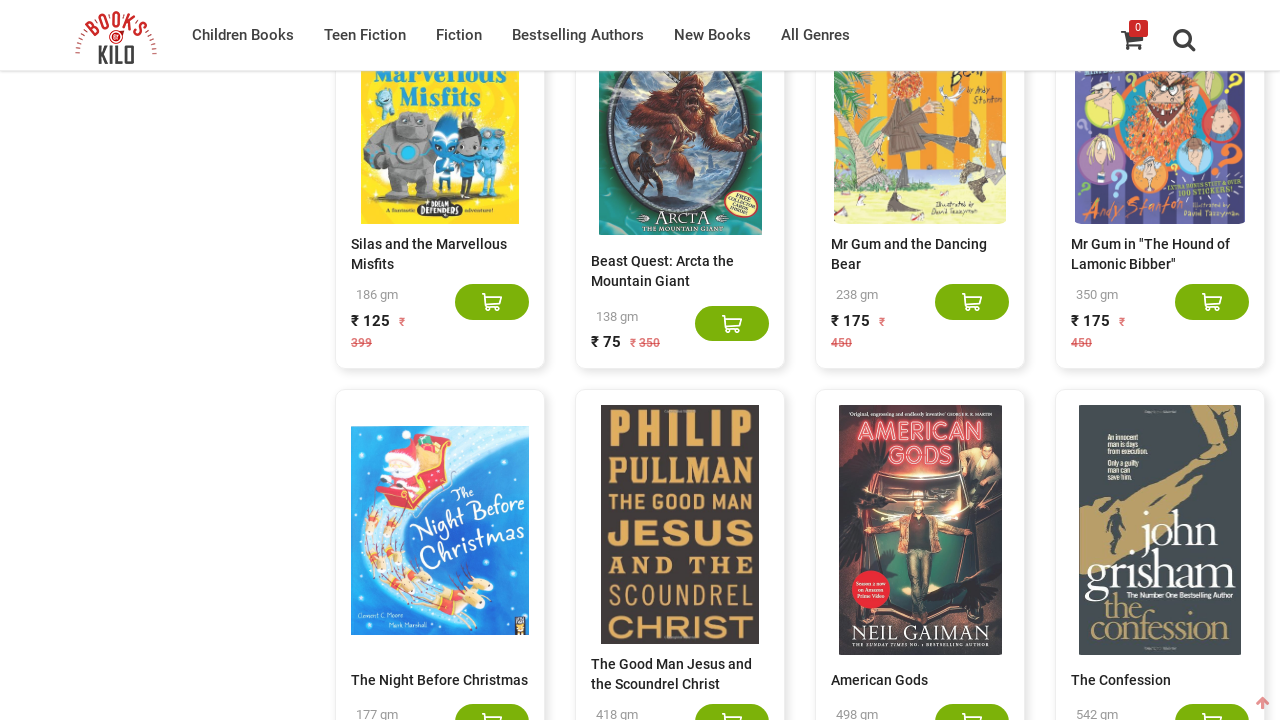

Counted 620 books currently displayed
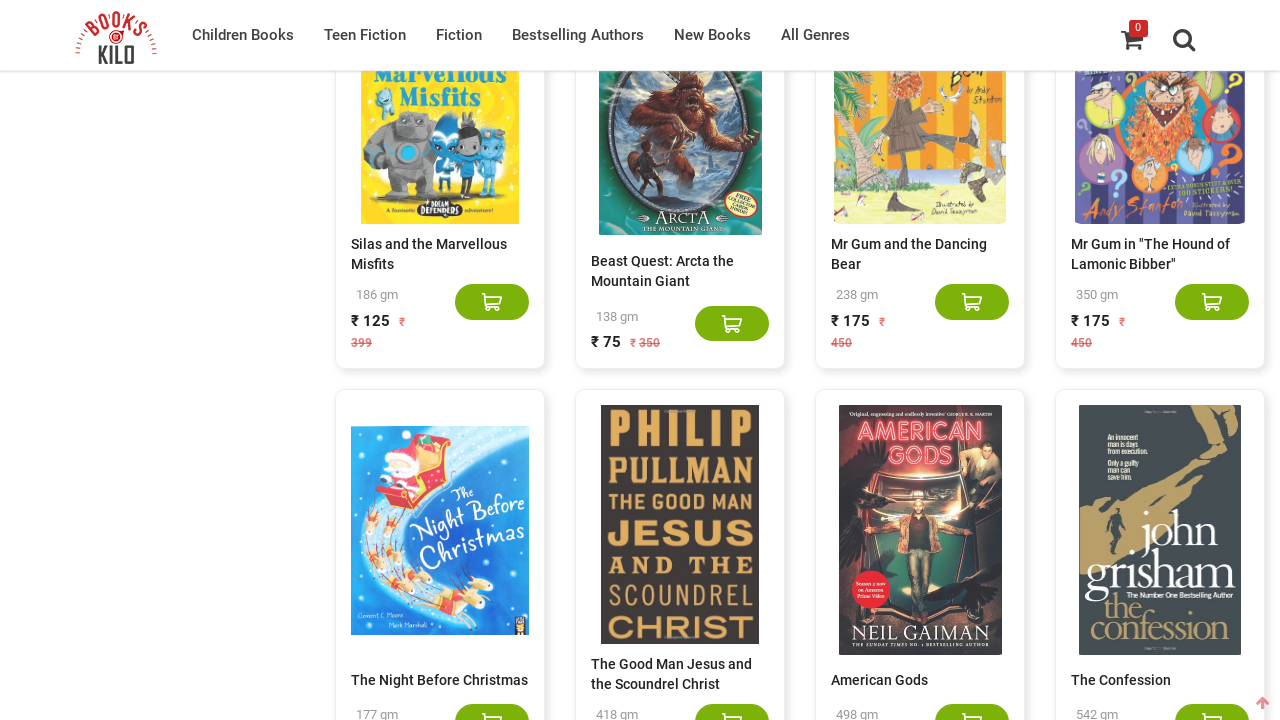

Updated previous count to 620
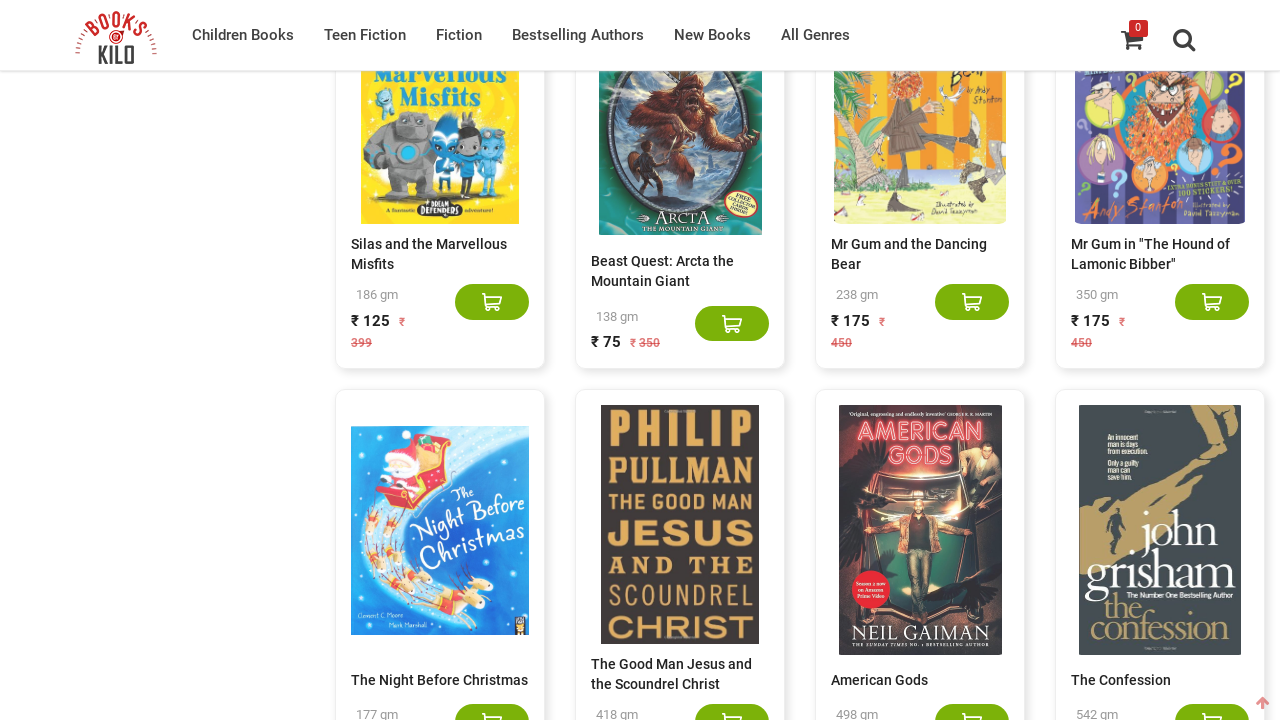

Pressed End key to scroll to bottom of page
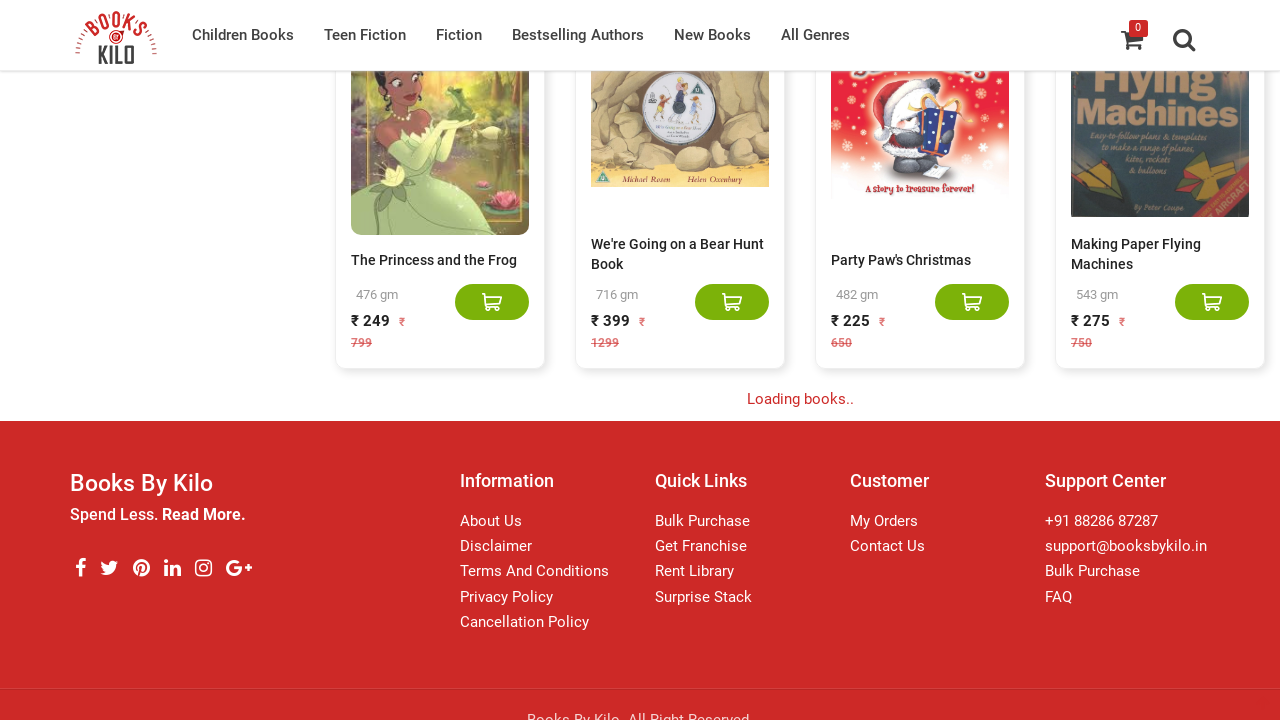

Waited 3 seconds for new content to load
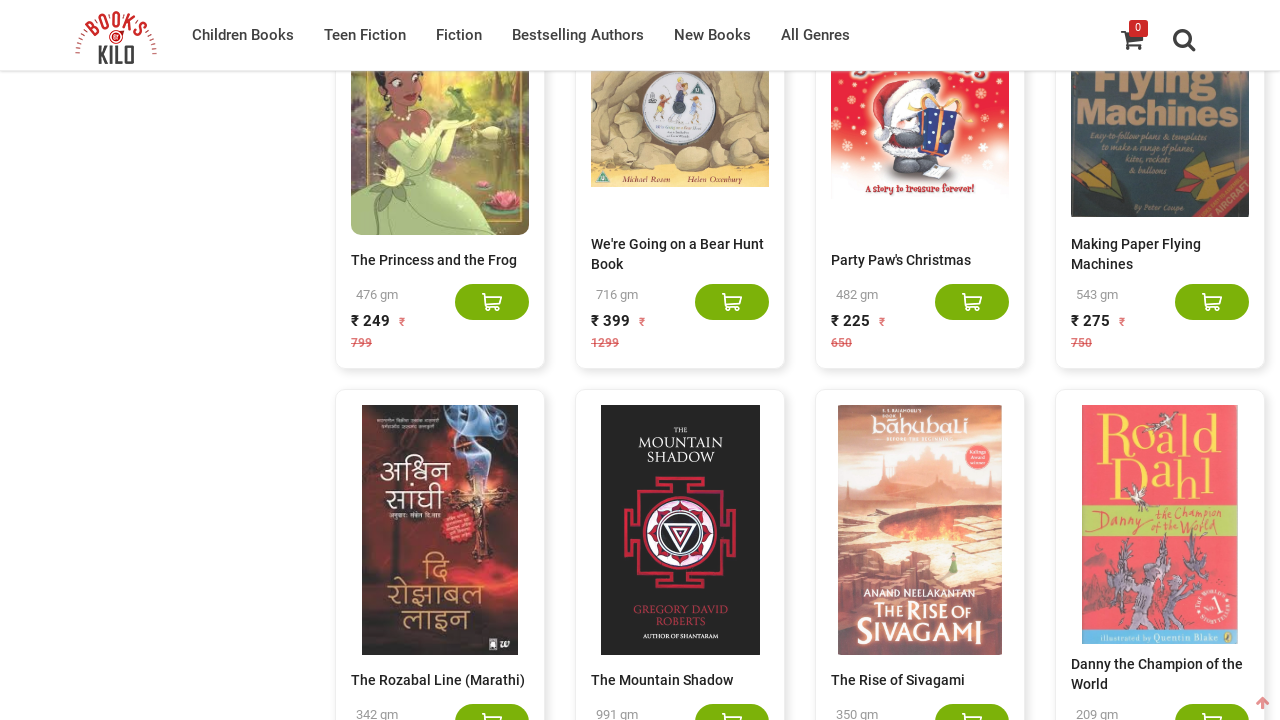

Located all book elements on the page
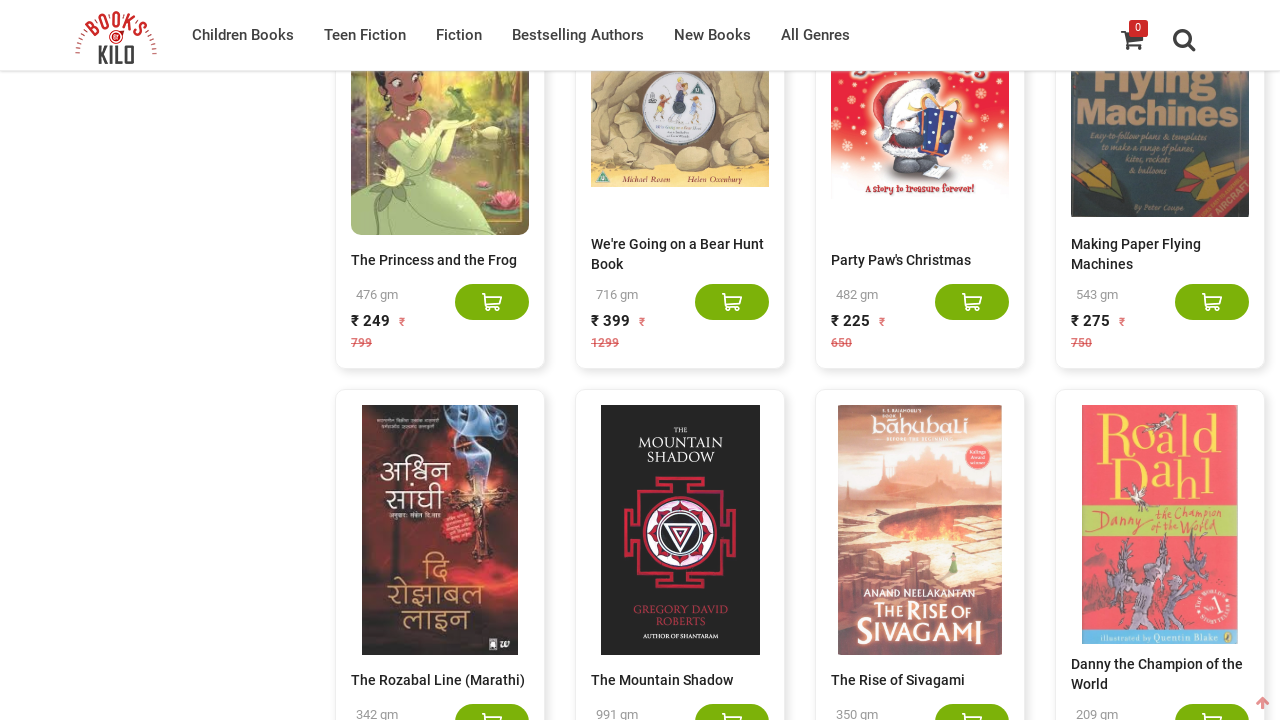

Counted 640 books currently displayed
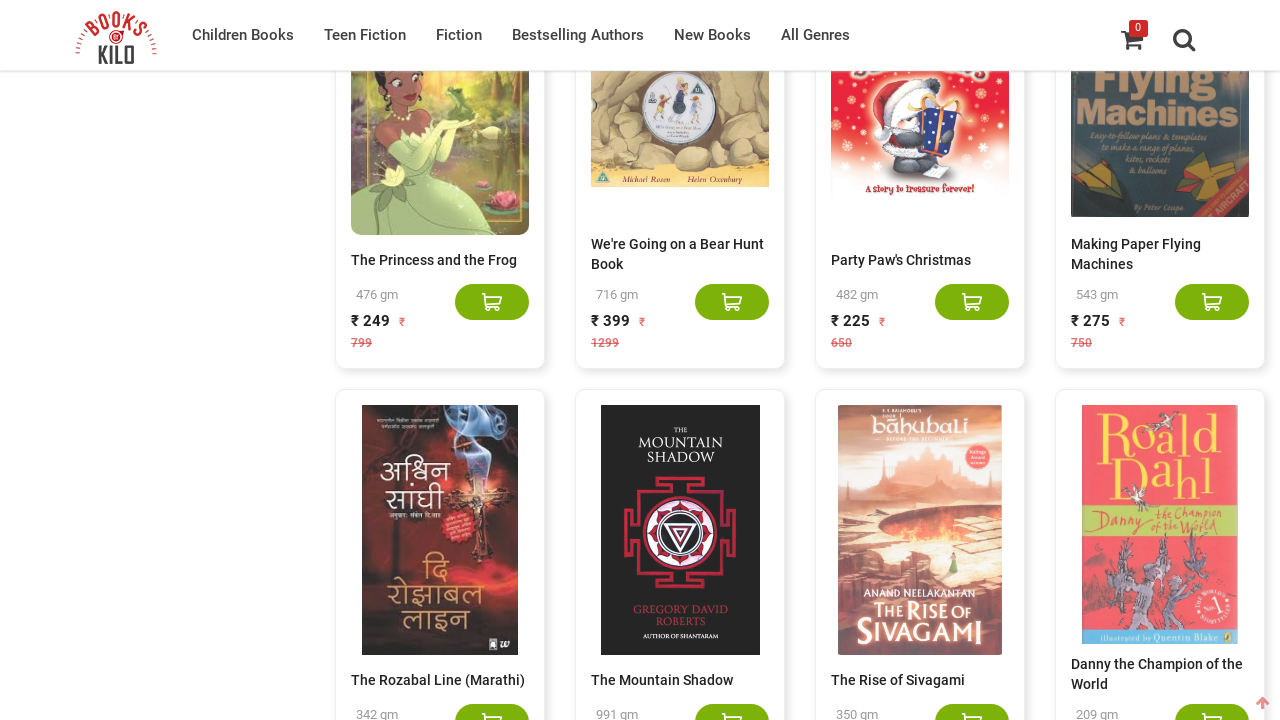

Updated previous count to 640
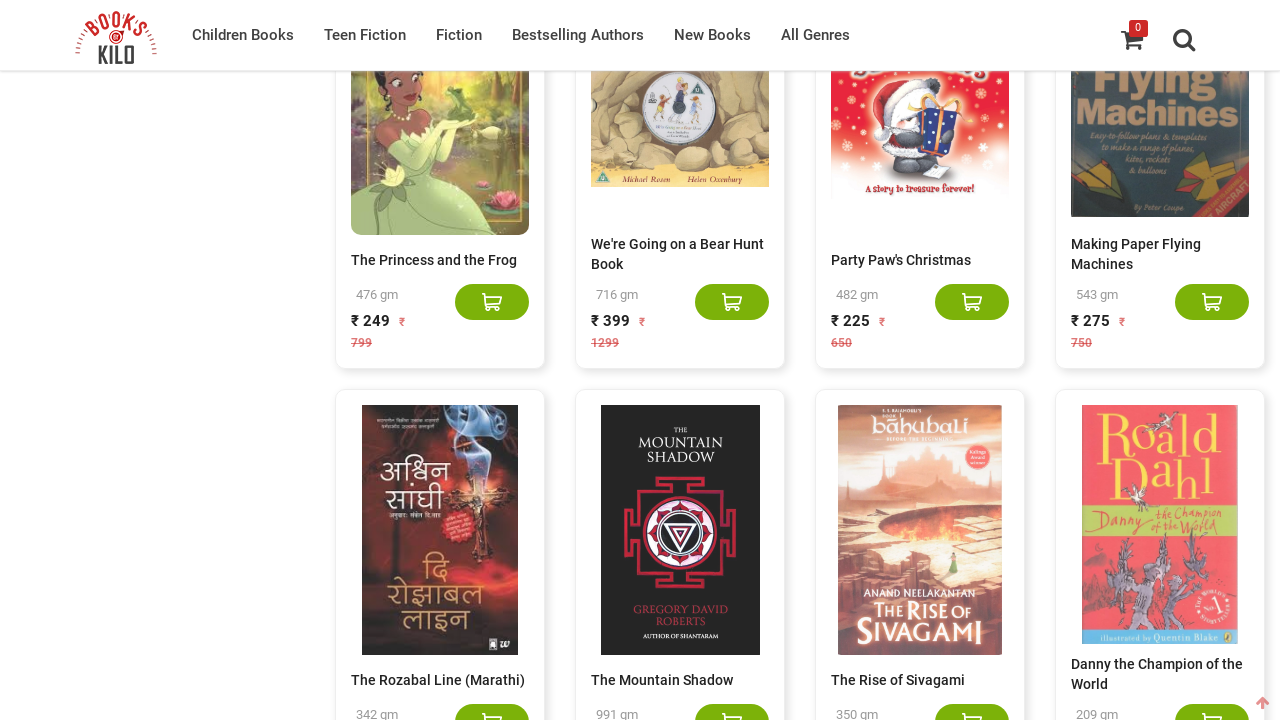

Pressed End key to scroll to bottom of page
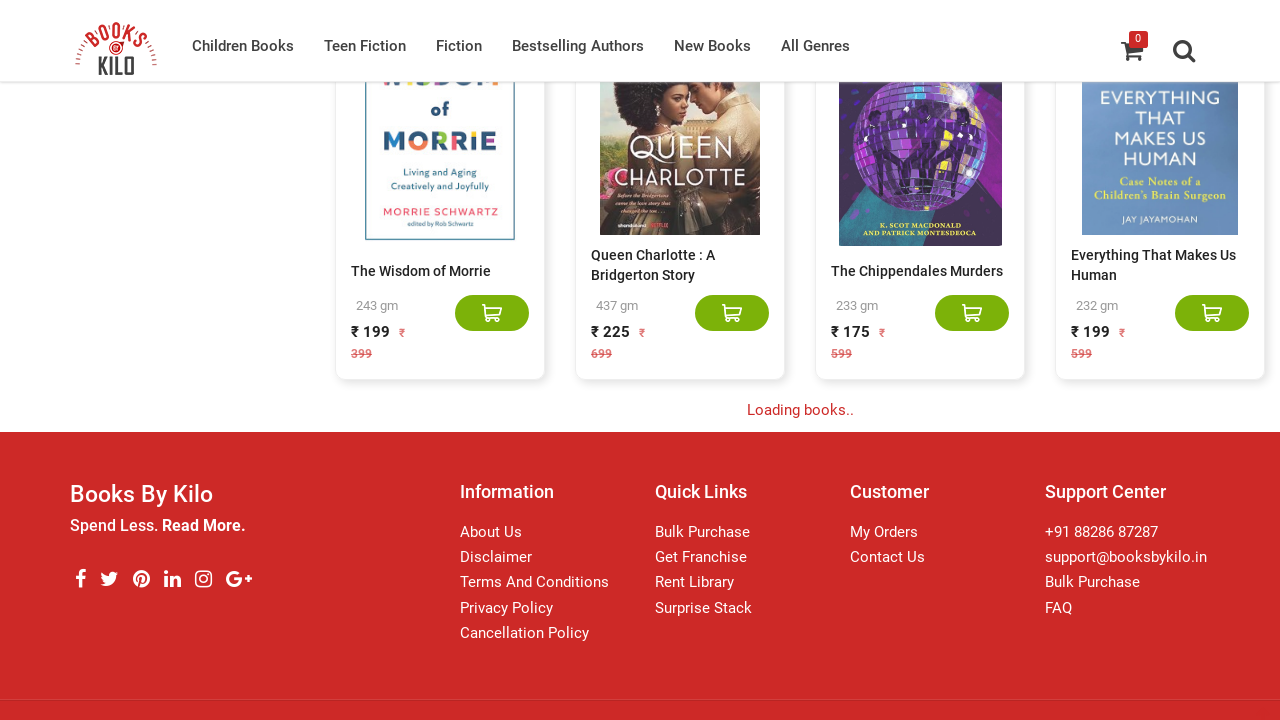

Waited 3 seconds for new content to load
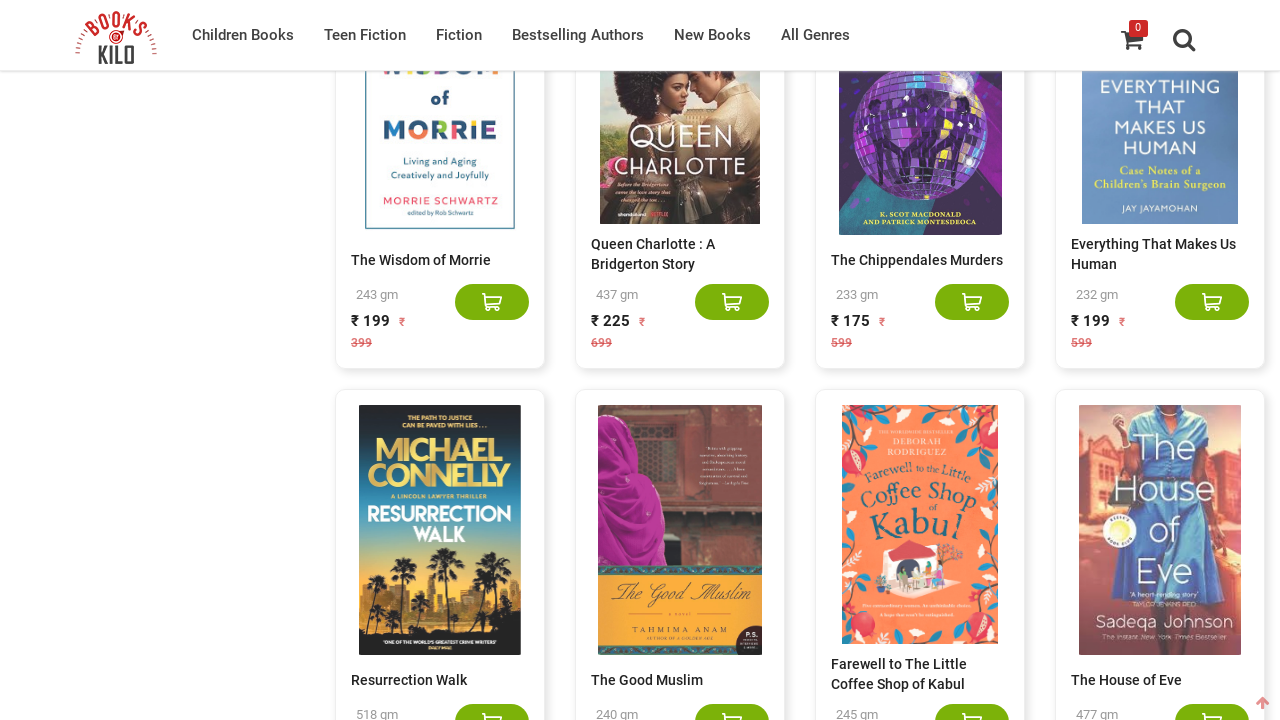

Located all book elements on the page
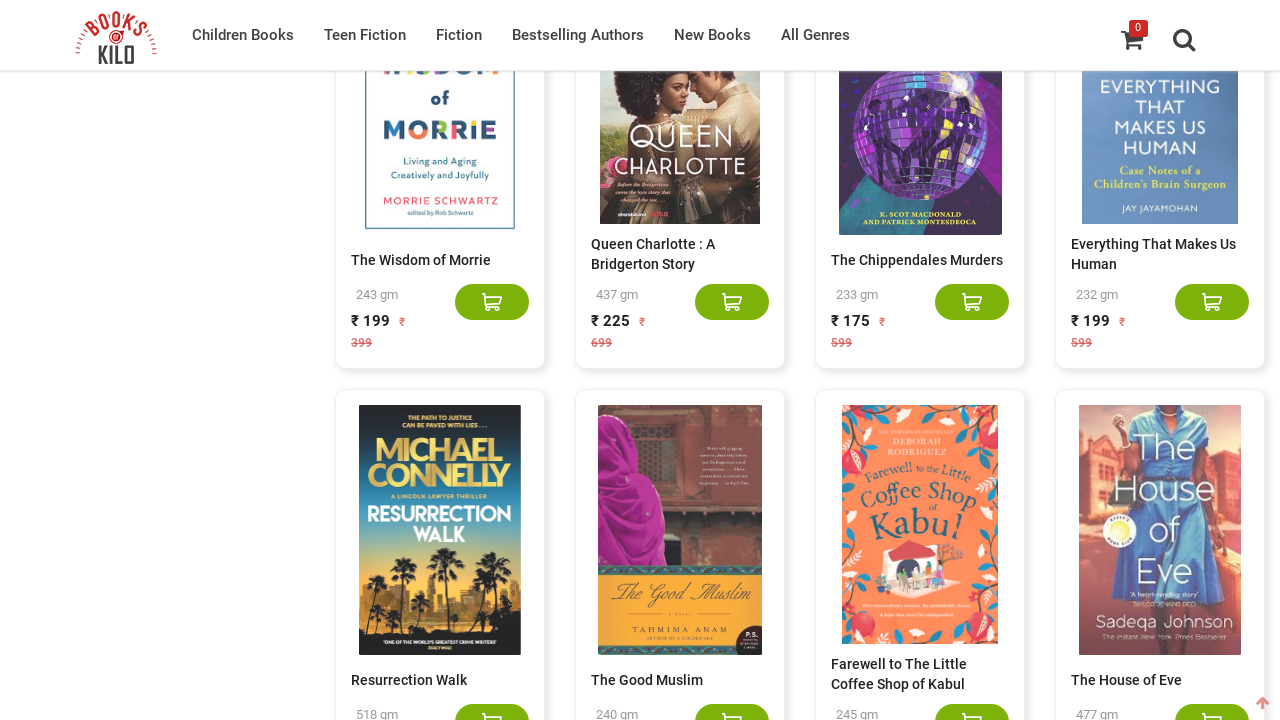

Counted 660 books currently displayed
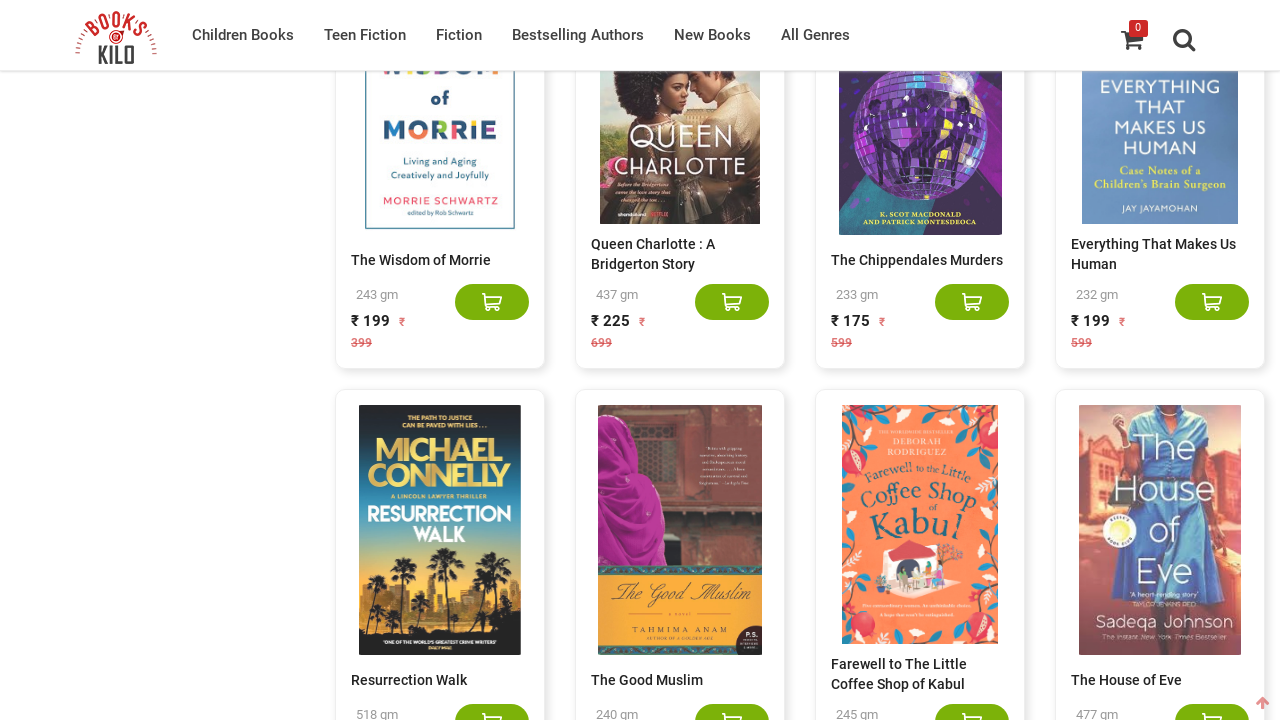

Updated previous count to 660
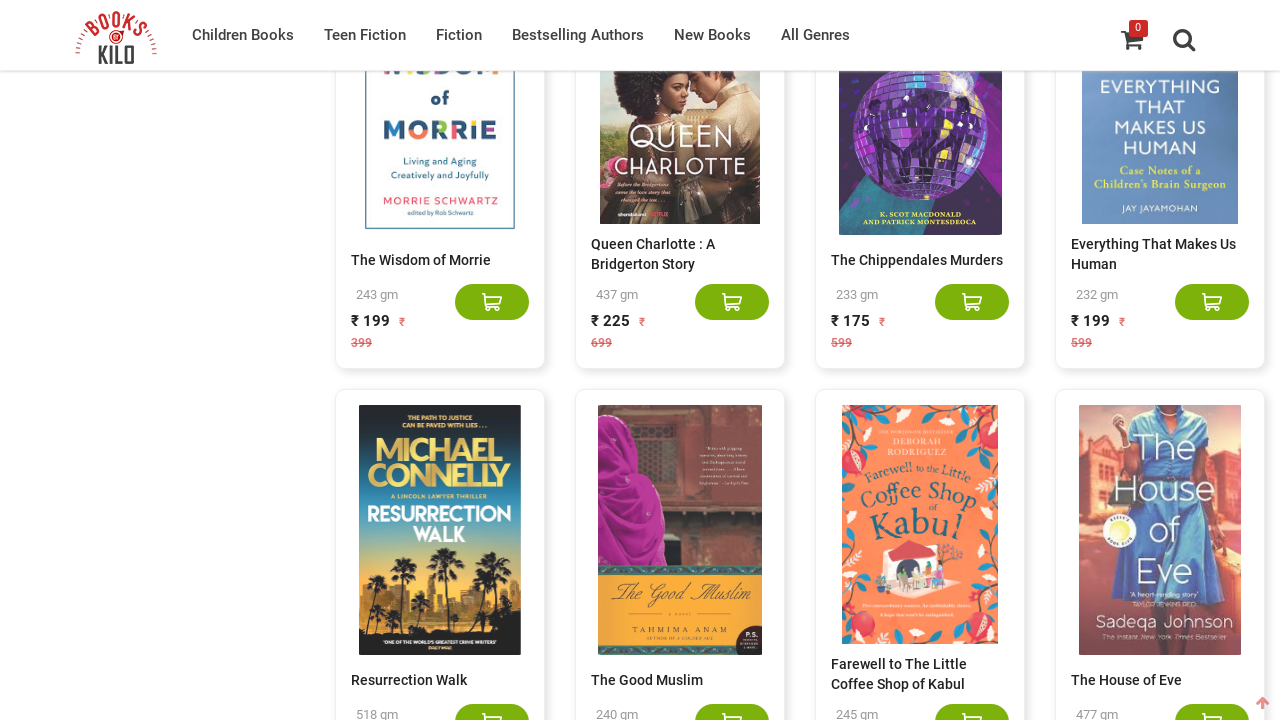

Pressed End key to scroll to bottom of page
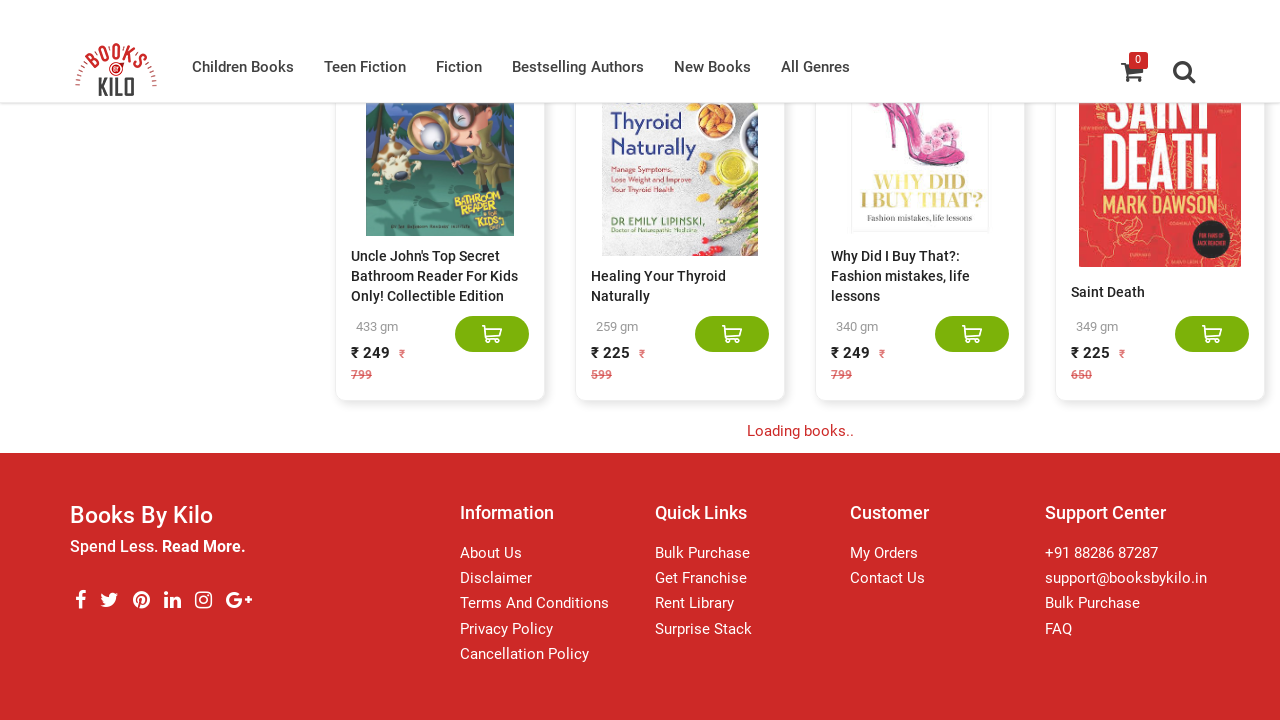

Waited 3 seconds for new content to load
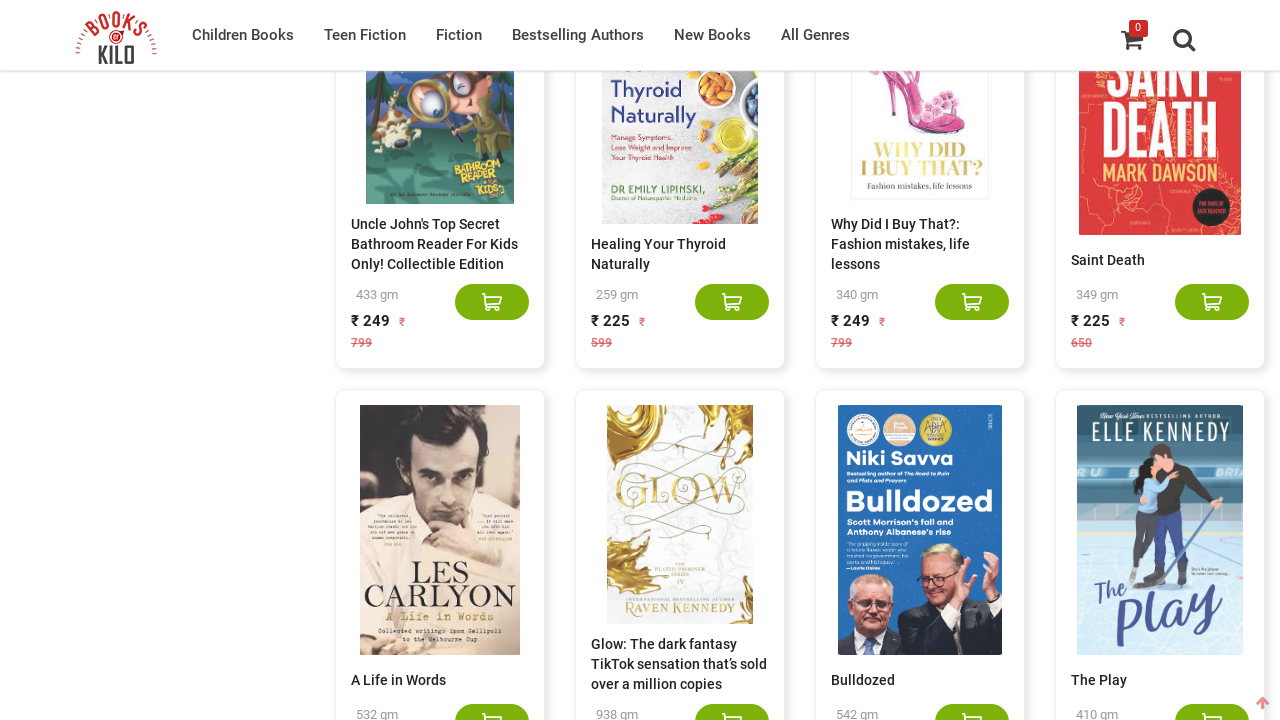

Located all book elements on the page
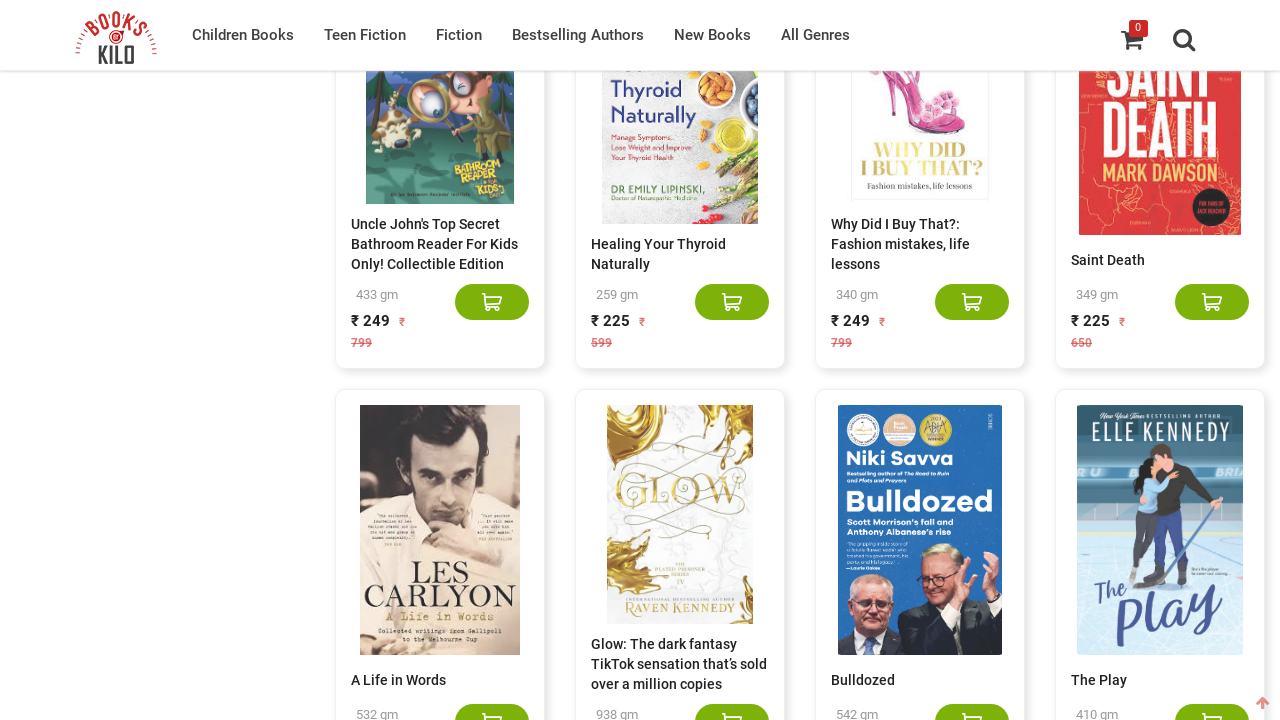

Counted 680 books currently displayed
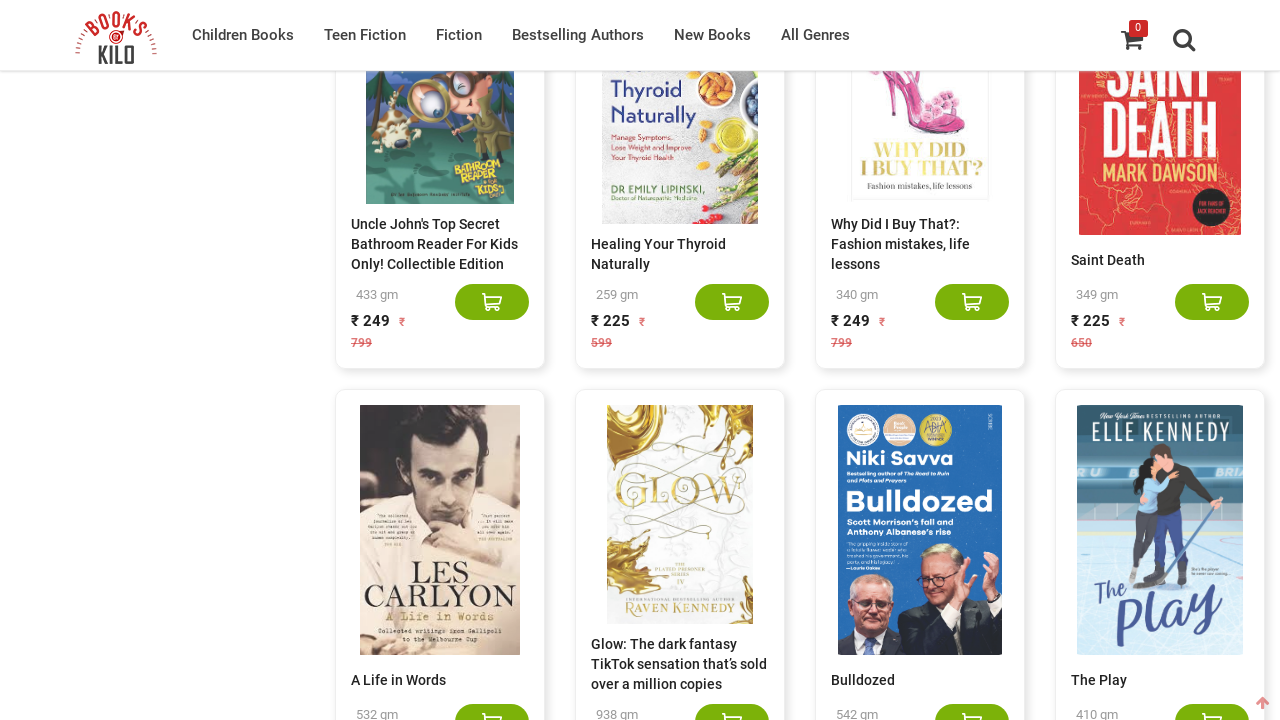

Updated previous count to 680
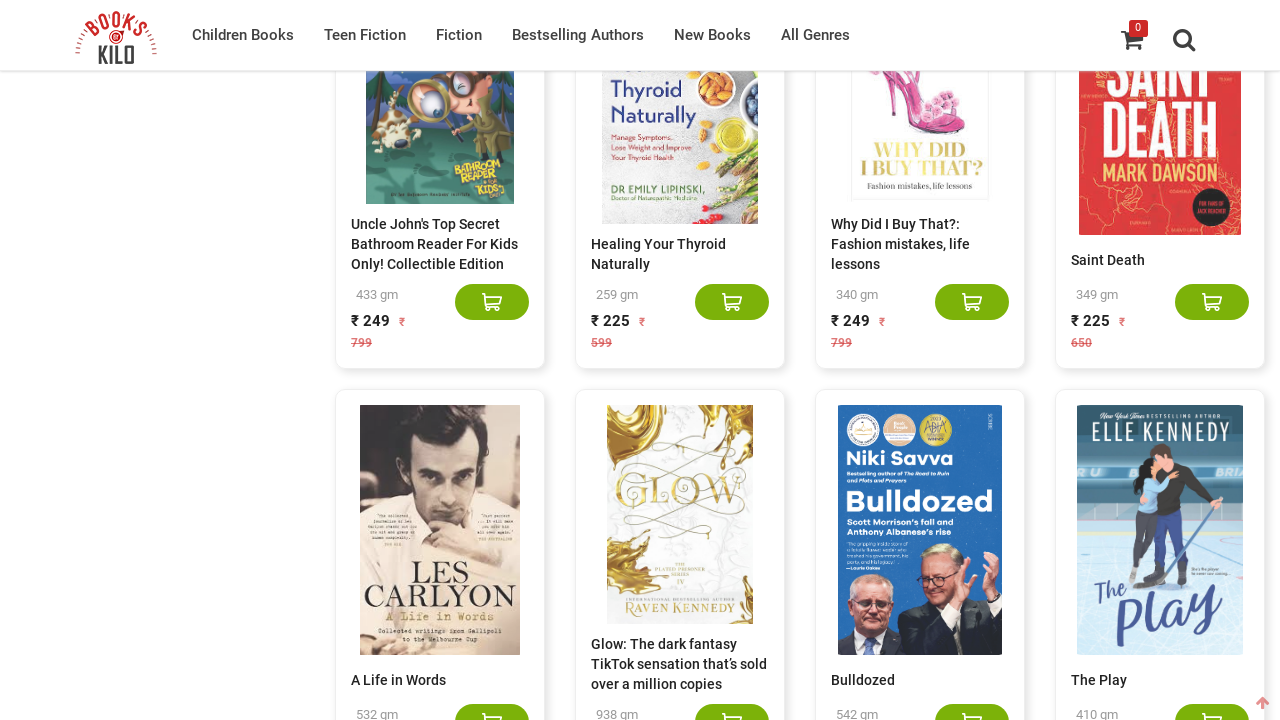

Pressed End key to scroll to bottom of page
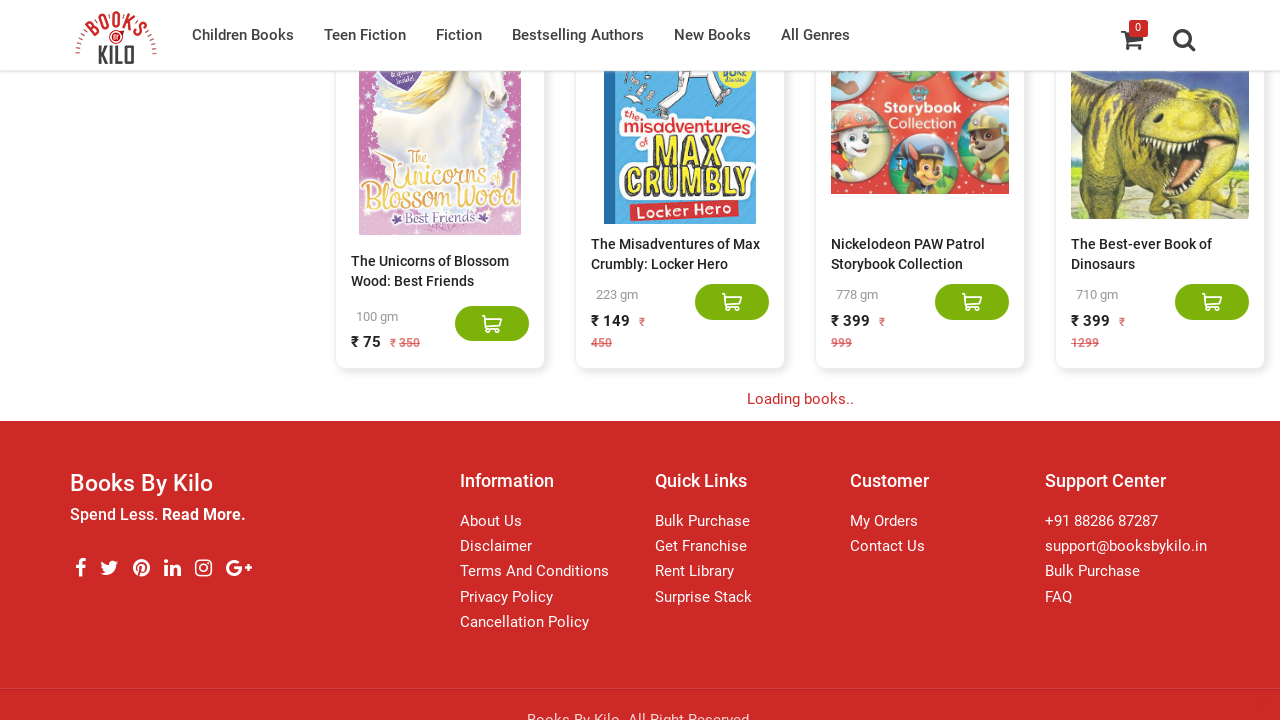

Waited 3 seconds for new content to load
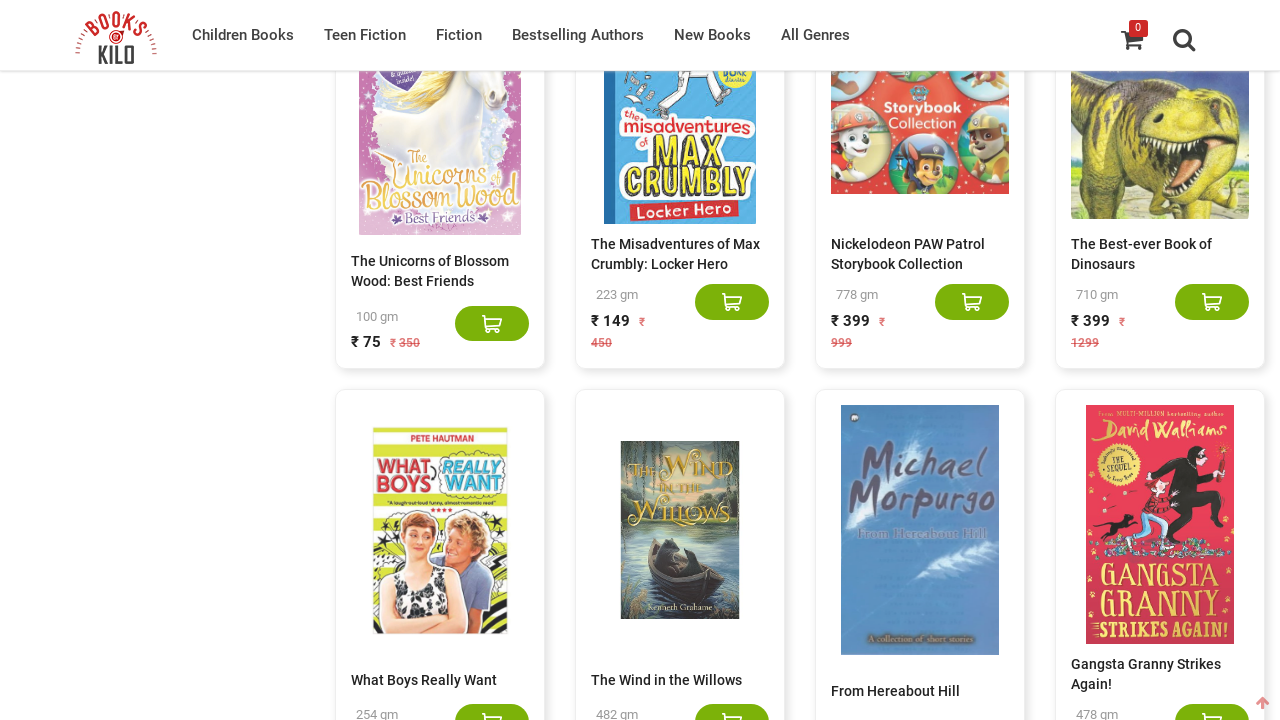

Located all book elements on the page
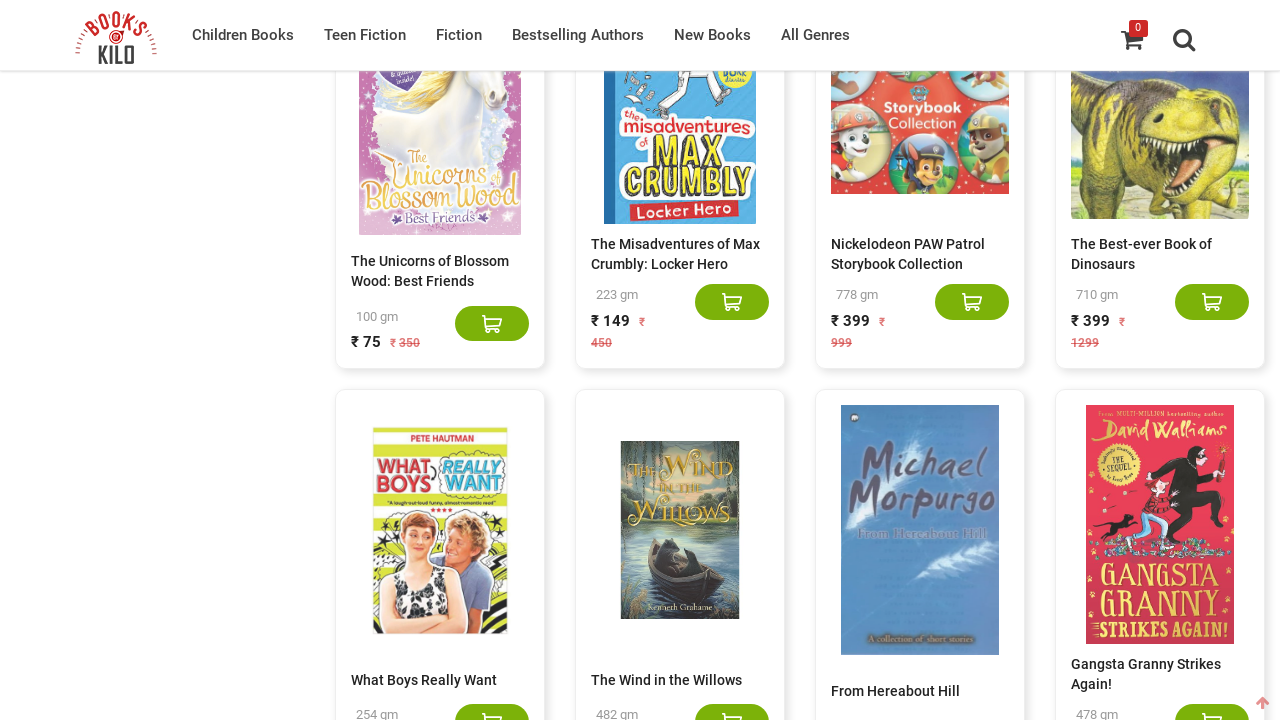

Counted 700 books currently displayed
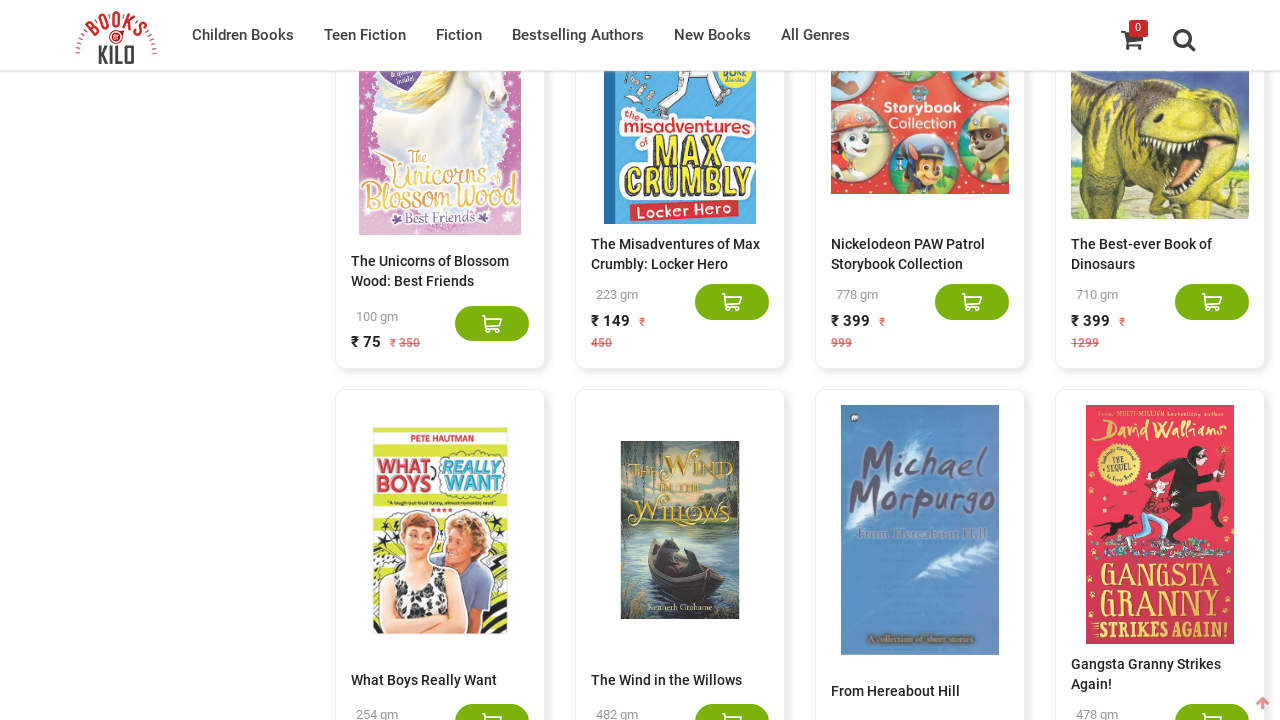

Updated previous count to 700
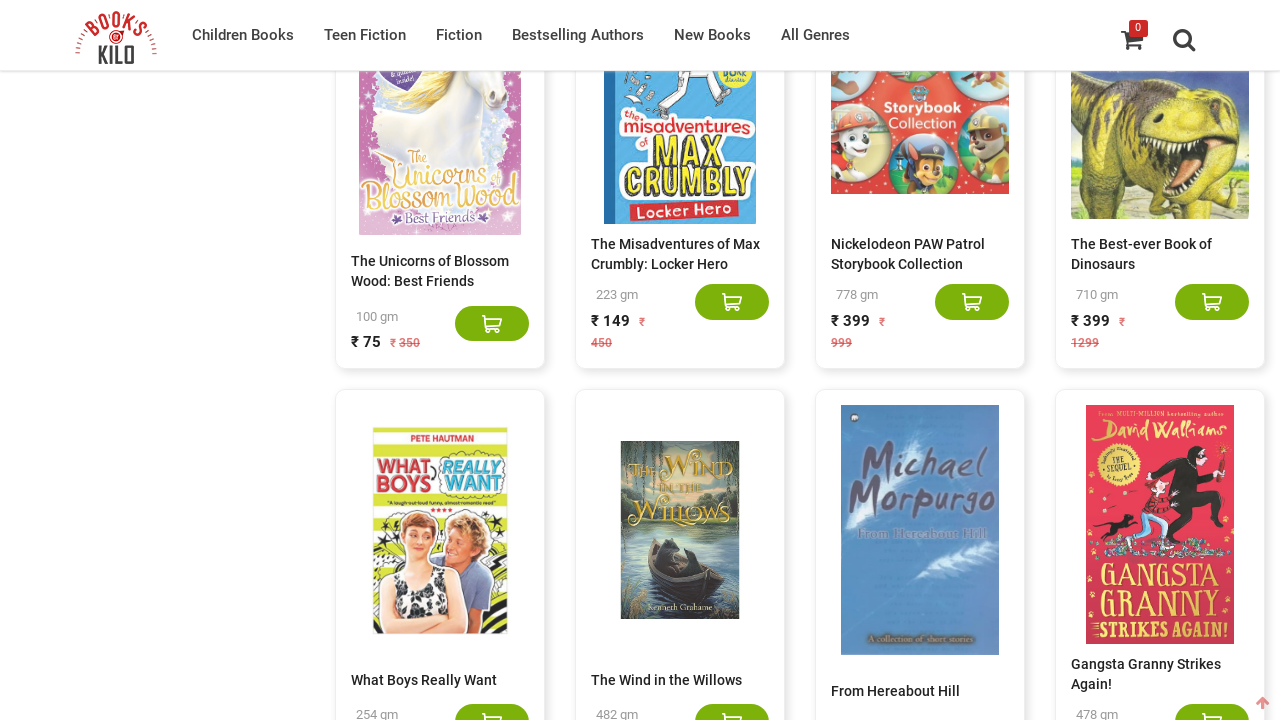

Pressed End key to scroll to bottom of page
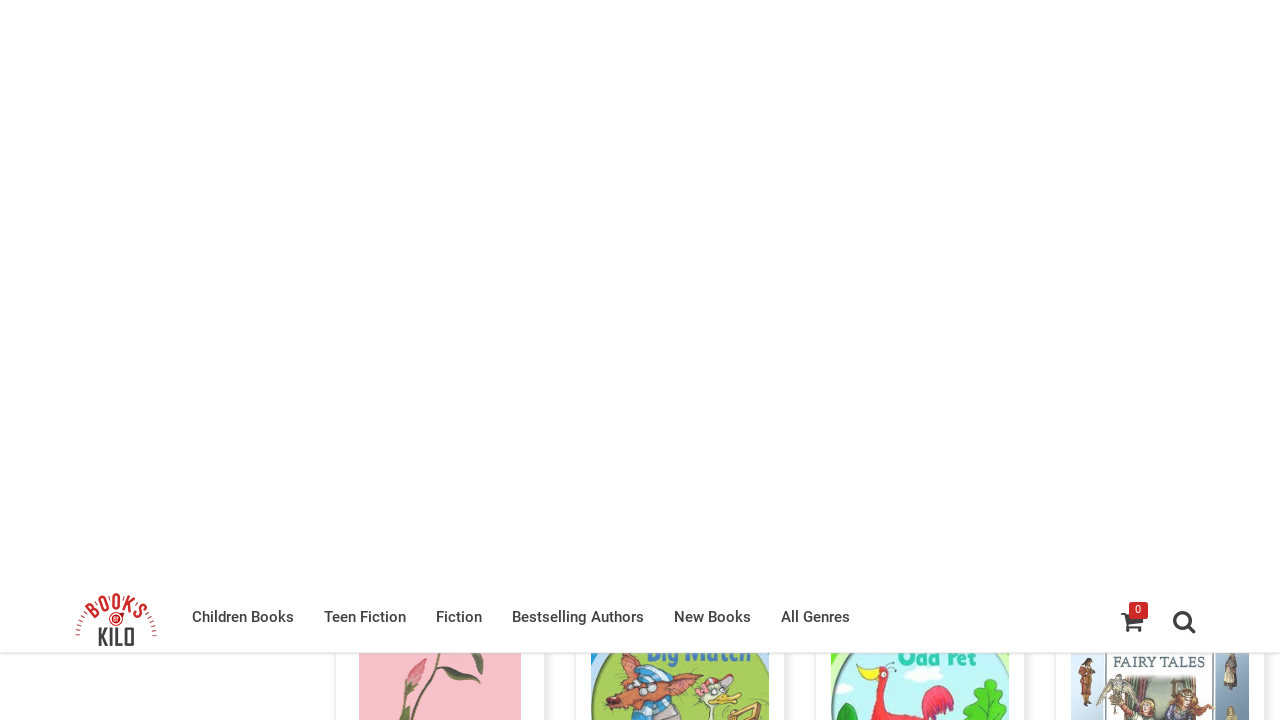

Waited 3 seconds for new content to load
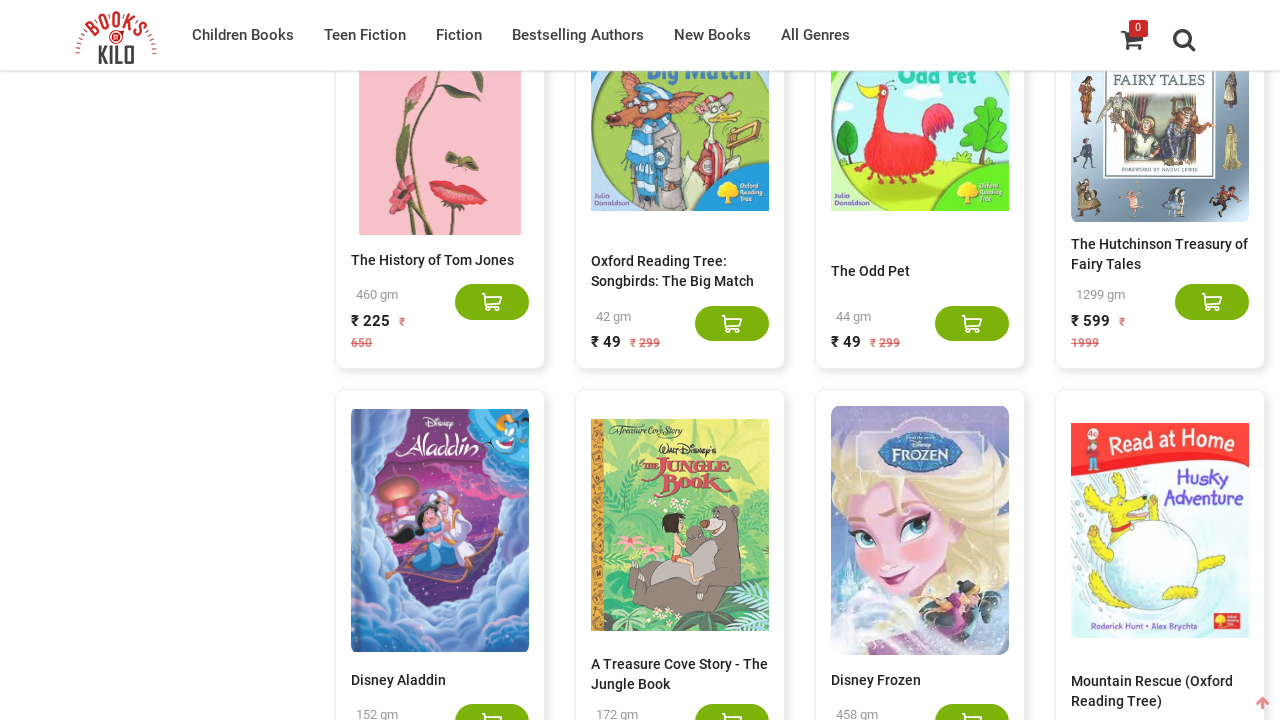

Located all book elements on the page
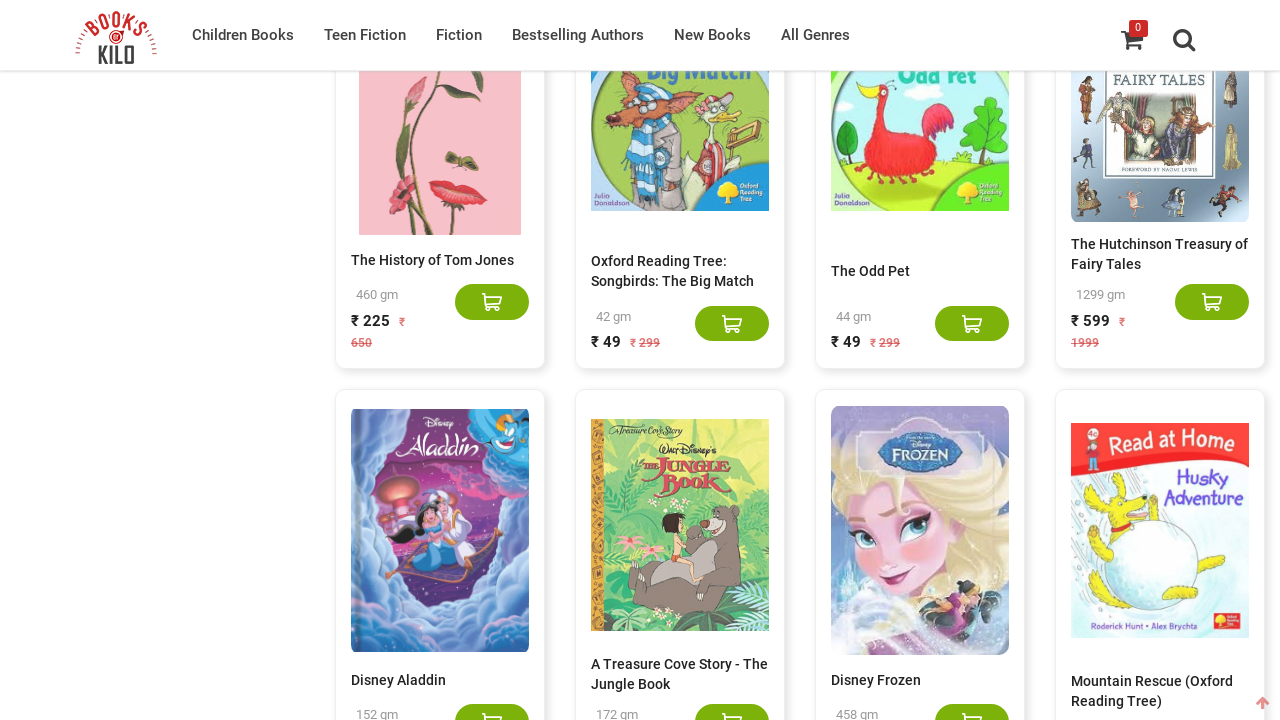

Counted 720 books currently displayed
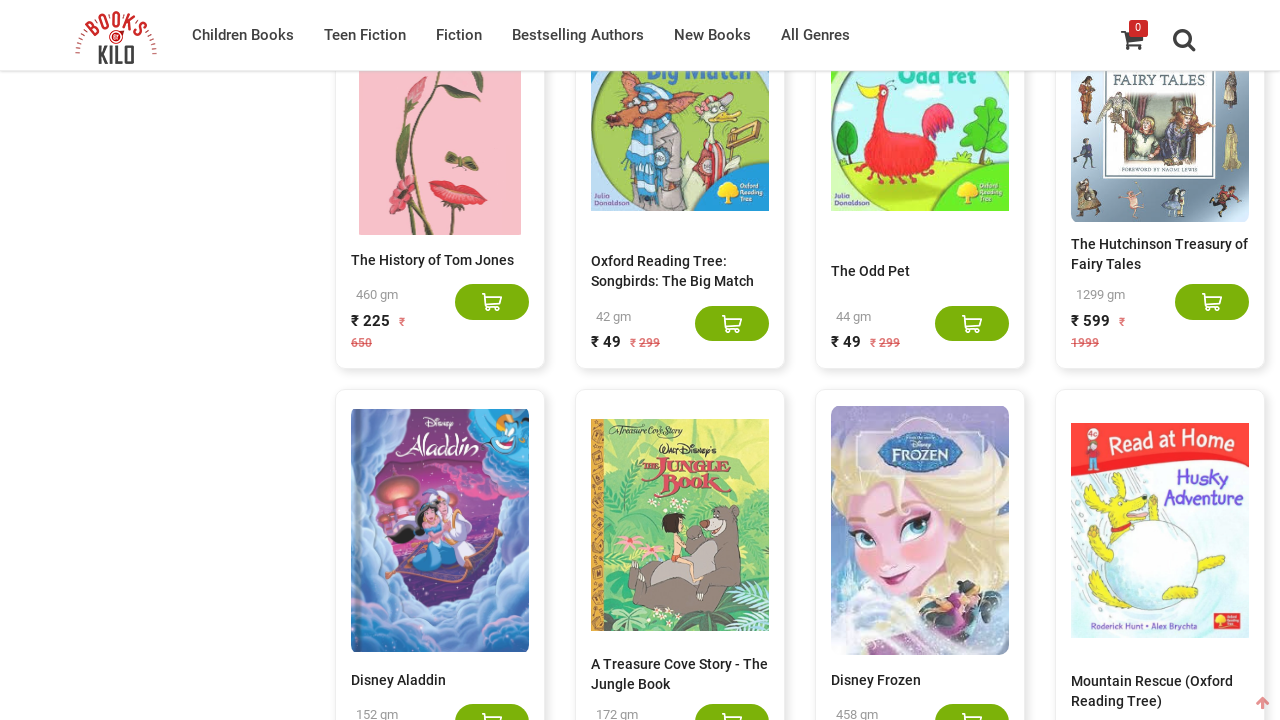

Updated previous count to 720
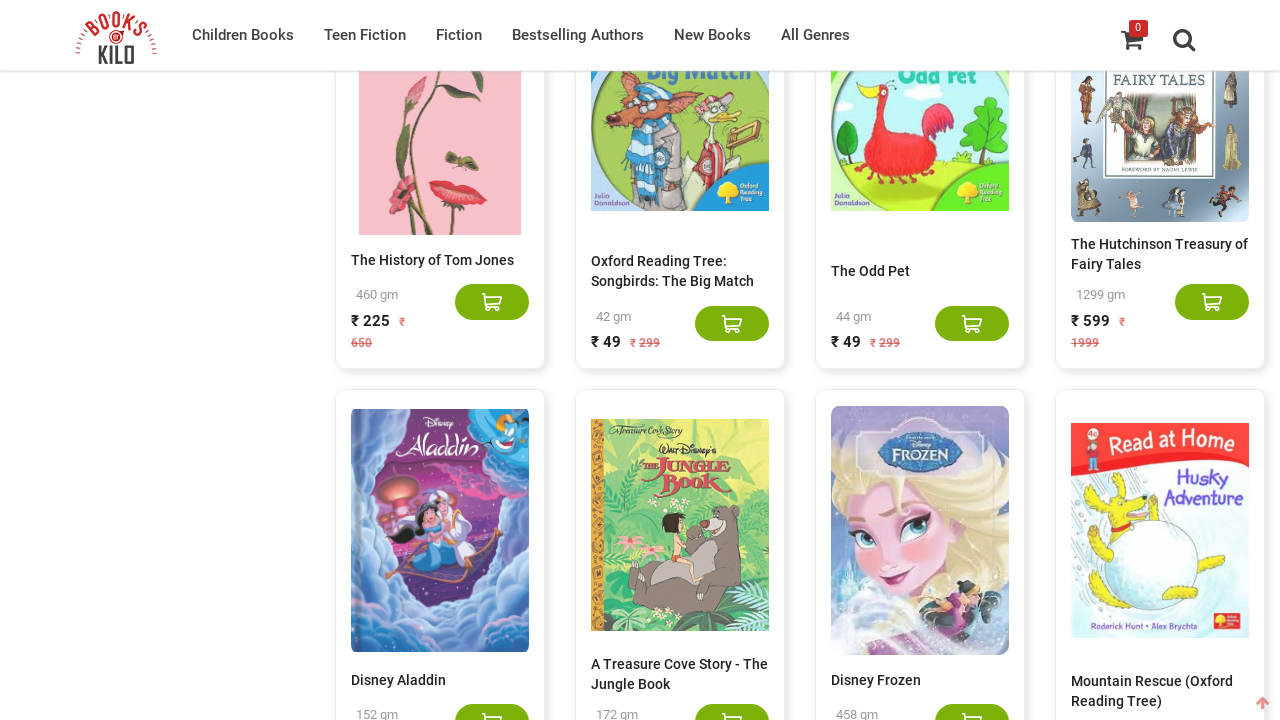

Pressed End key to scroll to bottom of page
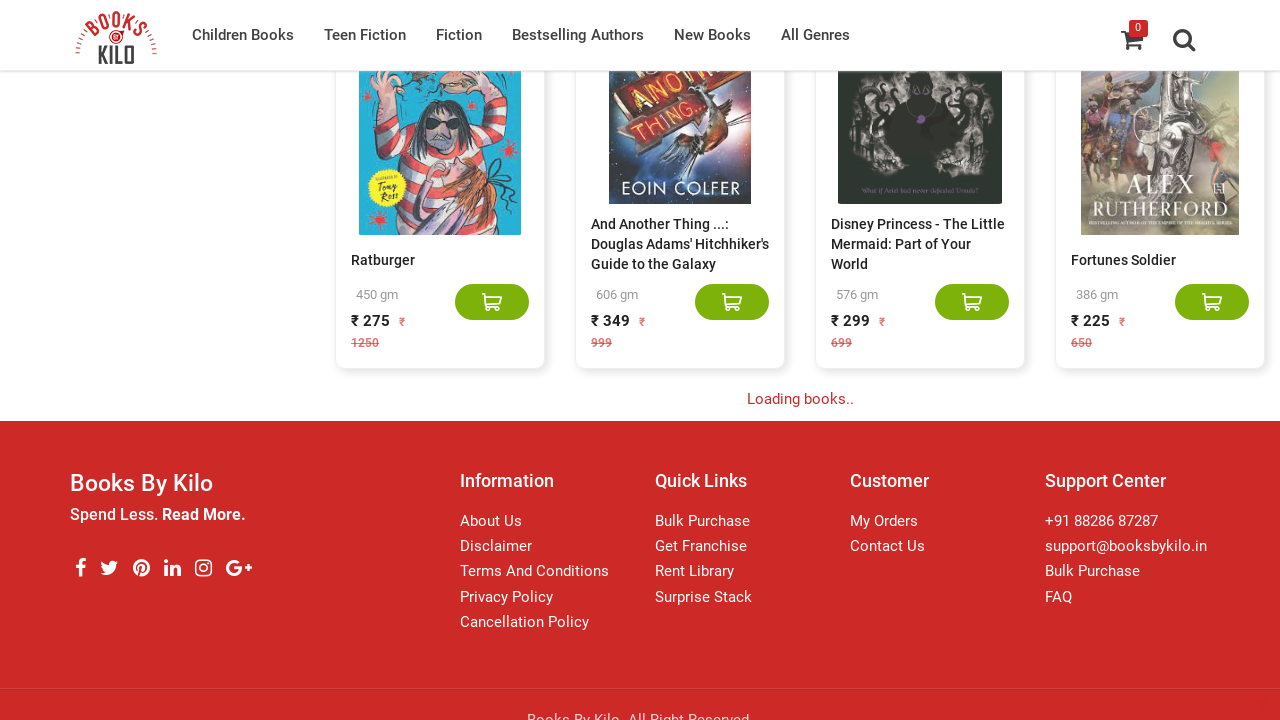

Waited 3 seconds for new content to load
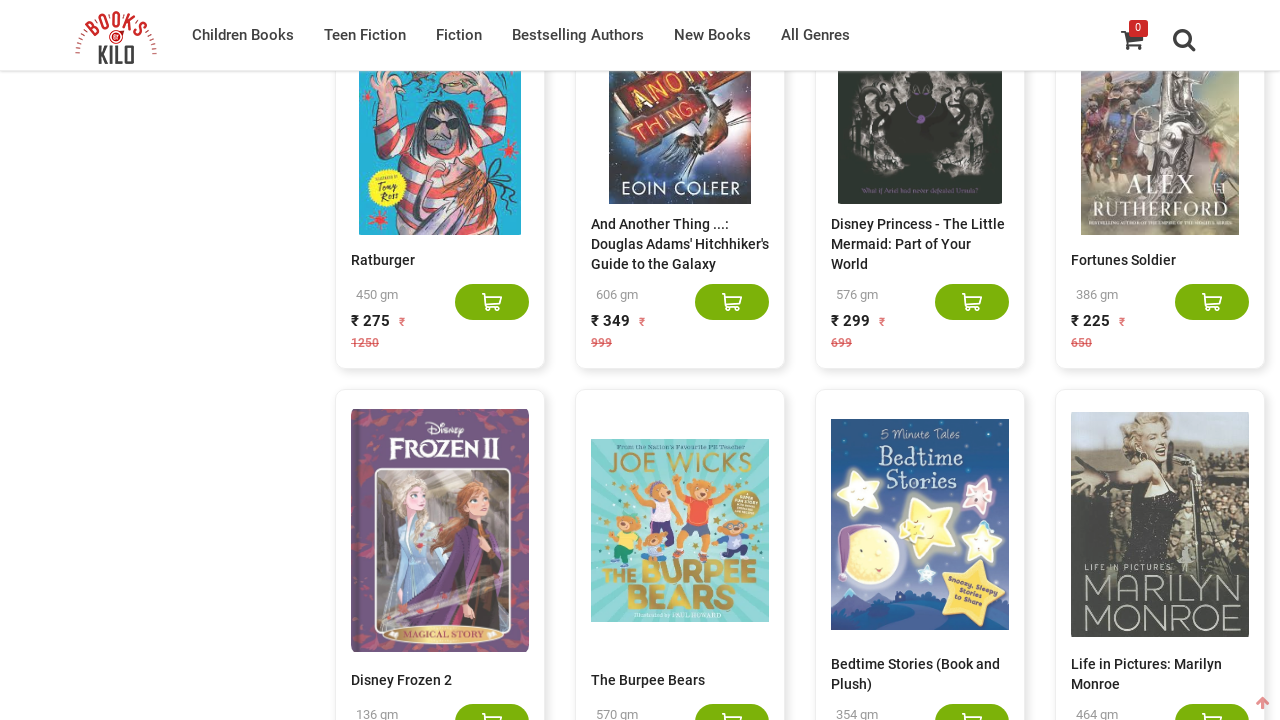

Located all book elements on the page
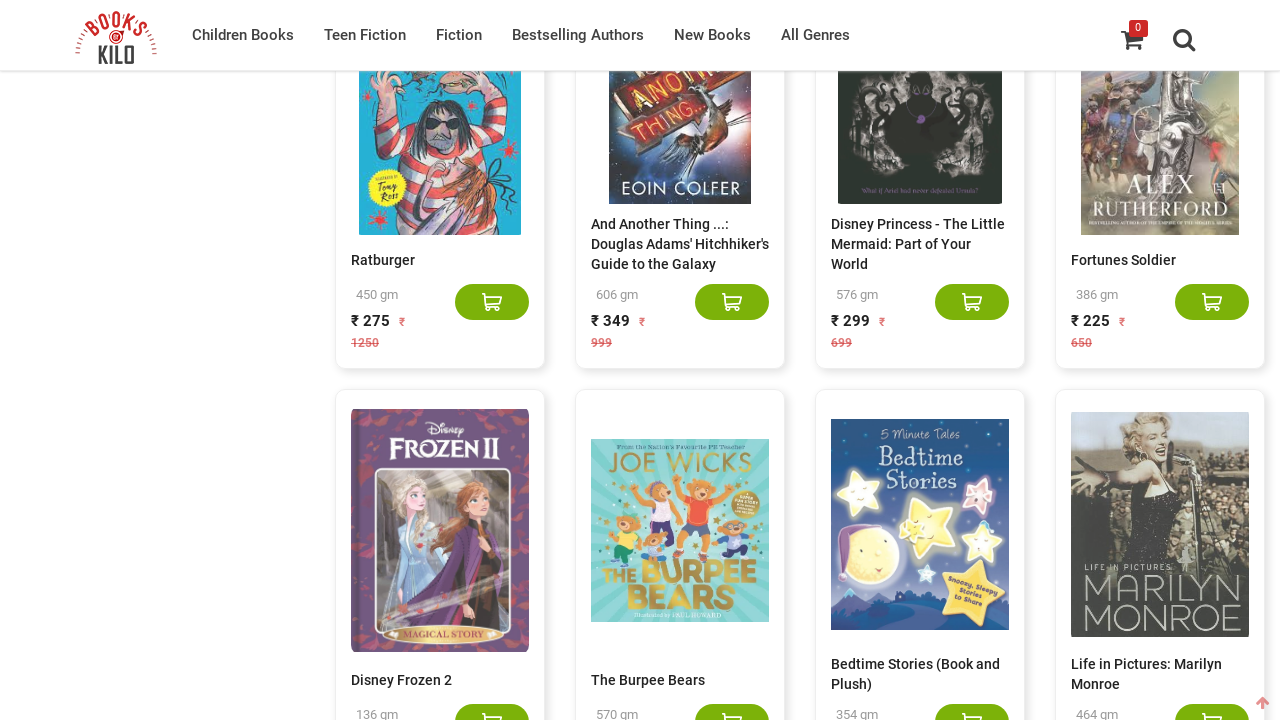

Counted 740 books currently displayed
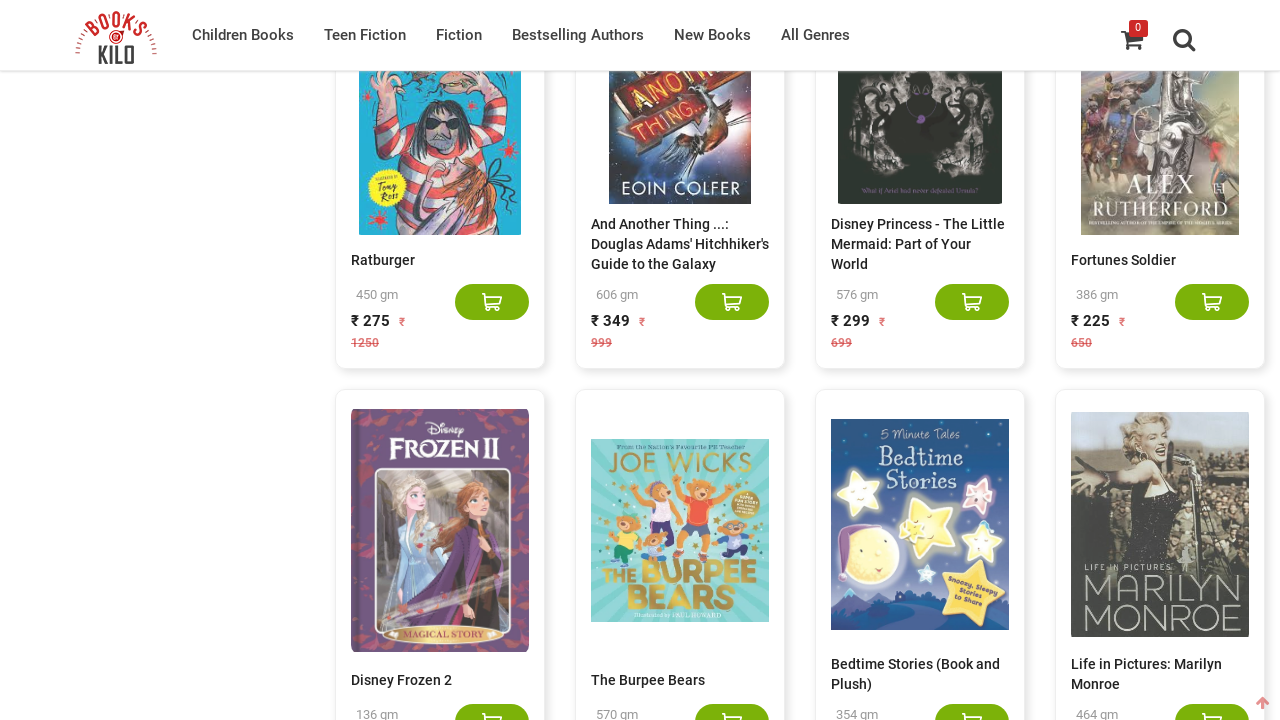

Updated previous count to 740
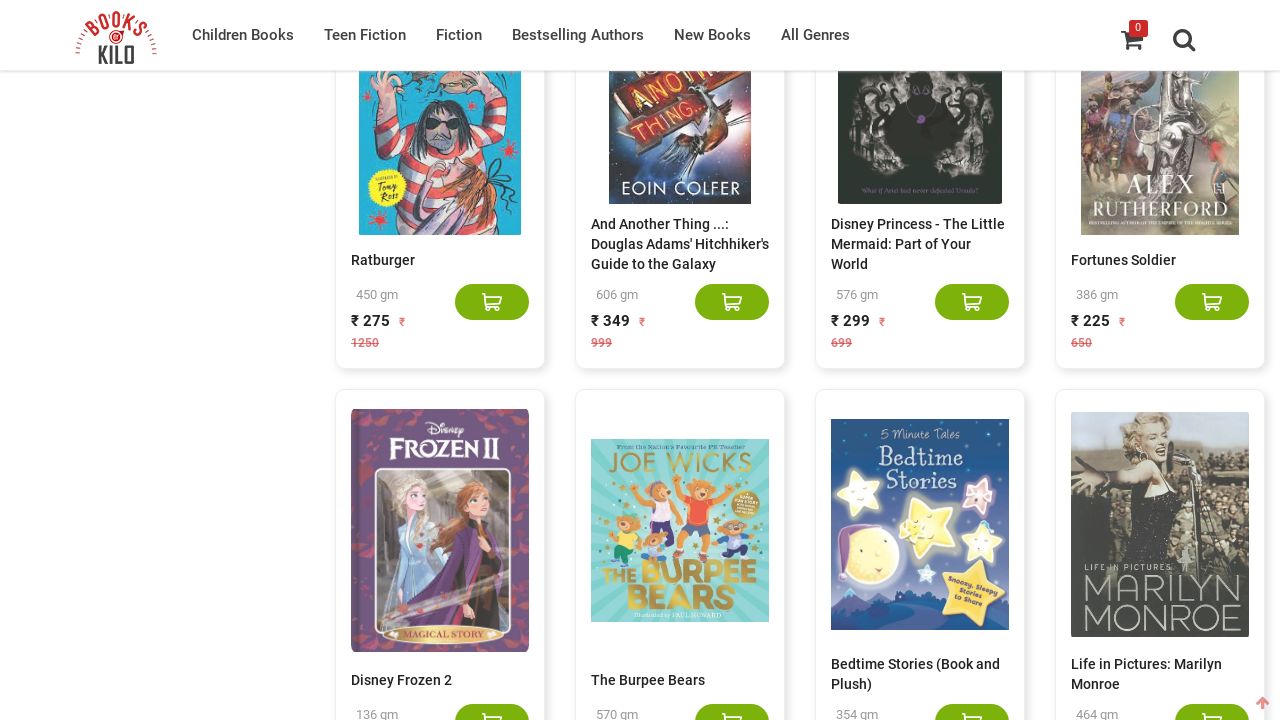

Pressed End key to scroll to bottom of page
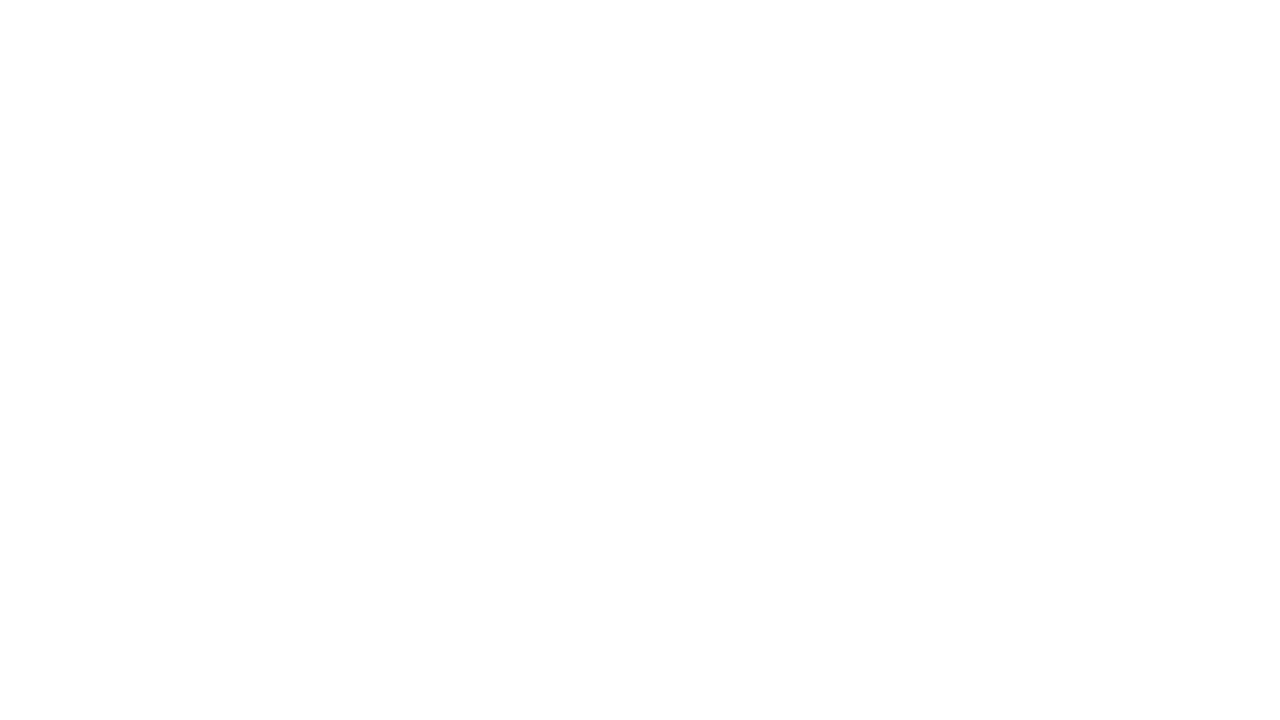

Waited 3 seconds for new content to load
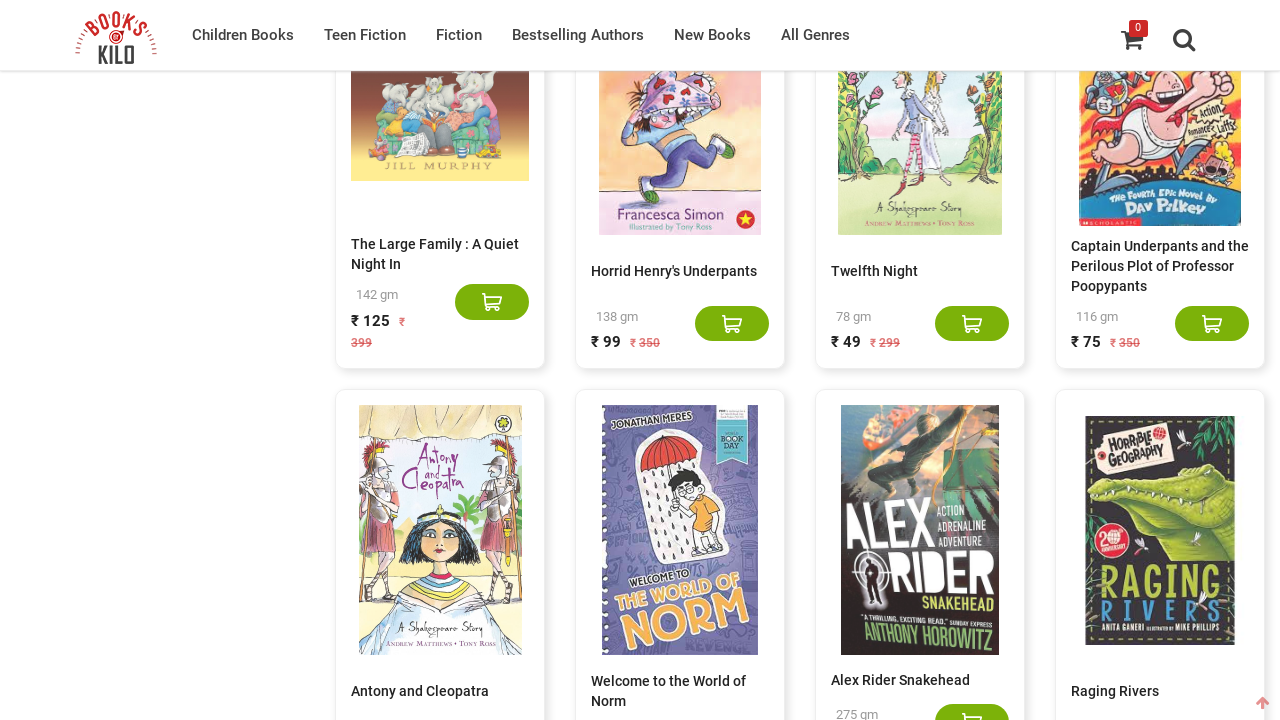

Located all book elements on the page
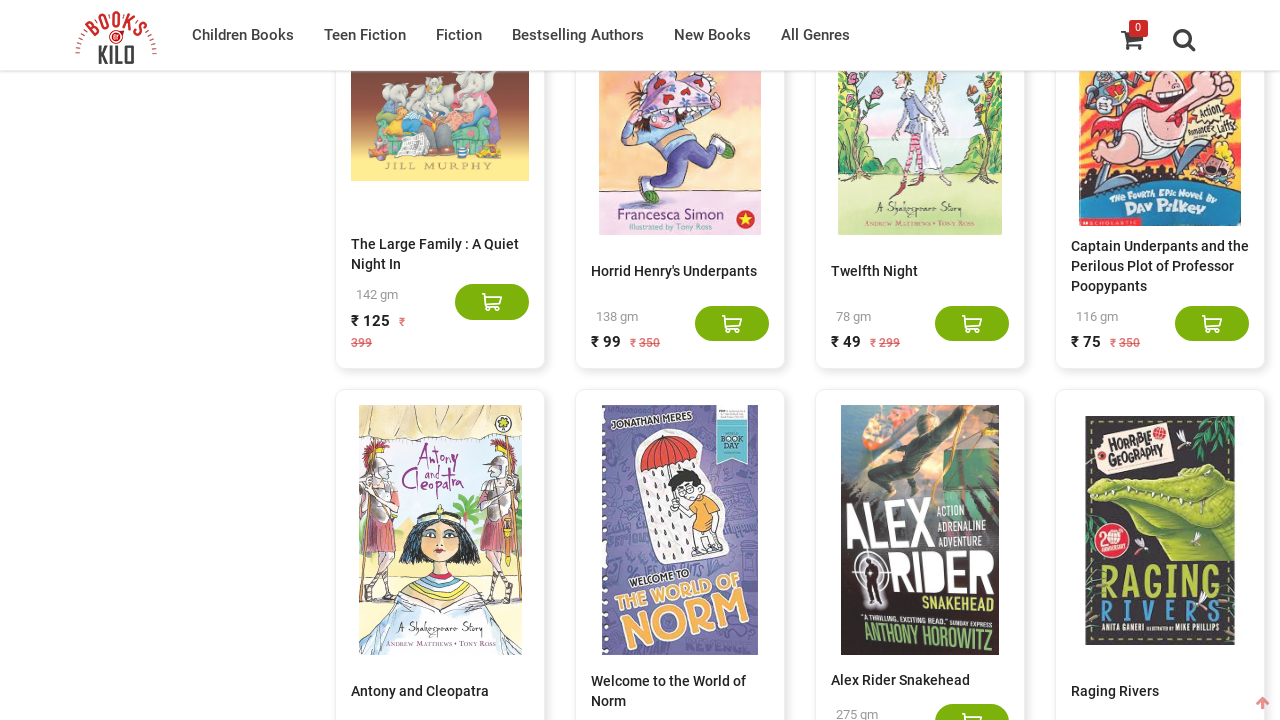

Counted 760 books currently displayed
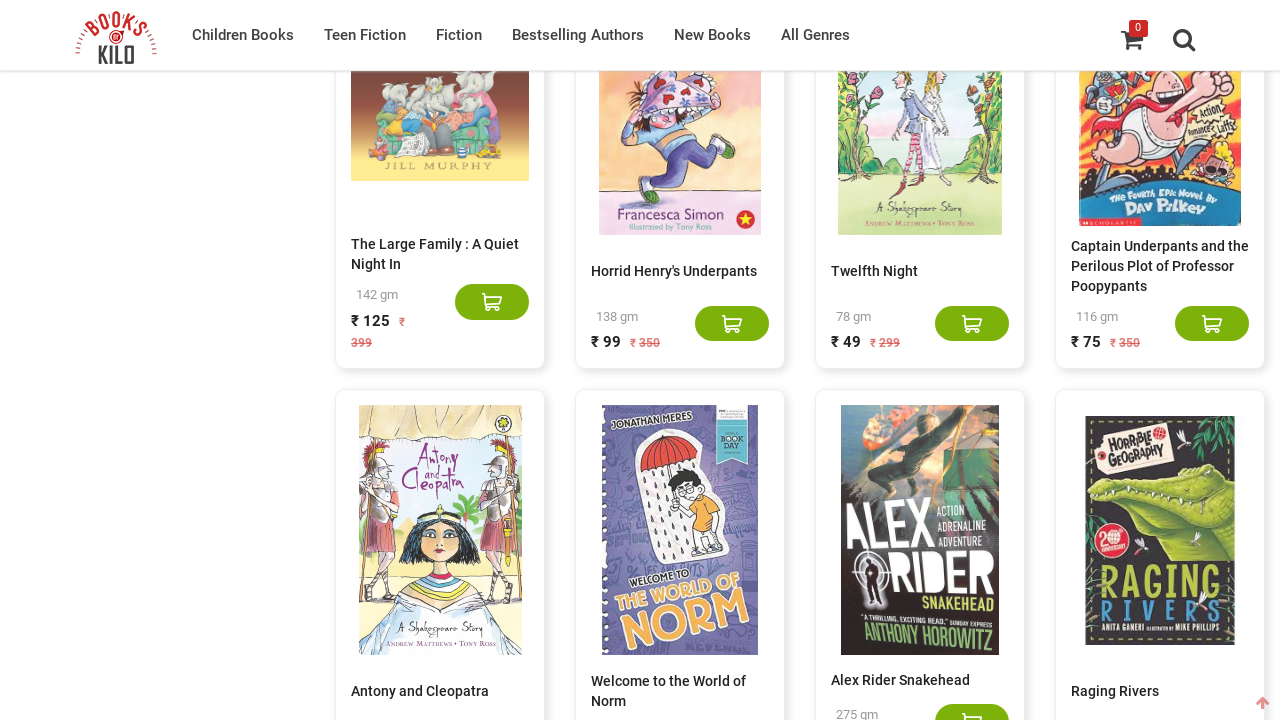

Updated previous count to 760
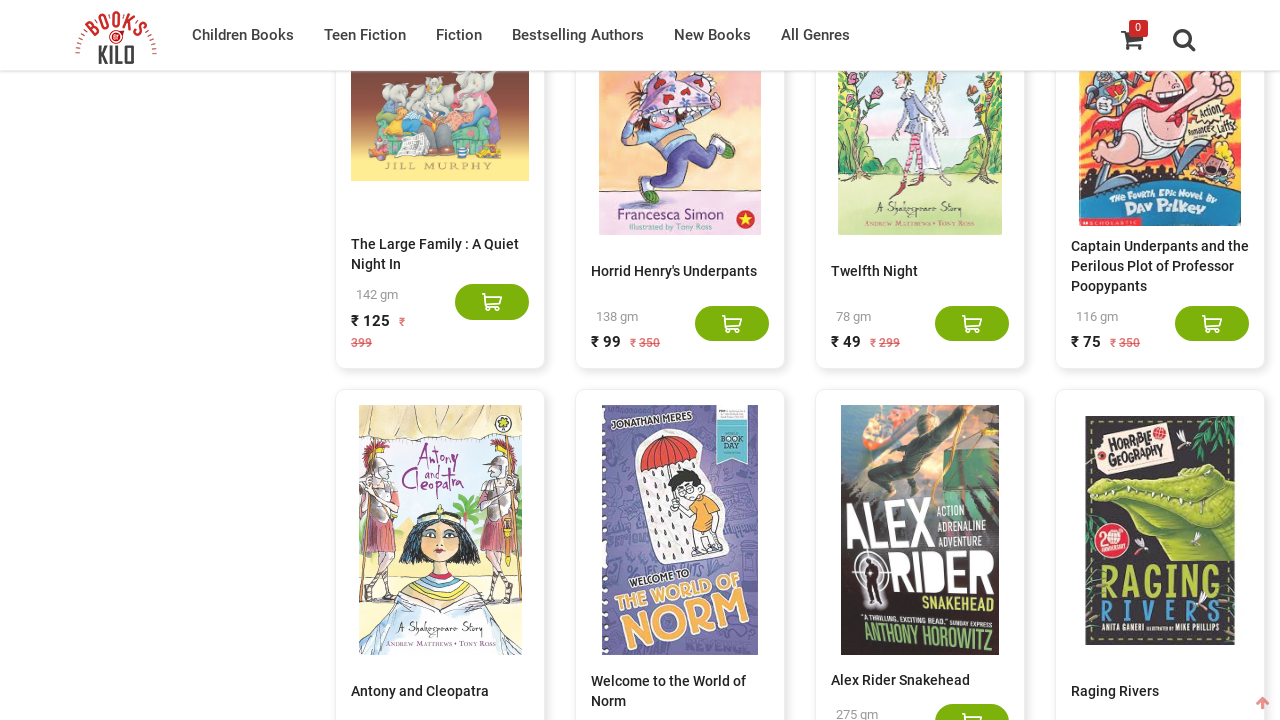

Pressed End key to scroll to bottom of page
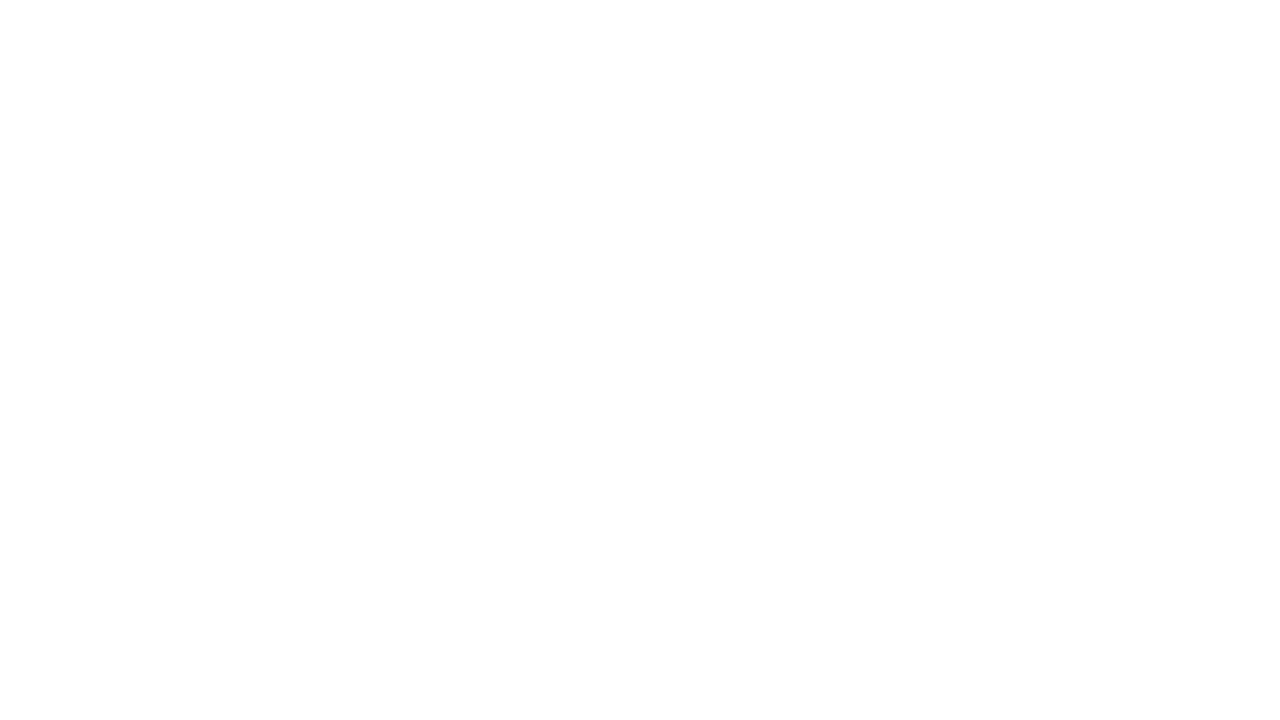

Waited 3 seconds for new content to load
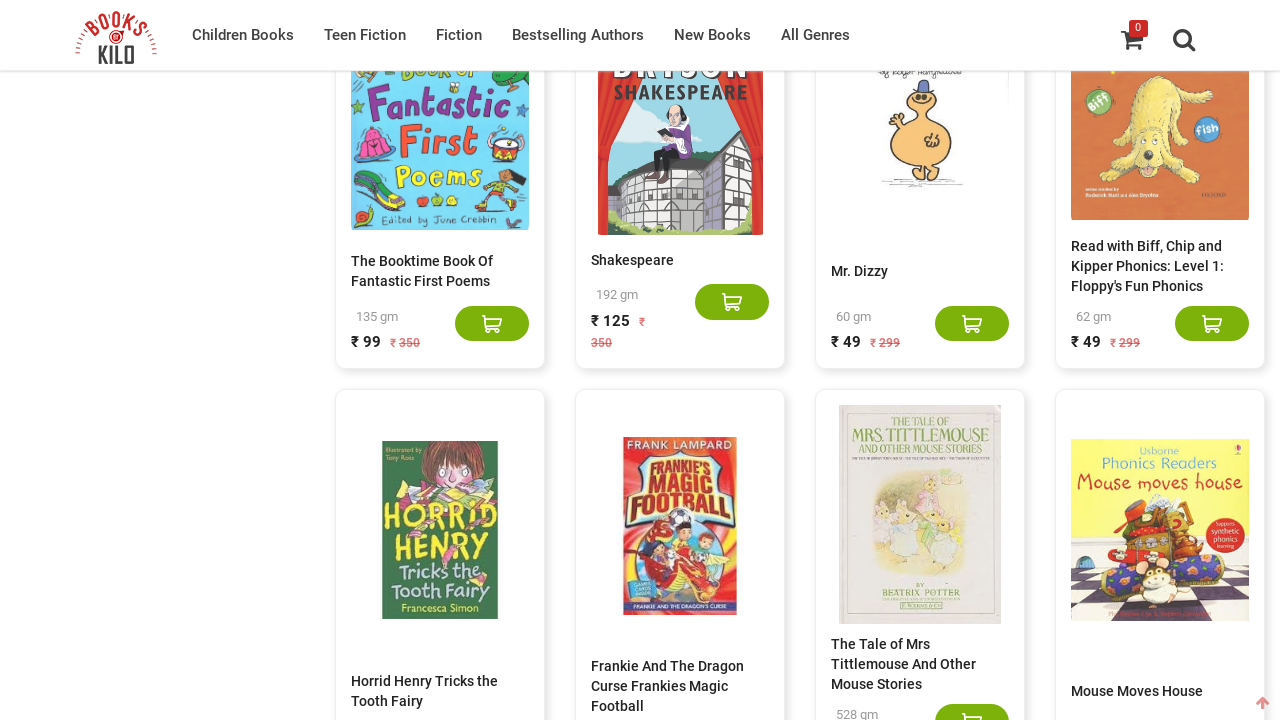

Located all book elements on the page
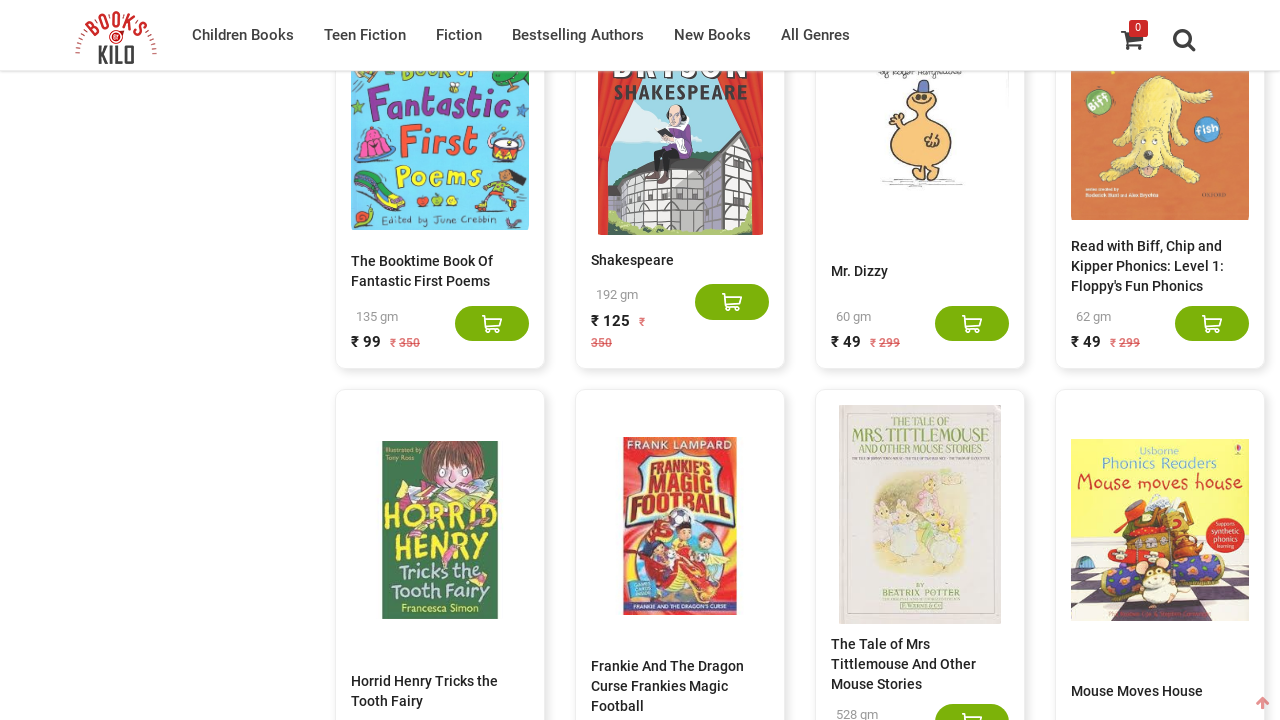

Counted 780 books currently displayed
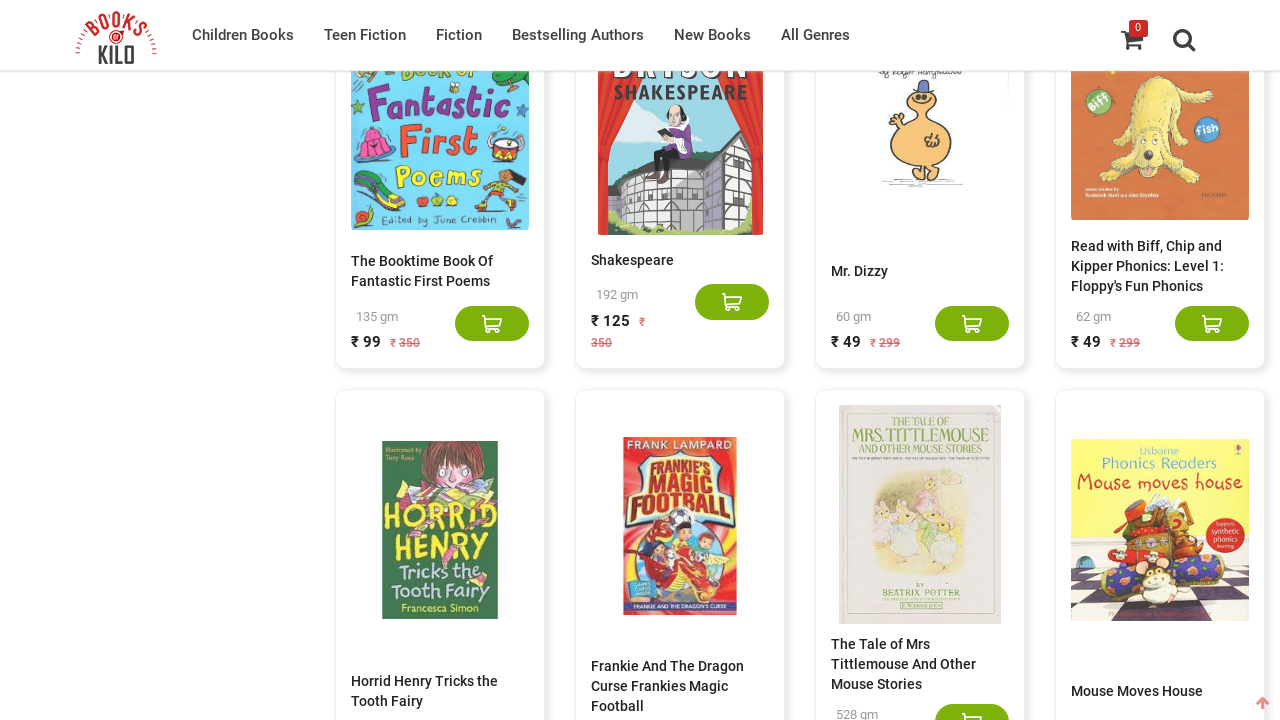

Updated previous count to 780
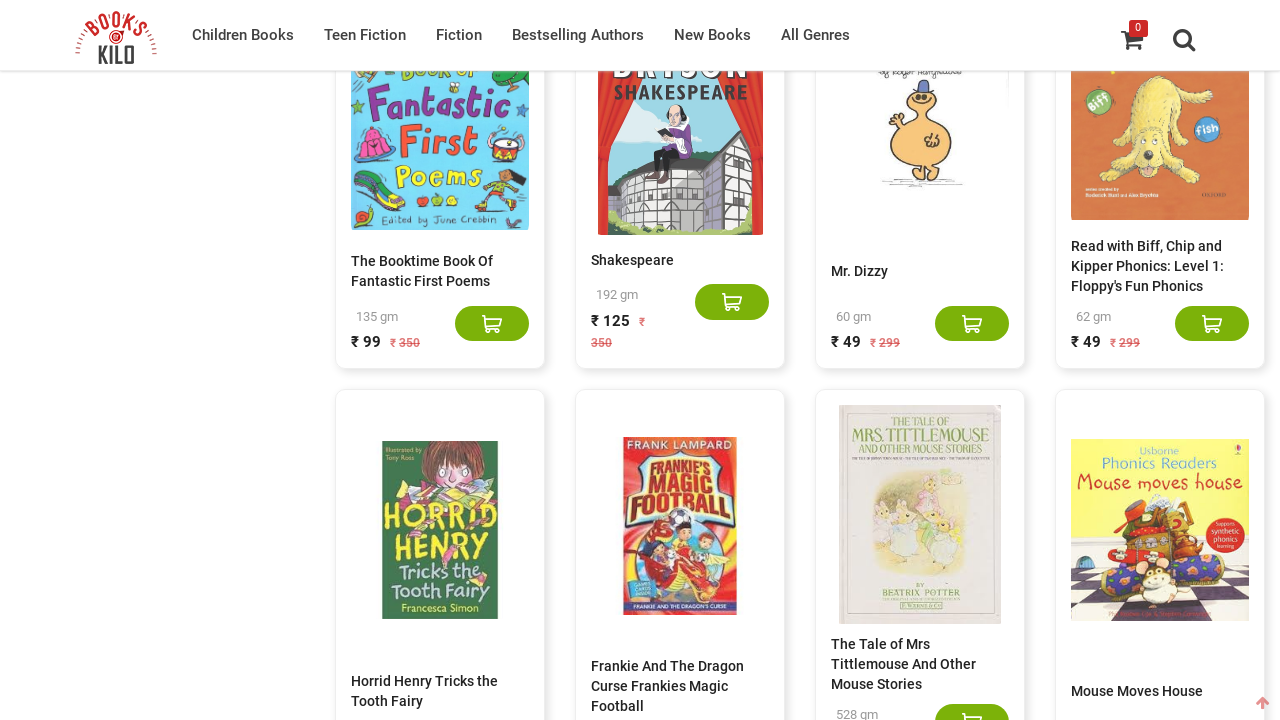

Pressed End key to scroll to bottom of page
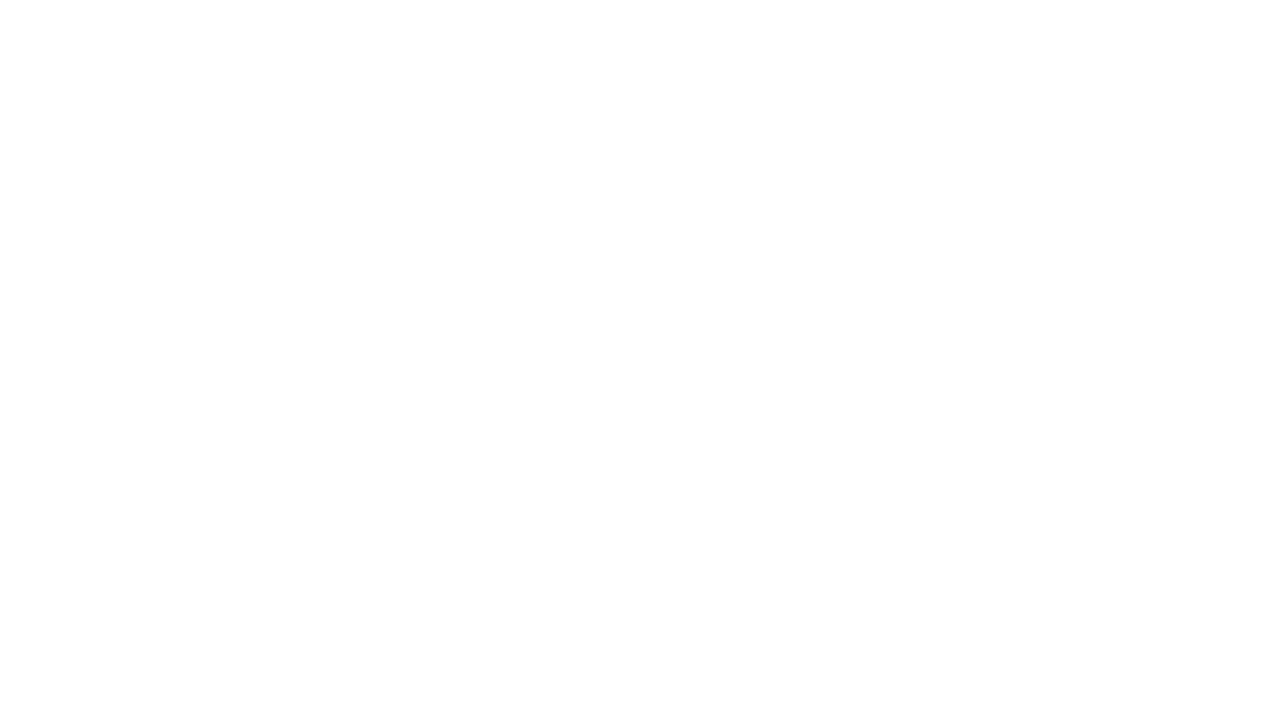

Waited 3 seconds for new content to load
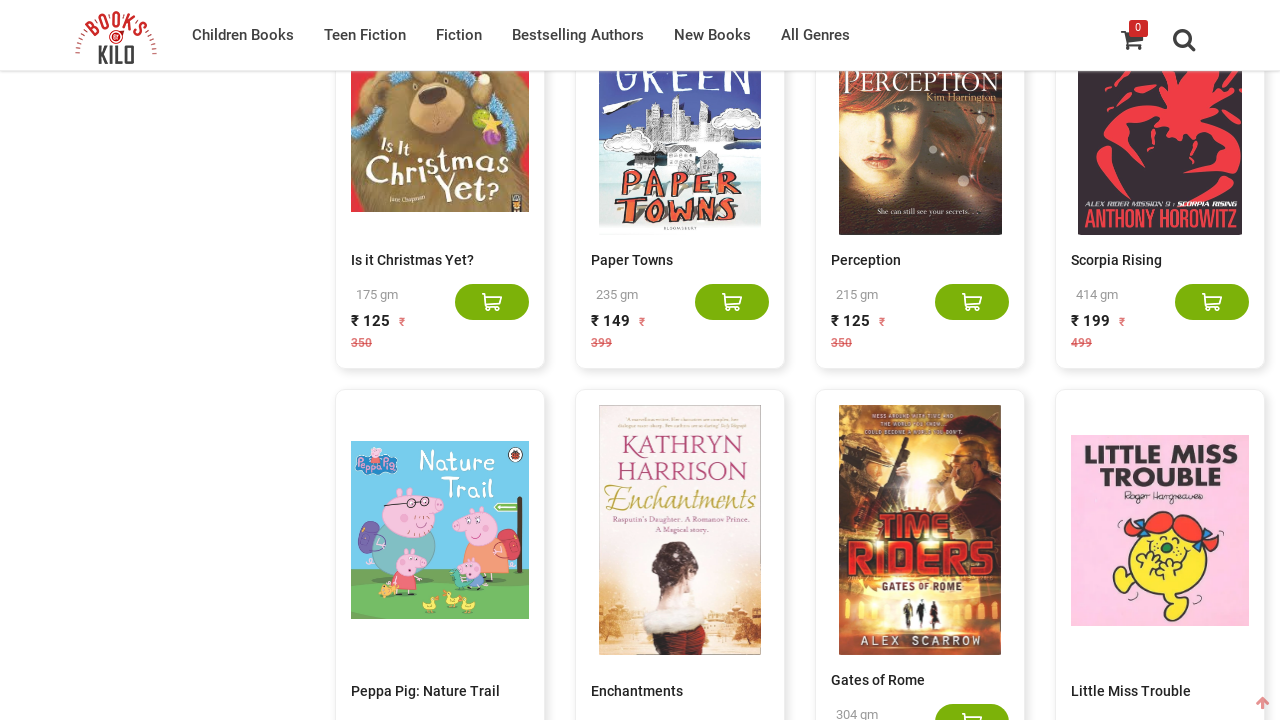

Located all book elements on the page
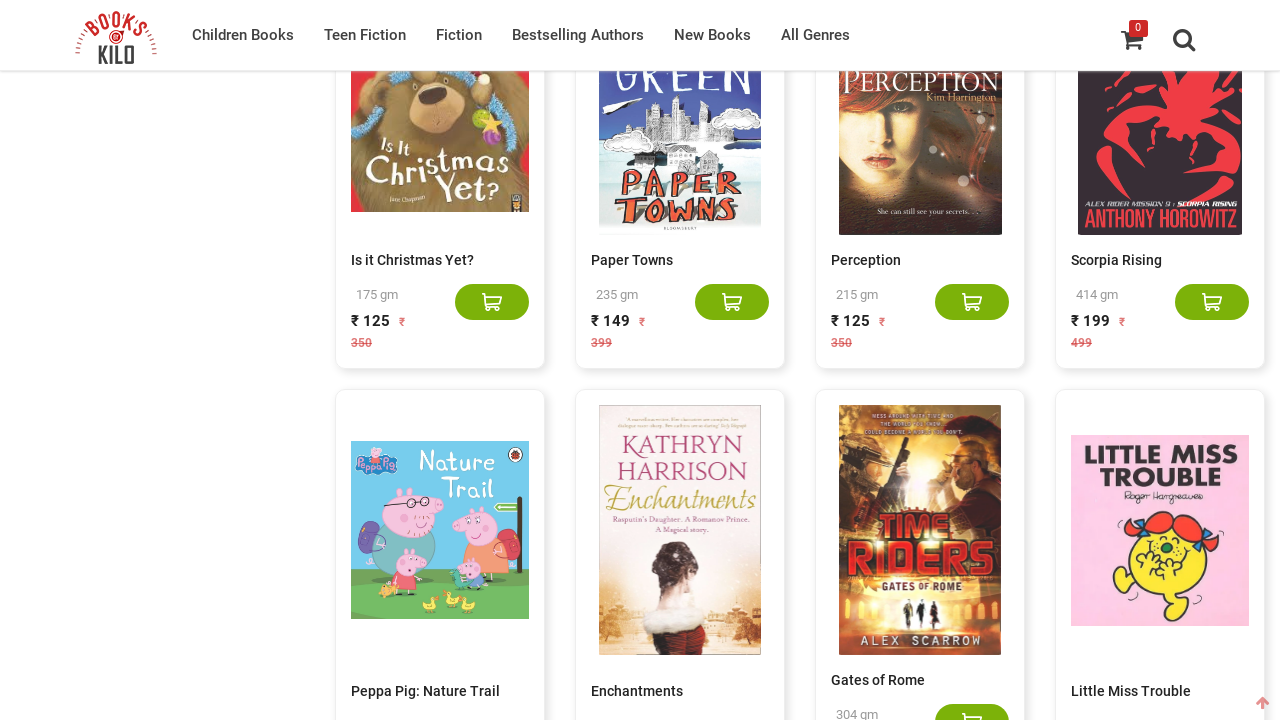

Counted 800 books currently displayed
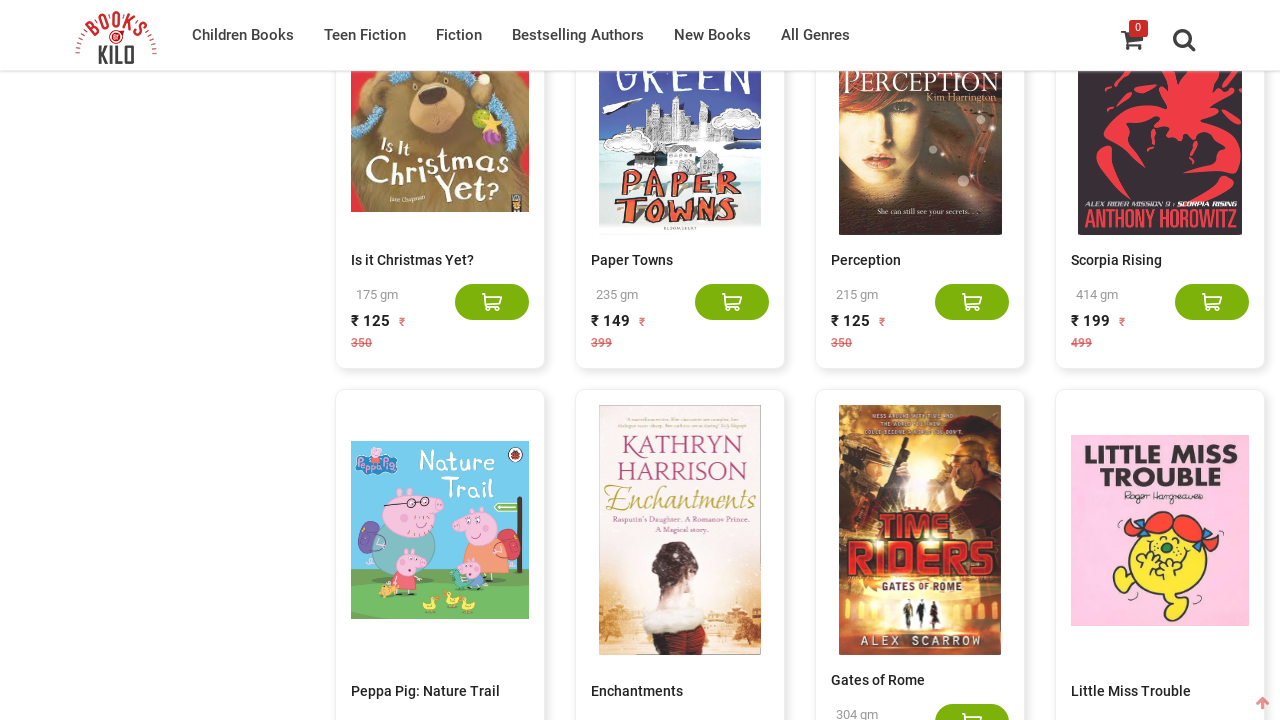

Updated previous count to 800
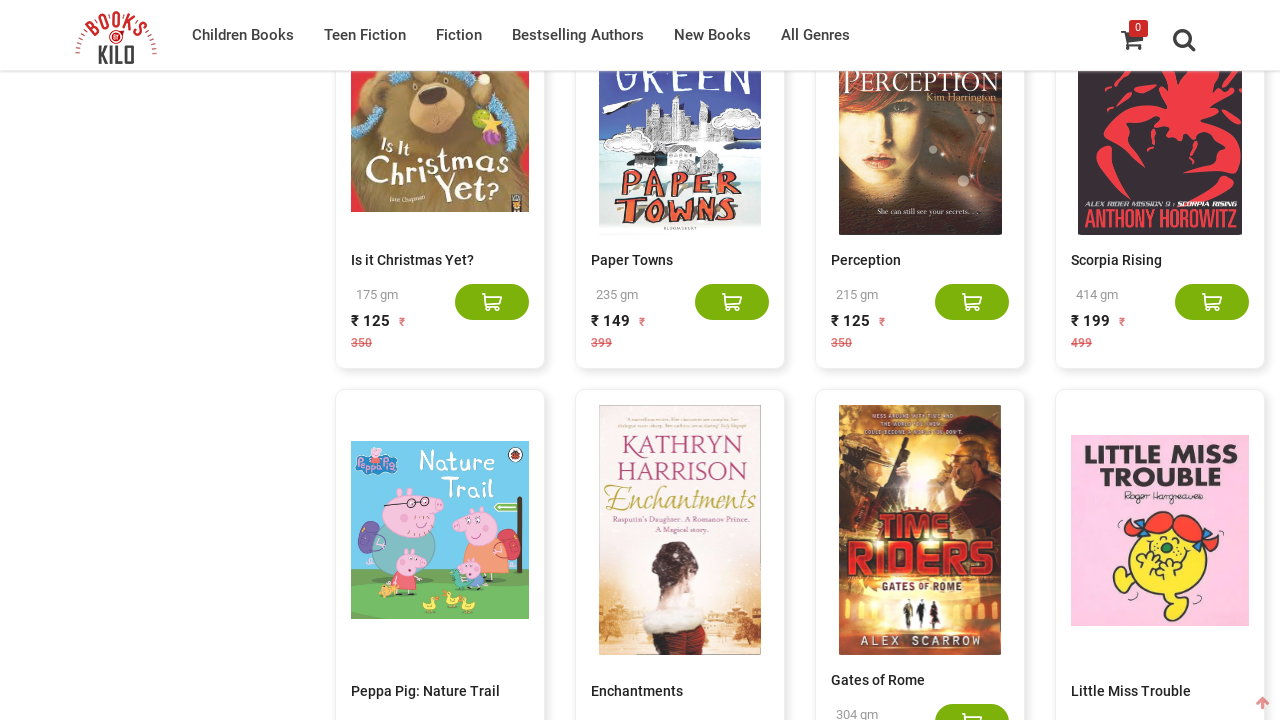

Pressed End key to scroll to bottom of page
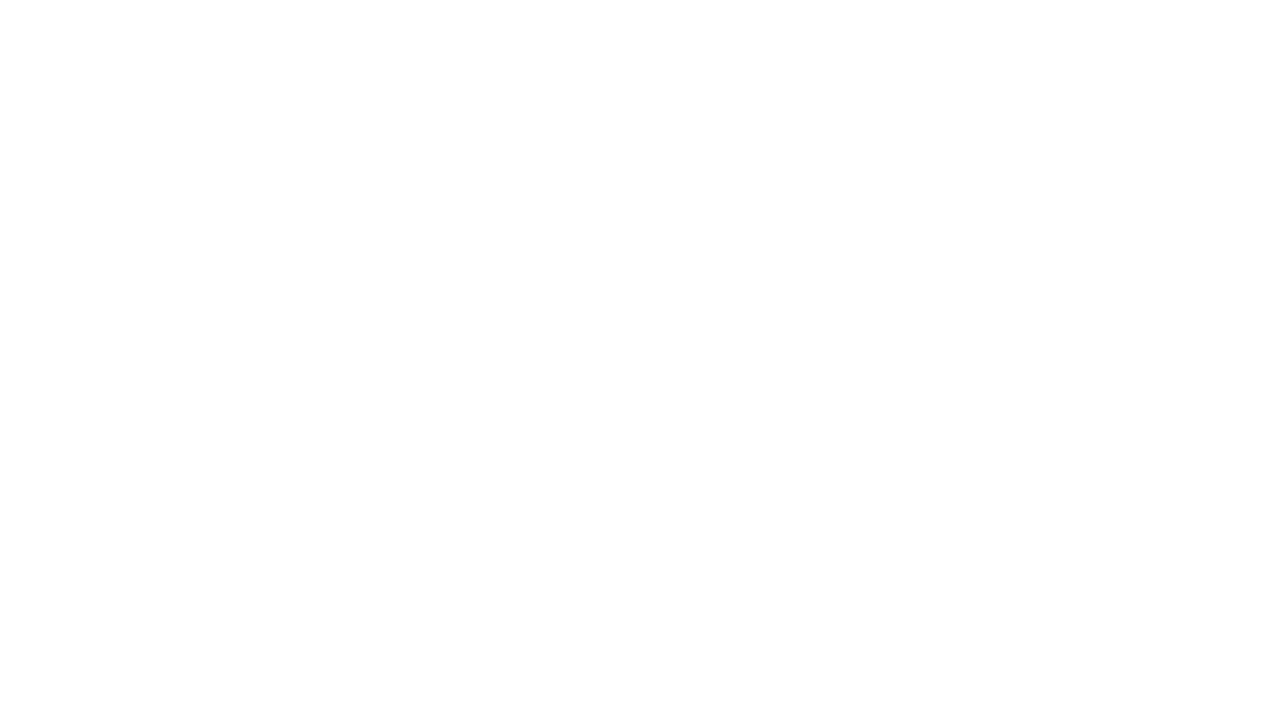

Waited 3 seconds for new content to load
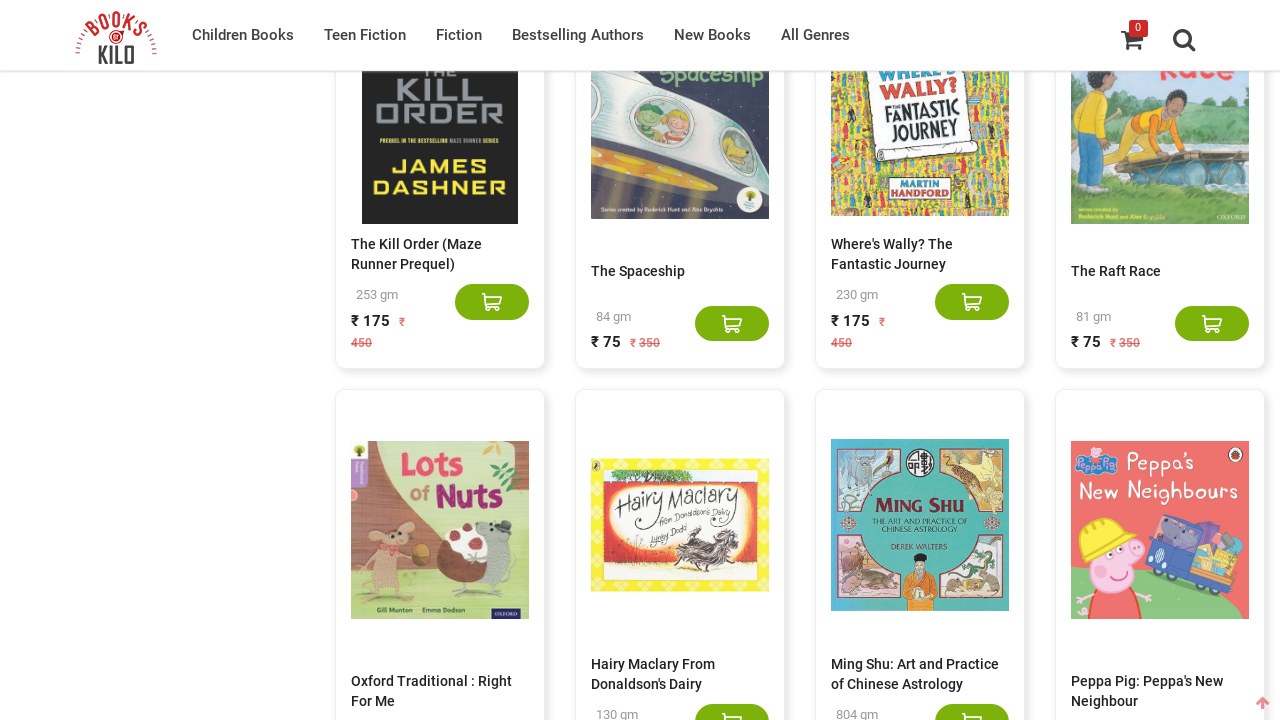

Located all book elements on the page
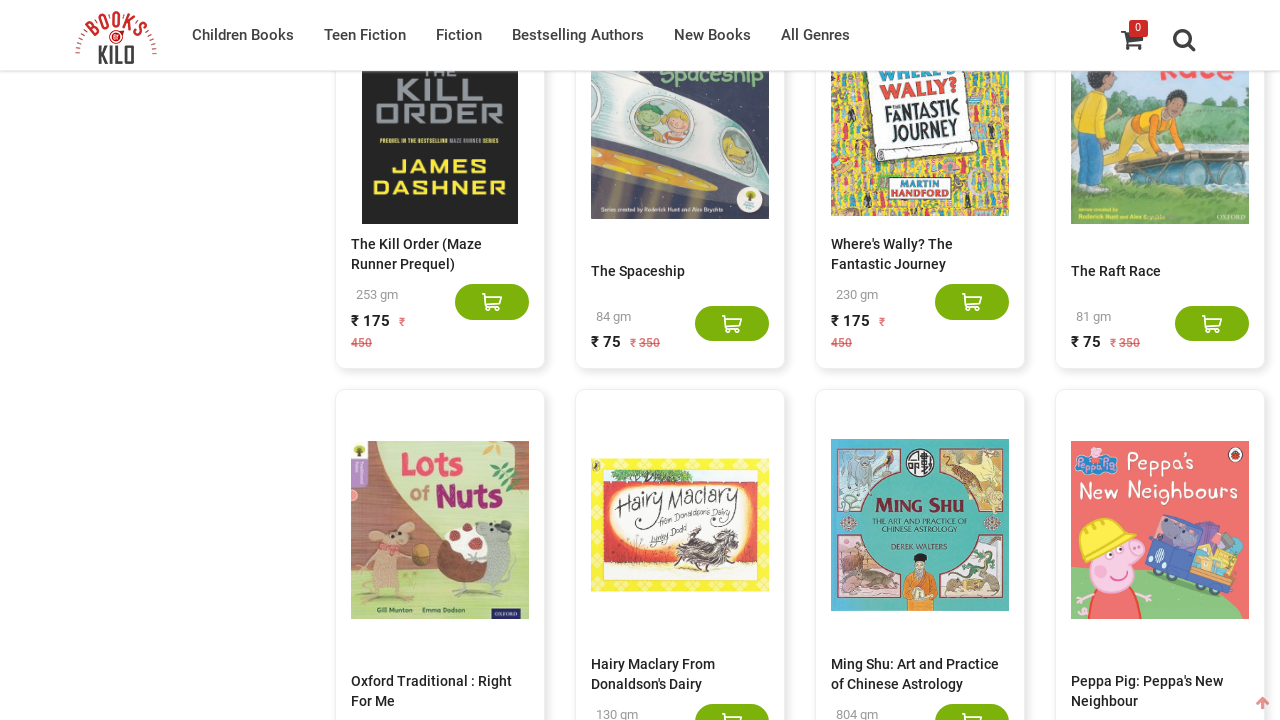

Counted 820 books currently displayed
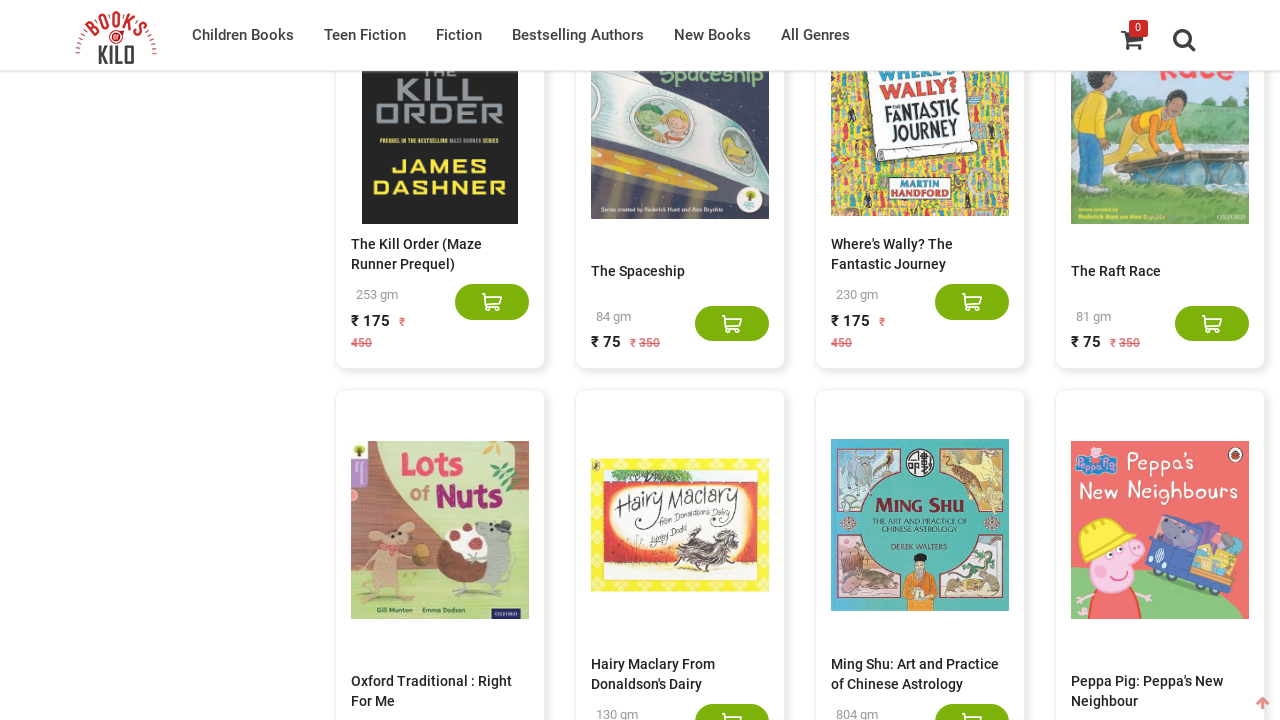

Updated previous count to 820
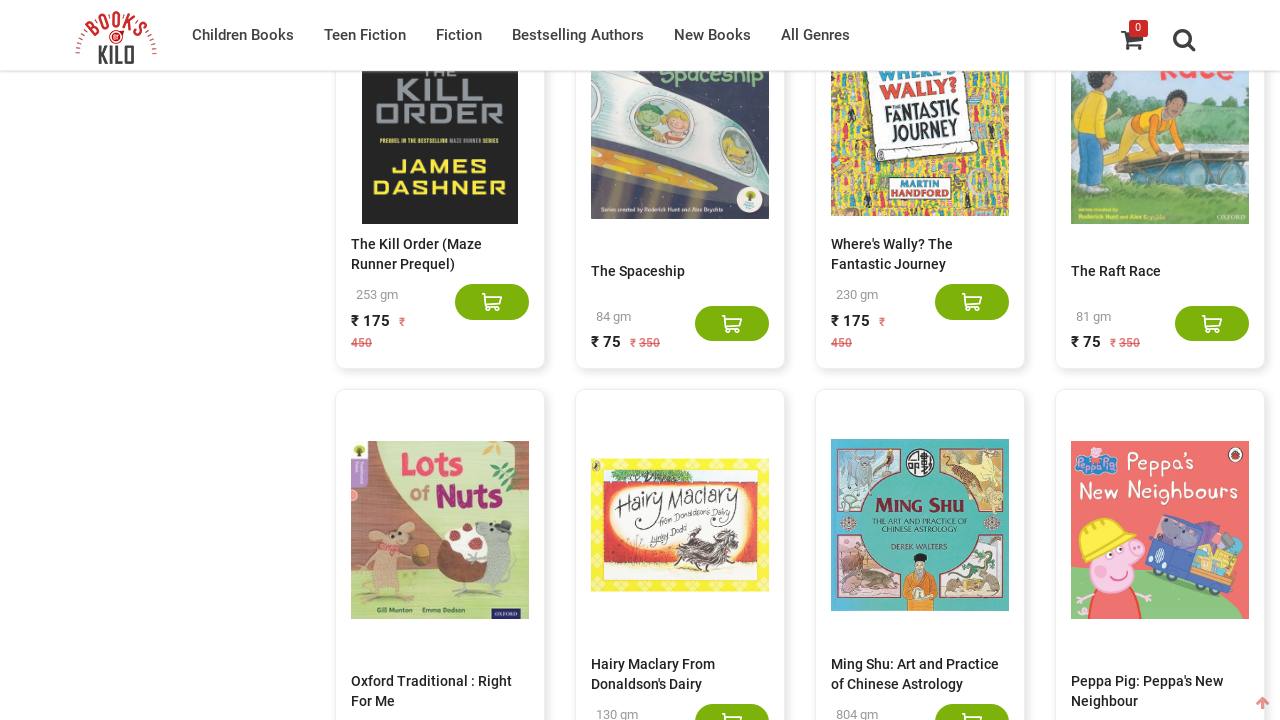

Pressed End key to scroll to bottom of page
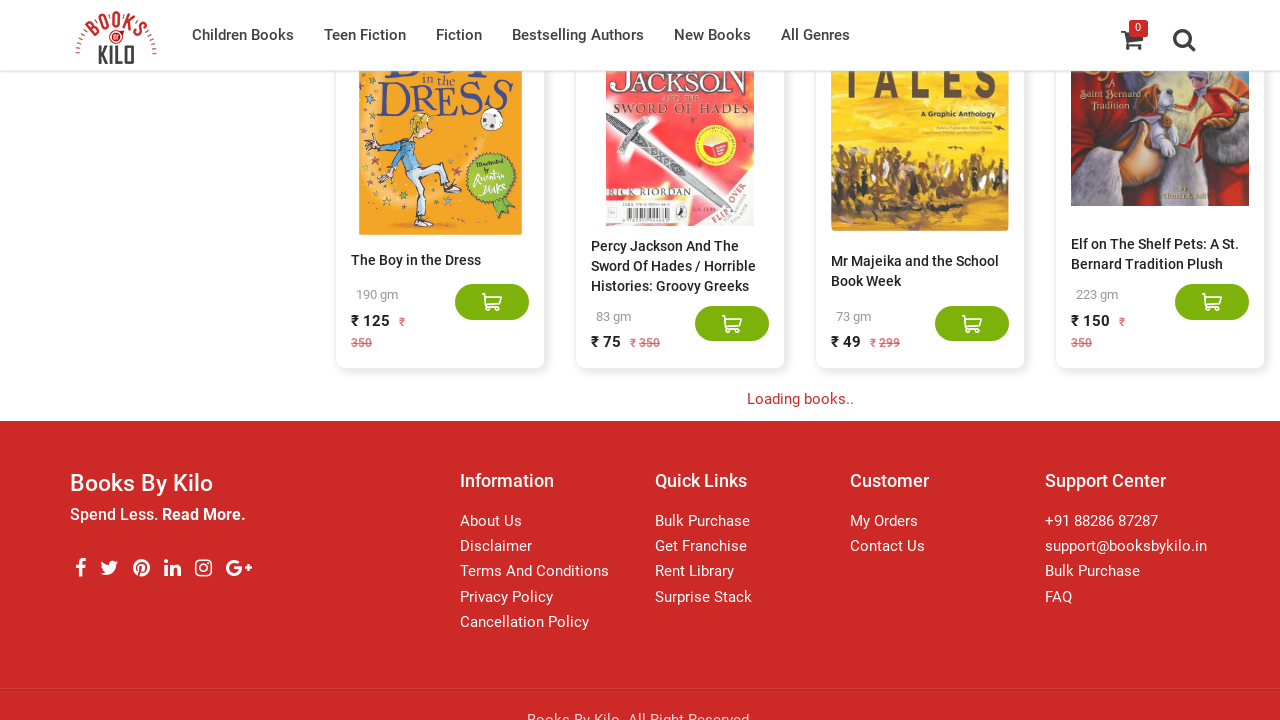

Waited 3 seconds for new content to load
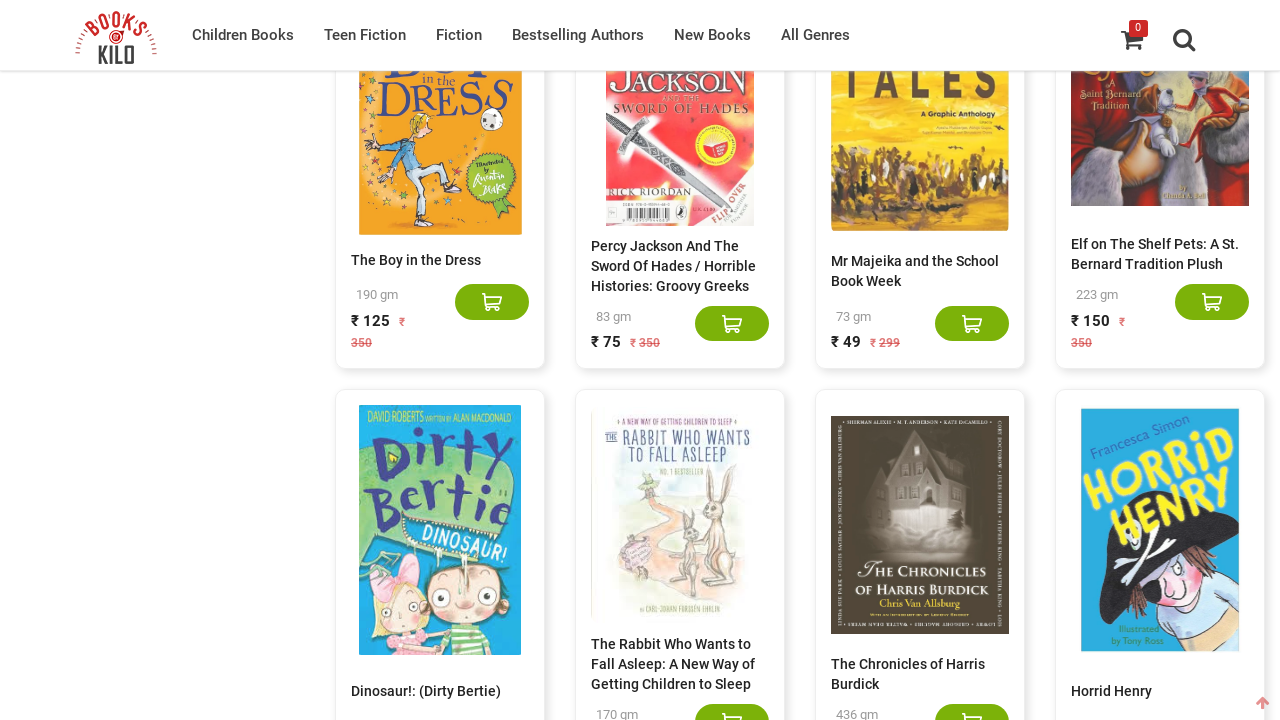

Located all book elements on the page
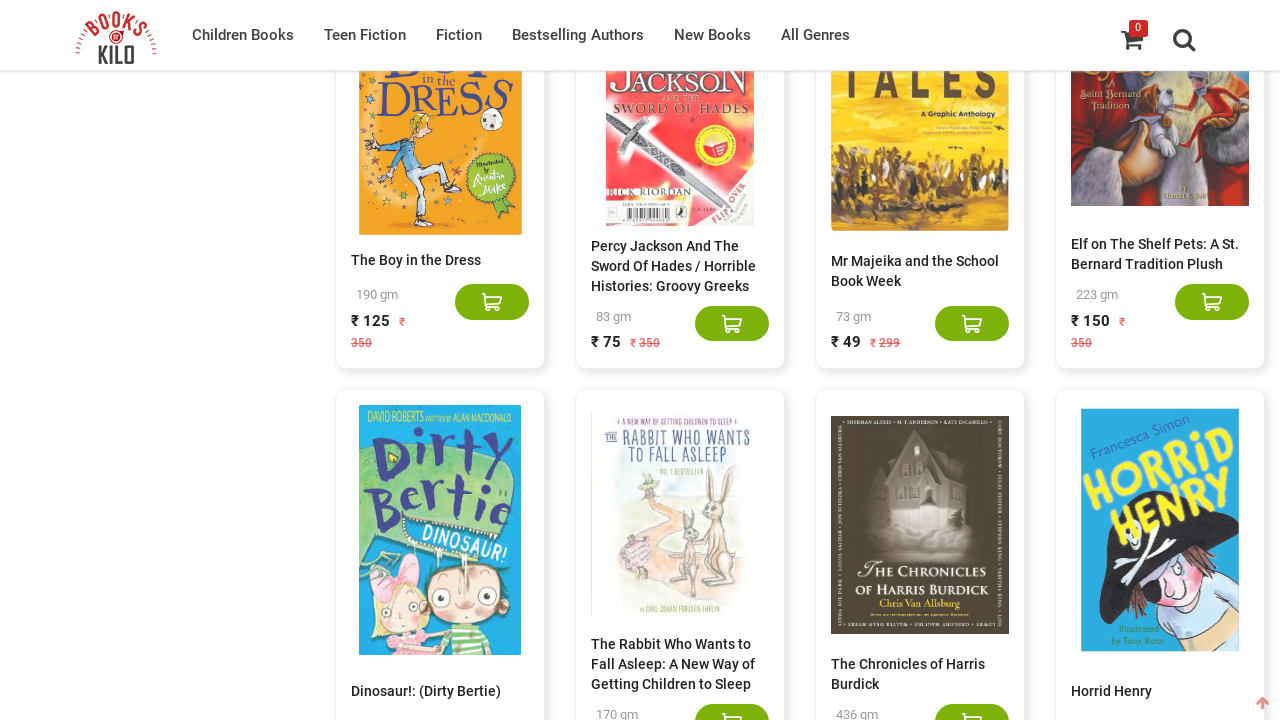

Counted 840 books currently displayed
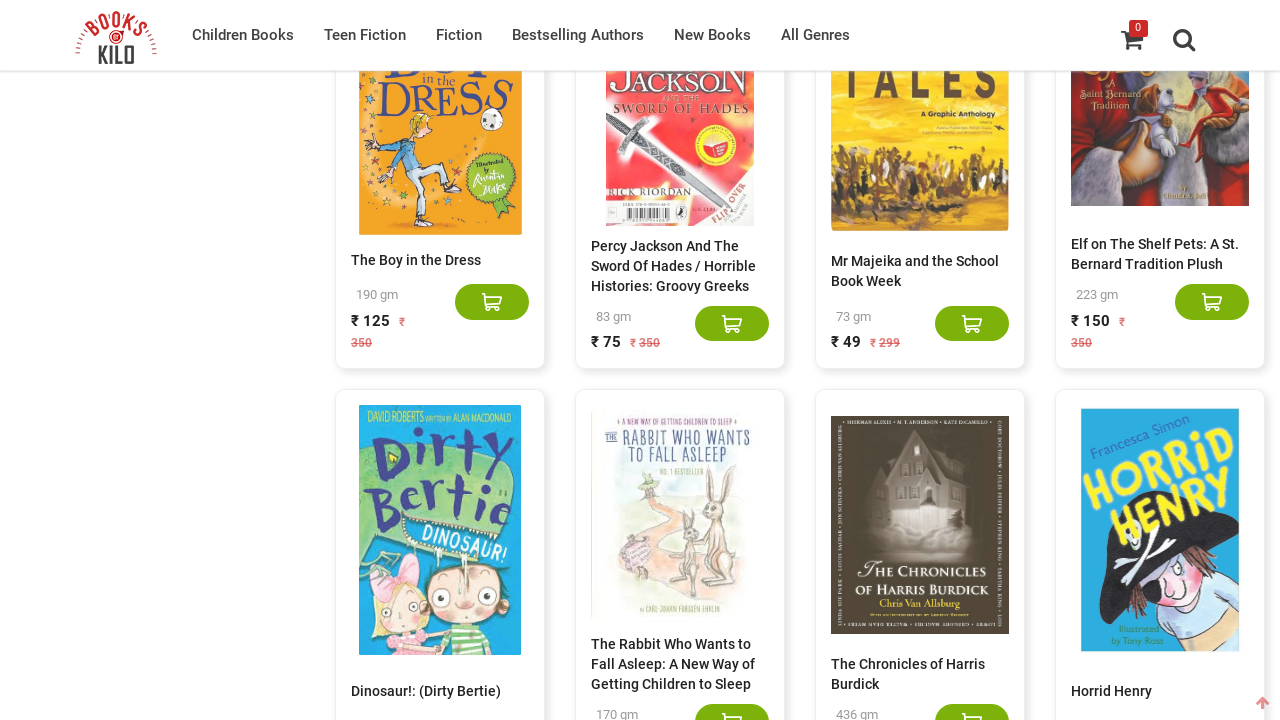

Updated previous count to 840
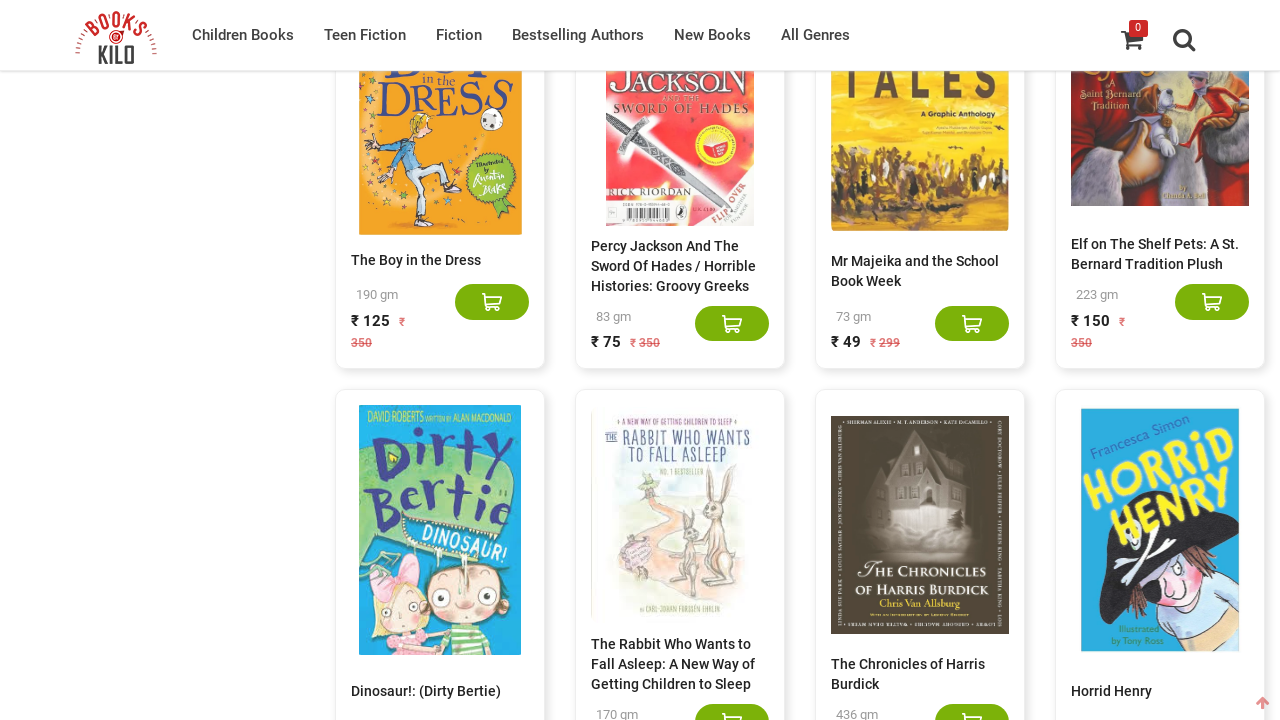

Pressed End key to scroll to bottom of page
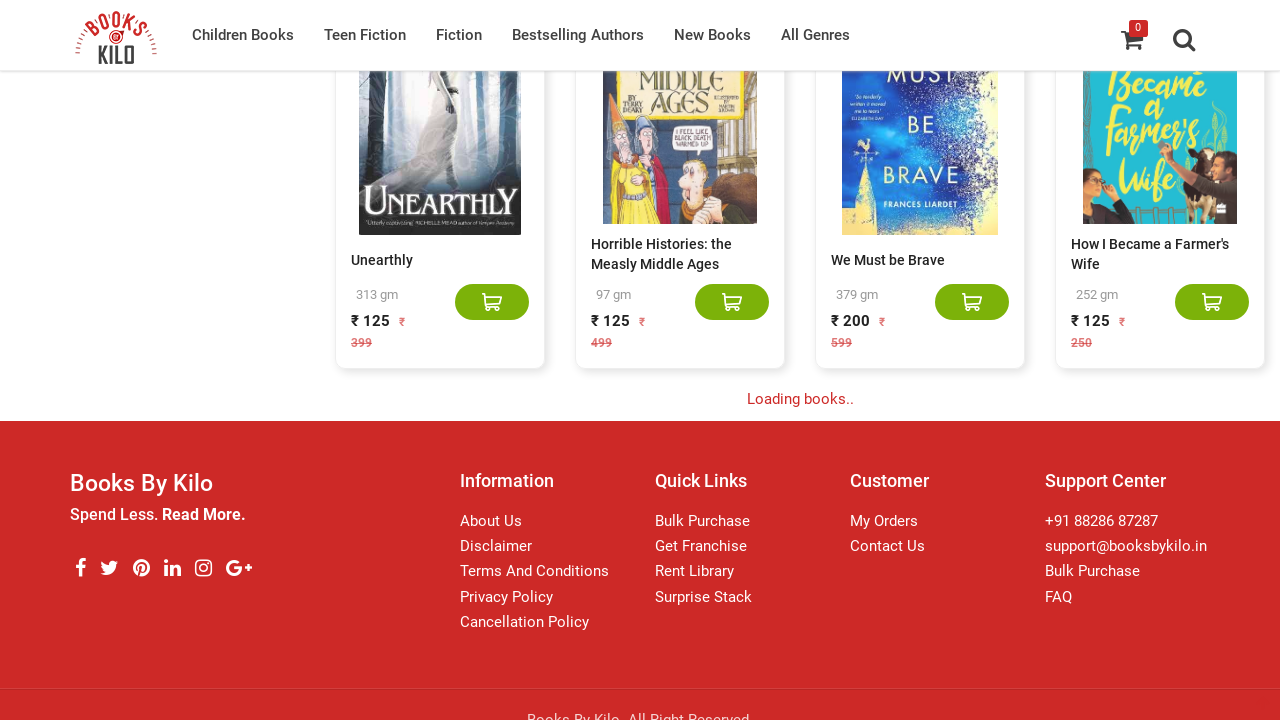

Waited 3 seconds for new content to load
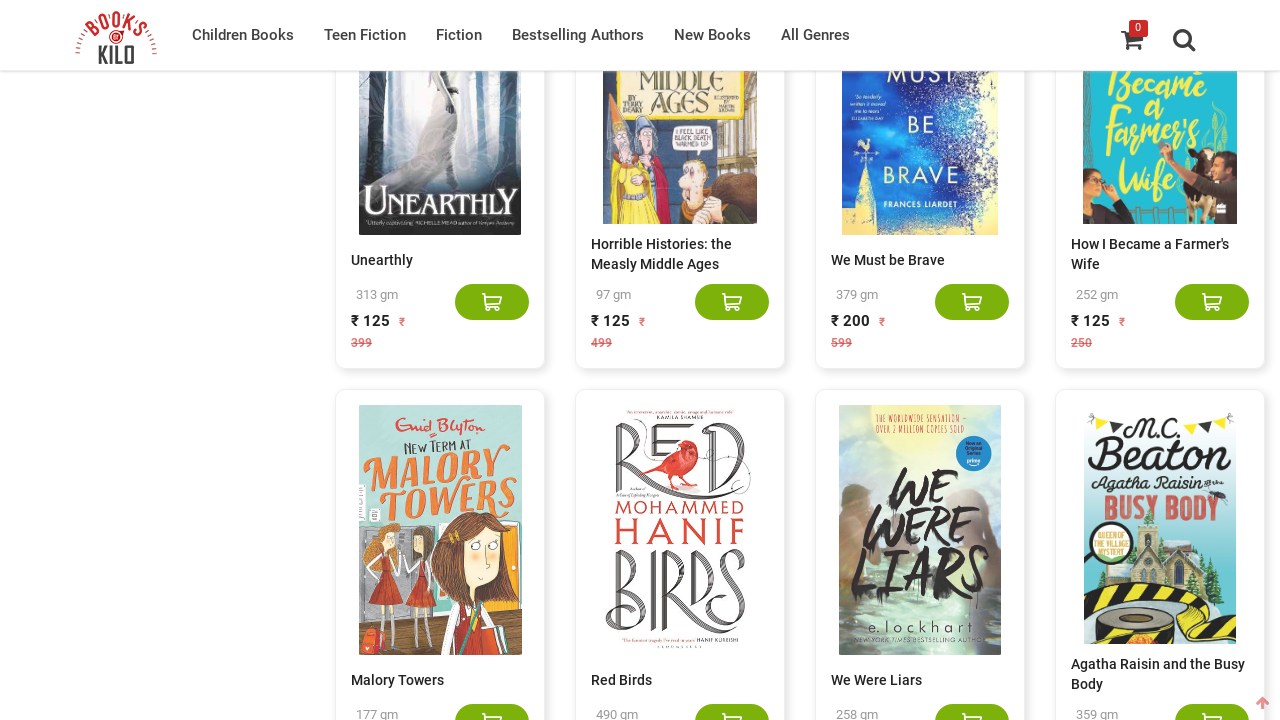

Located all book elements on the page
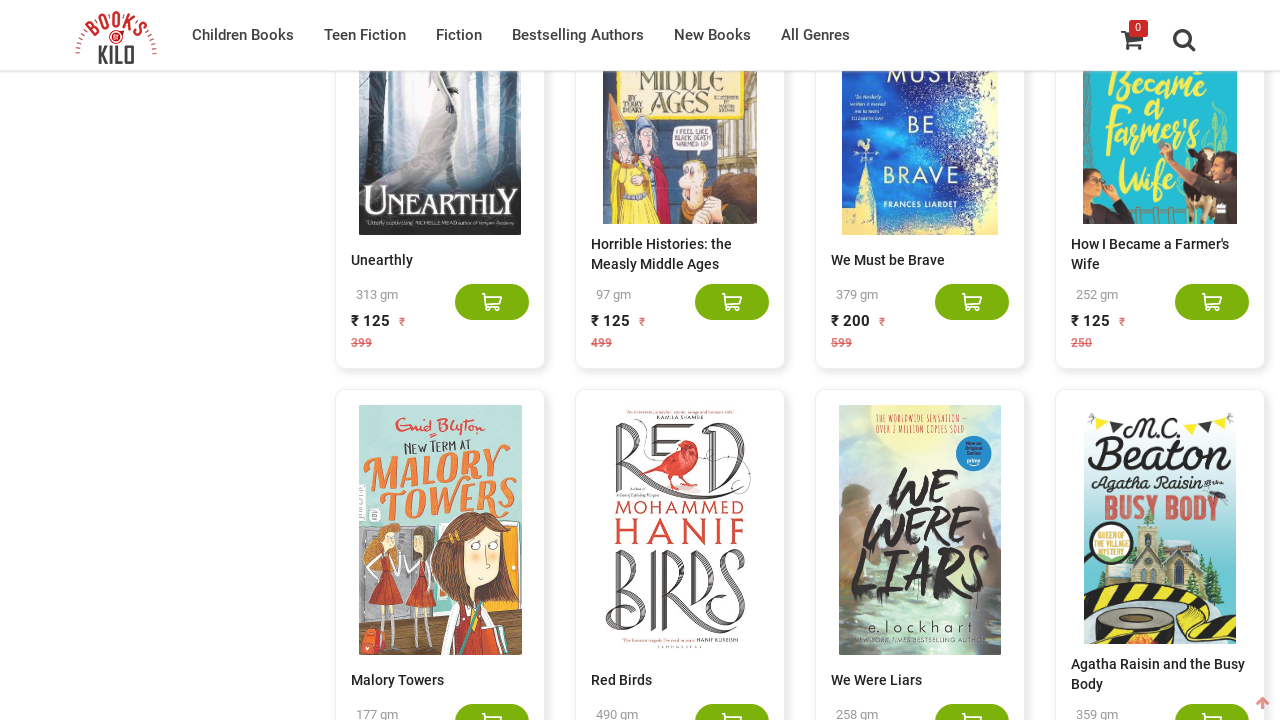

Counted 859 books currently displayed
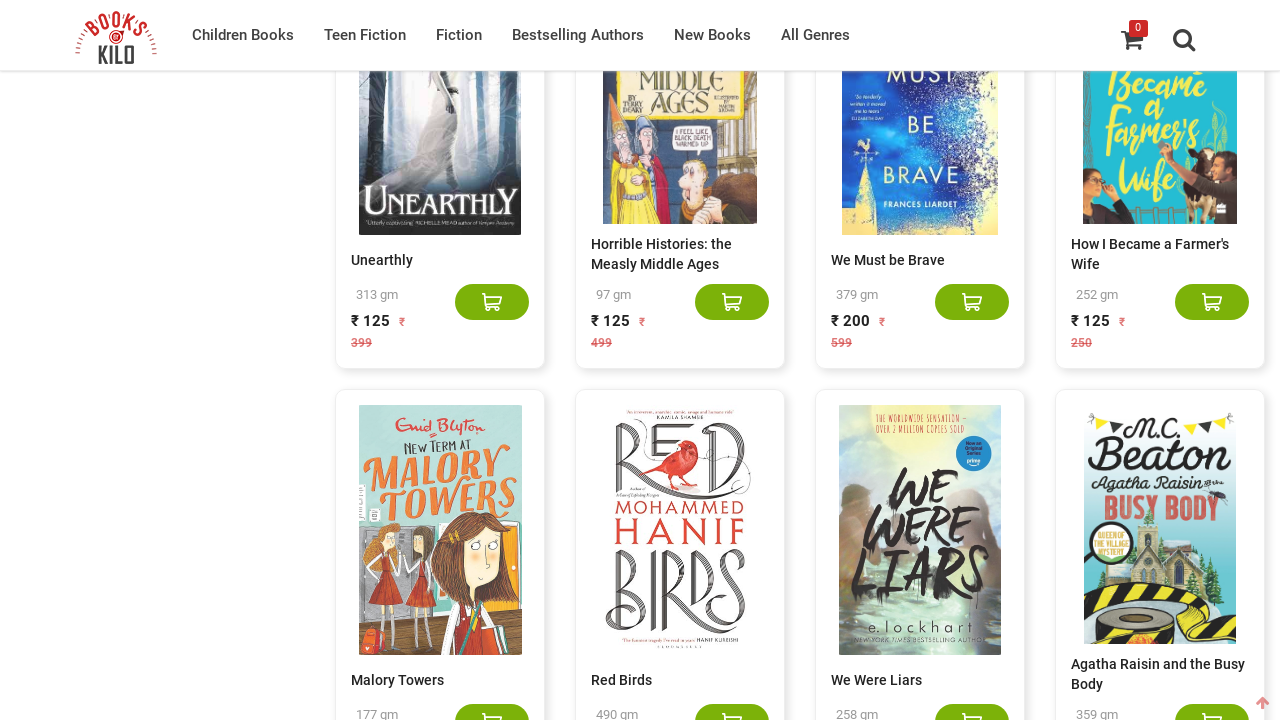

Updated previous count to 859
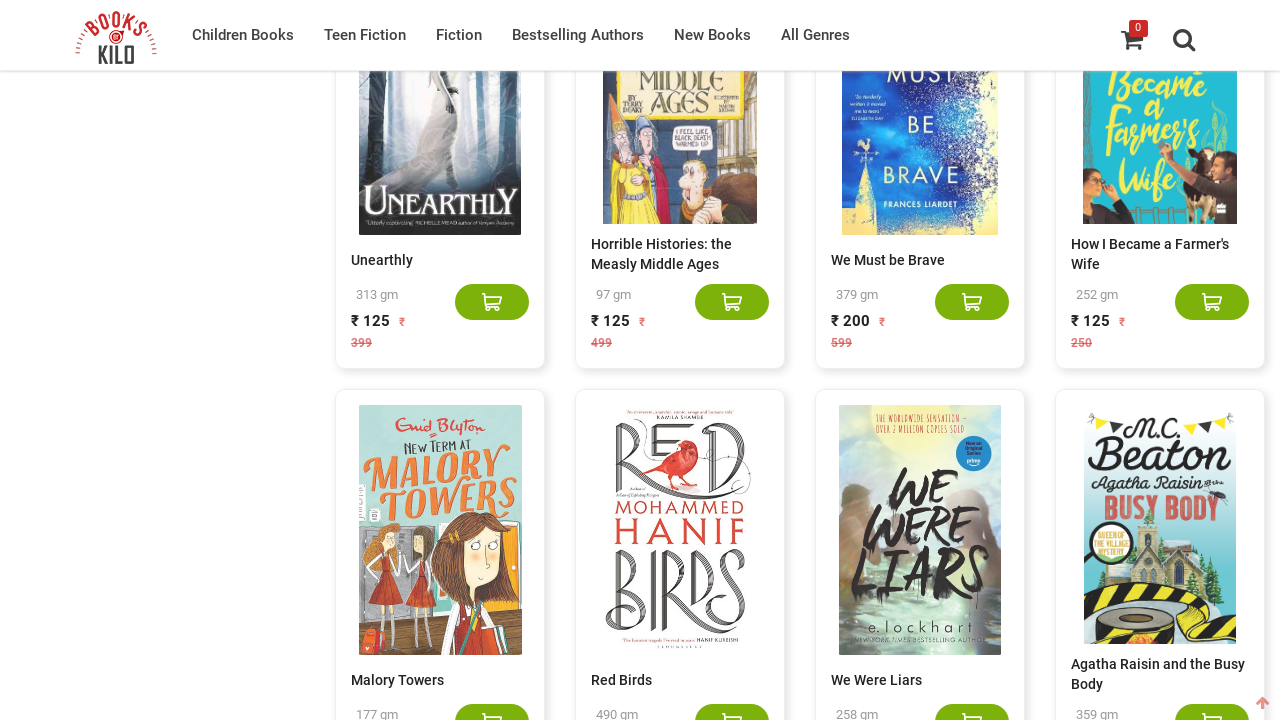

Pressed End key to scroll to bottom of page
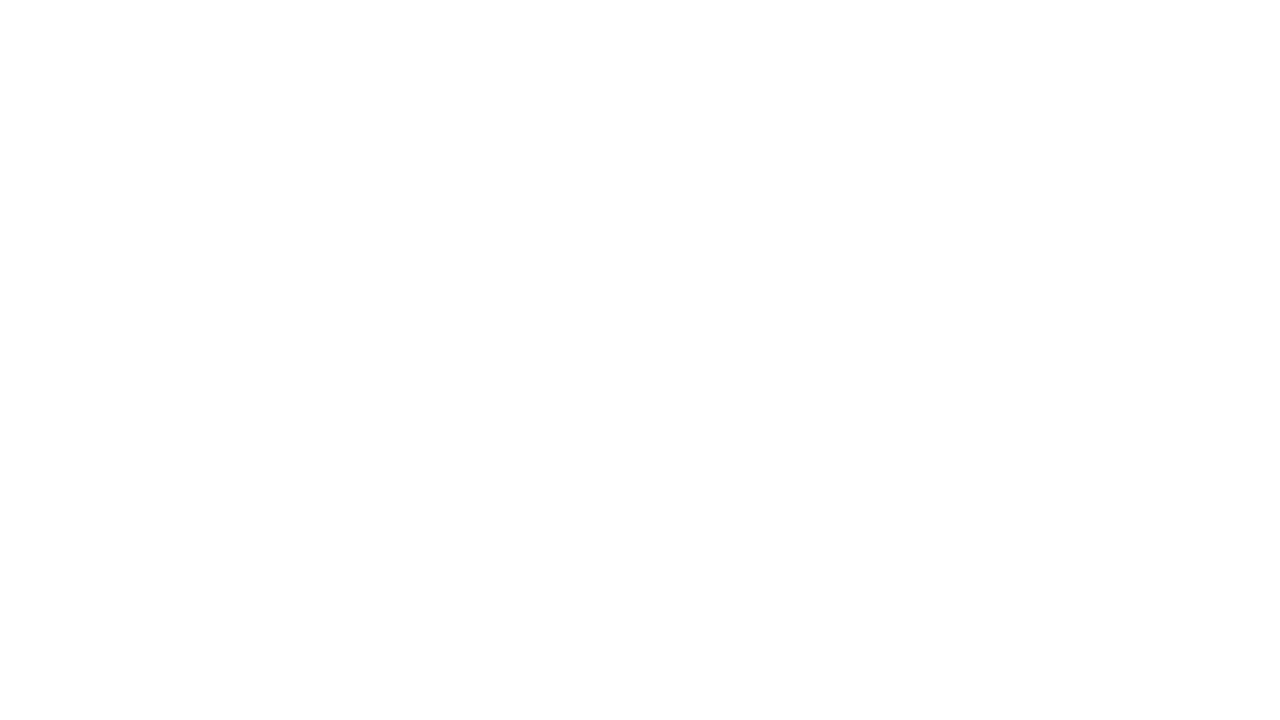

Waited 3 seconds for new content to load
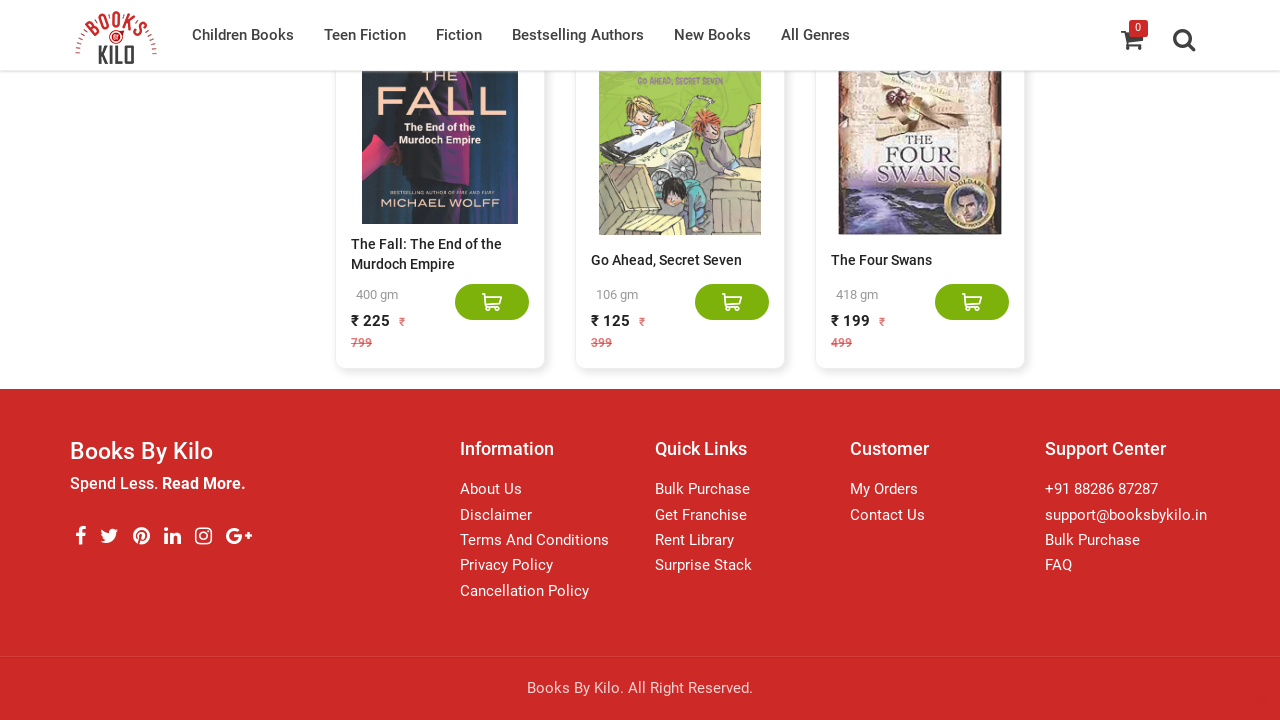

Located all book elements on the page
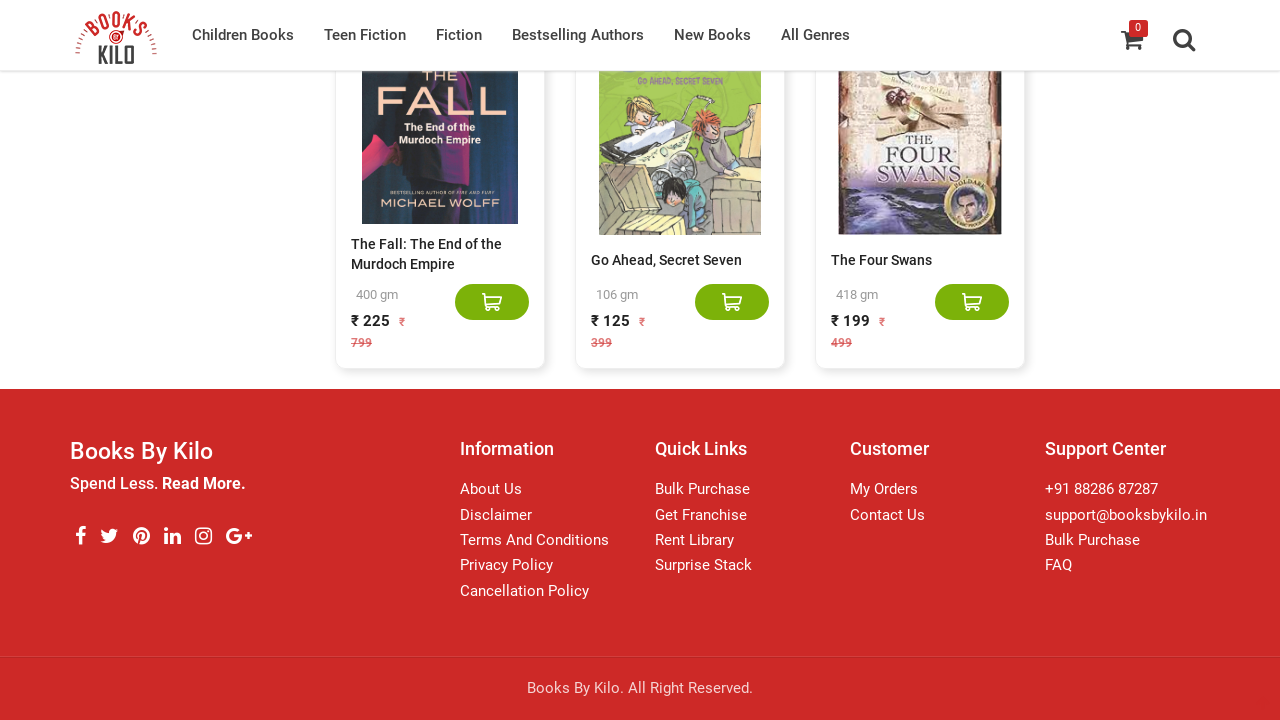

Counted 859 books currently displayed
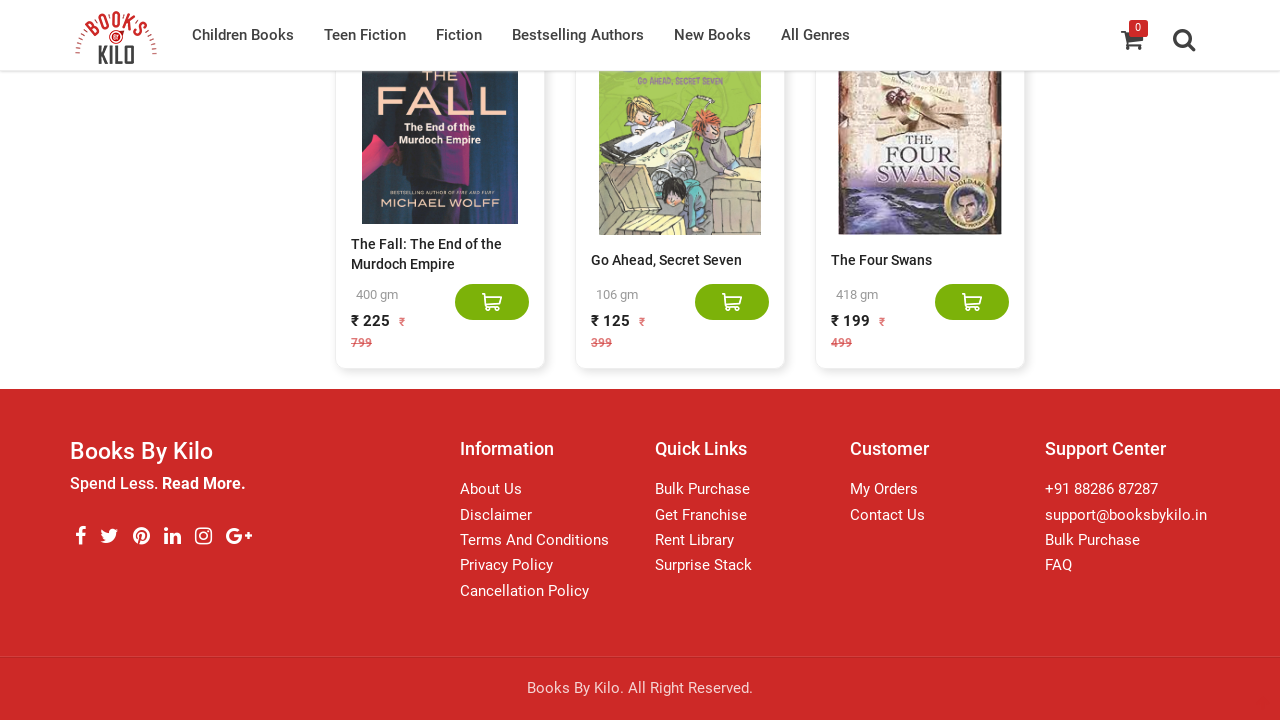

No new books loaded - infinite scroll complete
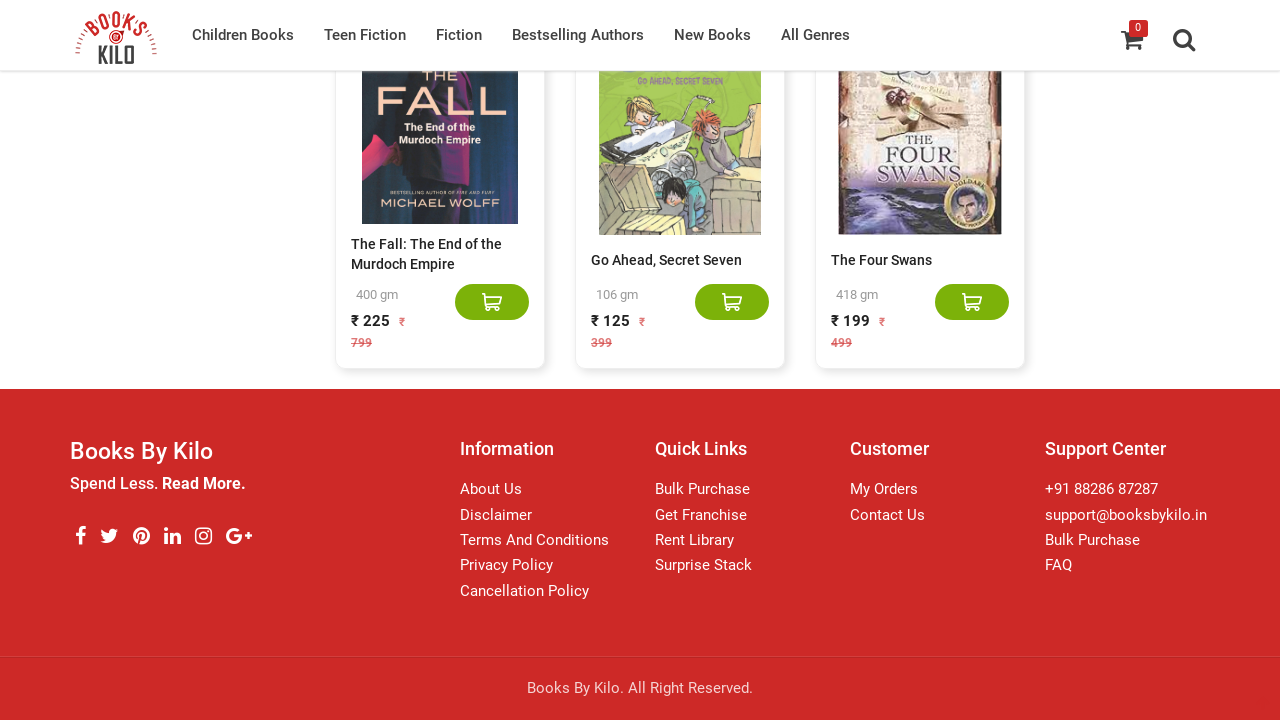

Assertion passed: 859 books were successfully loaded
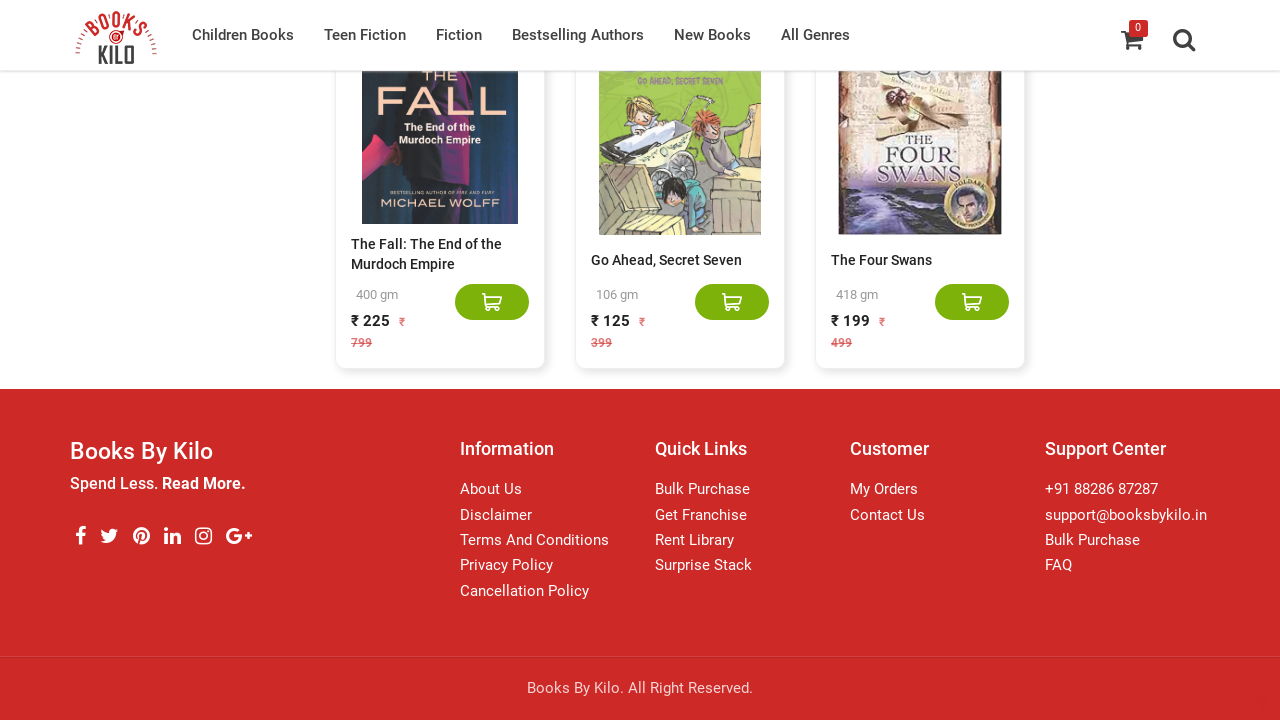

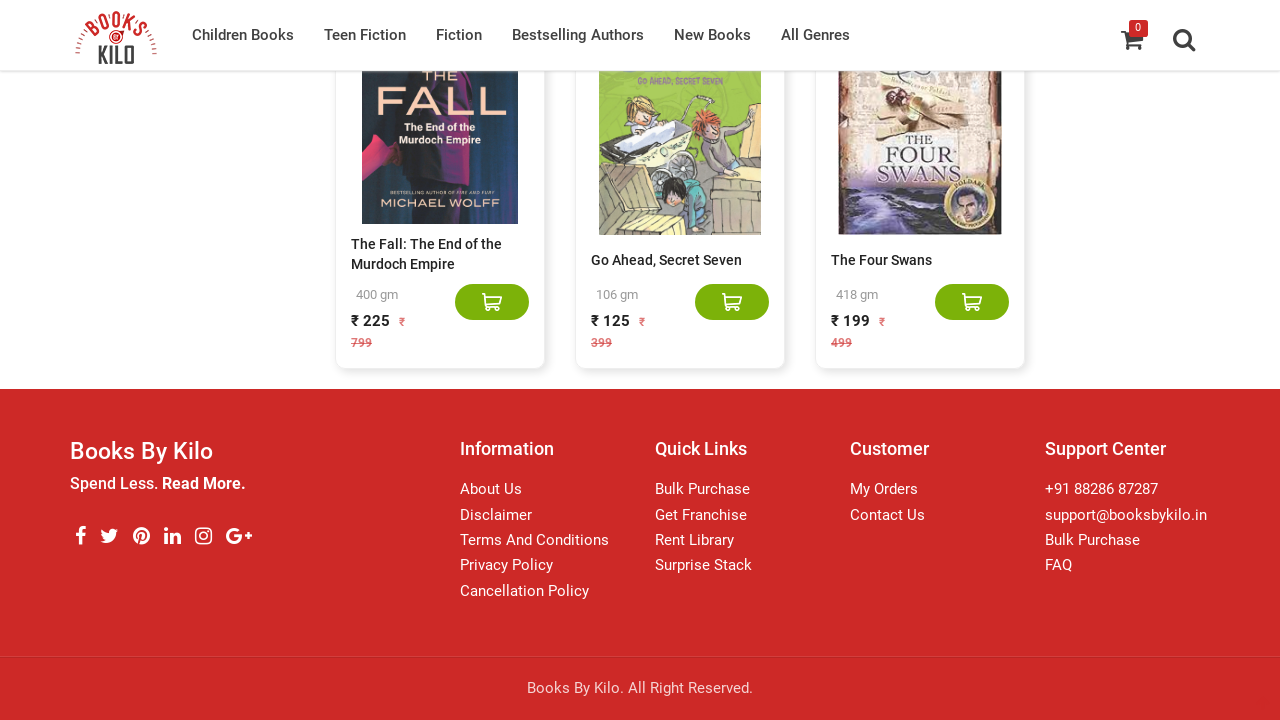